Tests dynamic element creation and deletion by clicking "Add Element" button 100 times, then deleting 95 of the created elements

Starting URL: http://the-internet.herokuapp.com/add_remove_elements/

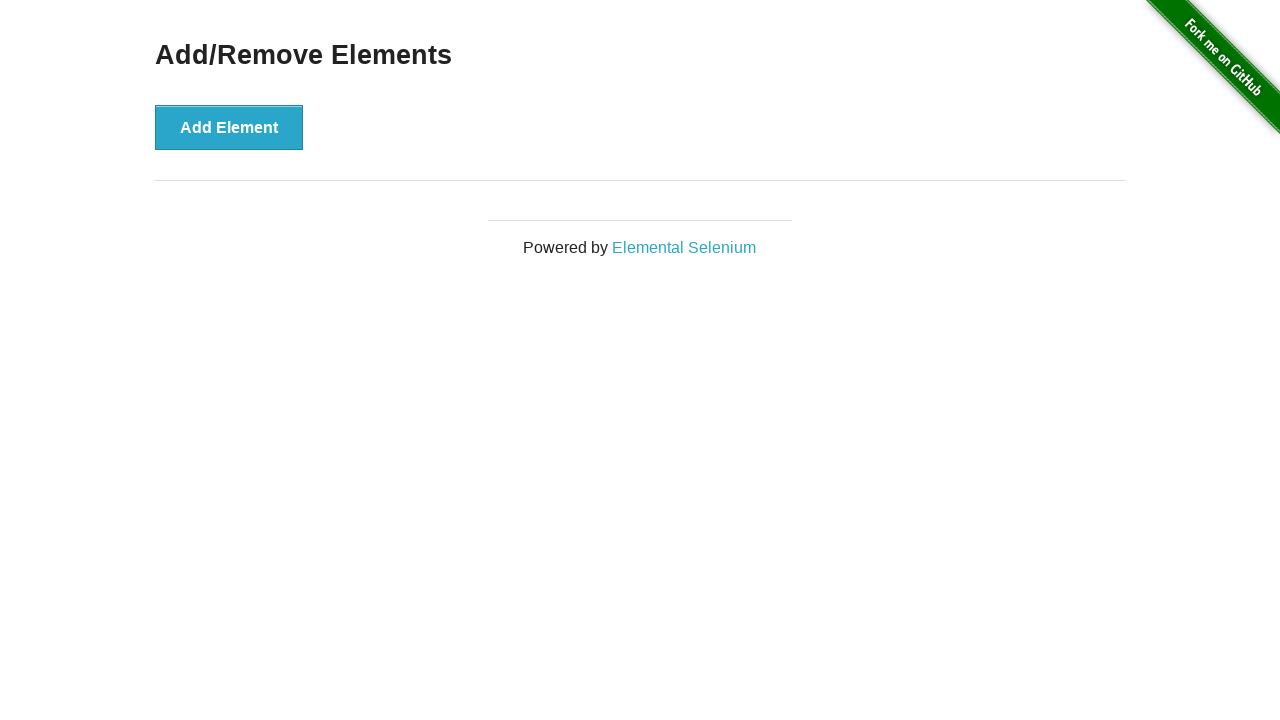

Navigated to add/remove elements page
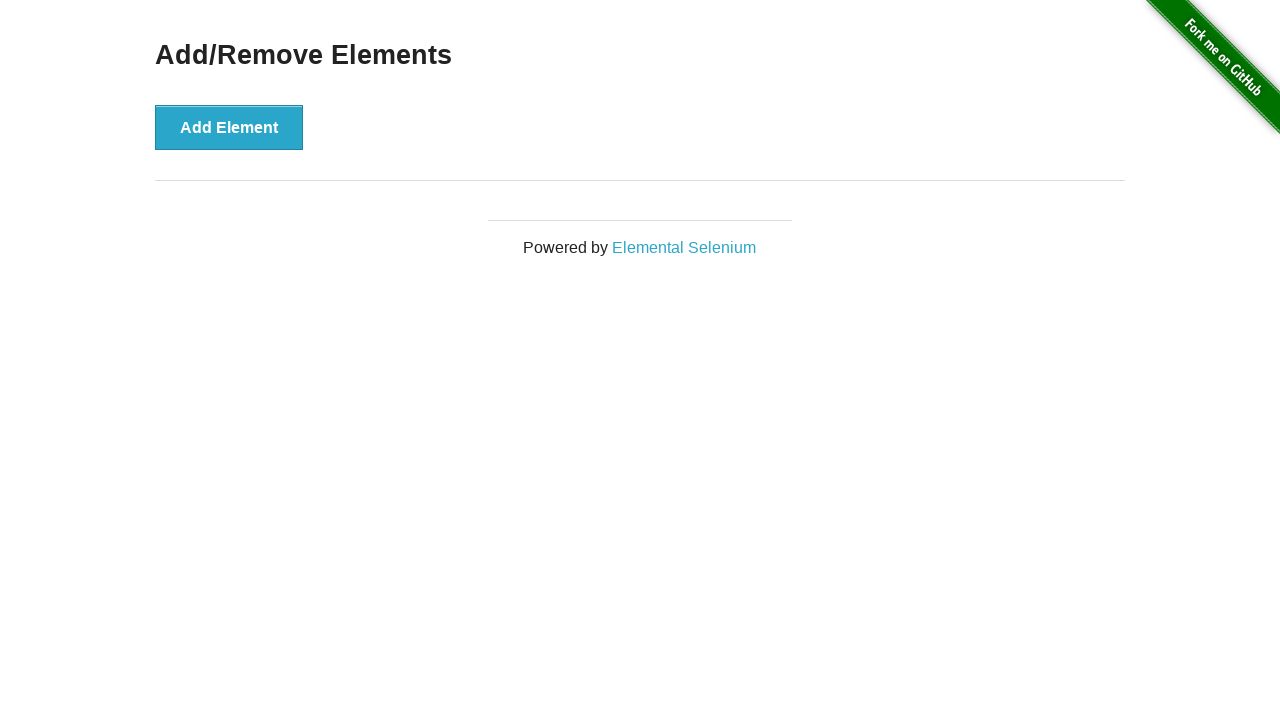

Located Add Element button
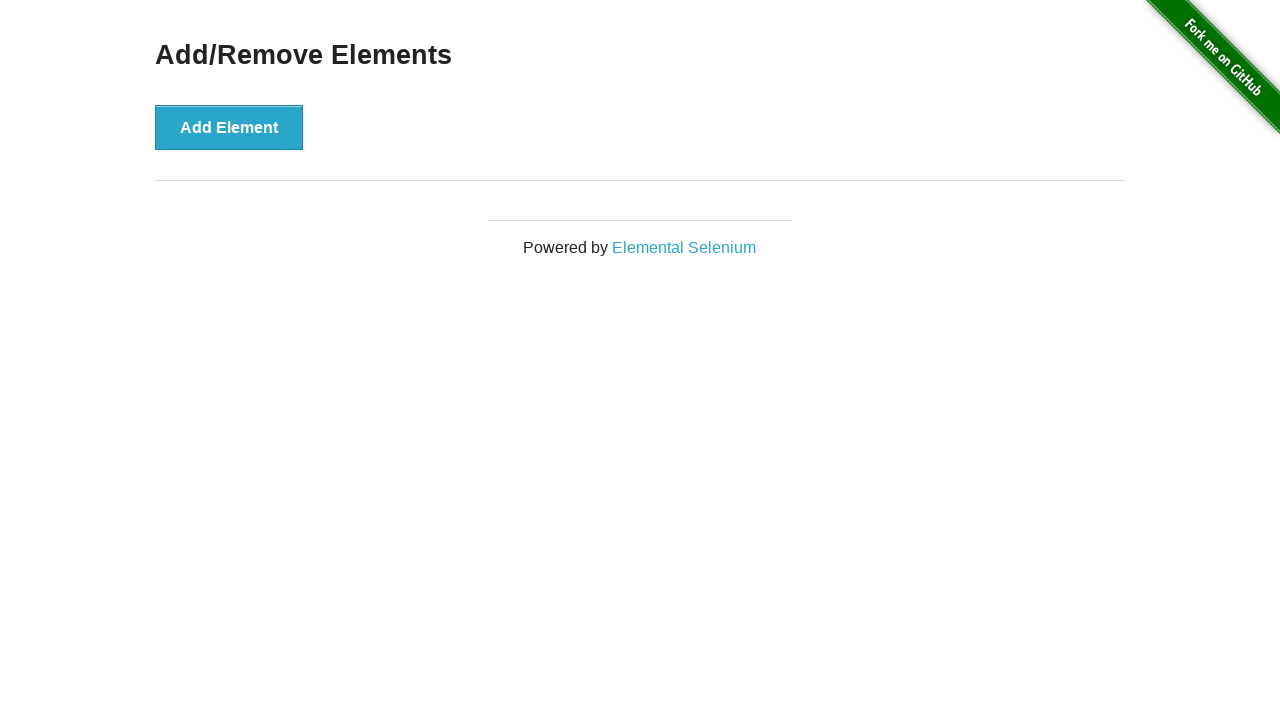

Clicked Add Element button (iteration 1/100) at (229, 127) on text='Add Element'
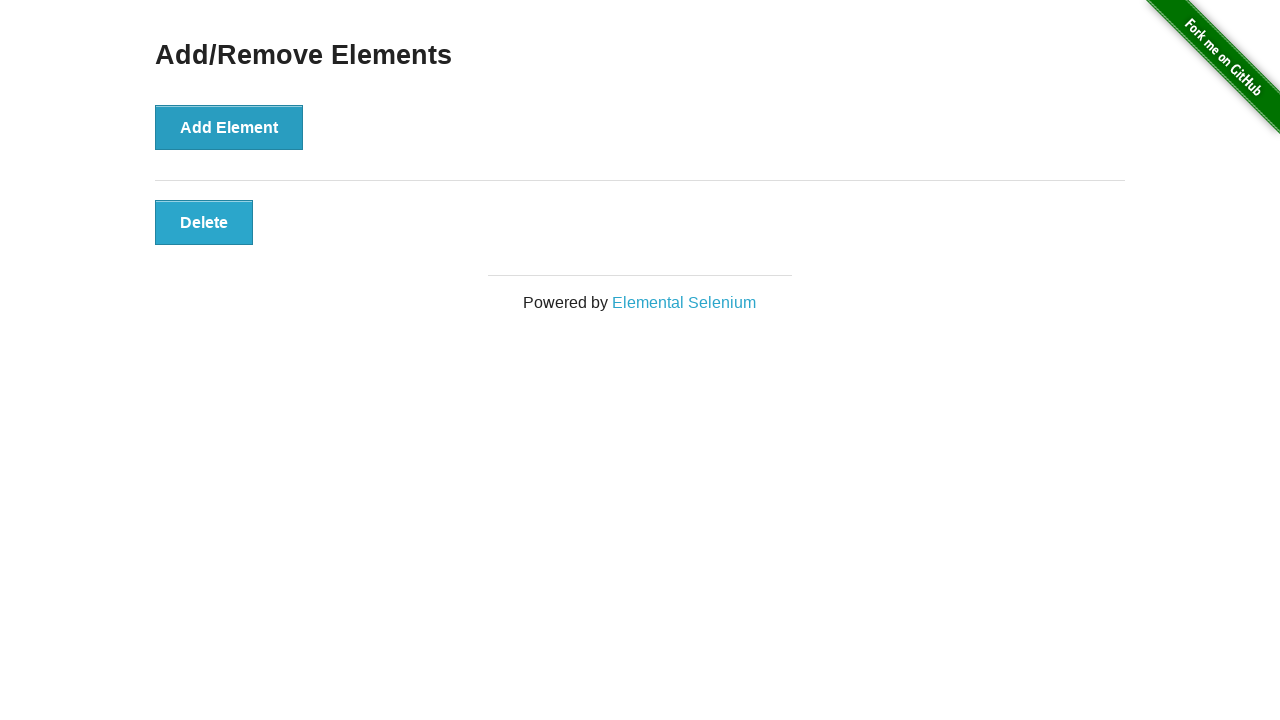

Clicked Add Element button (iteration 2/100) at (229, 127) on text='Add Element'
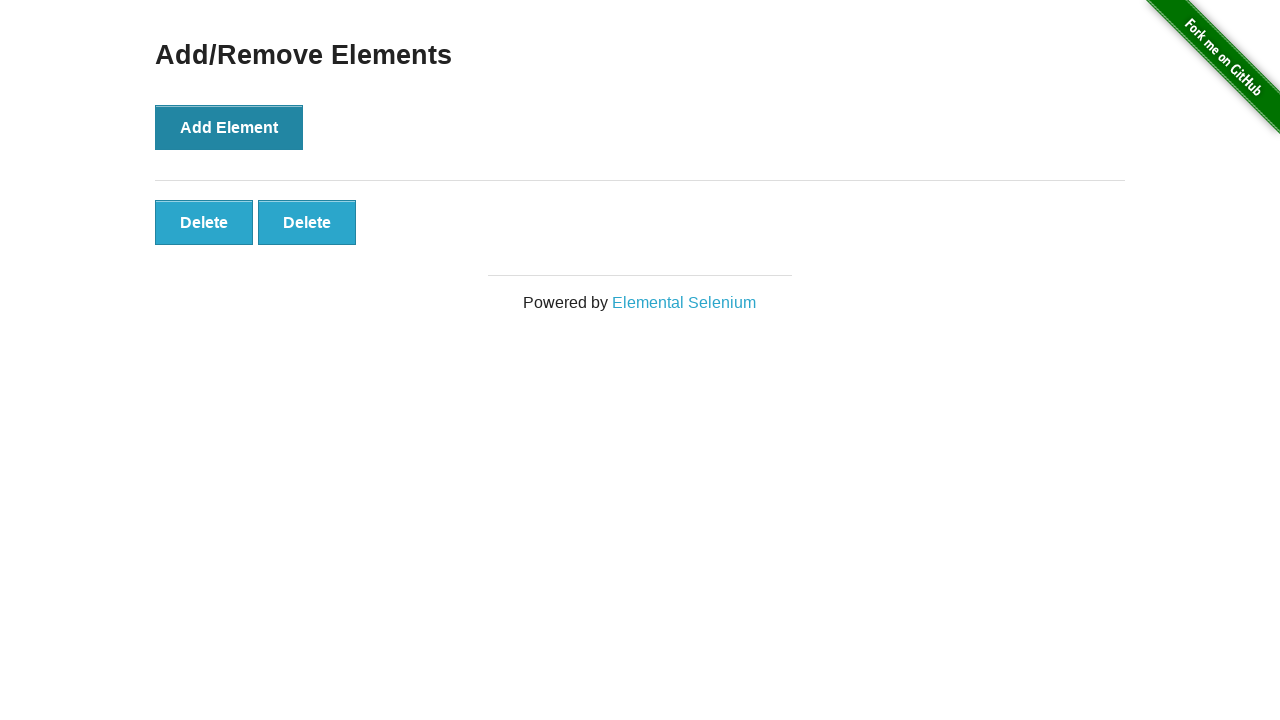

Clicked Add Element button (iteration 3/100) at (229, 127) on text='Add Element'
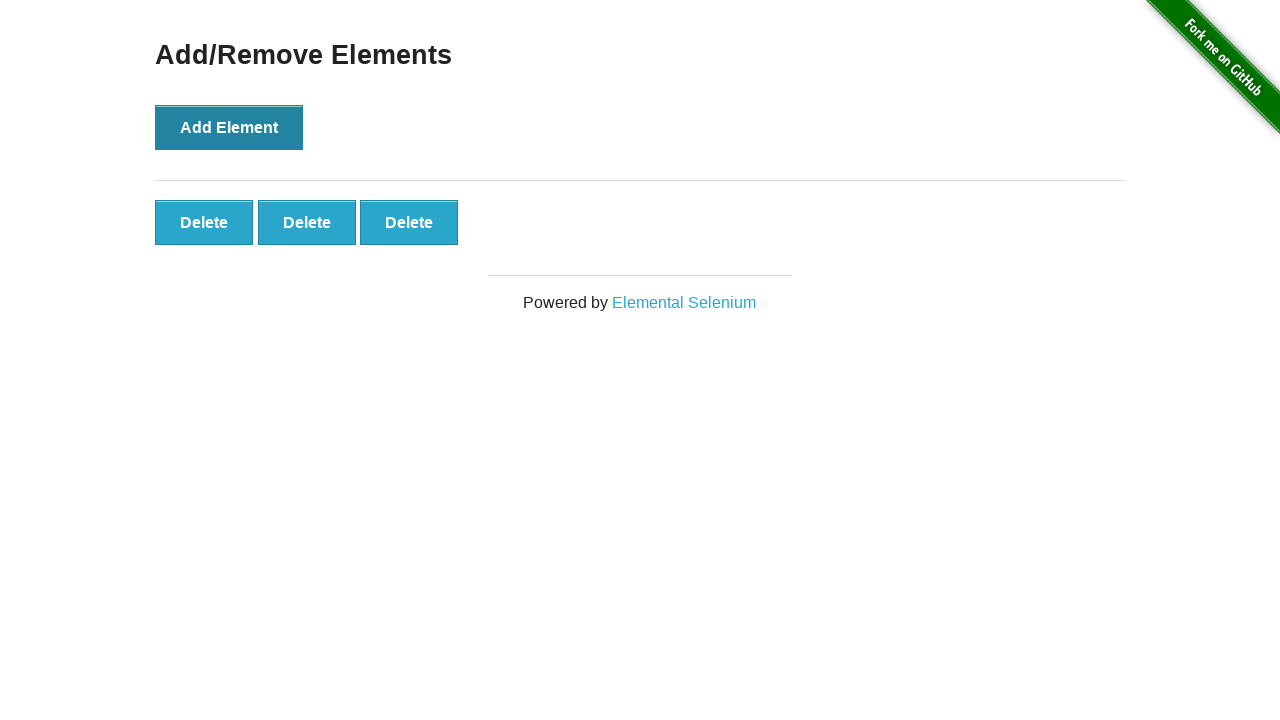

Clicked Add Element button (iteration 4/100) at (229, 127) on text='Add Element'
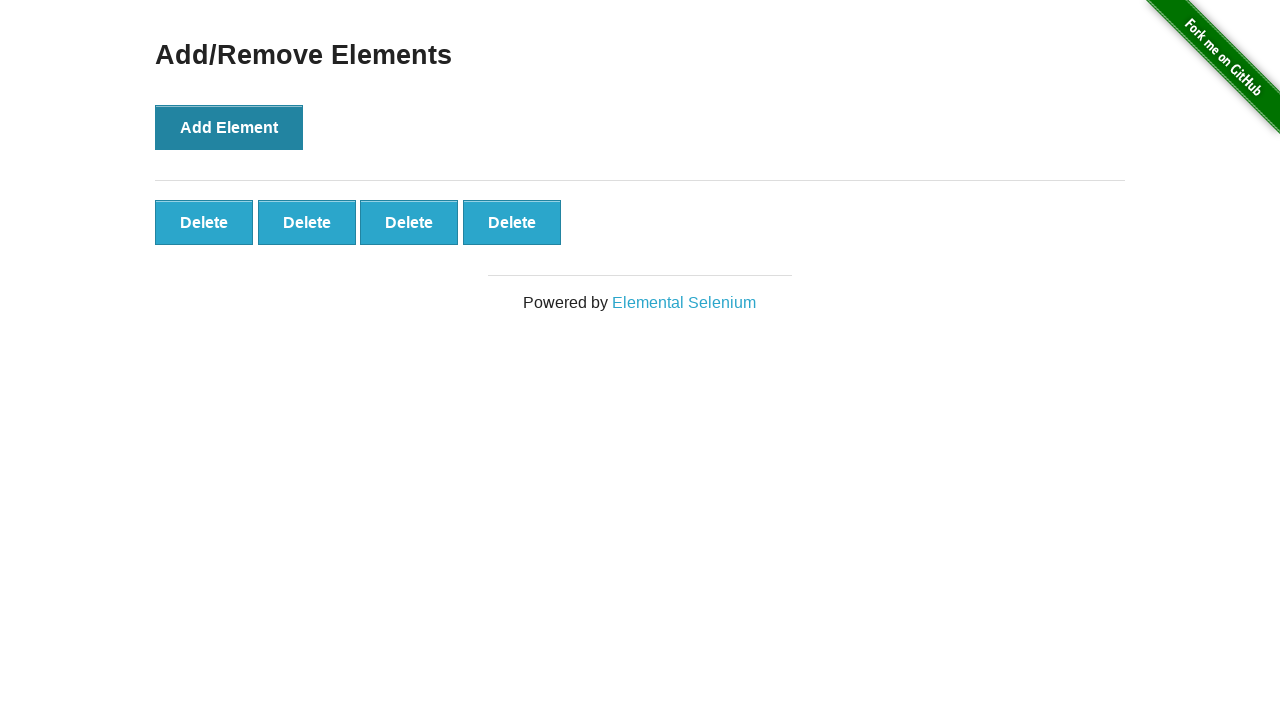

Clicked Add Element button (iteration 5/100) at (229, 127) on text='Add Element'
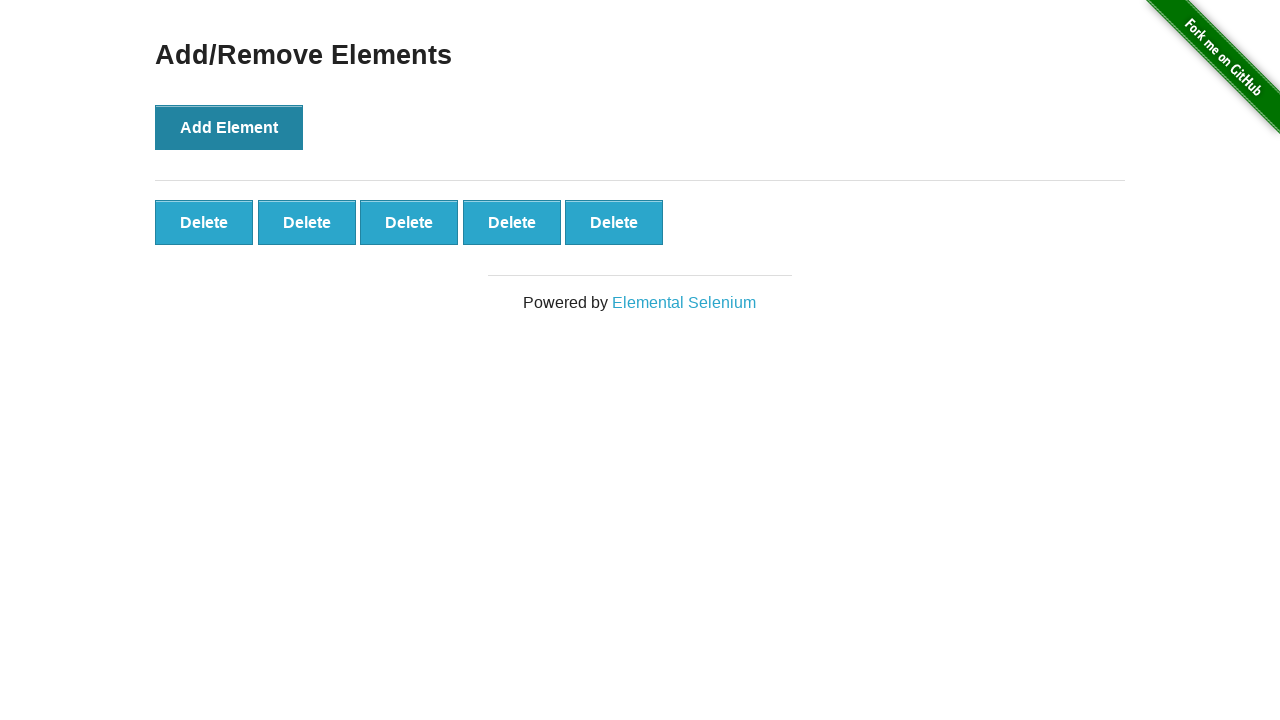

Clicked Add Element button (iteration 6/100) at (229, 127) on text='Add Element'
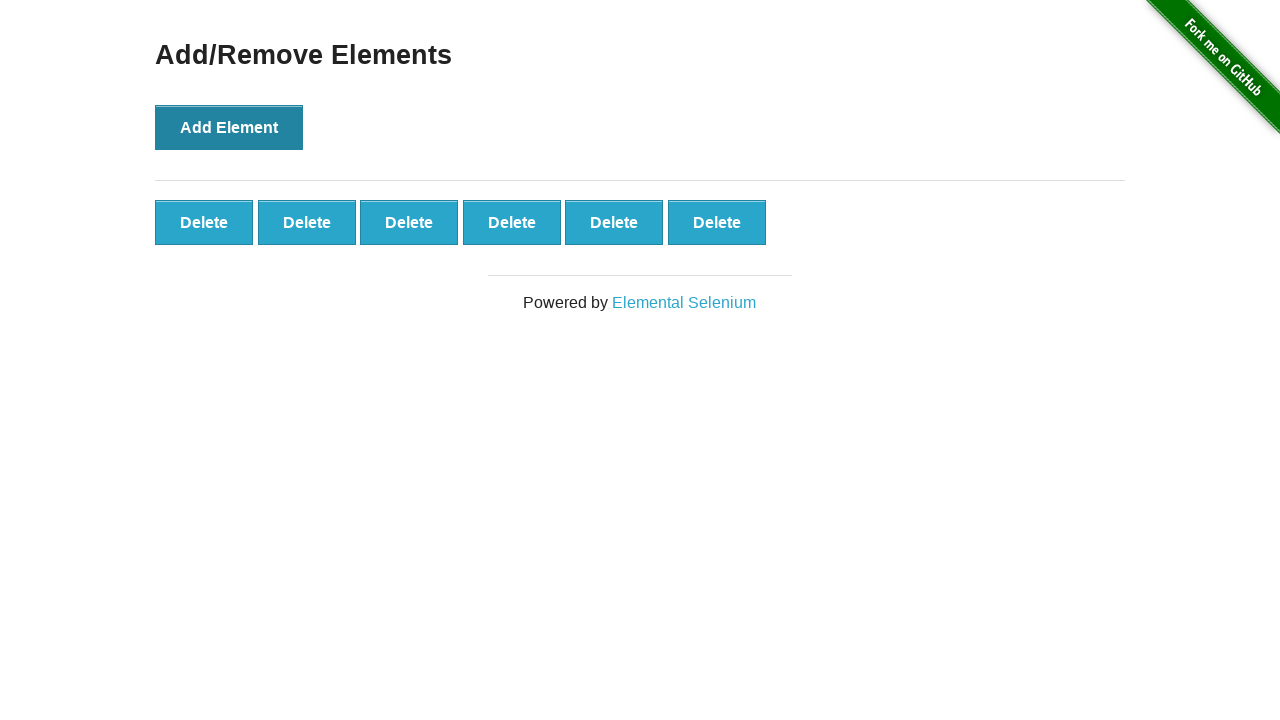

Clicked Add Element button (iteration 7/100) at (229, 127) on text='Add Element'
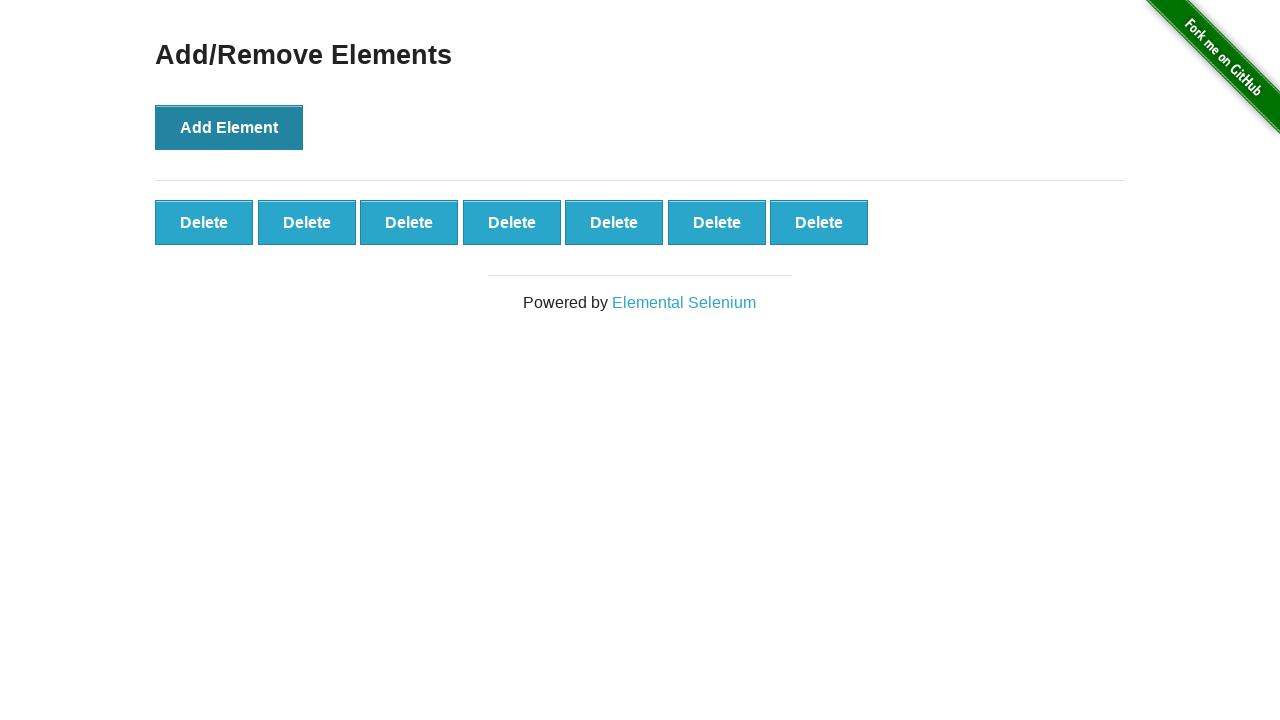

Clicked Add Element button (iteration 8/100) at (229, 127) on text='Add Element'
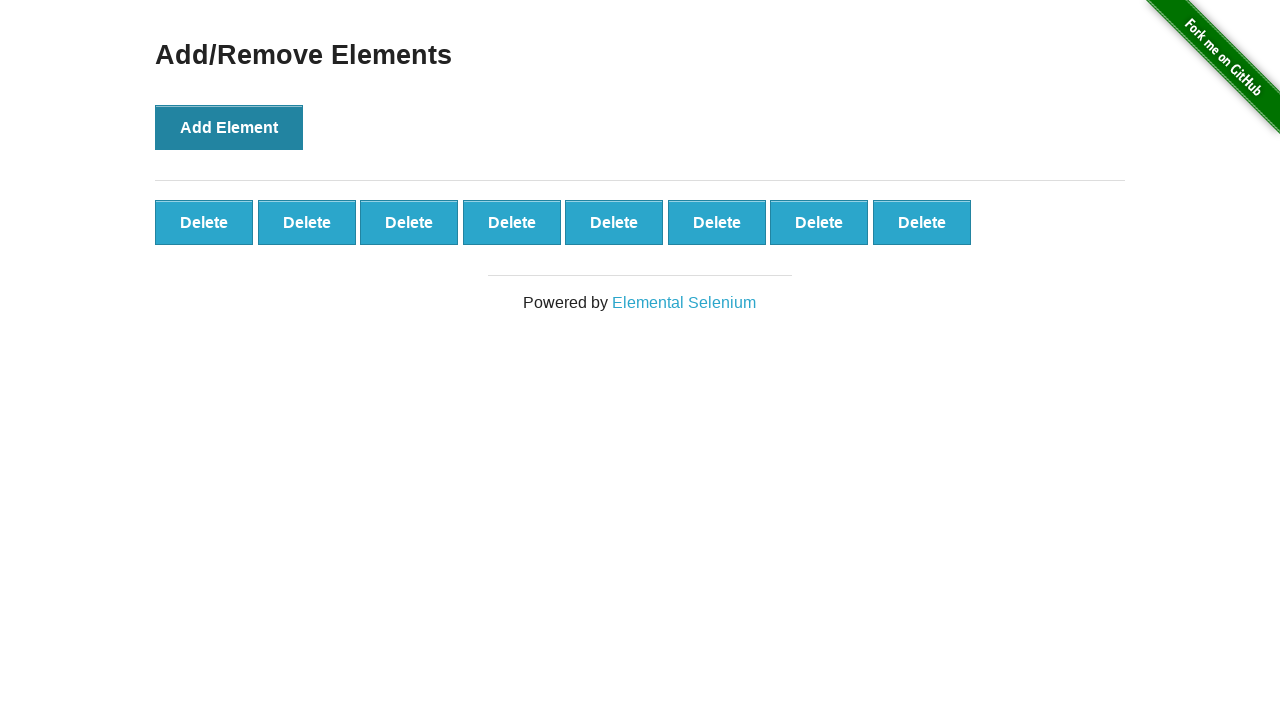

Clicked Add Element button (iteration 9/100) at (229, 127) on text='Add Element'
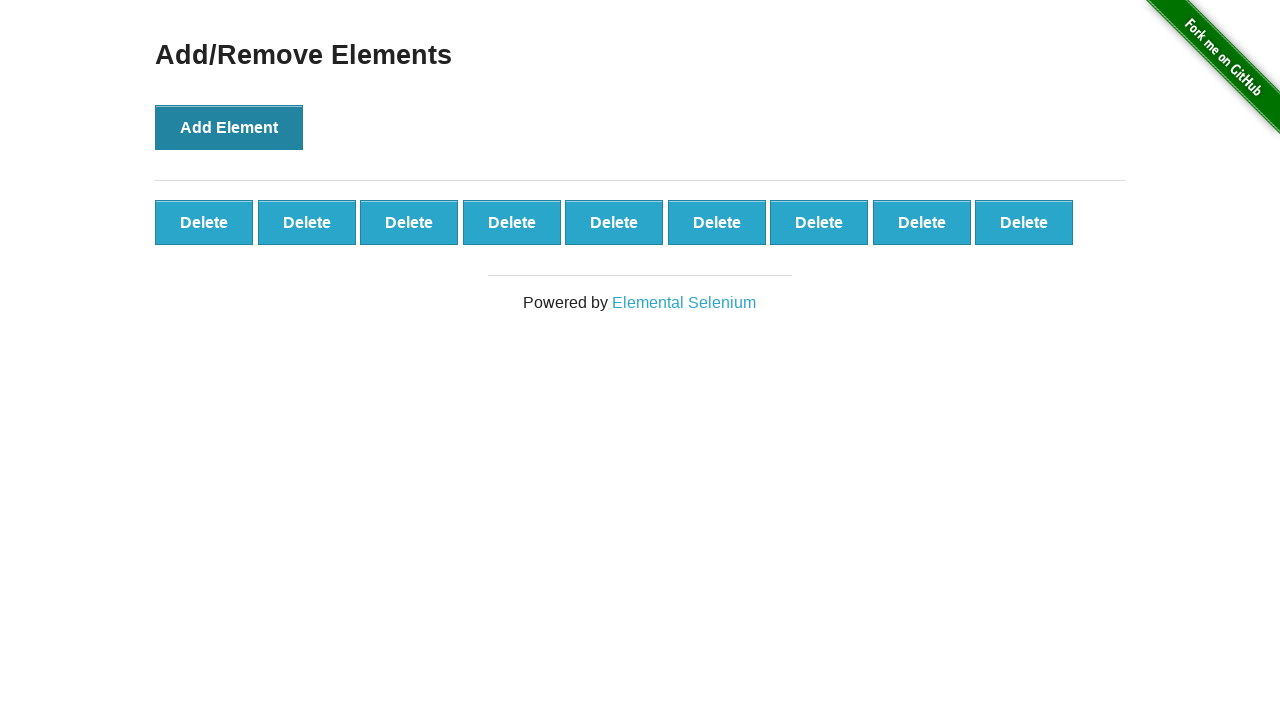

Clicked Add Element button (iteration 10/100) at (229, 127) on text='Add Element'
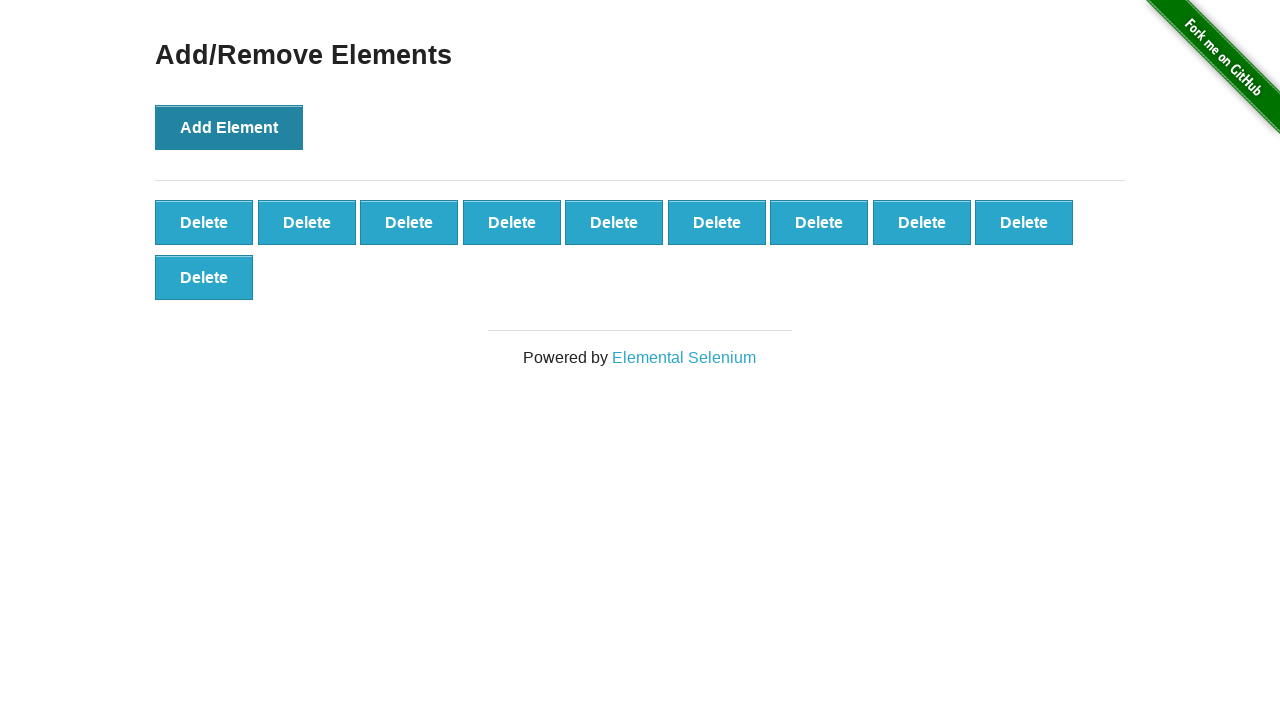

Clicked Add Element button (iteration 11/100) at (229, 127) on text='Add Element'
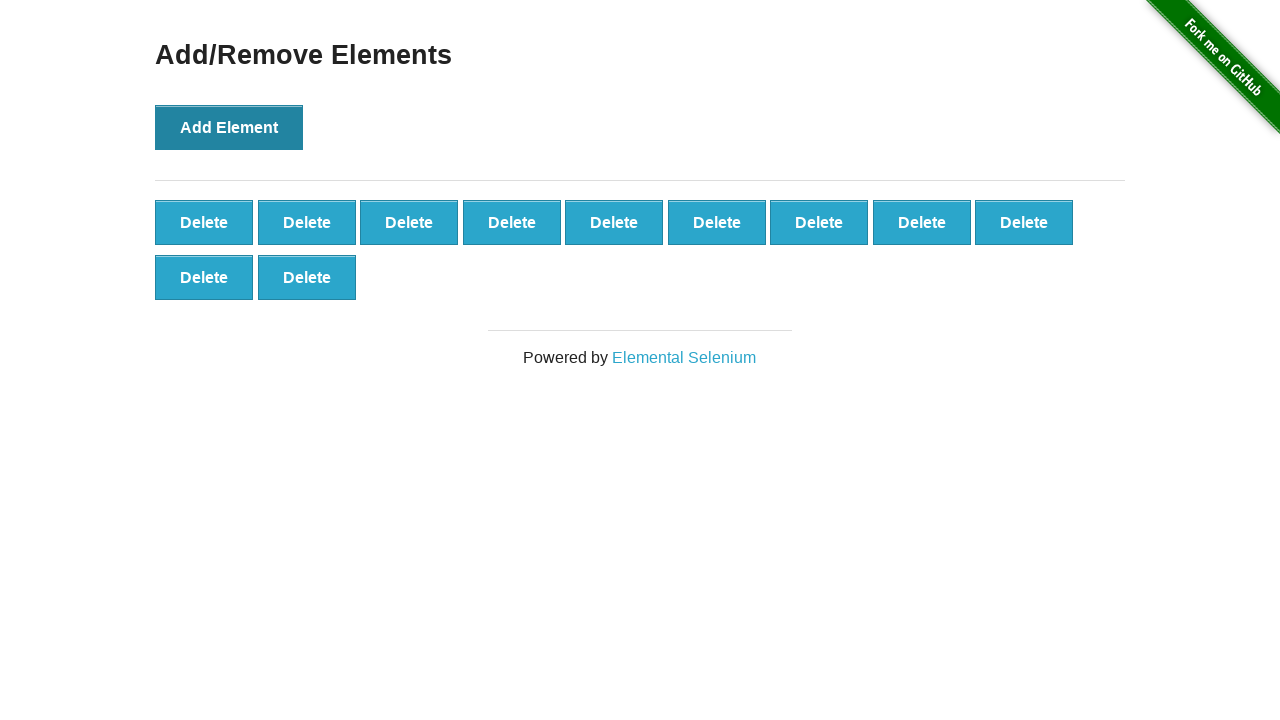

Clicked Add Element button (iteration 12/100) at (229, 127) on text='Add Element'
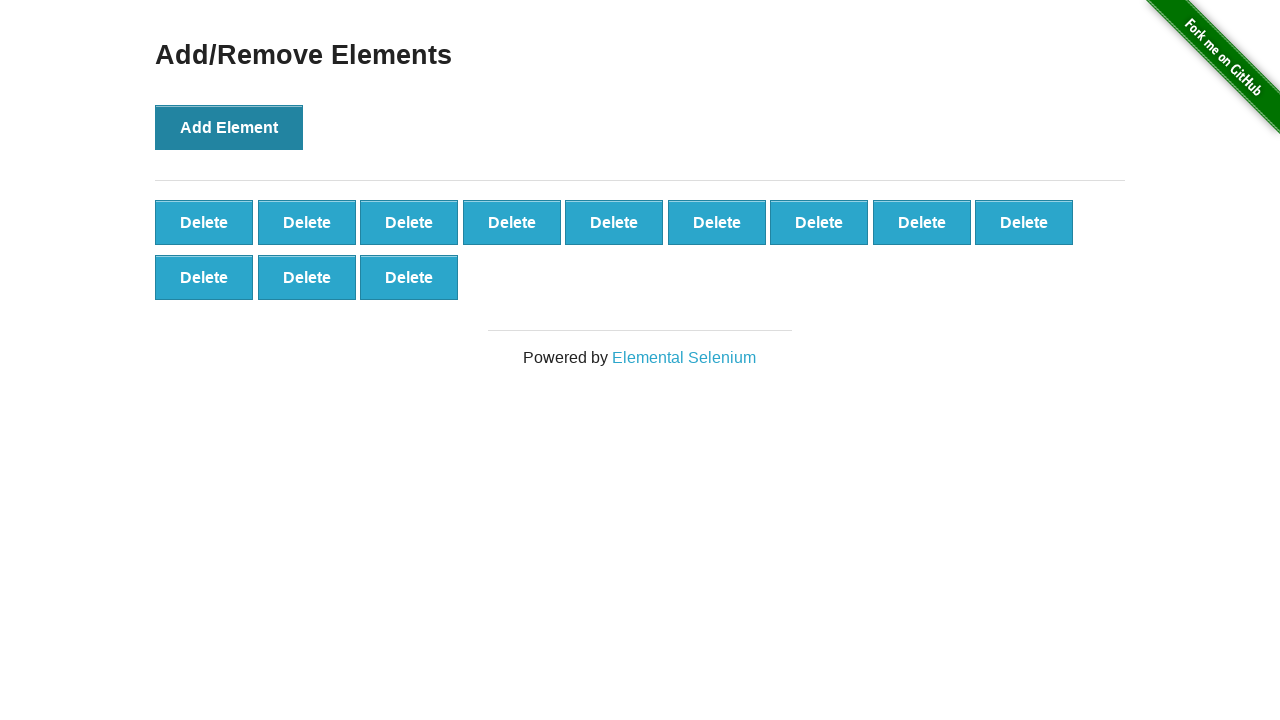

Clicked Add Element button (iteration 13/100) at (229, 127) on text='Add Element'
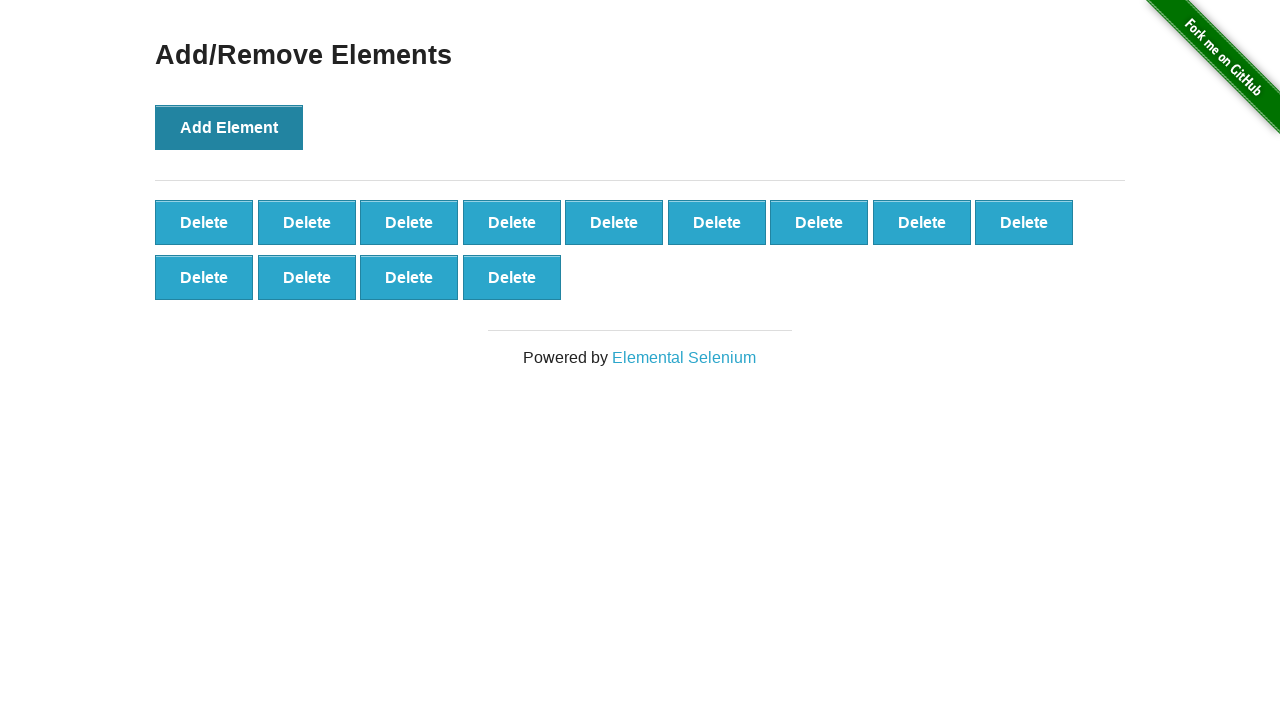

Clicked Add Element button (iteration 14/100) at (229, 127) on text='Add Element'
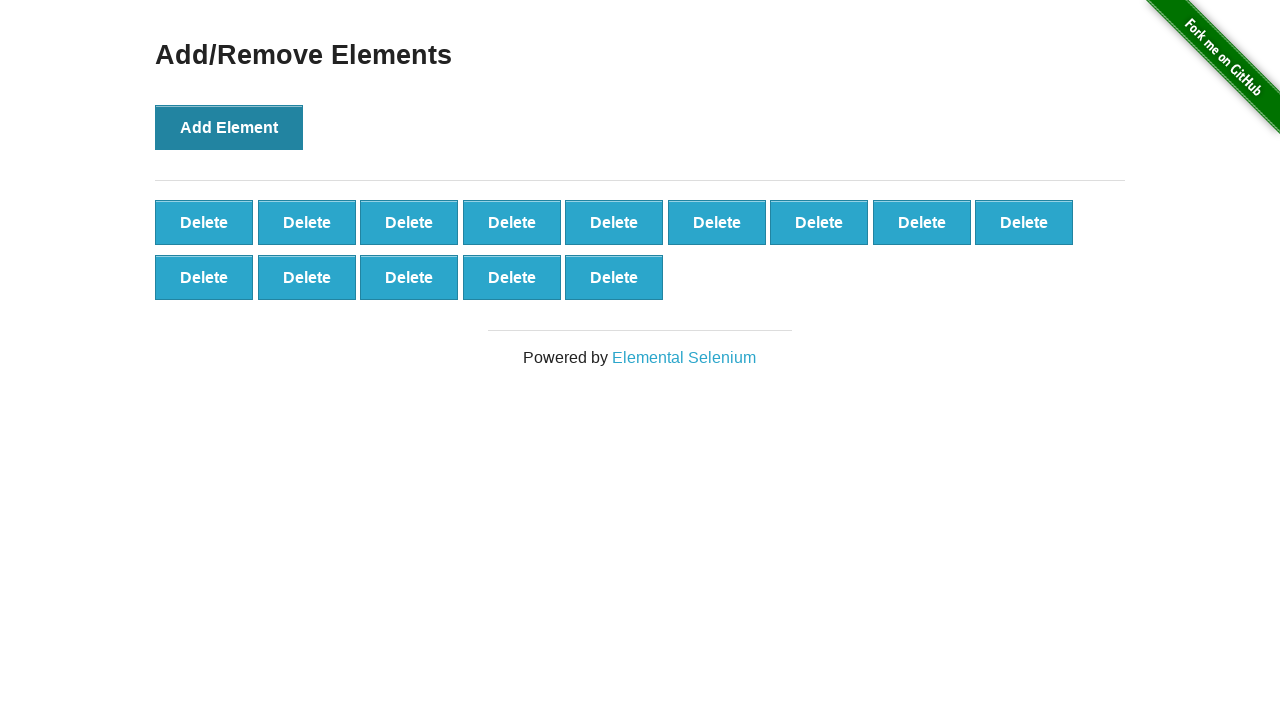

Clicked Add Element button (iteration 15/100) at (229, 127) on text='Add Element'
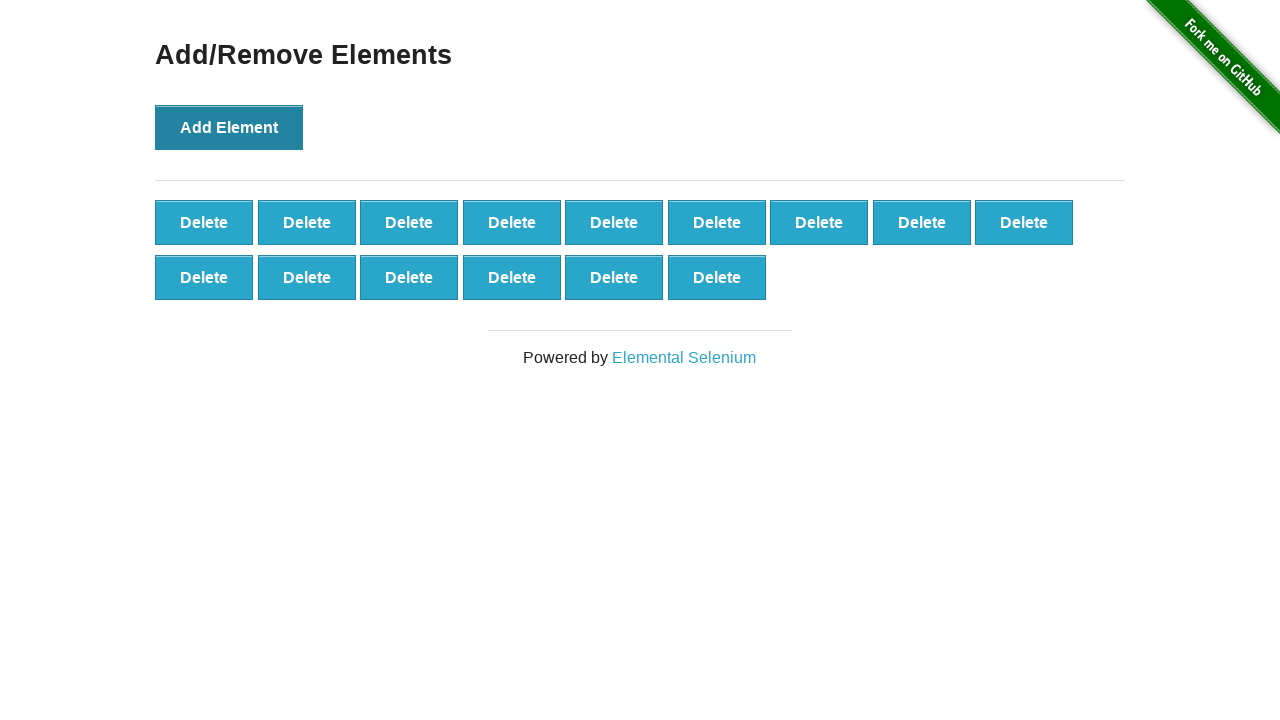

Clicked Add Element button (iteration 16/100) at (229, 127) on text='Add Element'
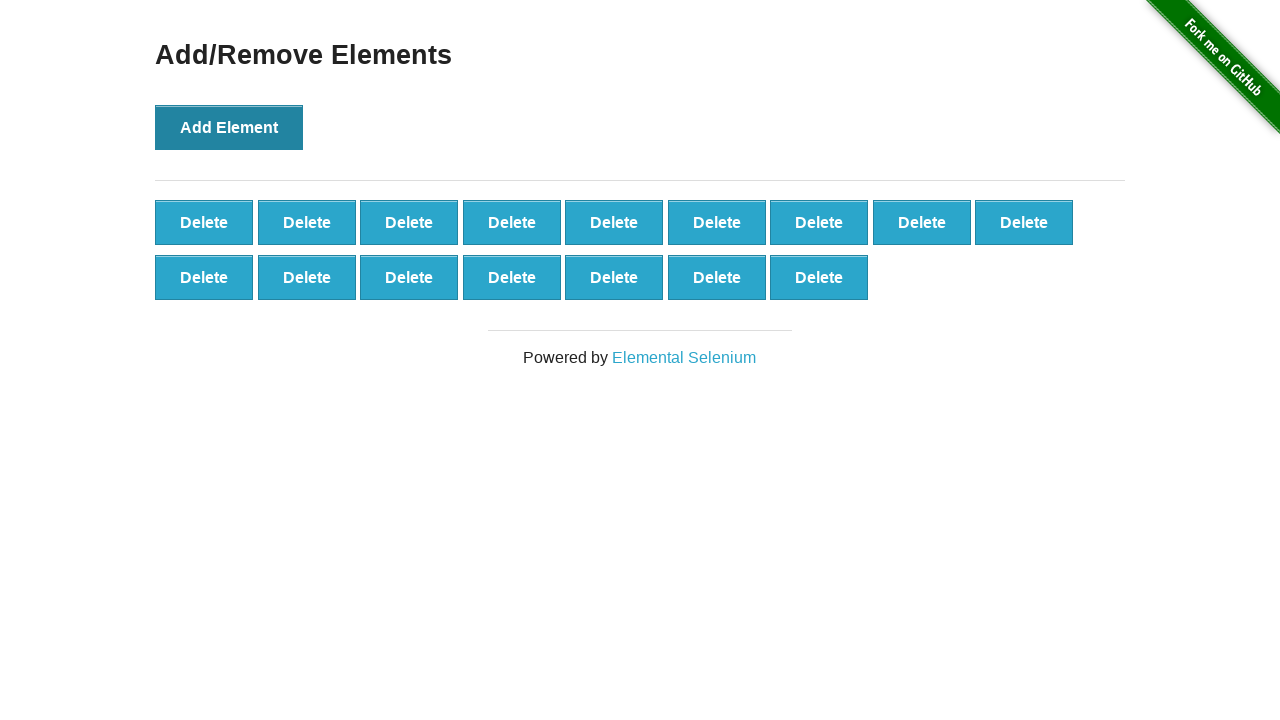

Clicked Add Element button (iteration 17/100) at (229, 127) on text='Add Element'
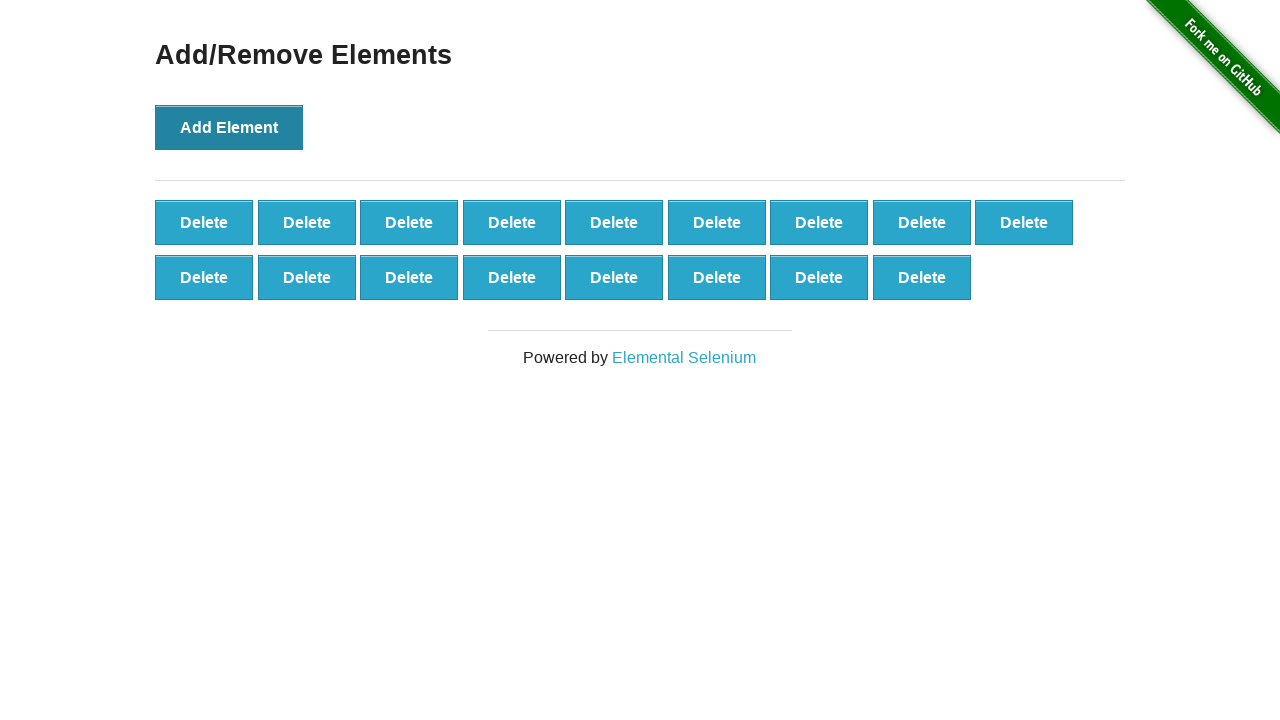

Clicked Add Element button (iteration 18/100) at (229, 127) on text='Add Element'
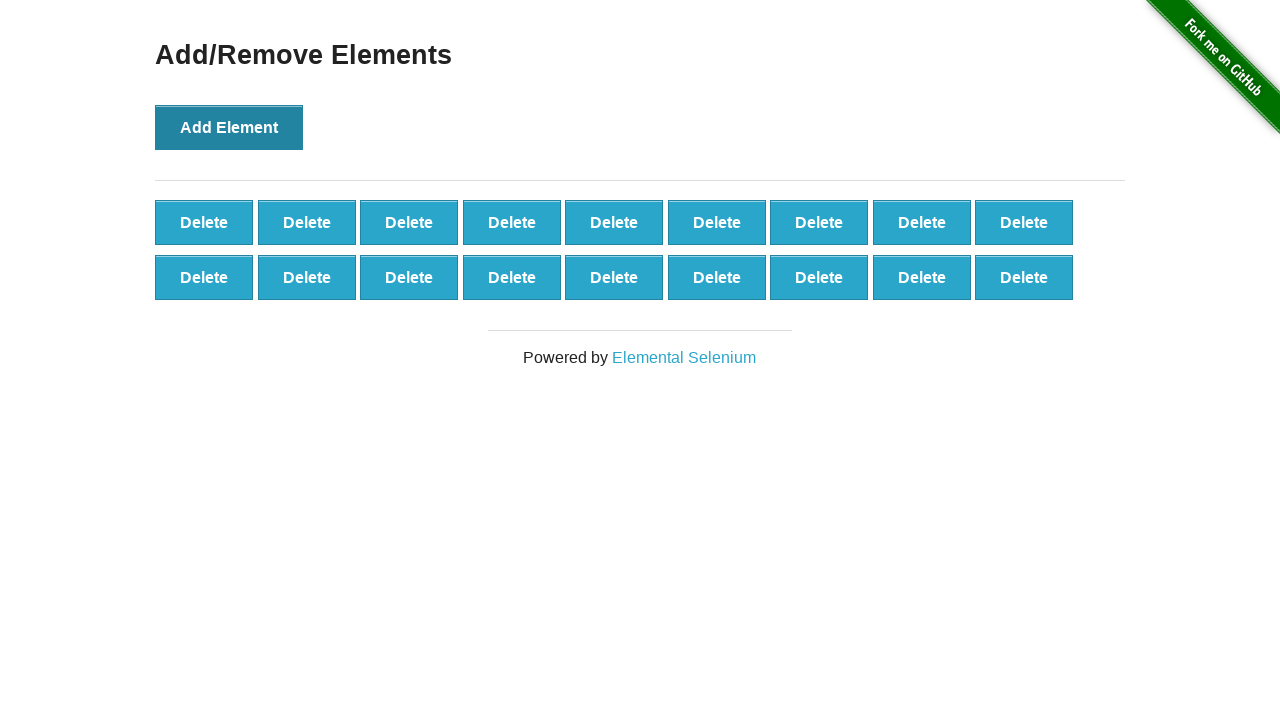

Clicked Add Element button (iteration 19/100) at (229, 127) on text='Add Element'
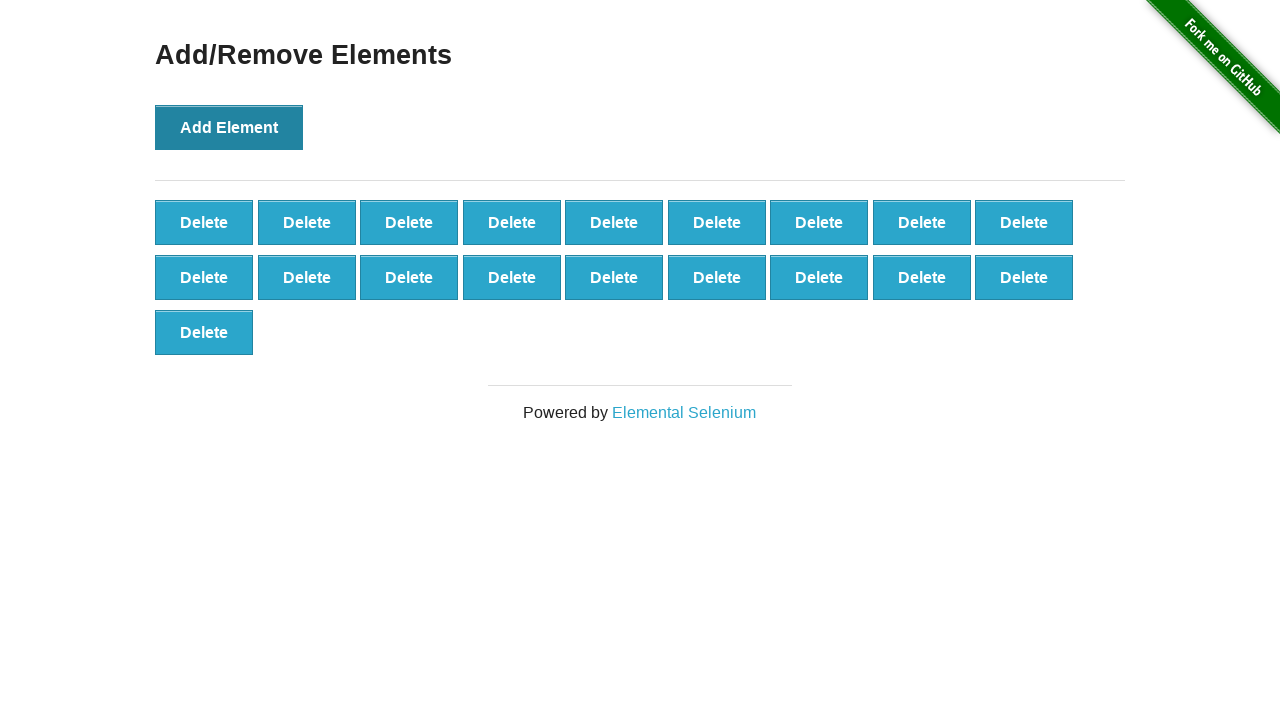

Clicked Add Element button (iteration 20/100) at (229, 127) on text='Add Element'
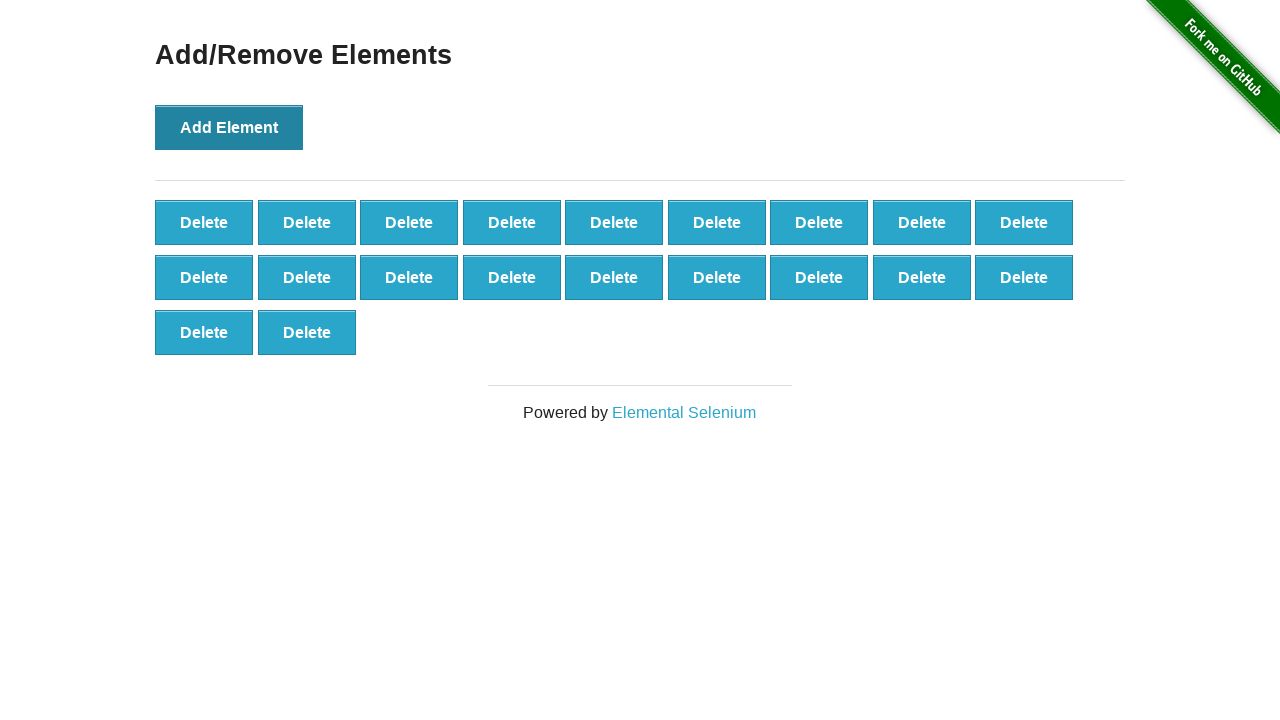

Clicked Add Element button (iteration 21/100) at (229, 127) on text='Add Element'
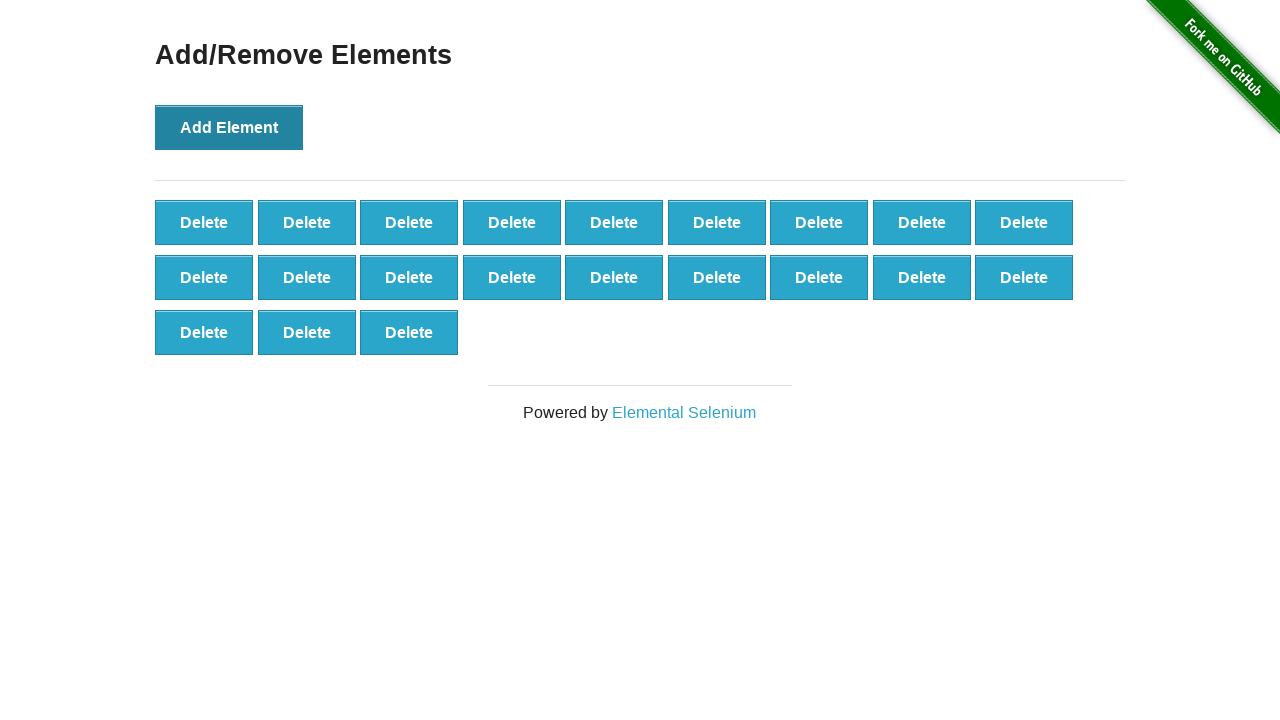

Clicked Add Element button (iteration 22/100) at (229, 127) on text='Add Element'
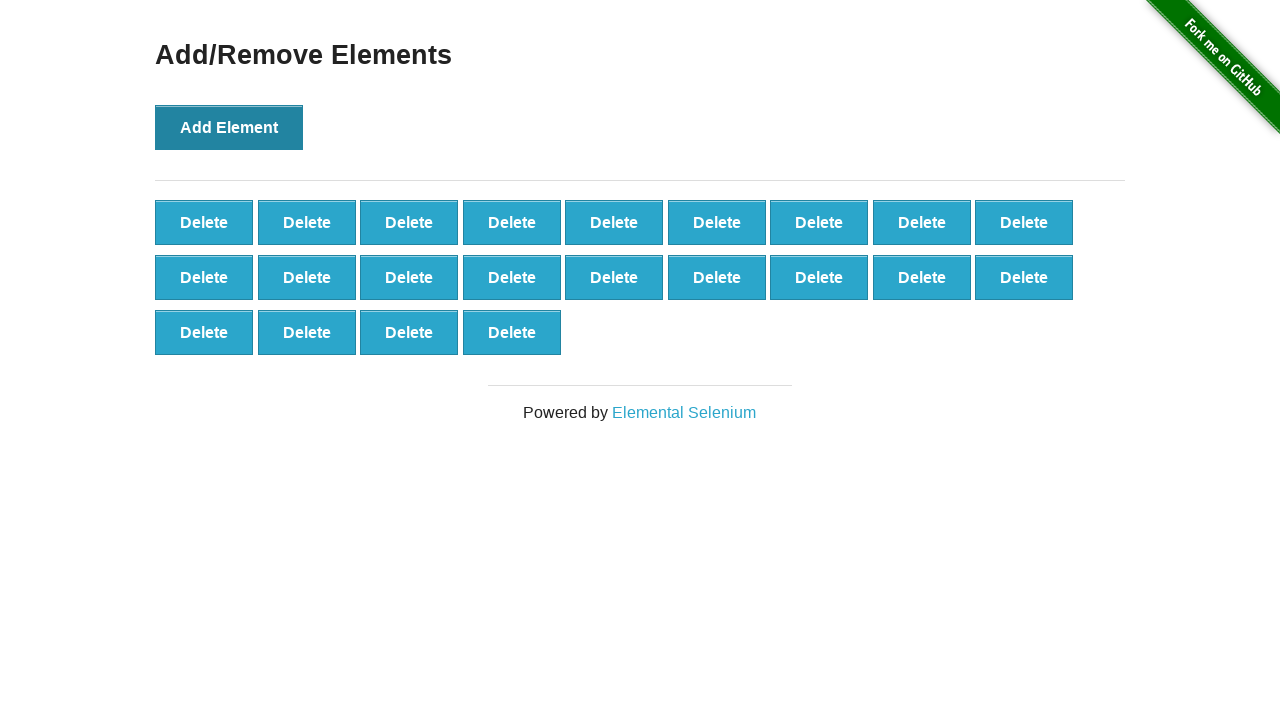

Clicked Add Element button (iteration 23/100) at (229, 127) on text='Add Element'
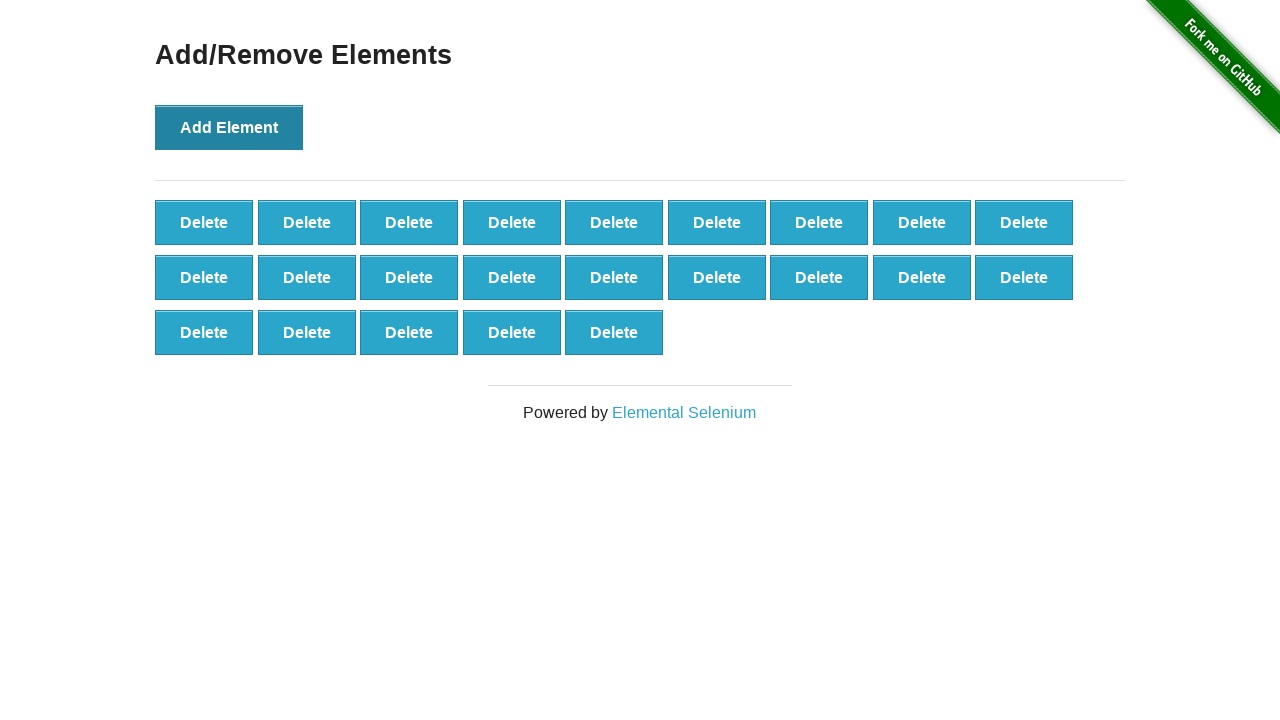

Clicked Add Element button (iteration 24/100) at (229, 127) on text='Add Element'
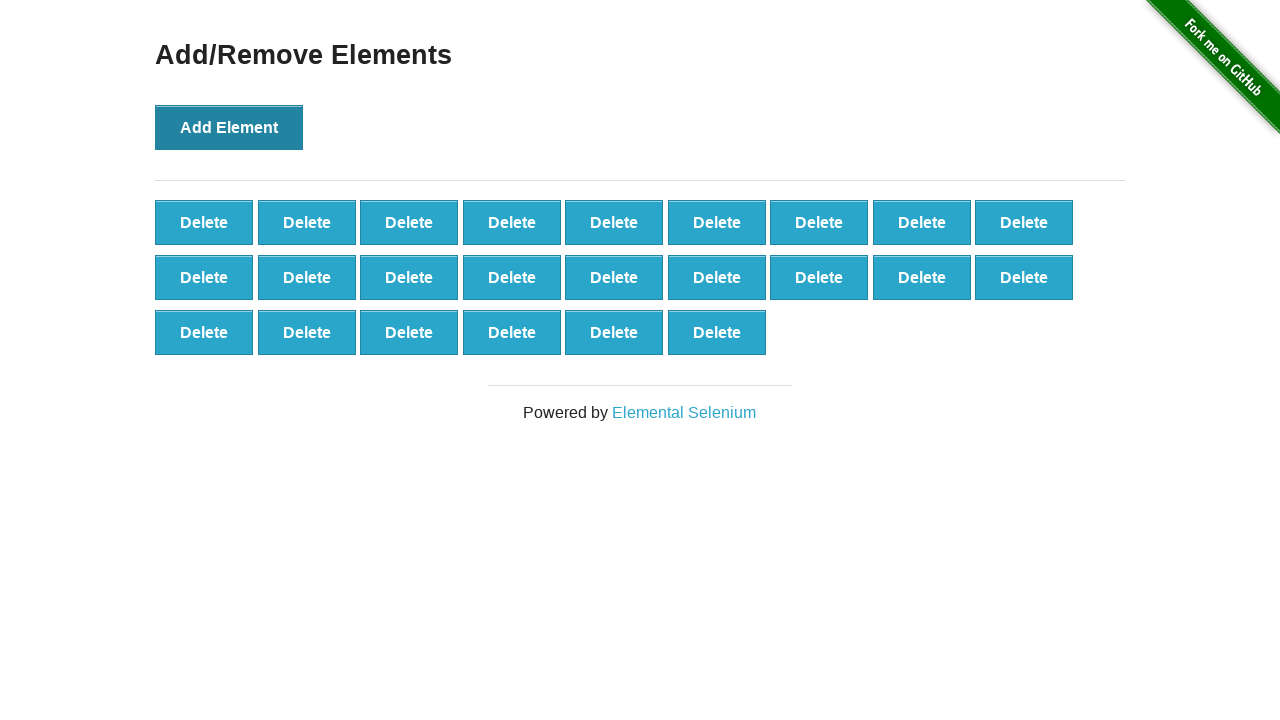

Clicked Add Element button (iteration 25/100) at (229, 127) on text='Add Element'
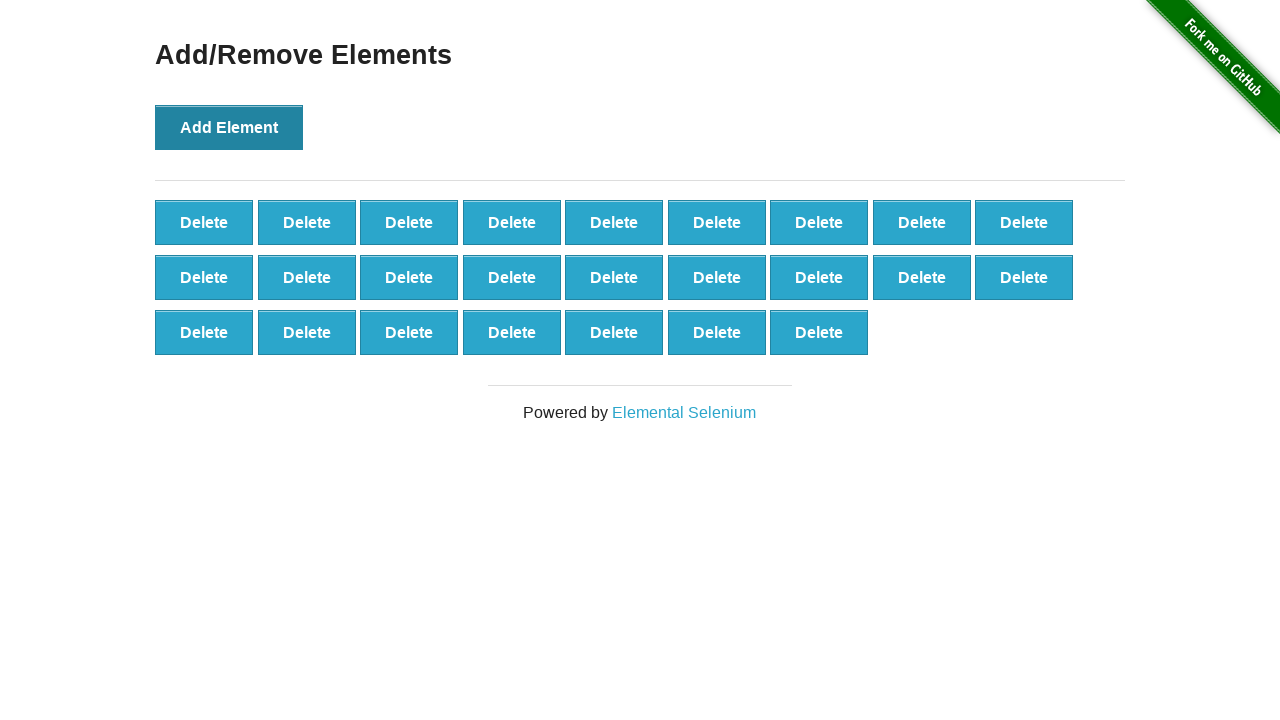

Clicked Add Element button (iteration 26/100) at (229, 127) on text='Add Element'
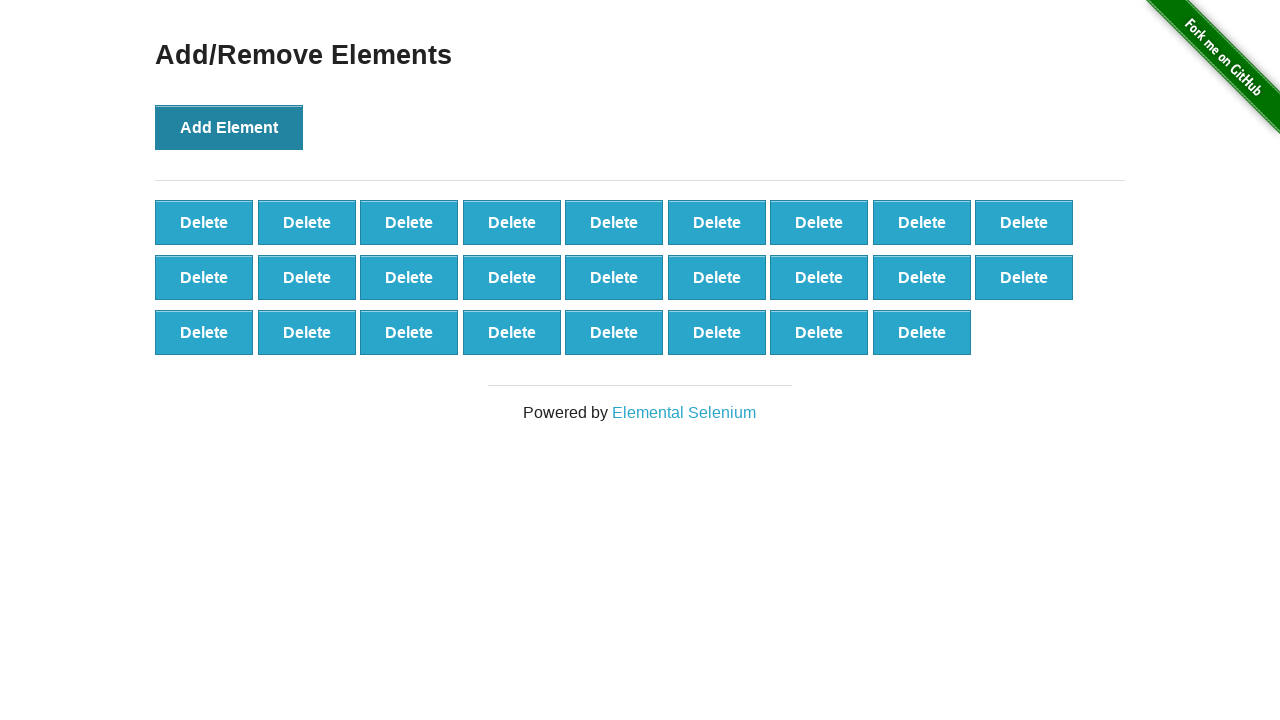

Clicked Add Element button (iteration 27/100) at (229, 127) on text='Add Element'
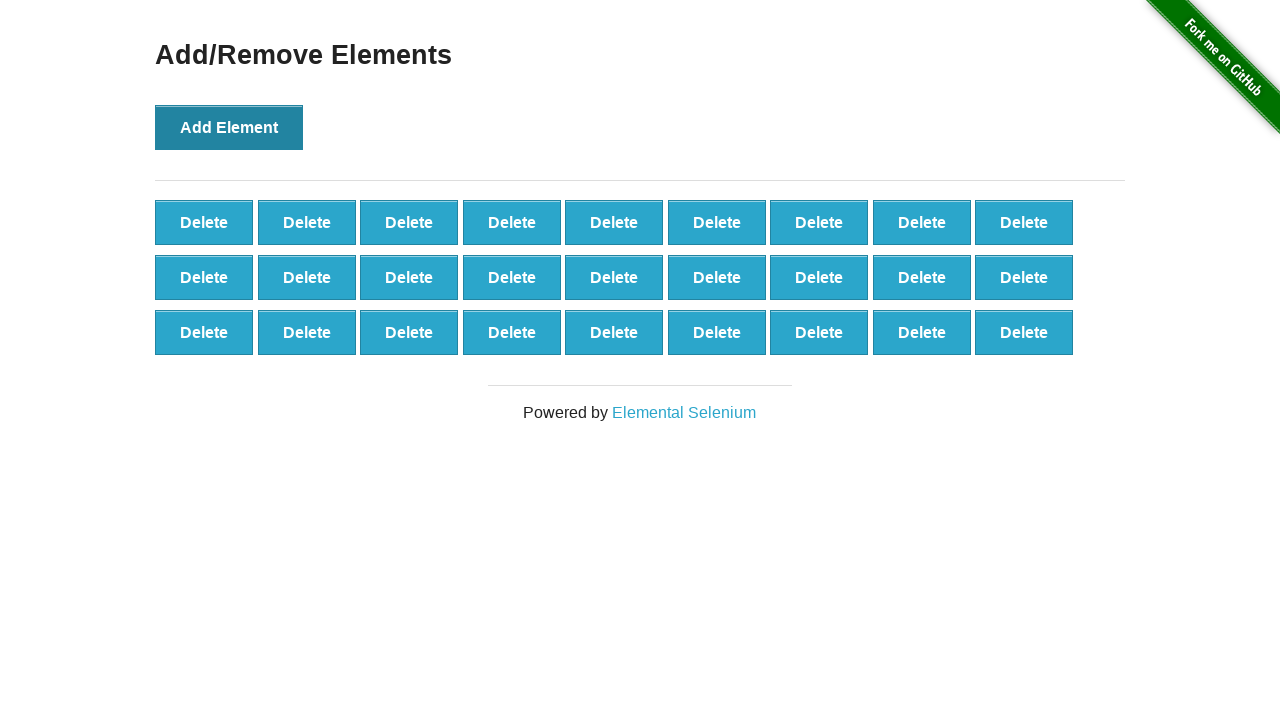

Clicked Add Element button (iteration 28/100) at (229, 127) on text='Add Element'
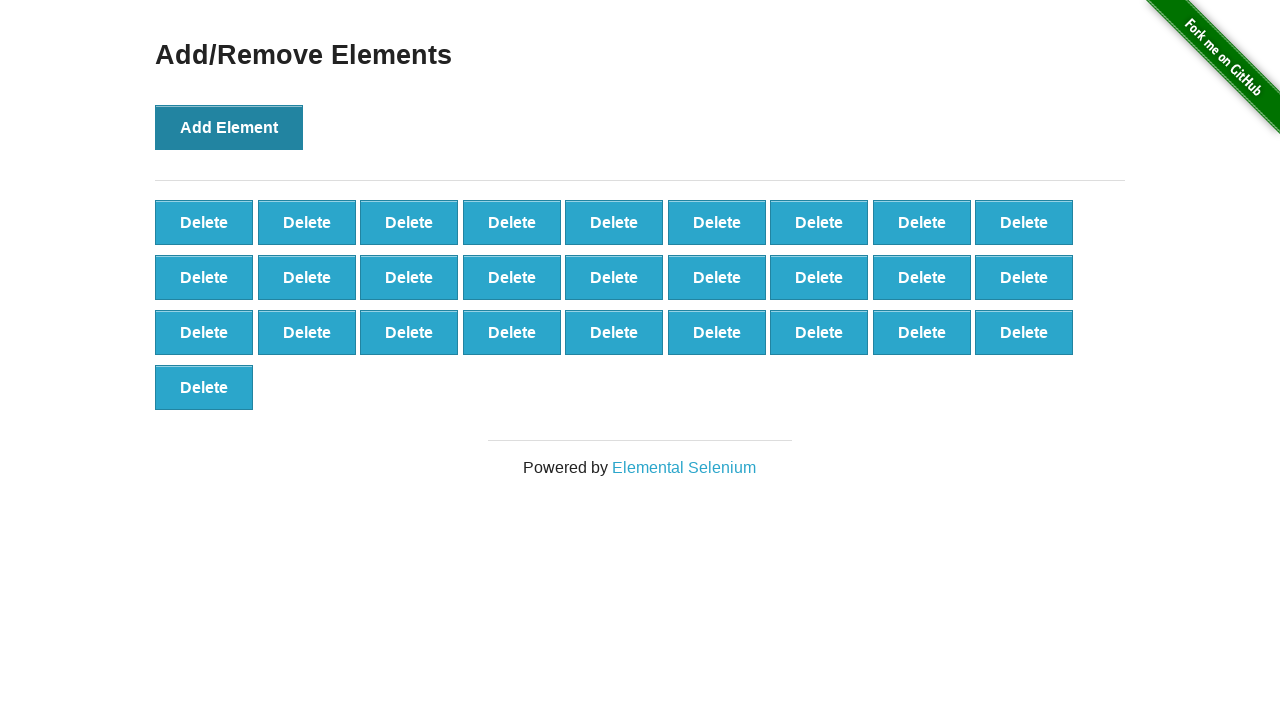

Clicked Add Element button (iteration 29/100) at (229, 127) on text='Add Element'
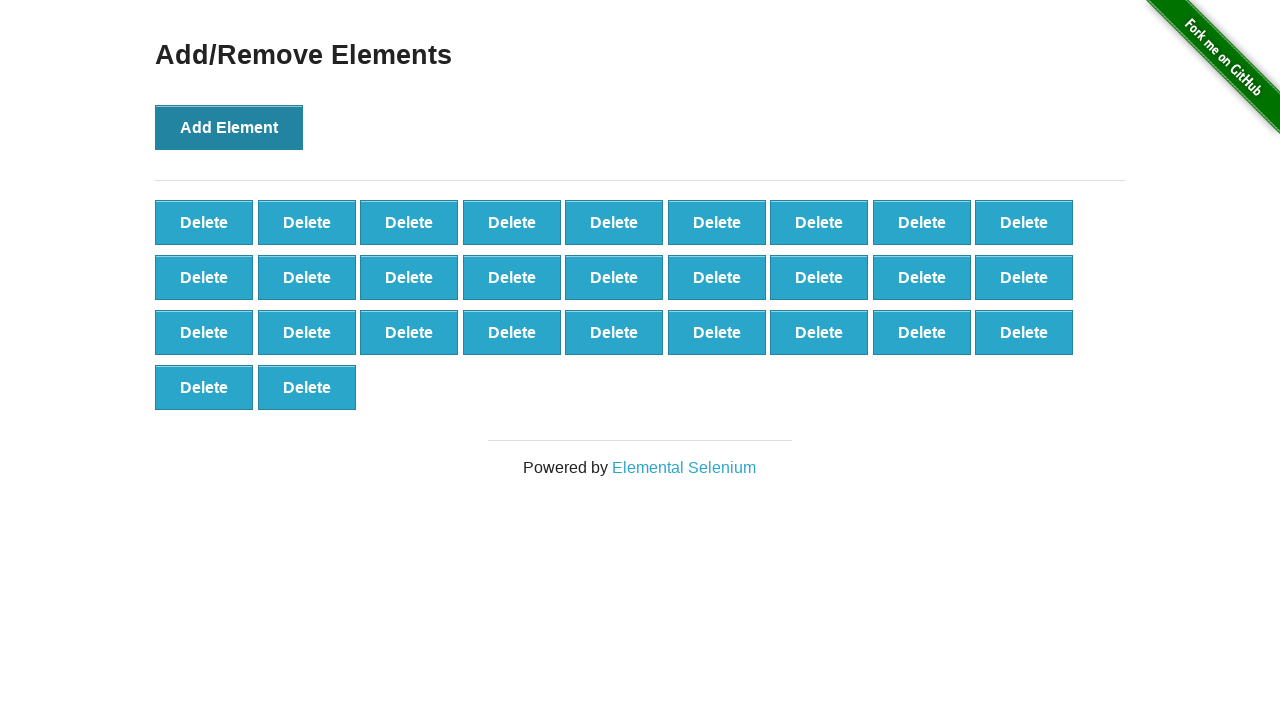

Clicked Add Element button (iteration 30/100) at (229, 127) on text='Add Element'
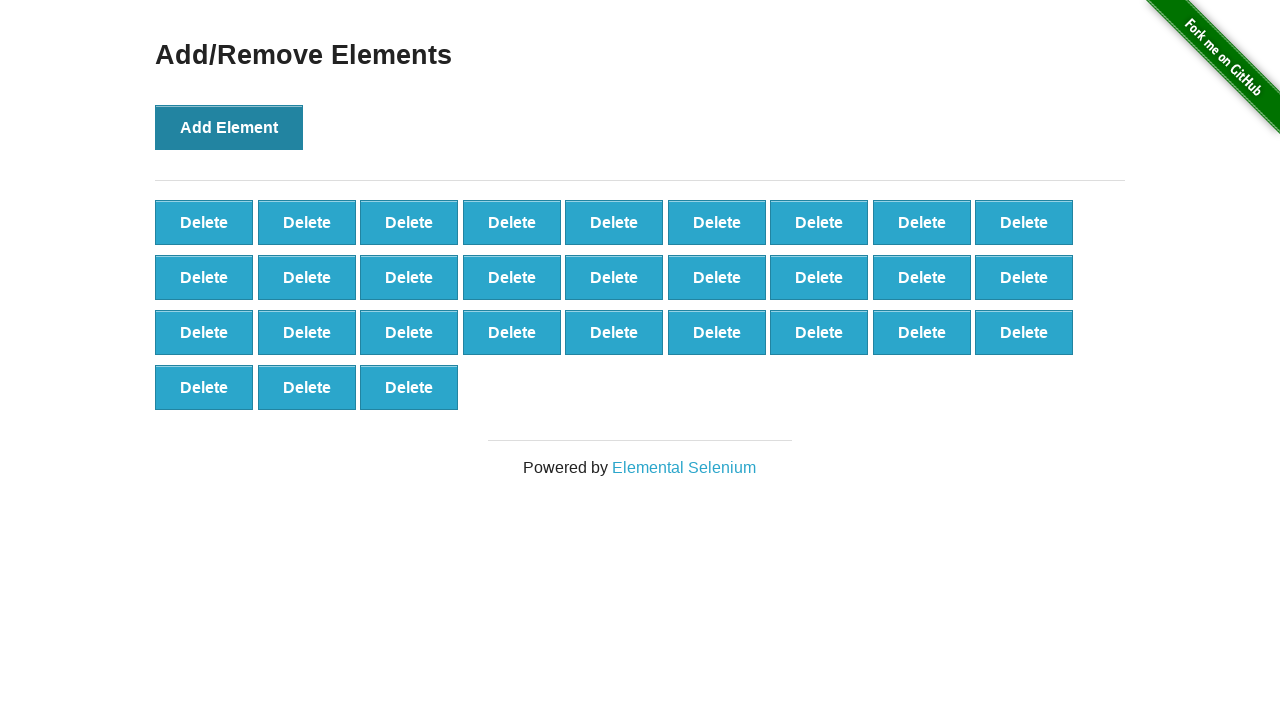

Clicked Add Element button (iteration 31/100) at (229, 127) on text='Add Element'
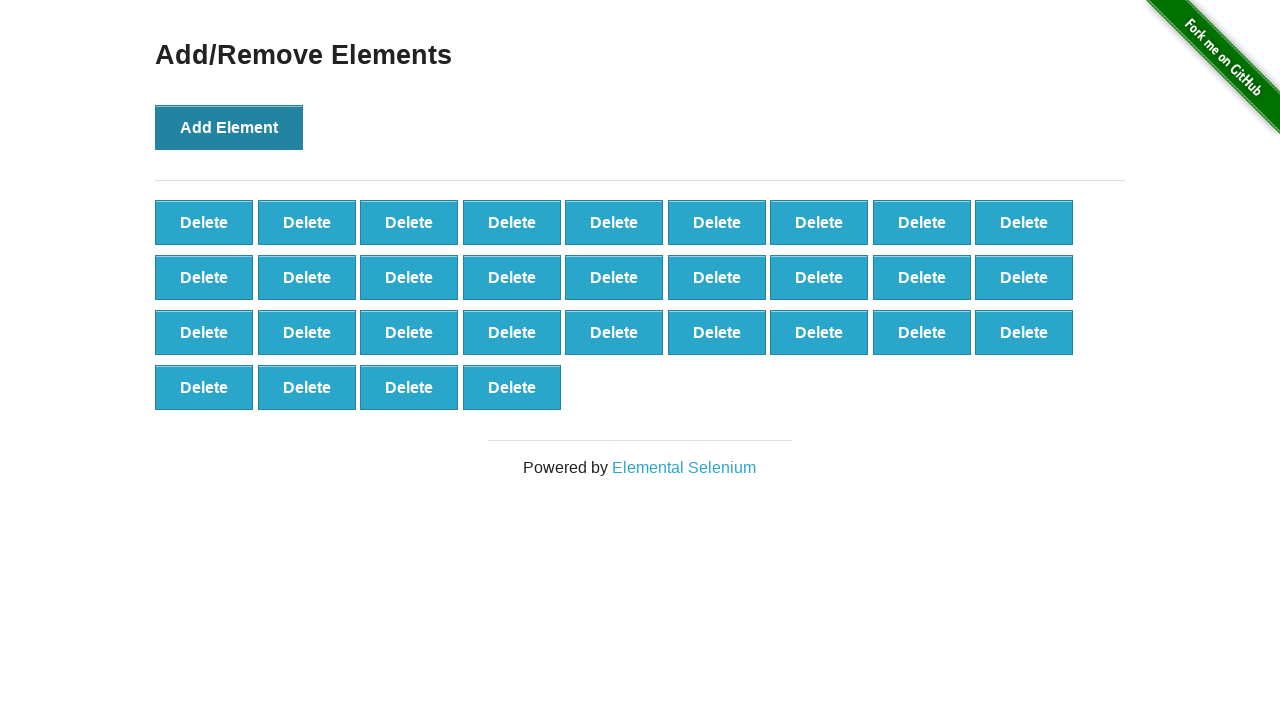

Clicked Add Element button (iteration 32/100) at (229, 127) on text='Add Element'
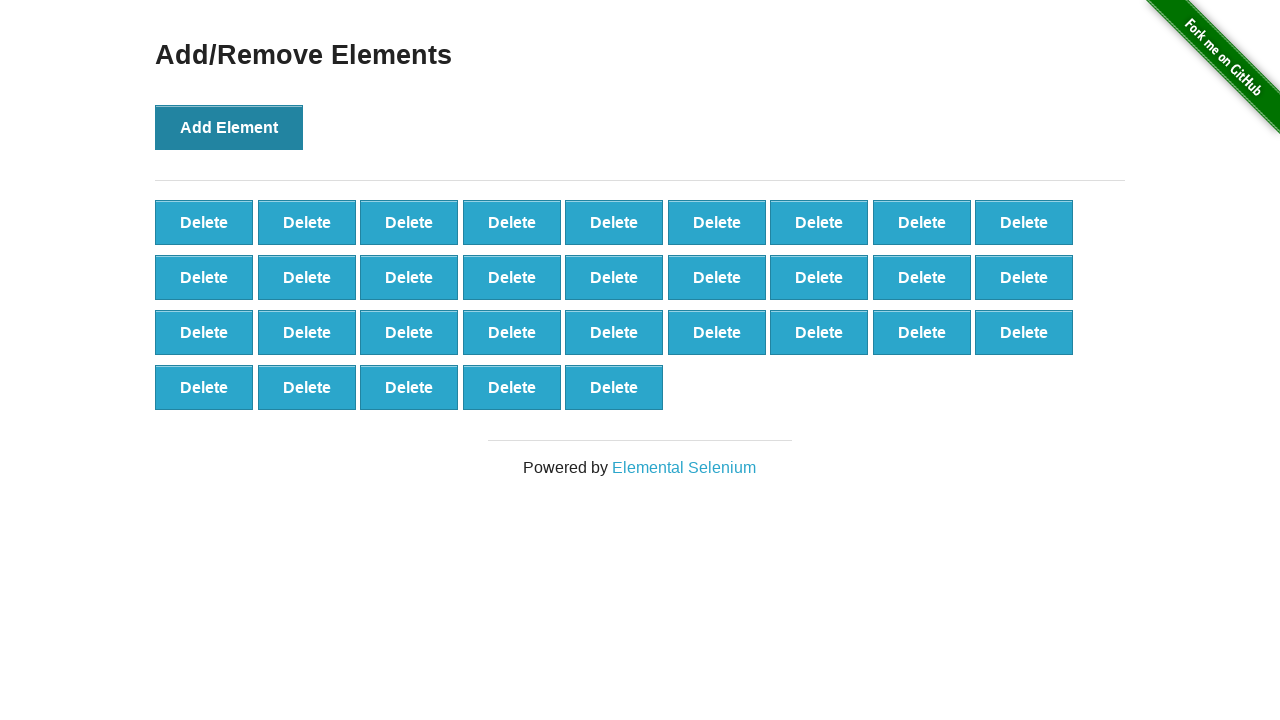

Clicked Add Element button (iteration 33/100) at (229, 127) on text='Add Element'
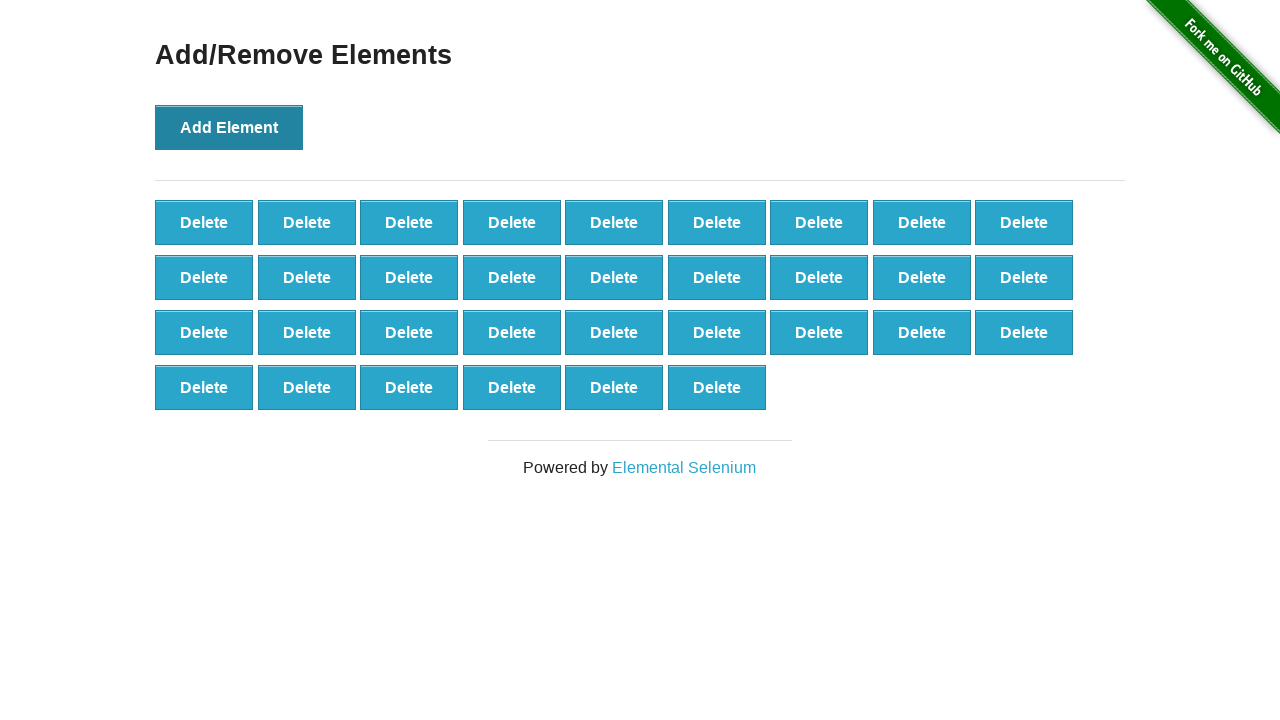

Clicked Add Element button (iteration 34/100) at (229, 127) on text='Add Element'
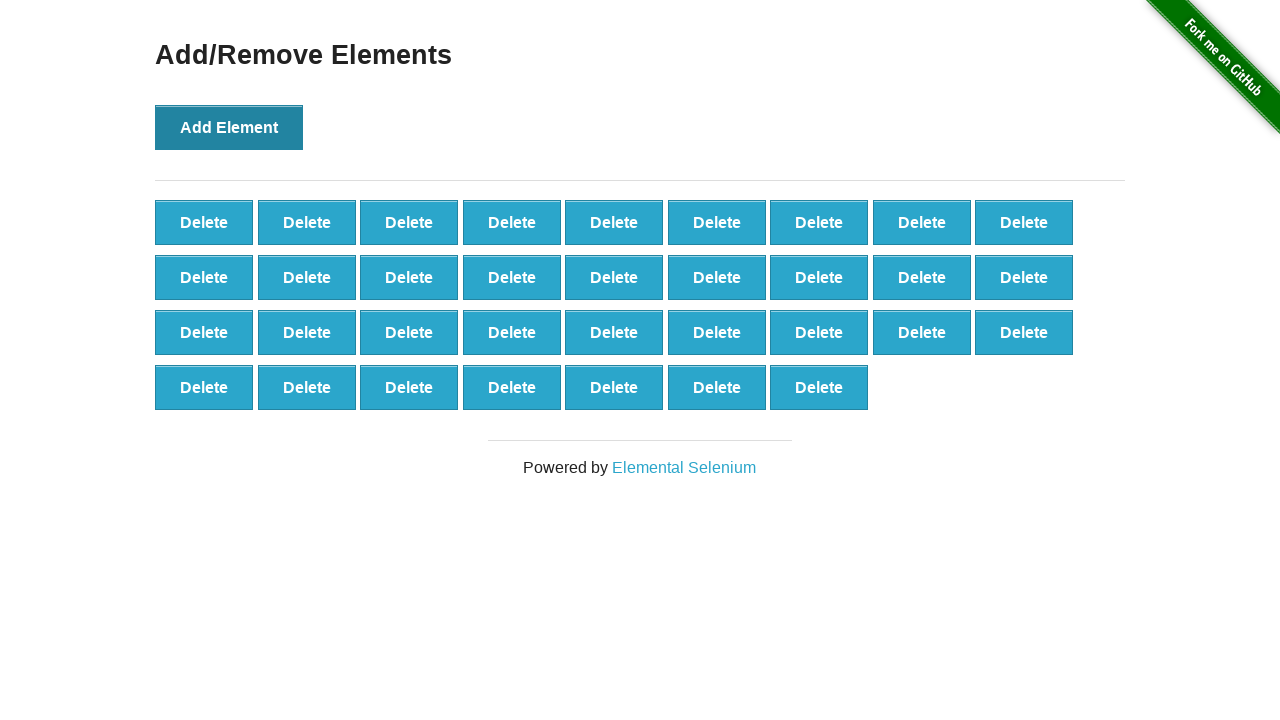

Clicked Add Element button (iteration 35/100) at (229, 127) on text='Add Element'
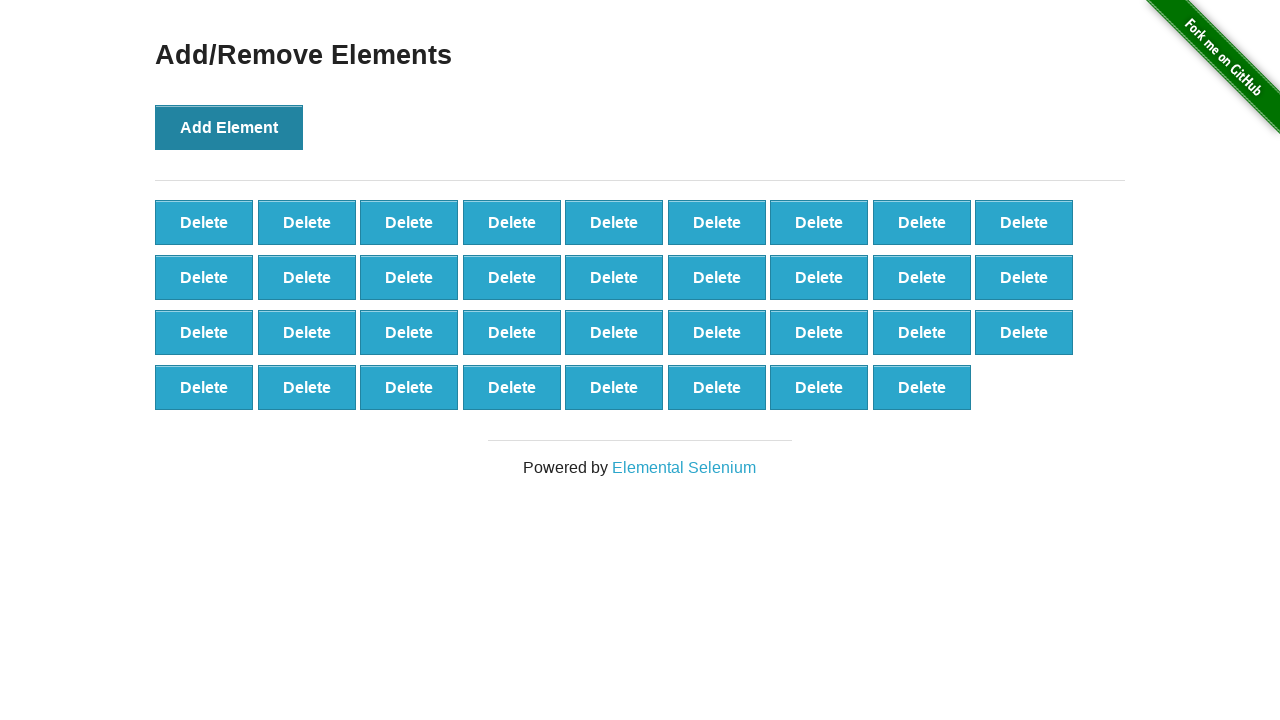

Clicked Add Element button (iteration 36/100) at (229, 127) on text='Add Element'
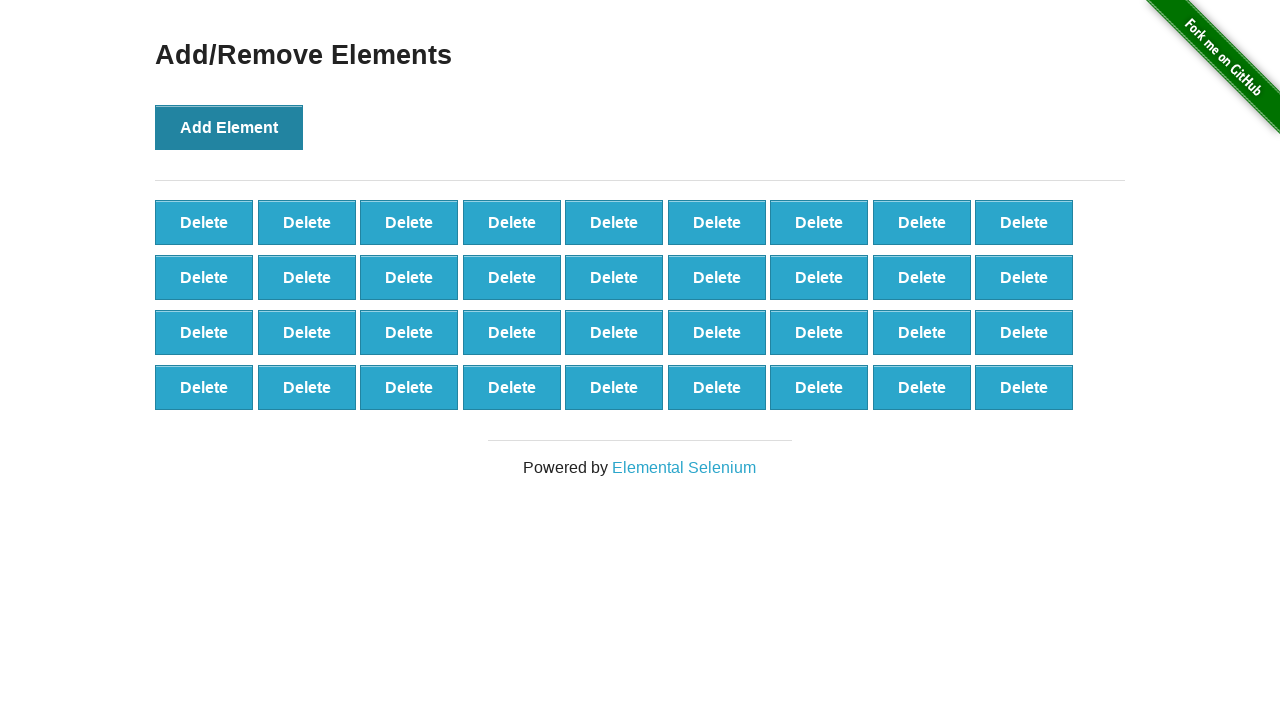

Clicked Add Element button (iteration 37/100) at (229, 127) on text='Add Element'
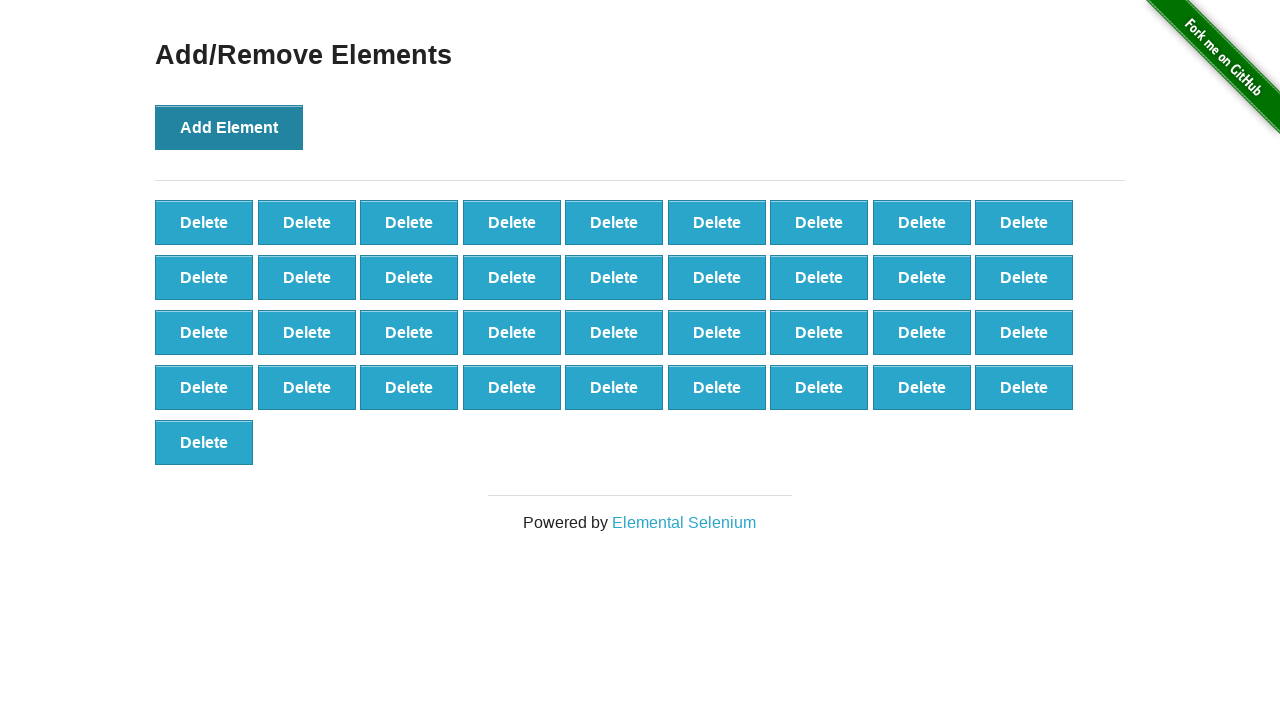

Clicked Add Element button (iteration 38/100) at (229, 127) on text='Add Element'
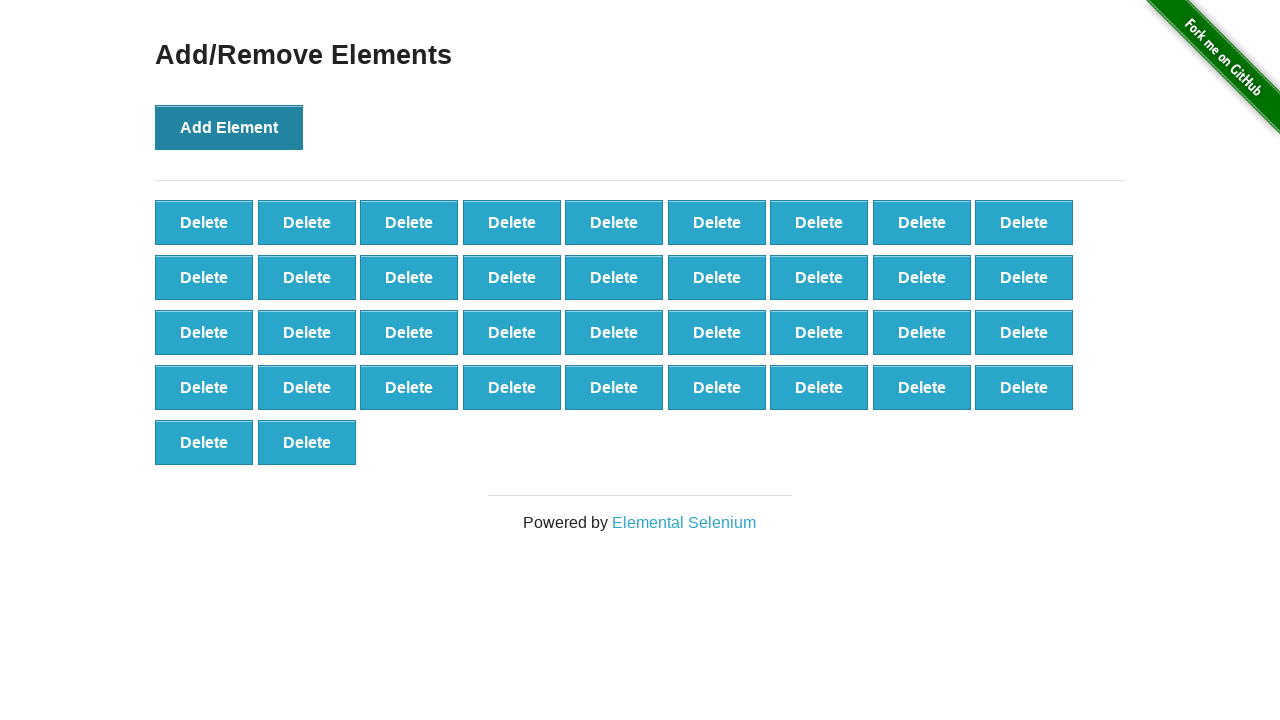

Clicked Add Element button (iteration 39/100) at (229, 127) on text='Add Element'
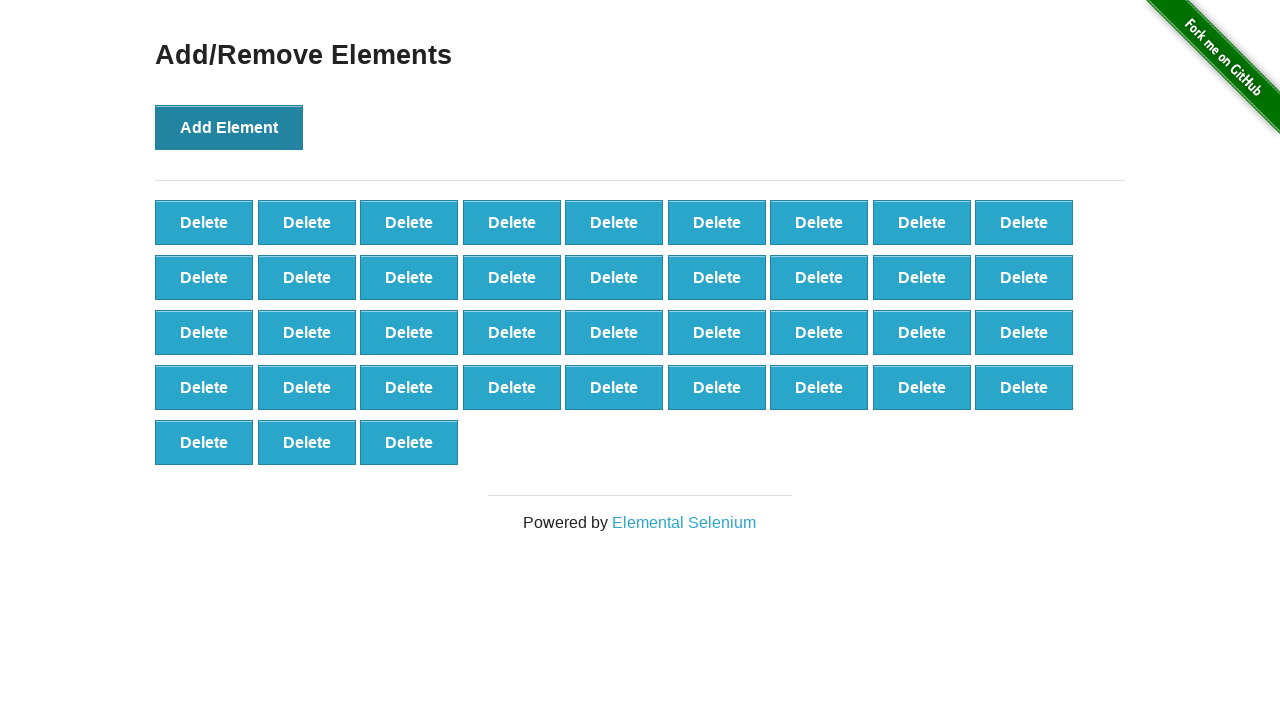

Clicked Add Element button (iteration 40/100) at (229, 127) on text='Add Element'
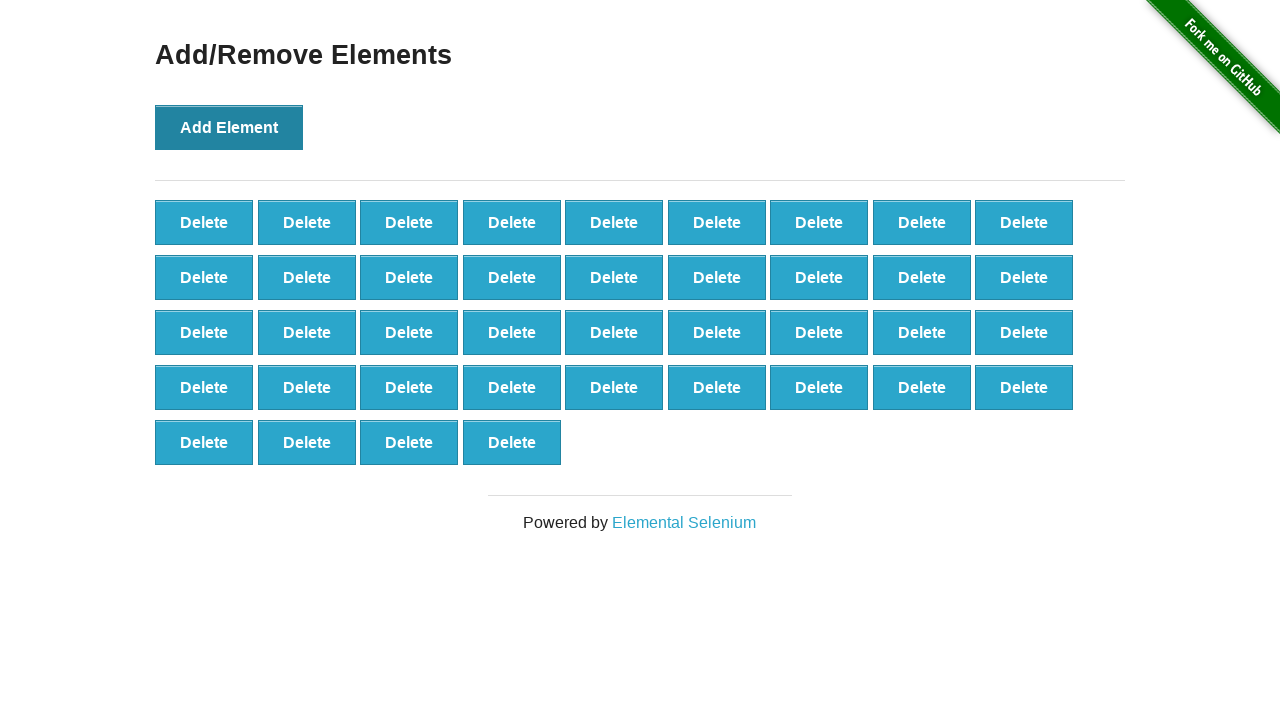

Clicked Add Element button (iteration 41/100) at (229, 127) on text='Add Element'
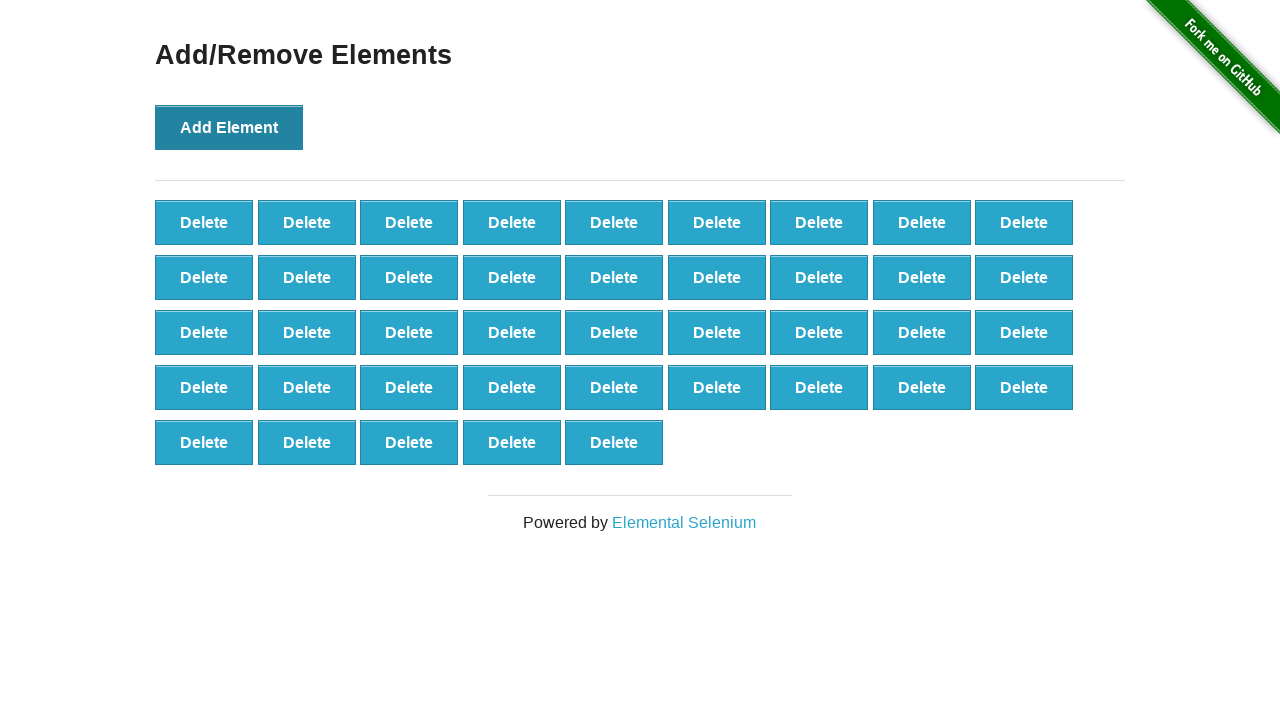

Clicked Add Element button (iteration 42/100) at (229, 127) on text='Add Element'
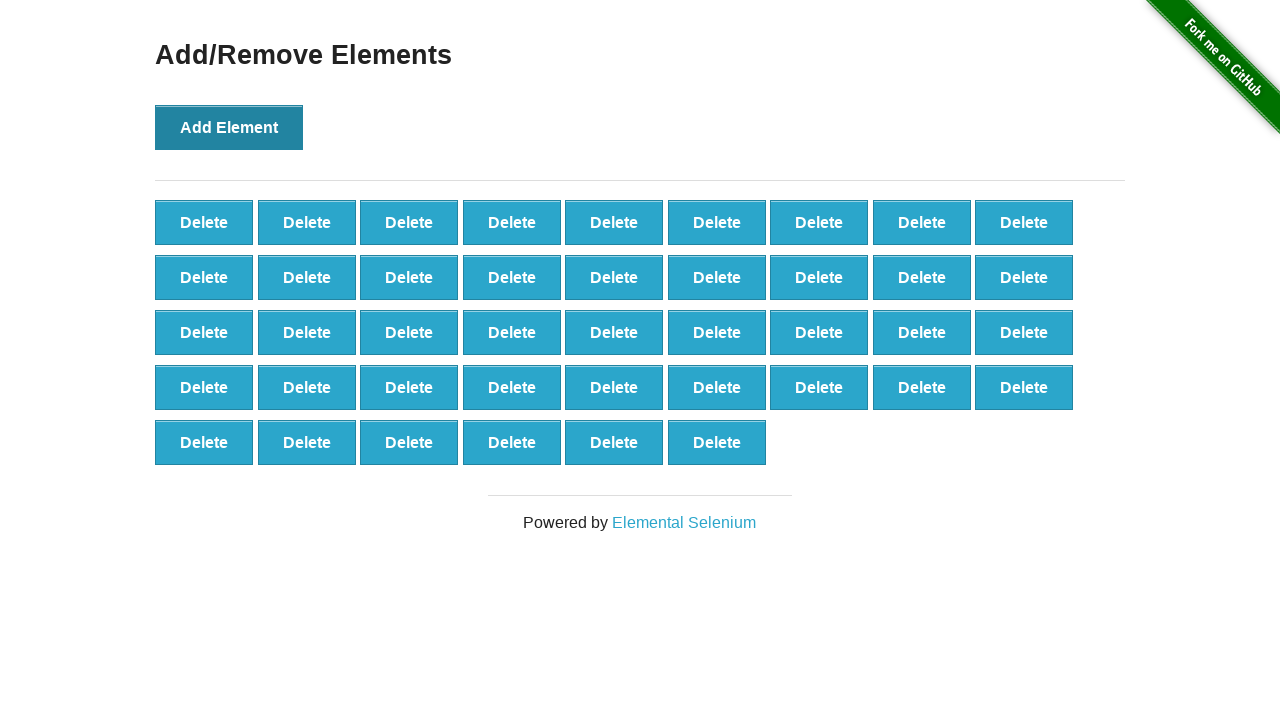

Clicked Add Element button (iteration 43/100) at (229, 127) on text='Add Element'
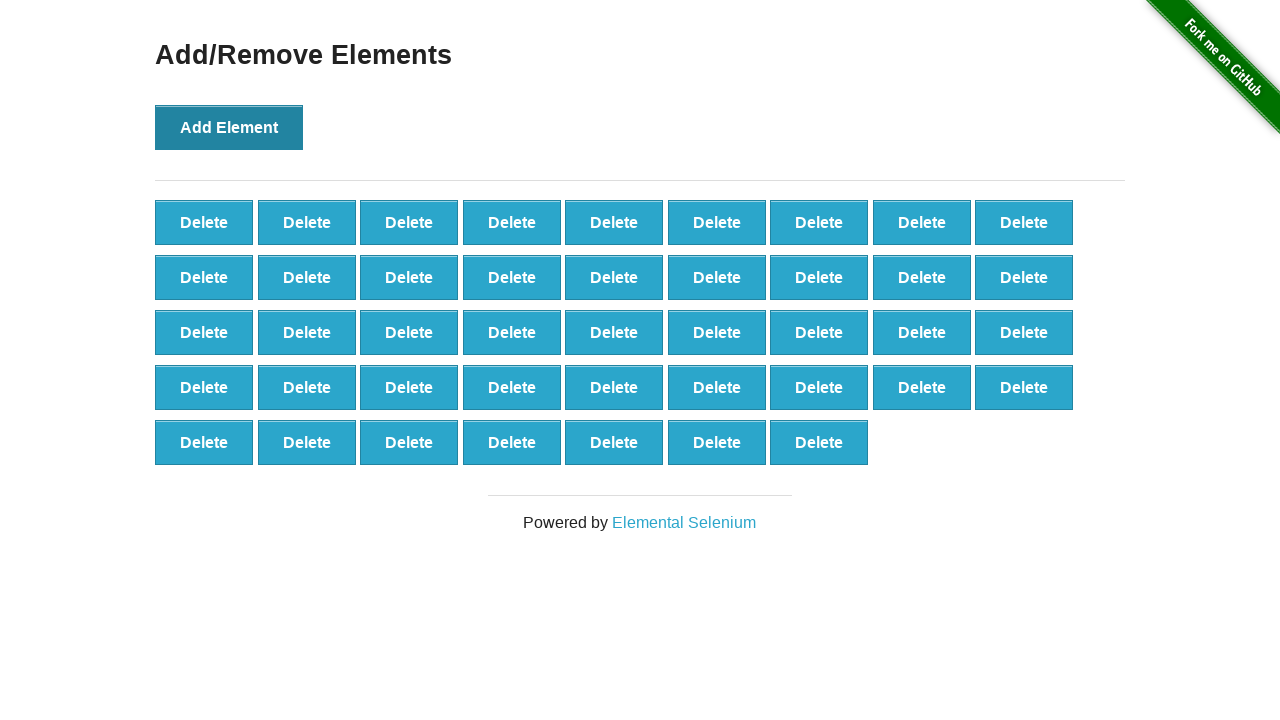

Clicked Add Element button (iteration 44/100) at (229, 127) on text='Add Element'
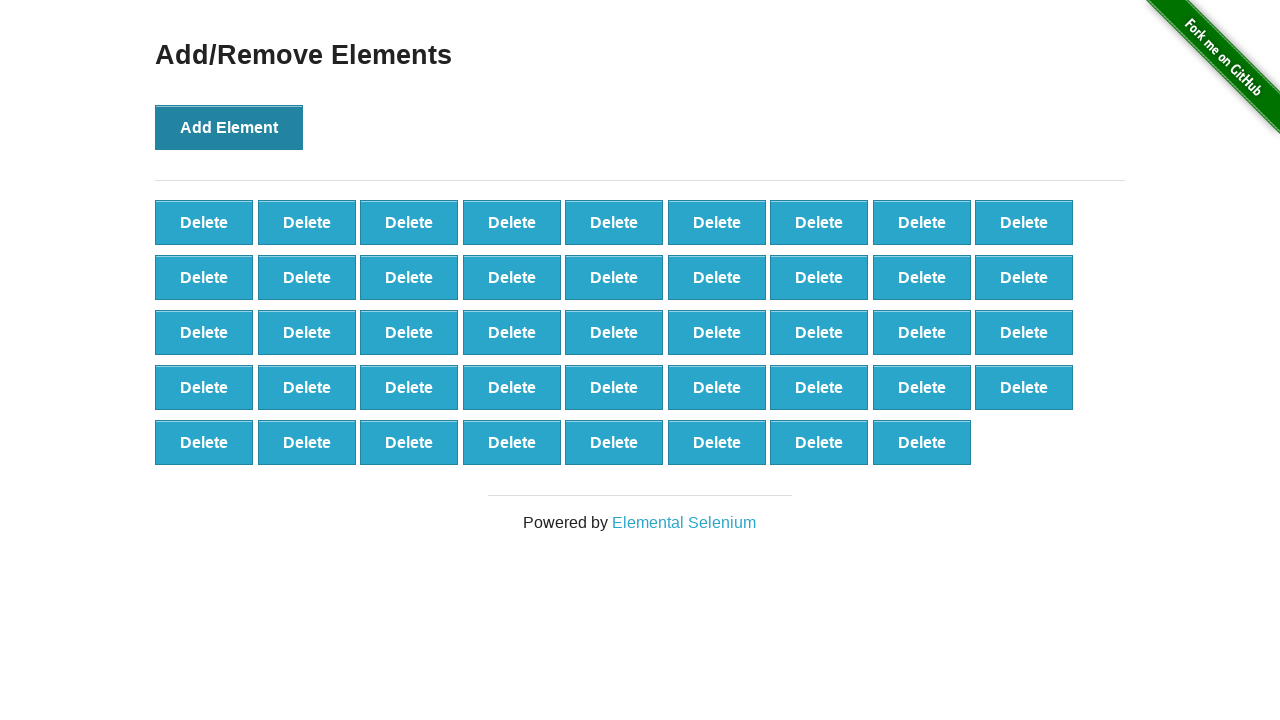

Clicked Add Element button (iteration 45/100) at (229, 127) on text='Add Element'
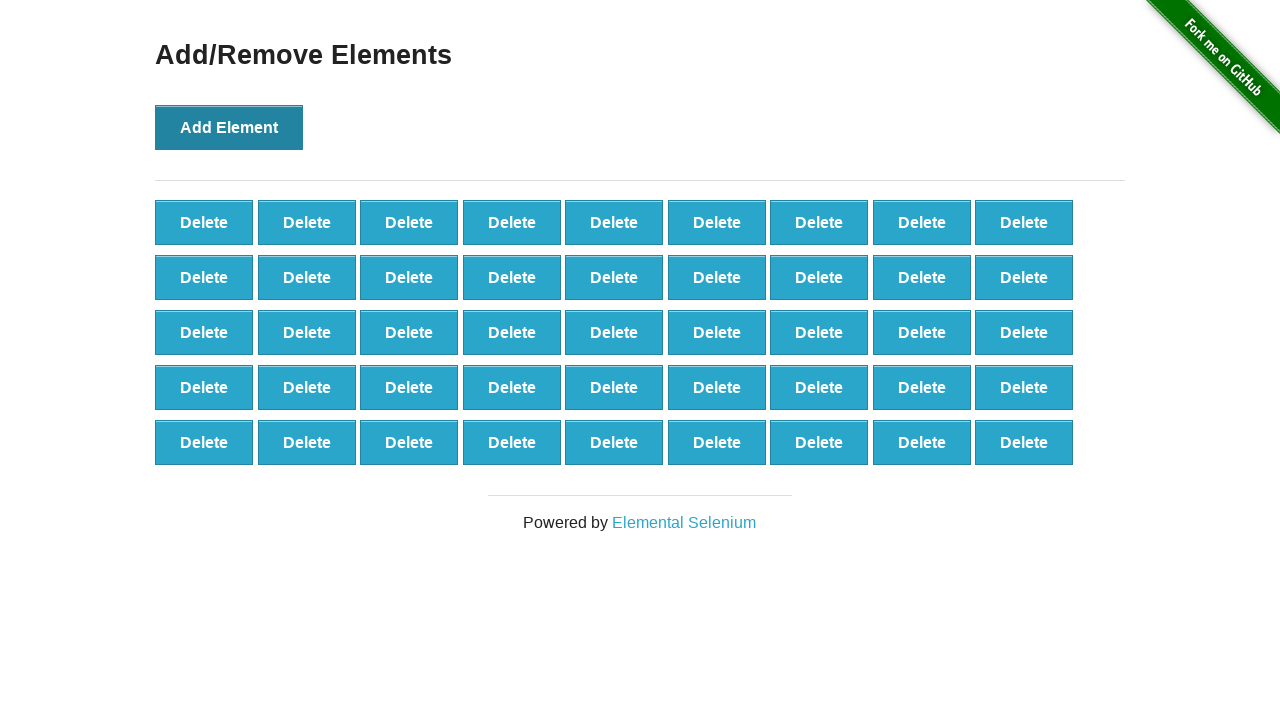

Clicked Add Element button (iteration 46/100) at (229, 127) on text='Add Element'
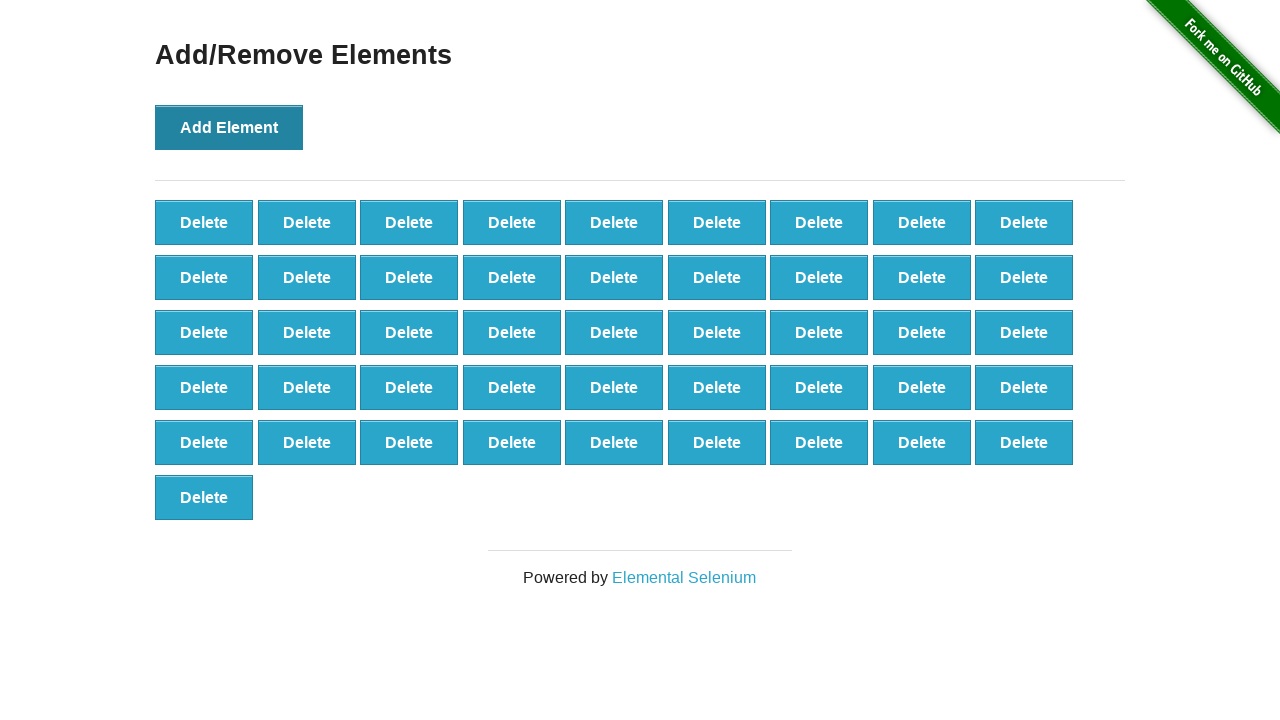

Clicked Add Element button (iteration 47/100) at (229, 127) on text='Add Element'
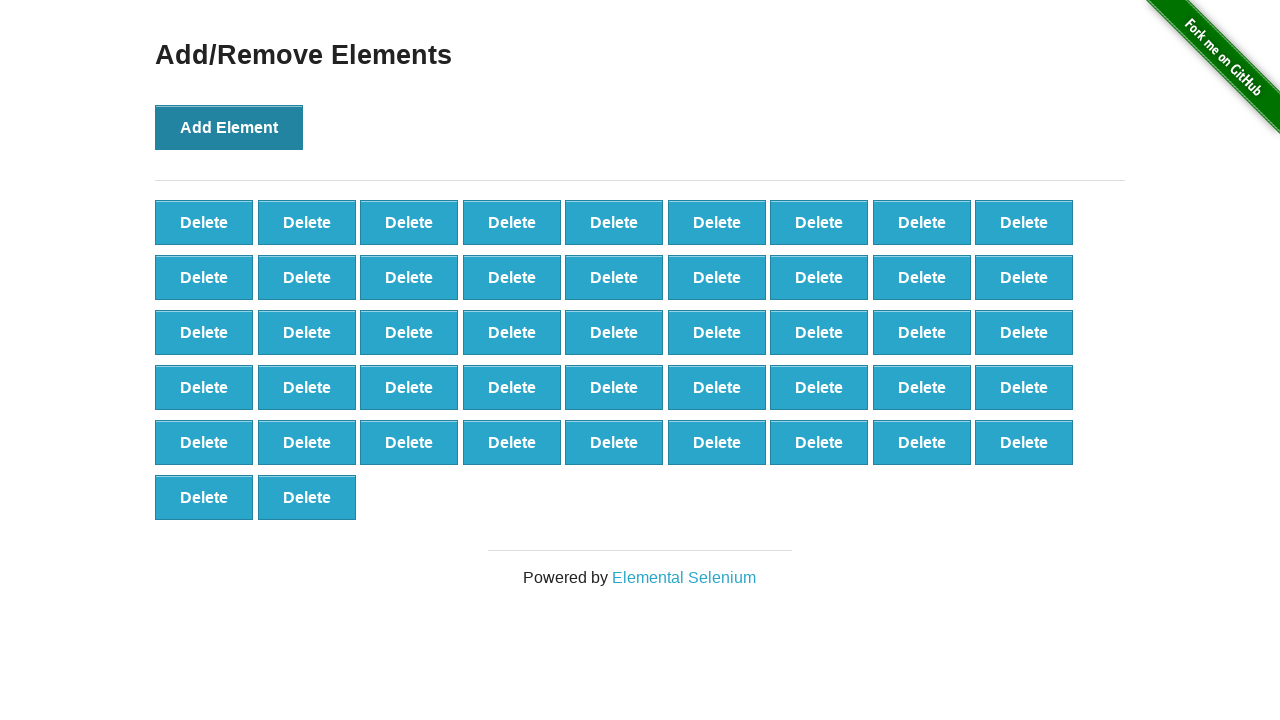

Clicked Add Element button (iteration 48/100) at (229, 127) on text='Add Element'
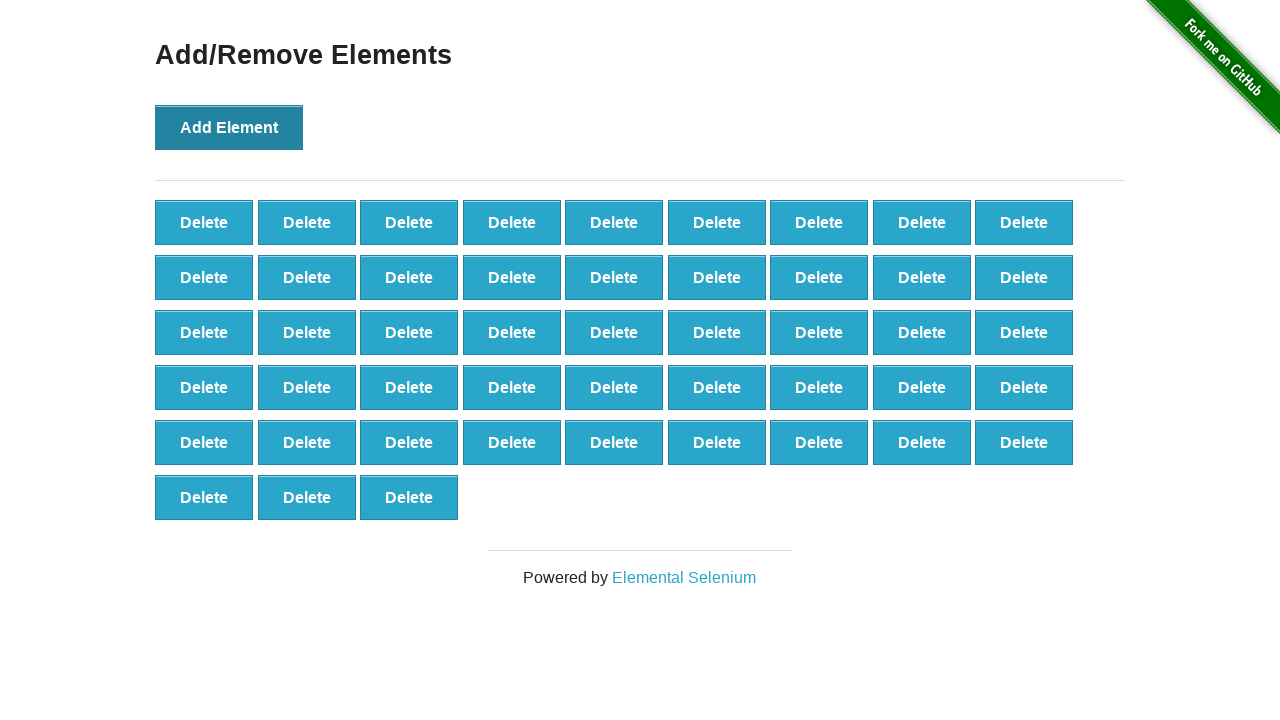

Clicked Add Element button (iteration 49/100) at (229, 127) on text='Add Element'
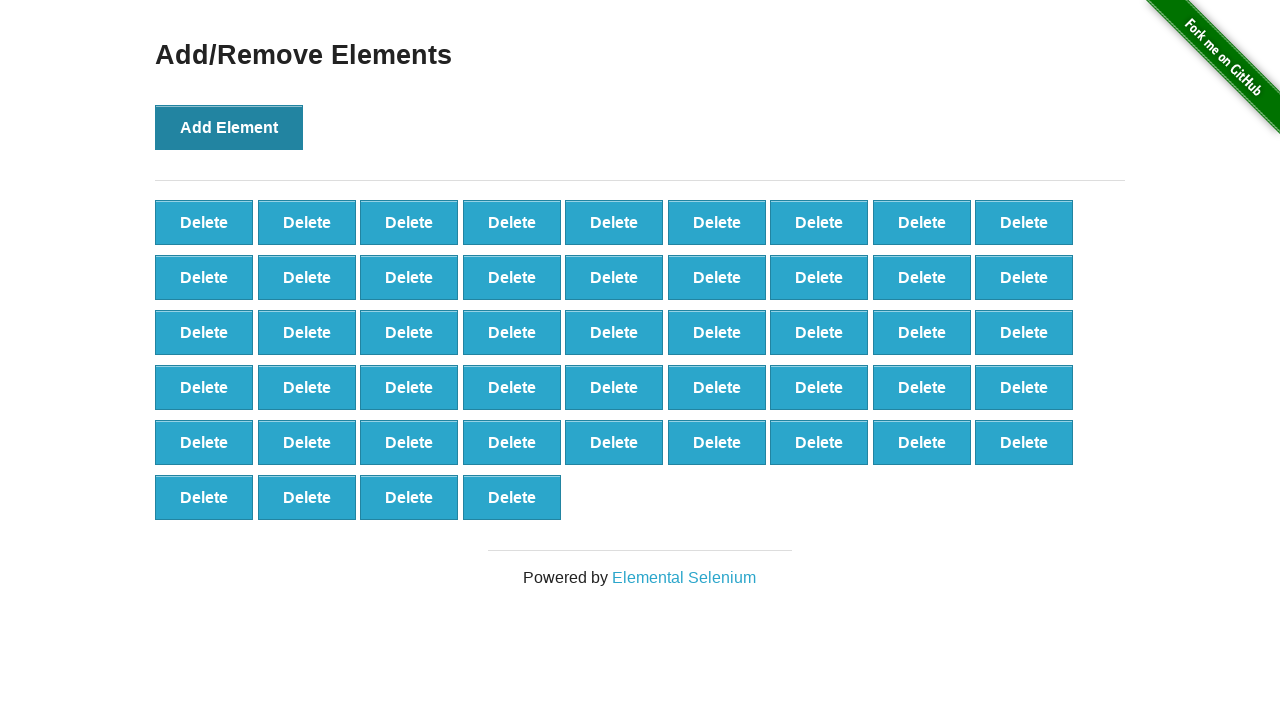

Clicked Add Element button (iteration 50/100) at (229, 127) on text='Add Element'
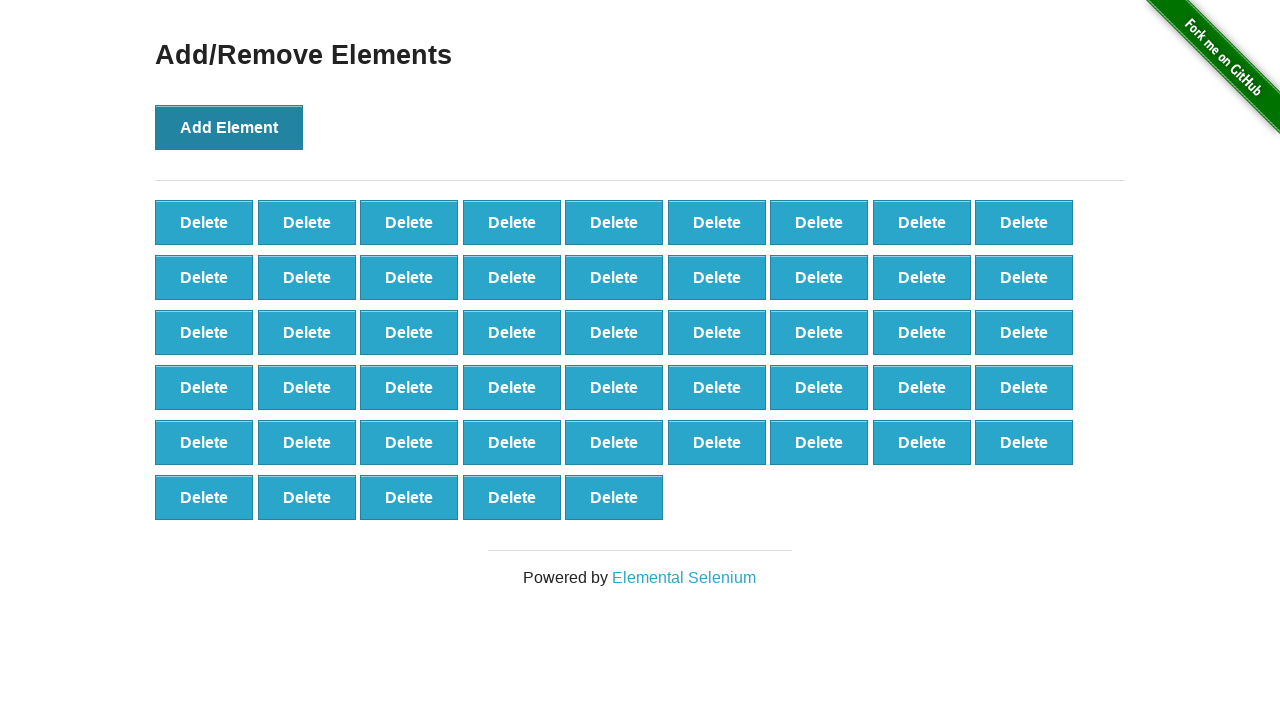

Clicked Add Element button (iteration 51/100) at (229, 127) on text='Add Element'
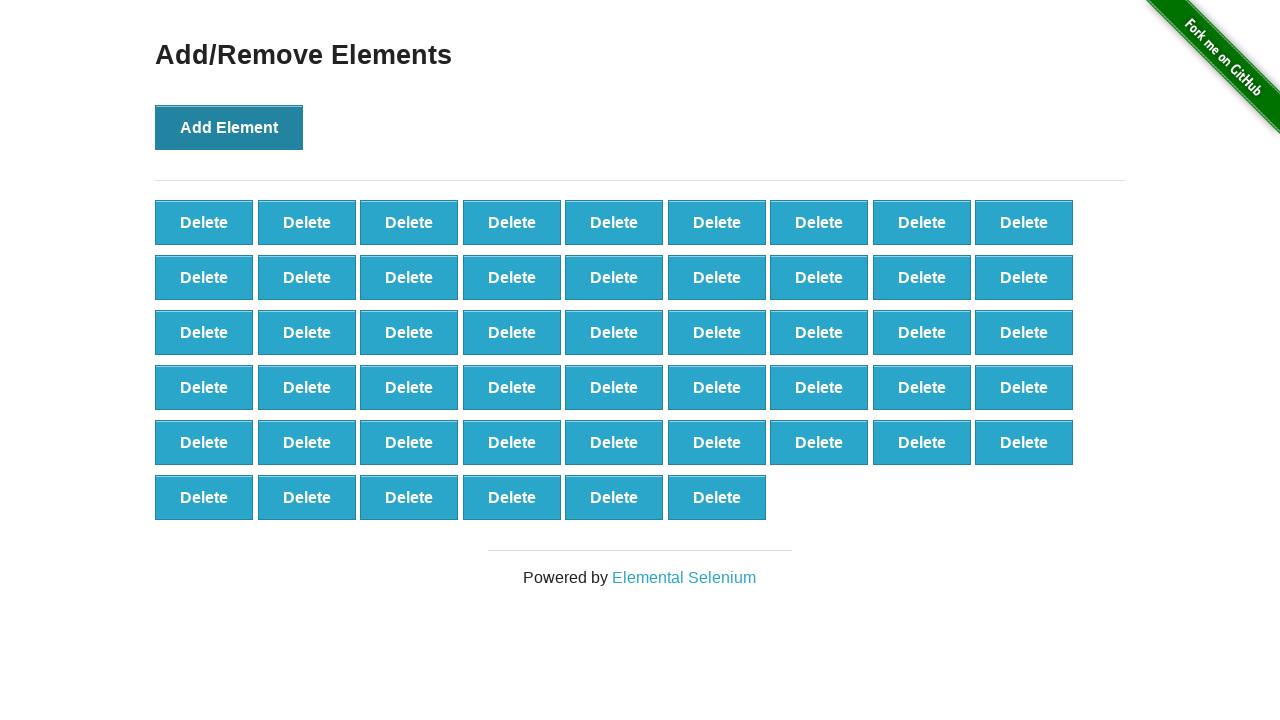

Clicked Add Element button (iteration 52/100) at (229, 127) on text='Add Element'
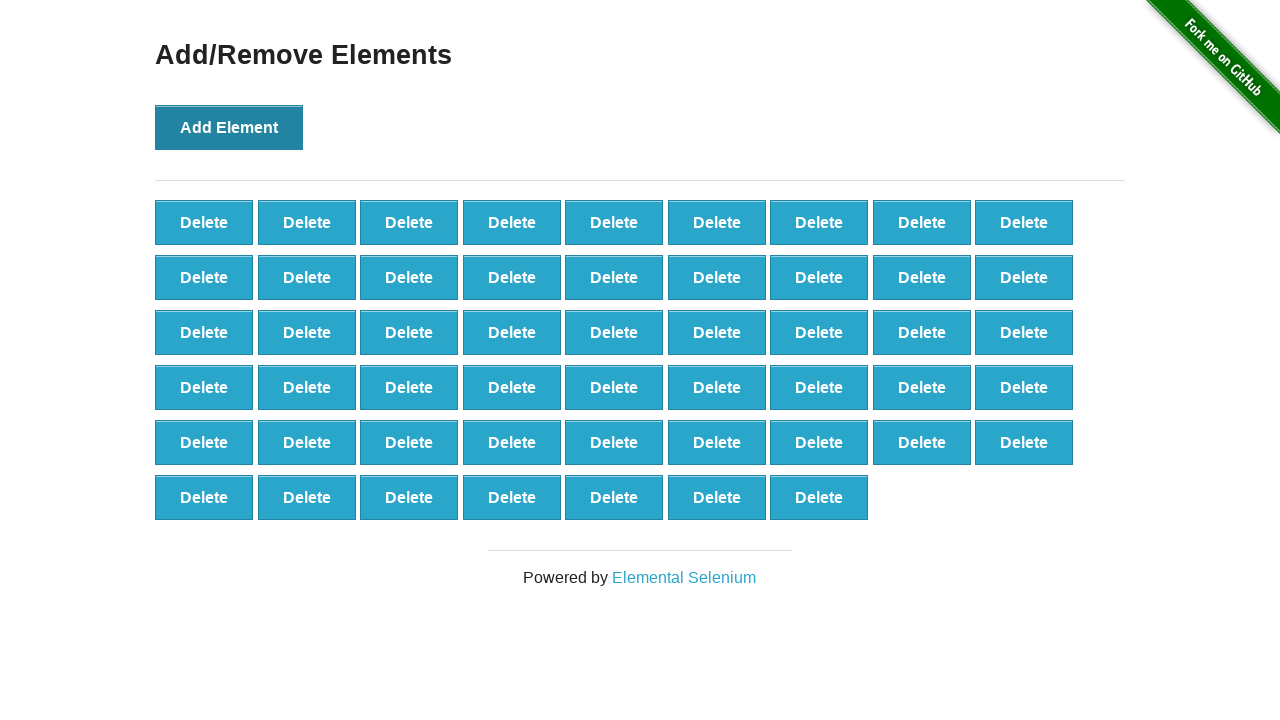

Clicked Add Element button (iteration 53/100) at (229, 127) on text='Add Element'
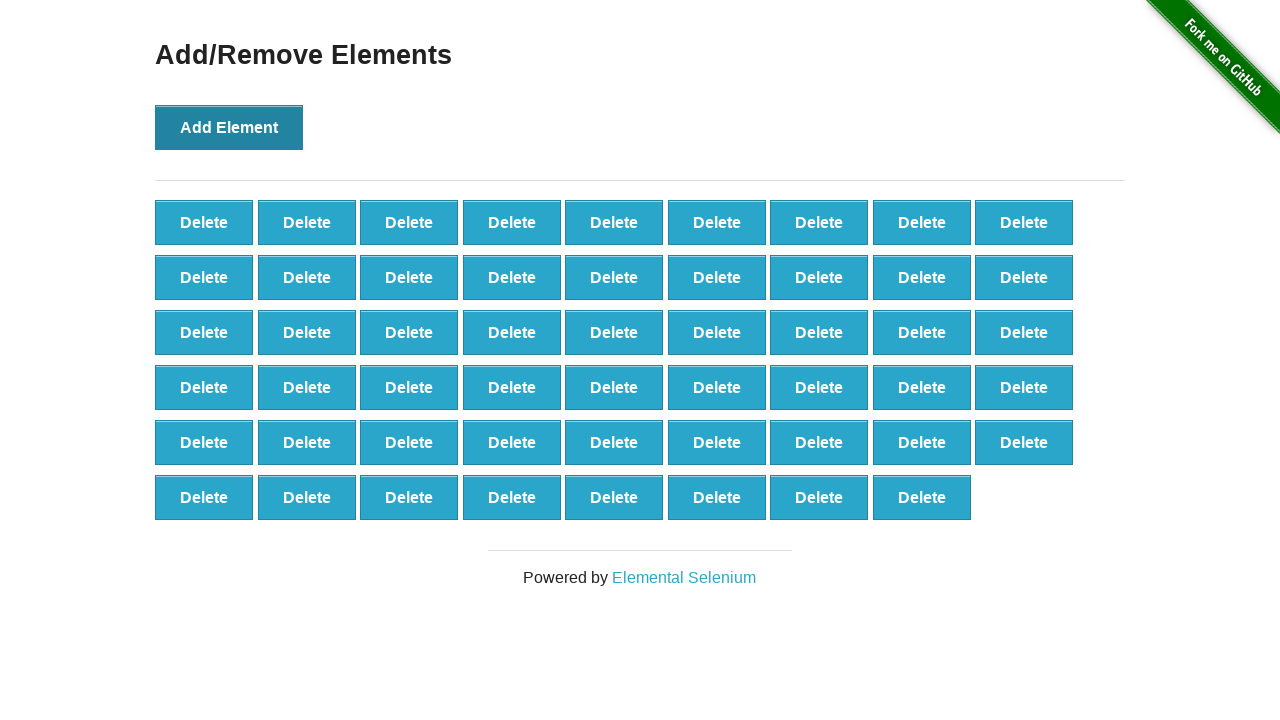

Clicked Add Element button (iteration 54/100) at (229, 127) on text='Add Element'
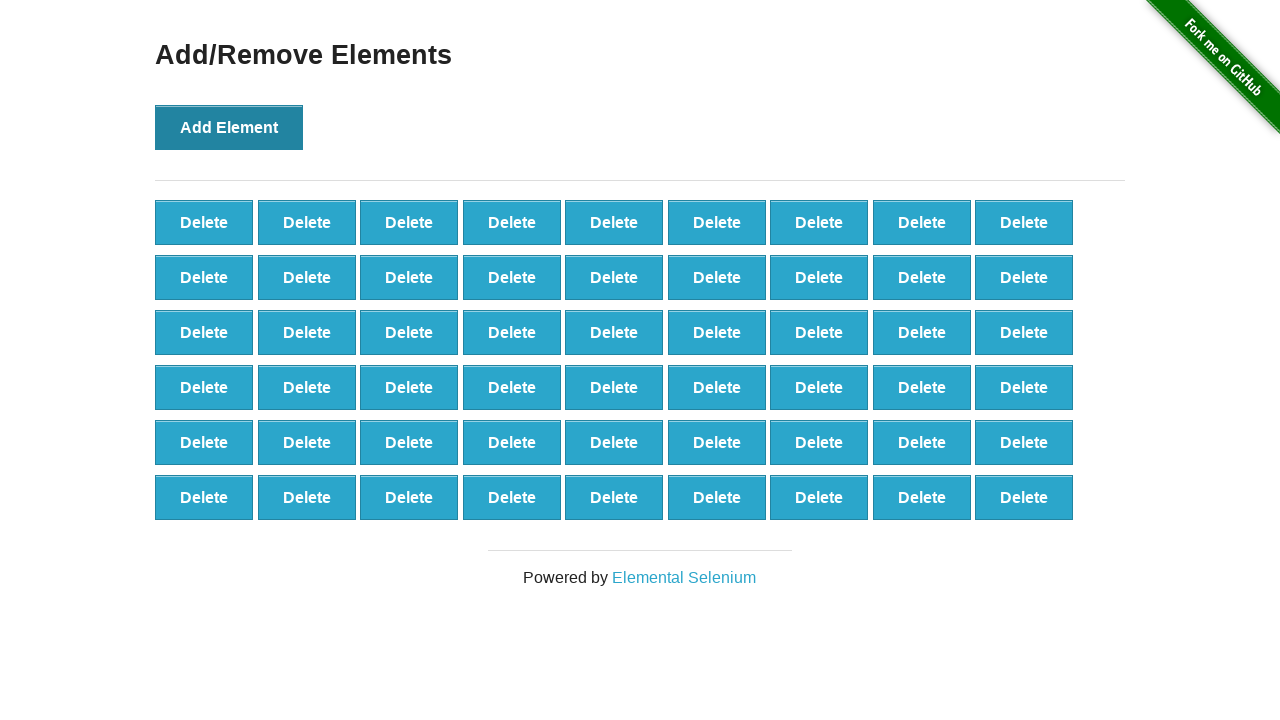

Clicked Add Element button (iteration 55/100) at (229, 127) on text='Add Element'
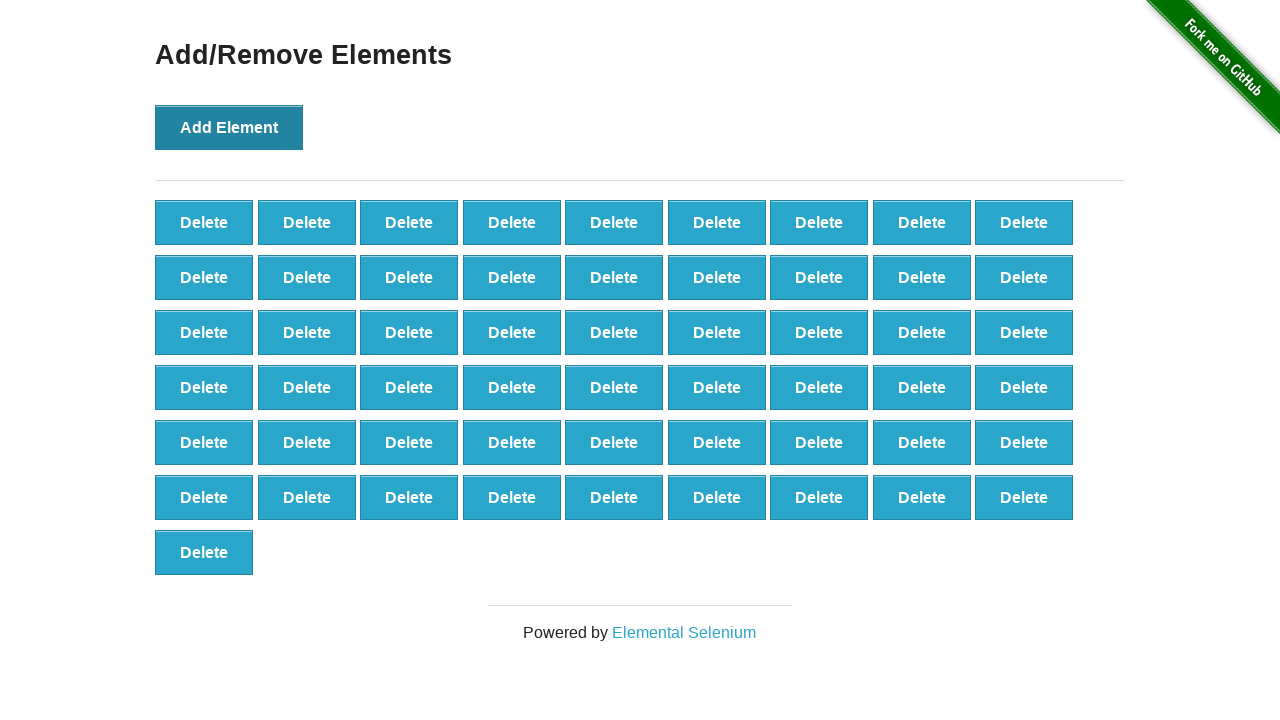

Clicked Add Element button (iteration 56/100) at (229, 127) on text='Add Element'
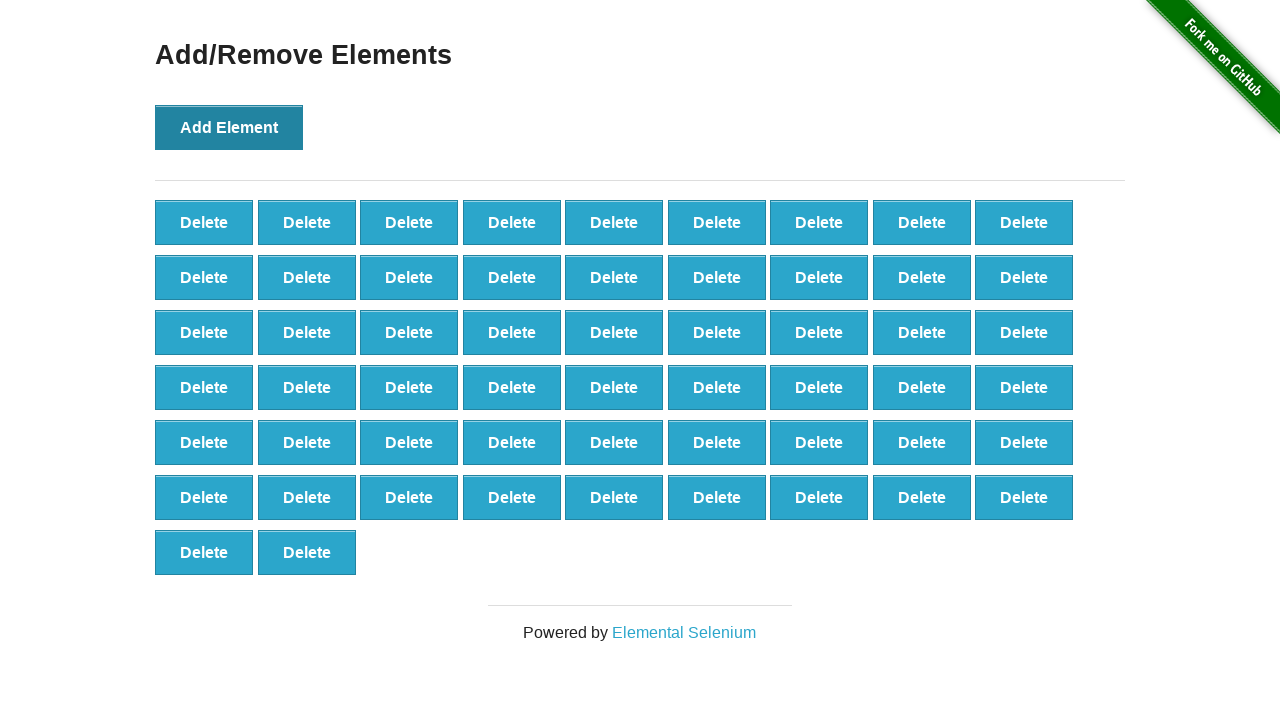

Clicked Add Element button (iteration 57/100) at (229, 127) on text='Add Element'
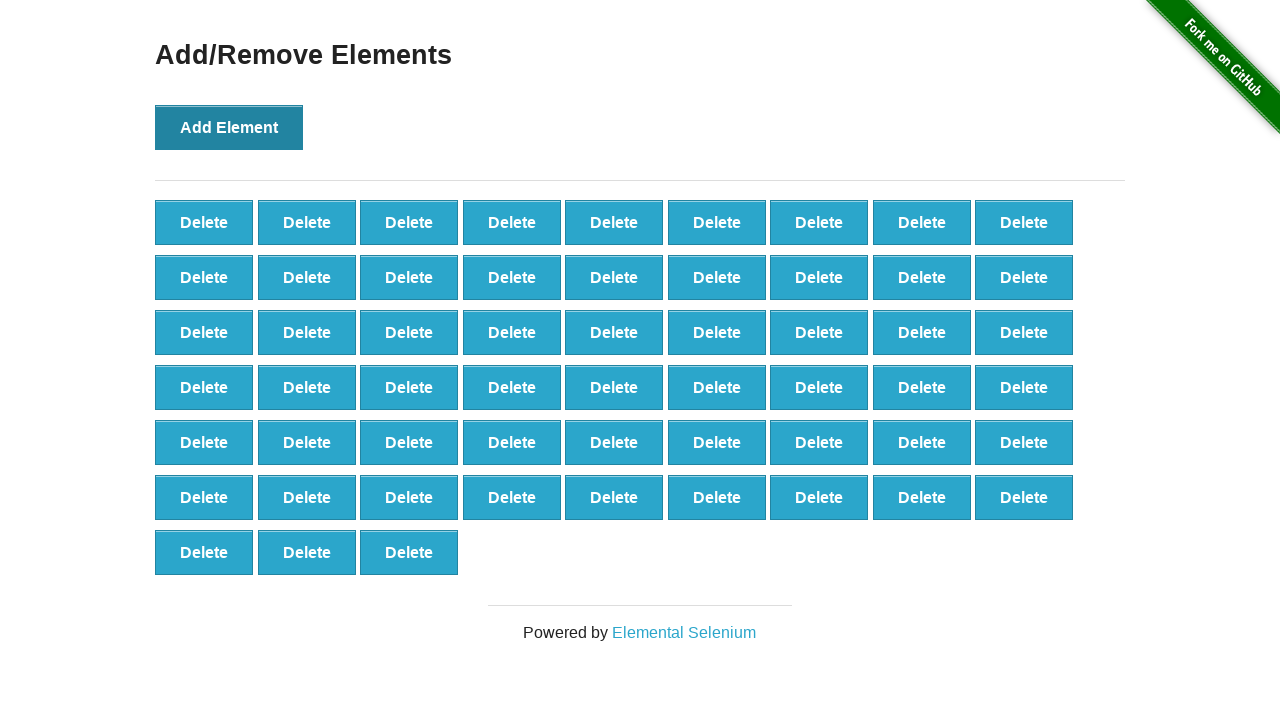

Clicked Add Element button (iteration 58/100) at (229, 127) on text='Add Element'
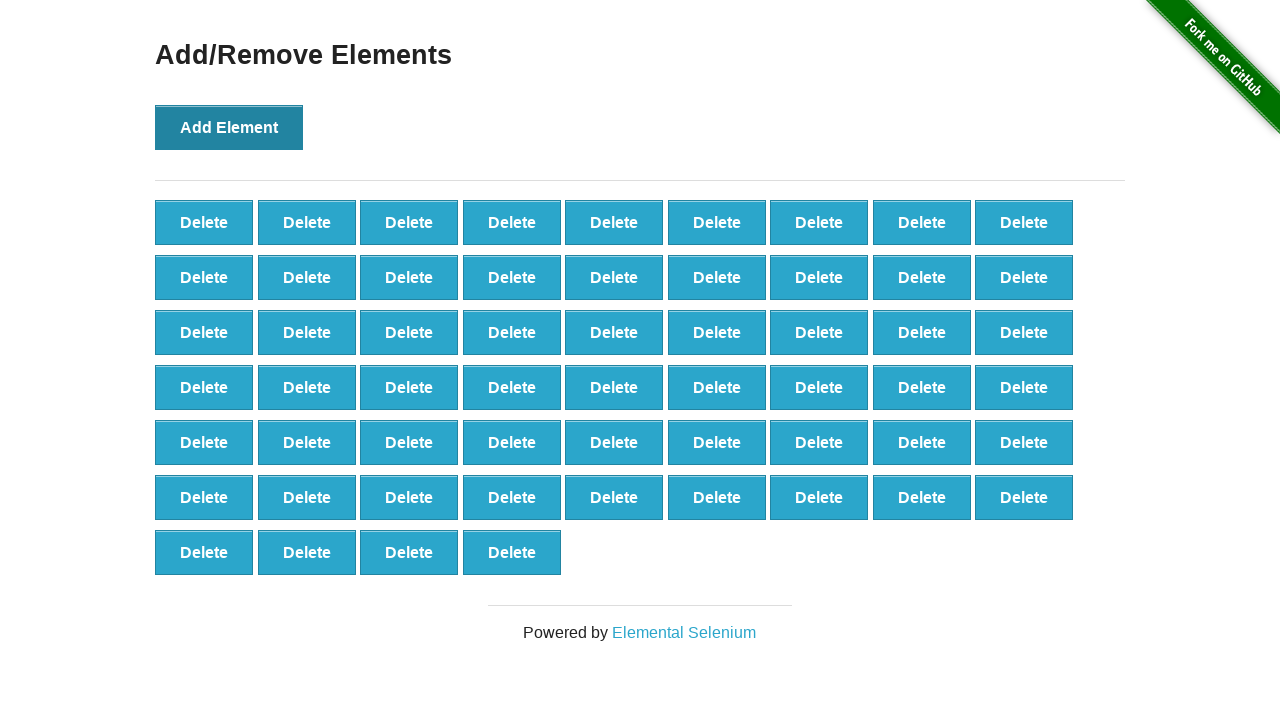

Clicked Add Element button (iteration 59/100) at (229, 127) on text='Add Element'
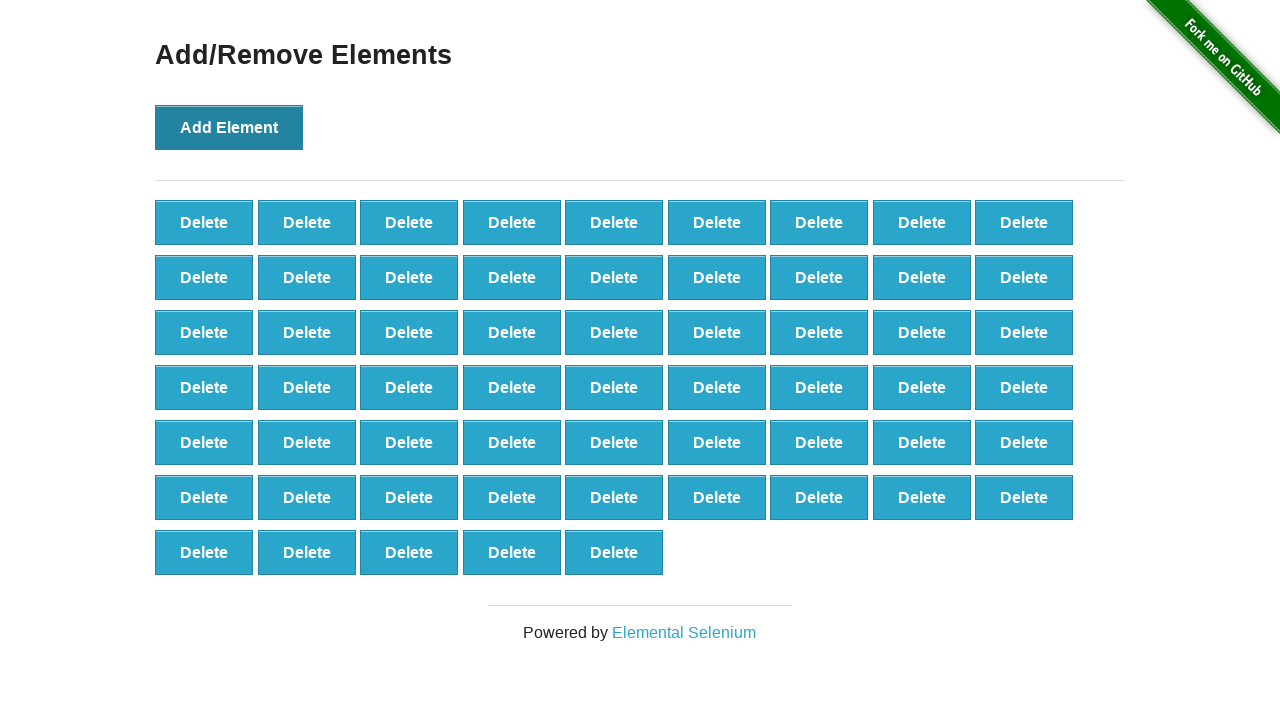

Clicked Add Element button (iteration 60/100) at (229, 127) on text='Add Element'
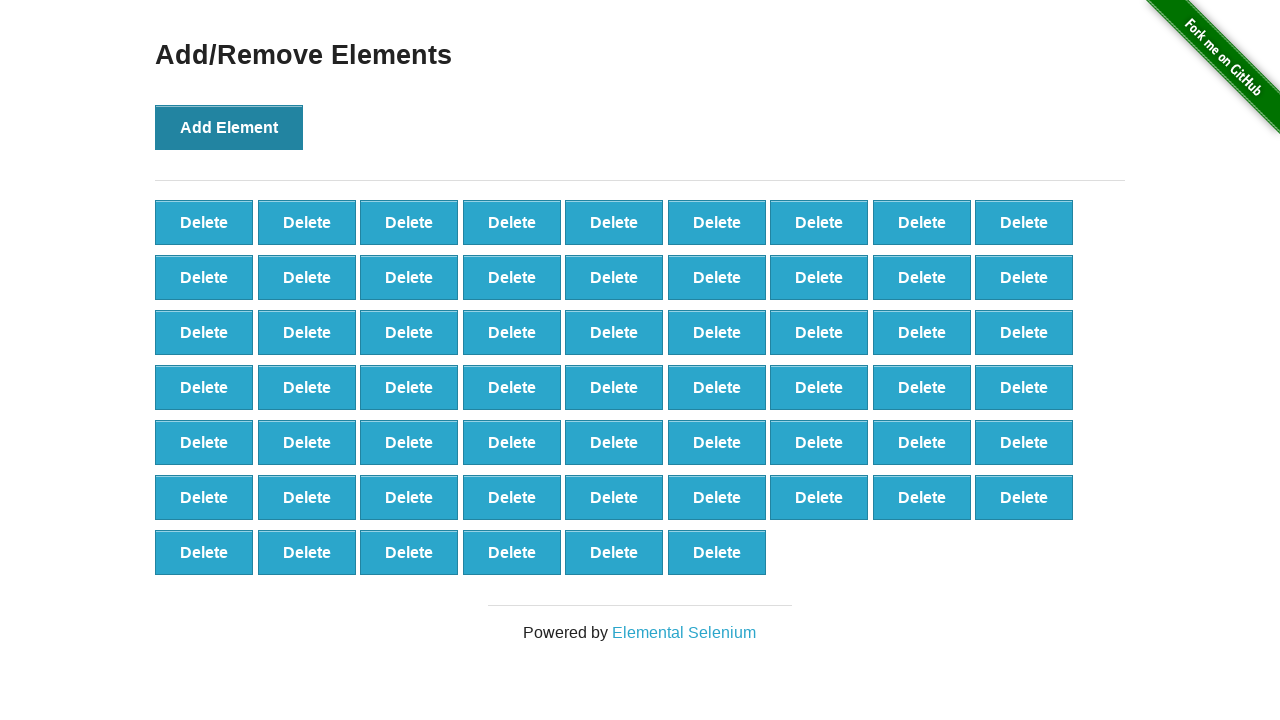

Clicked Add Element button (iteration 61/100) at (229, 127) on text='Add Element'
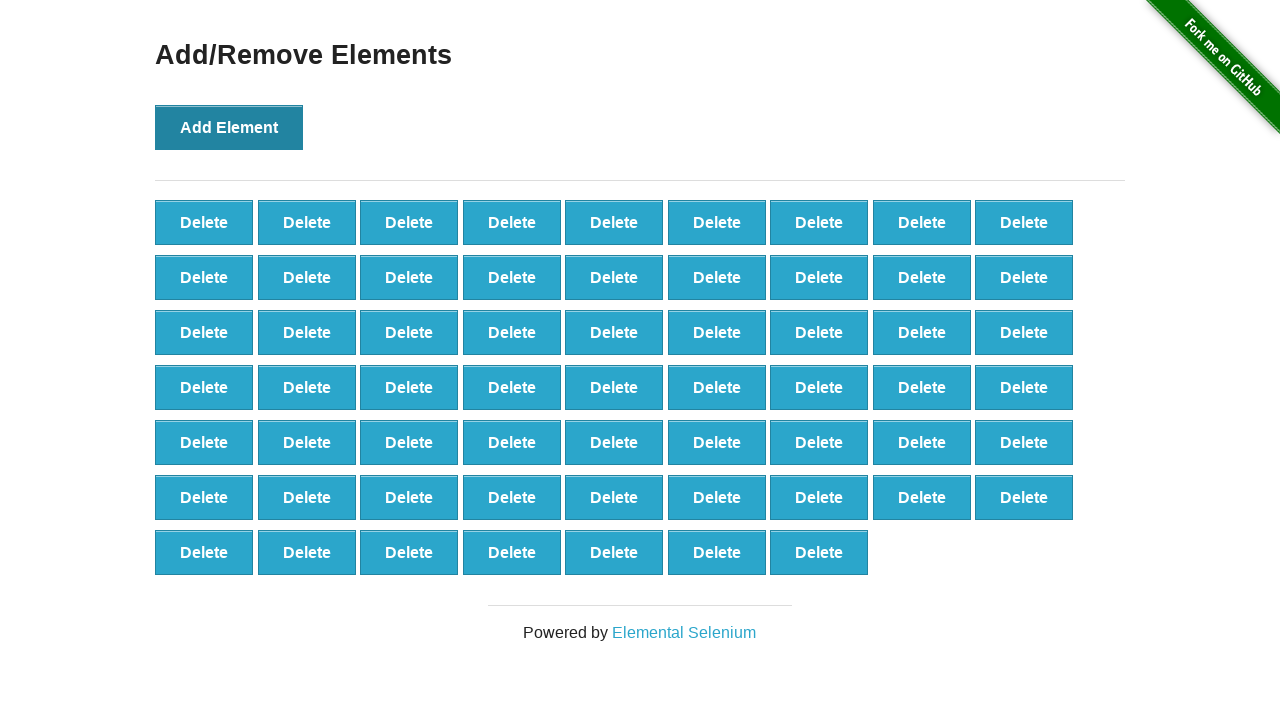

Clicked Add Element button (iteration 62/100) at (229, 127) on text='Add Element'
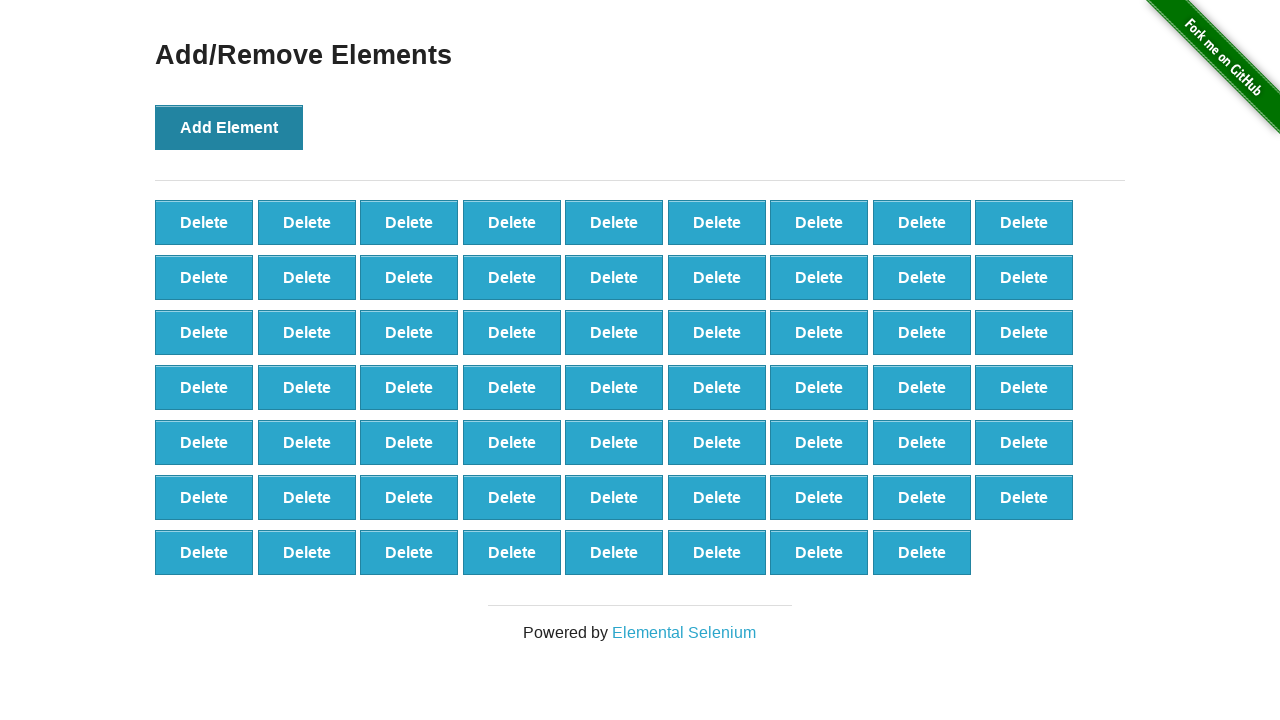

Clicked Add Element button (iteration 63/100) at (229, 127) on text='Add Element'
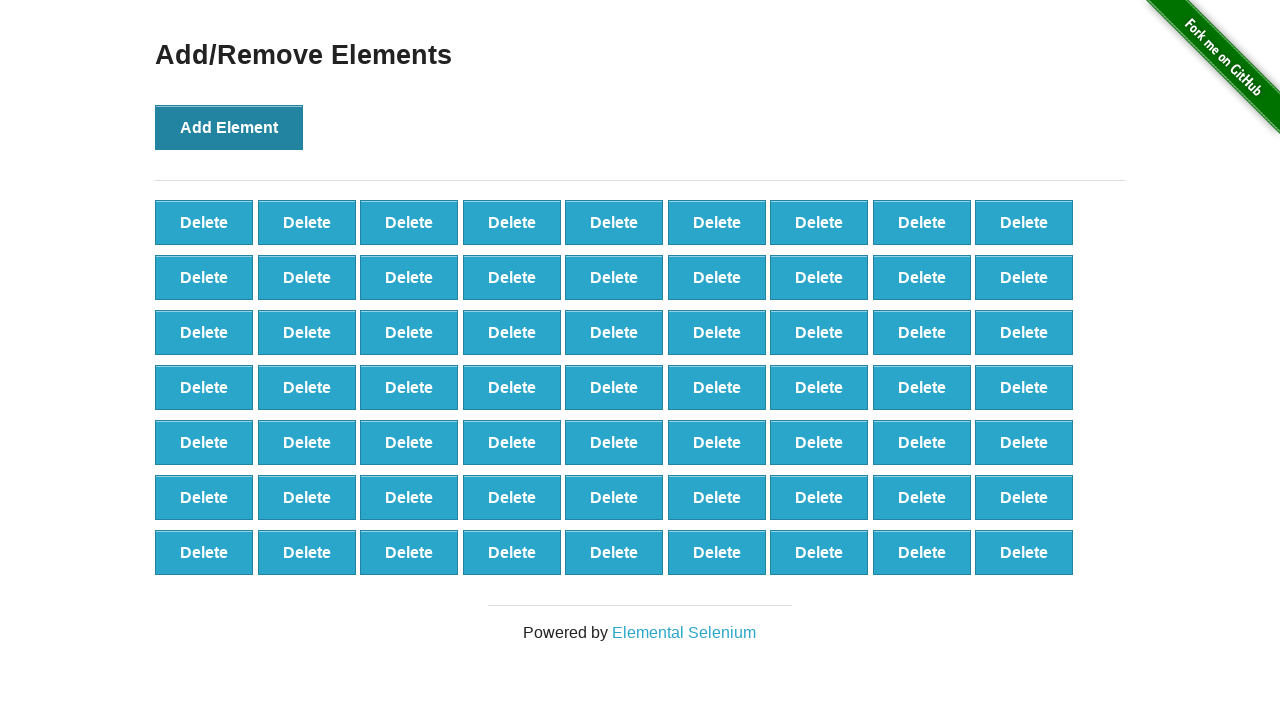

Clicked Add Element button (iteration 64/100) at (229, 127) on text='Add Element'
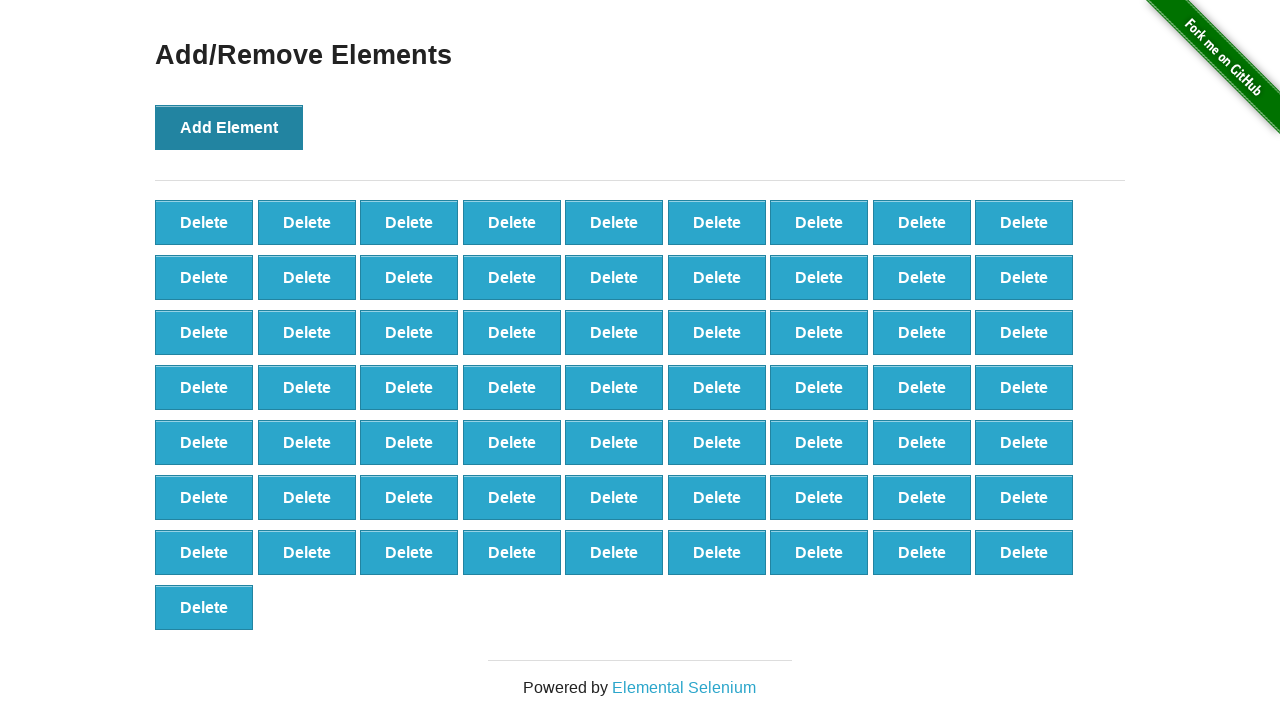

Clicked Add Element button (iteration 65/100) at (229, 127) on text='Add Element'
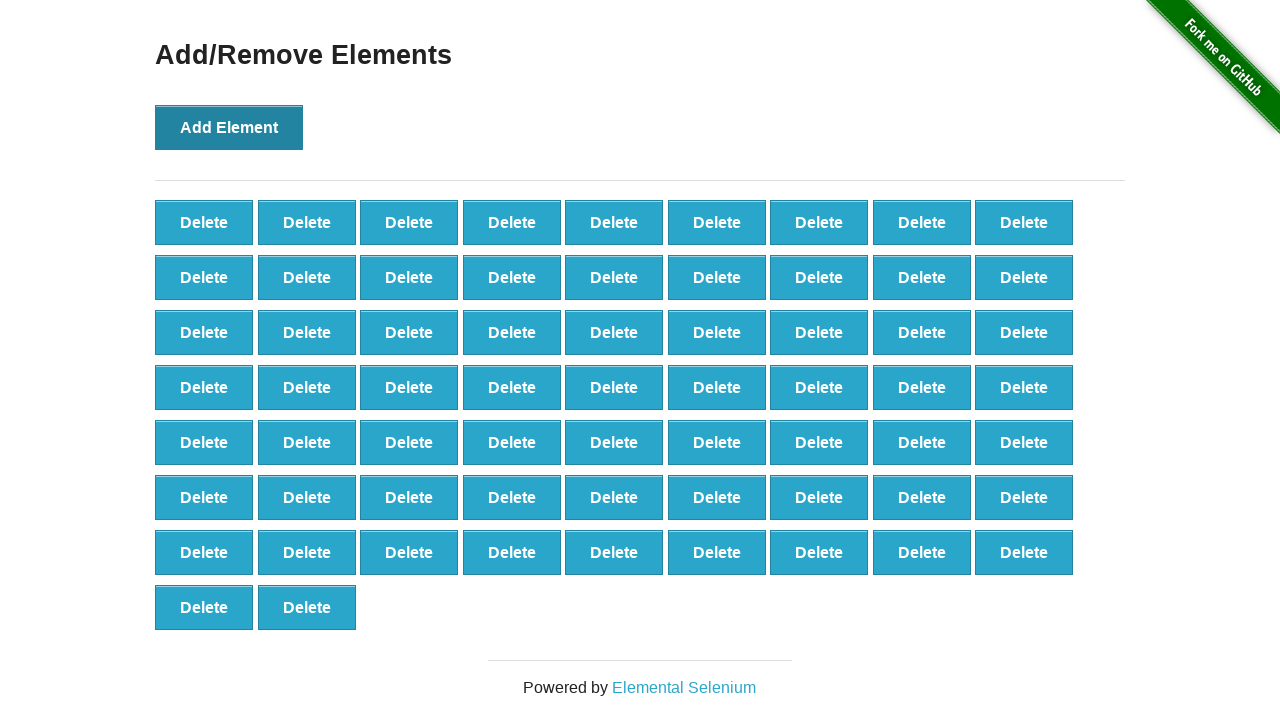

Clicked Add Element button (iteration 66/100) at (229, 127) on text='Add Element'
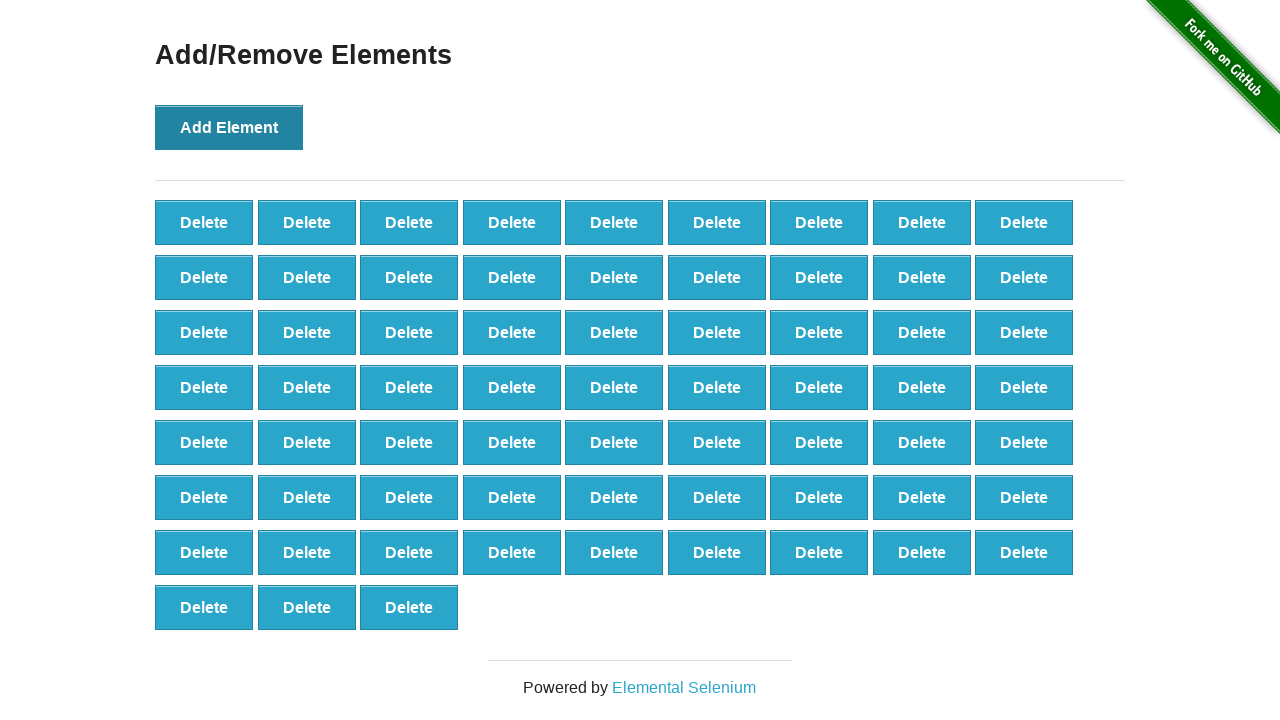

Clicked Add Element button (iteration 67/100) at (229, 127) on text='Add Element'
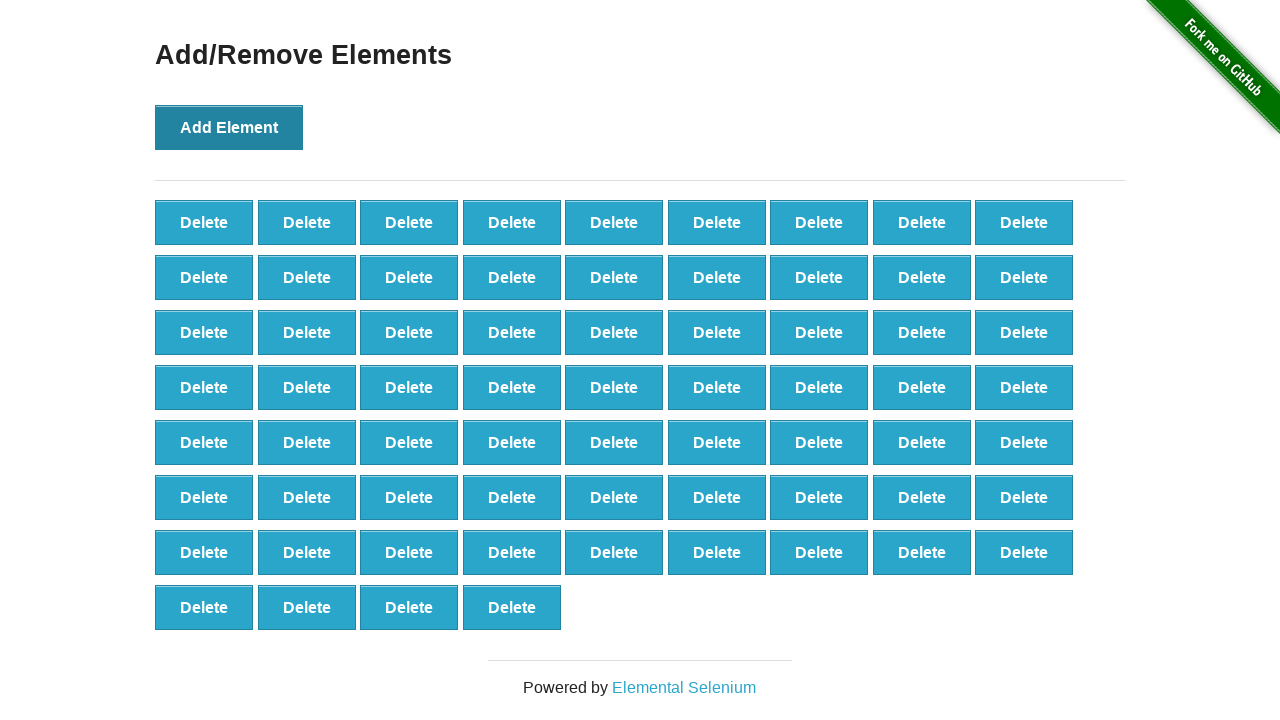

Clicked Add Element button (iteration 68/100) at (229, 127) on text='Add Element'
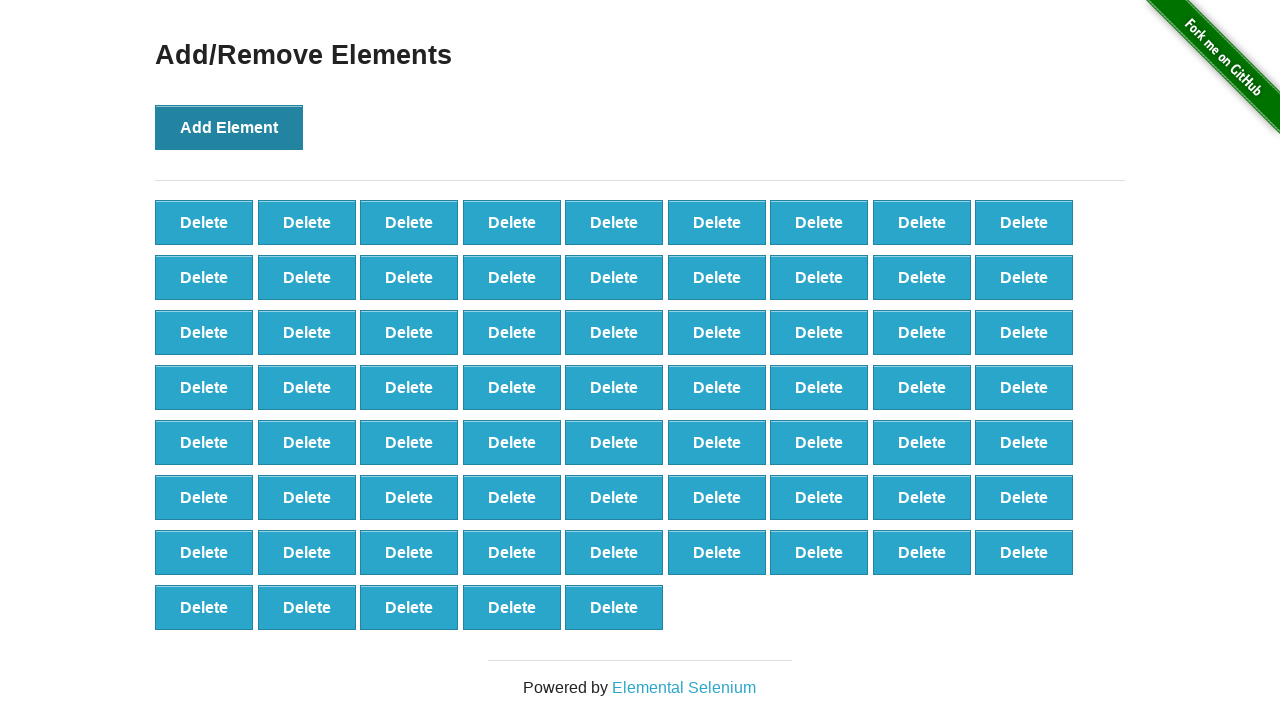

Clicked Add Element button (iteration 69/100) at (229, 127) on text='Add Element'
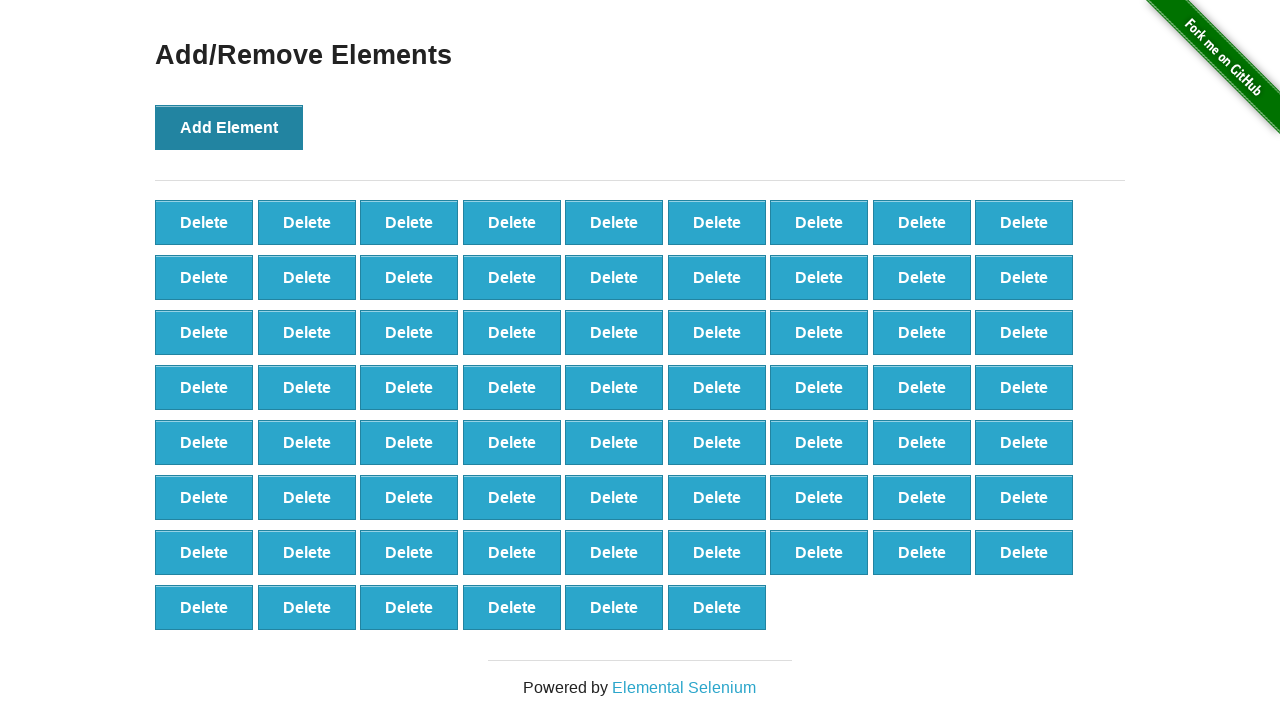

Clicked Add Element button (iteration 70/100) at (229, 127) on text='Add Element'
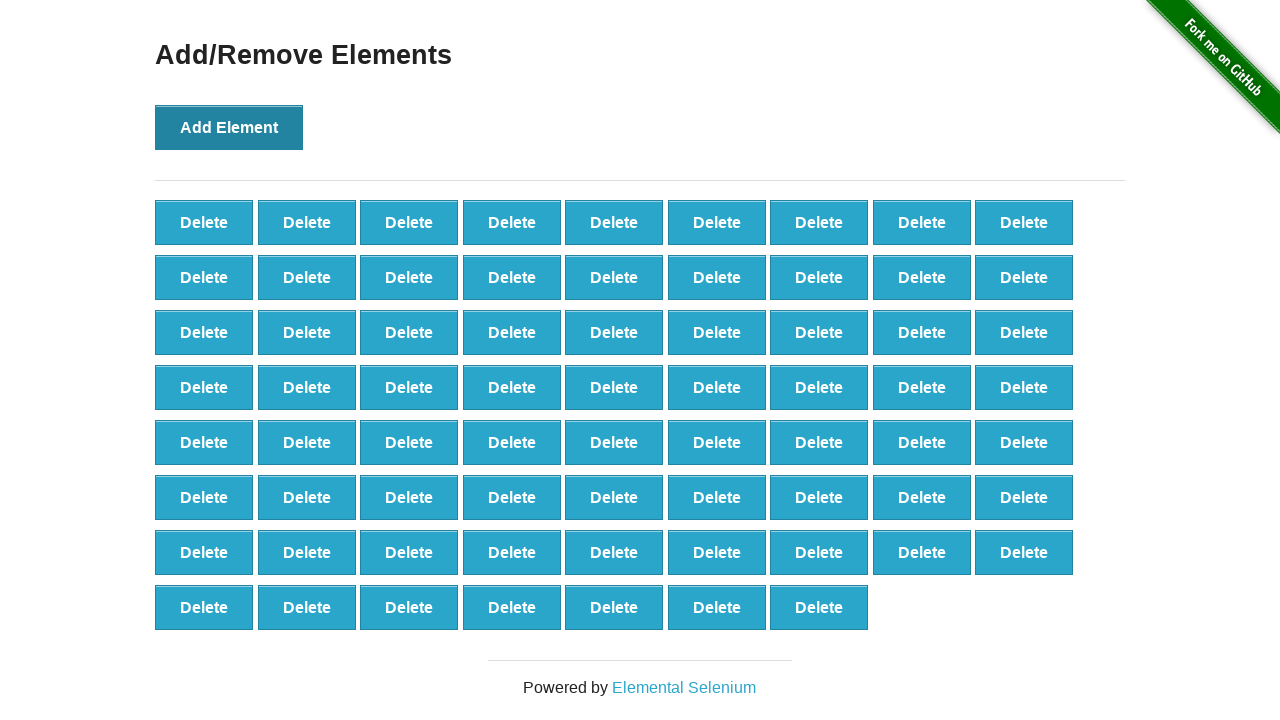

Clicked Add Element button (iteration 71/100) at (229, 127) on text='Add Element'
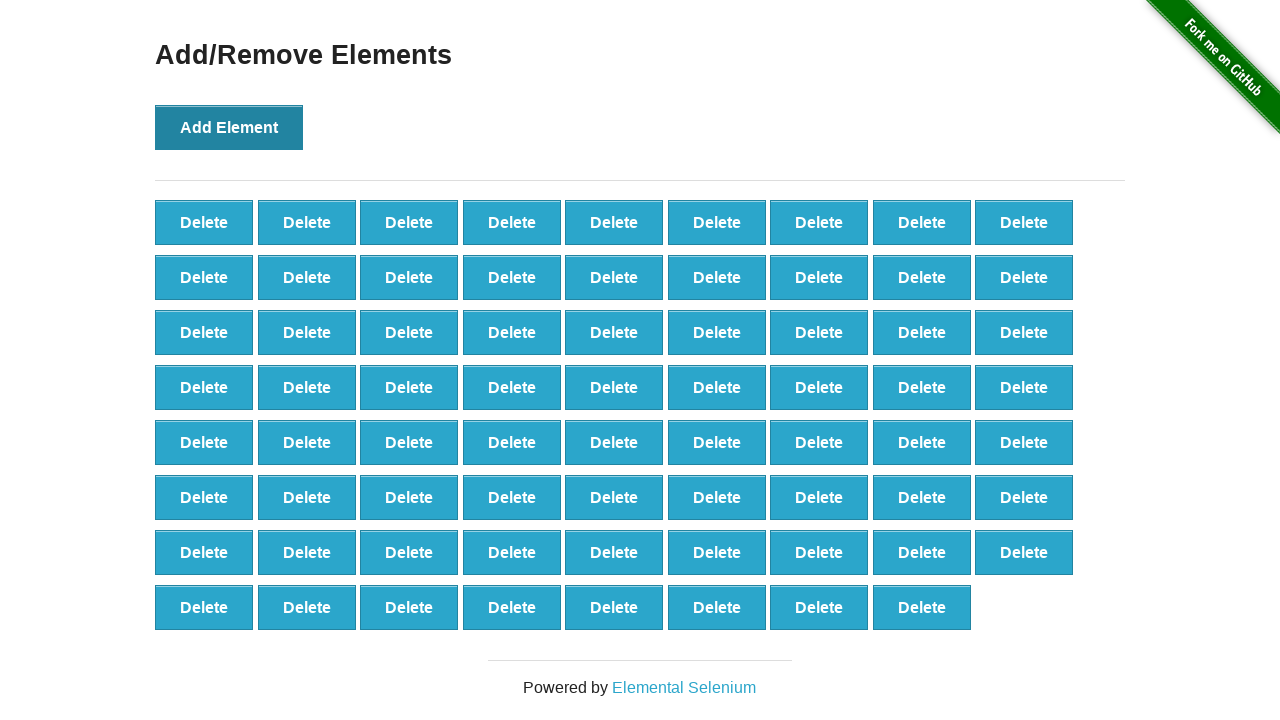

Clicked Add Element button (iteration 72/100) at (229, 127) on text='Add Element'
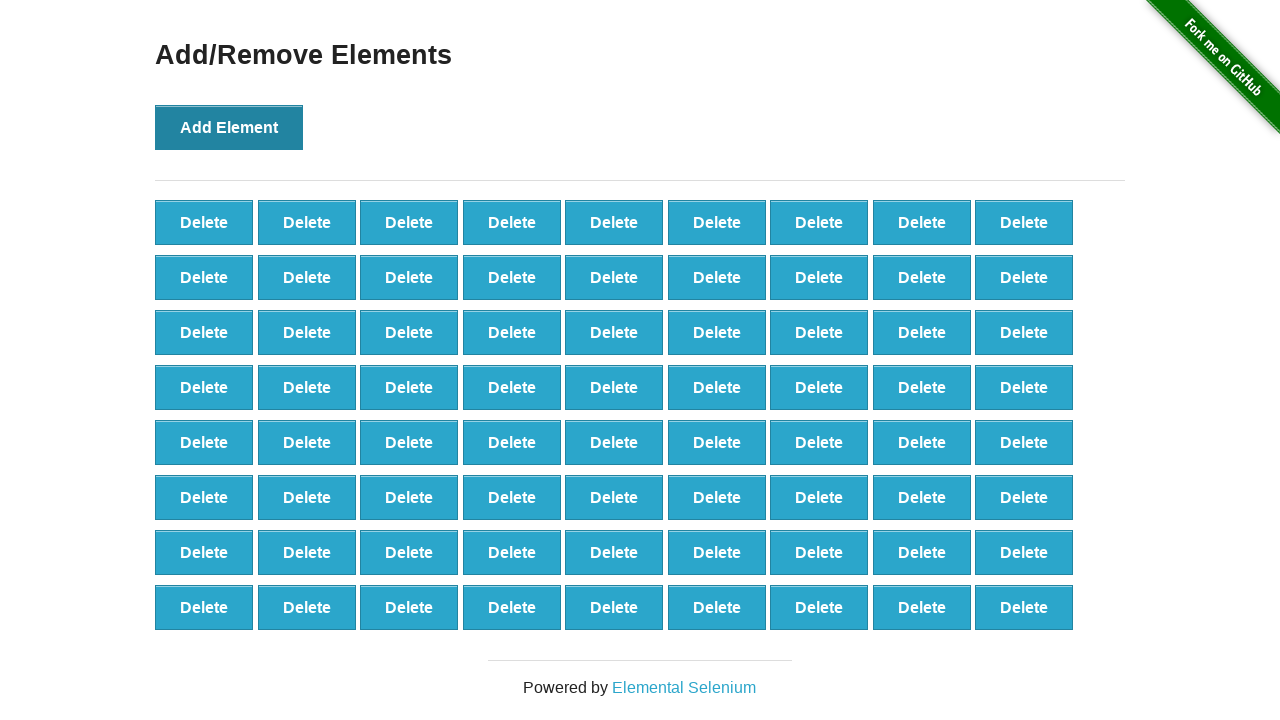

Clicked Add Element button (iteration 73/100) at (229, 127) on text='Add Element'
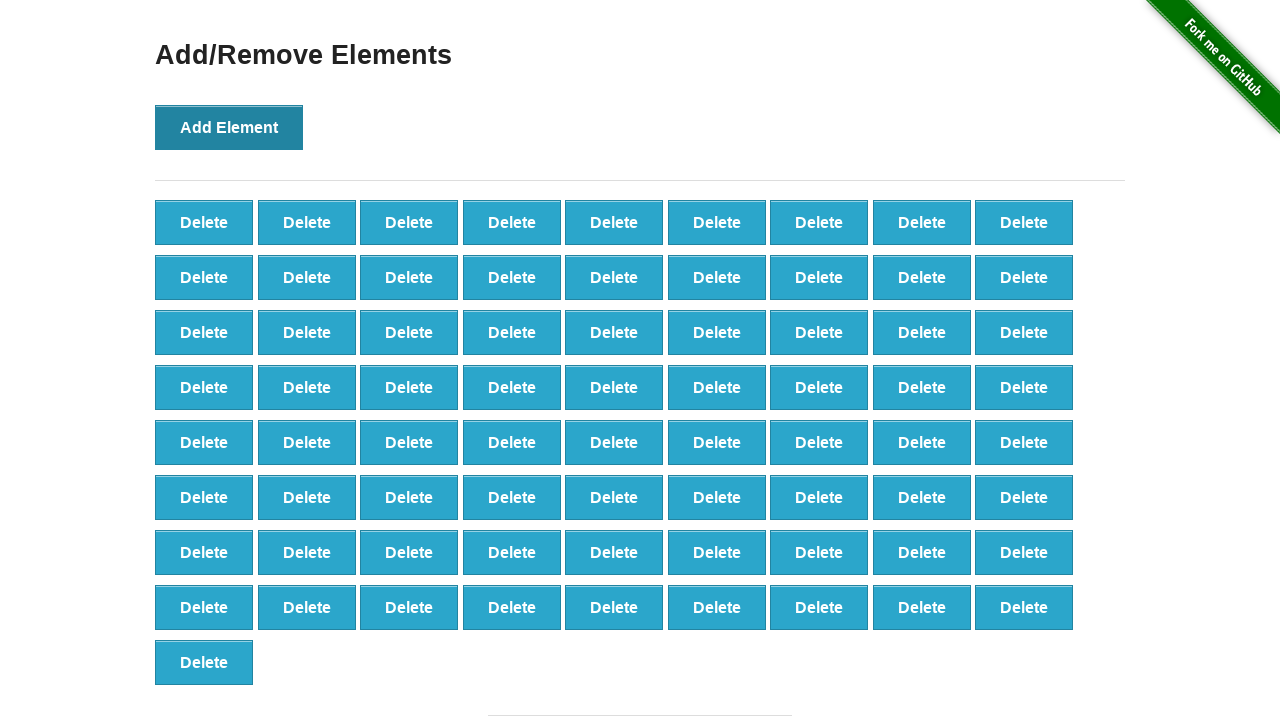

Clicked Add Element button (iteration 74/100) at (229, 127) on text='Add Element'
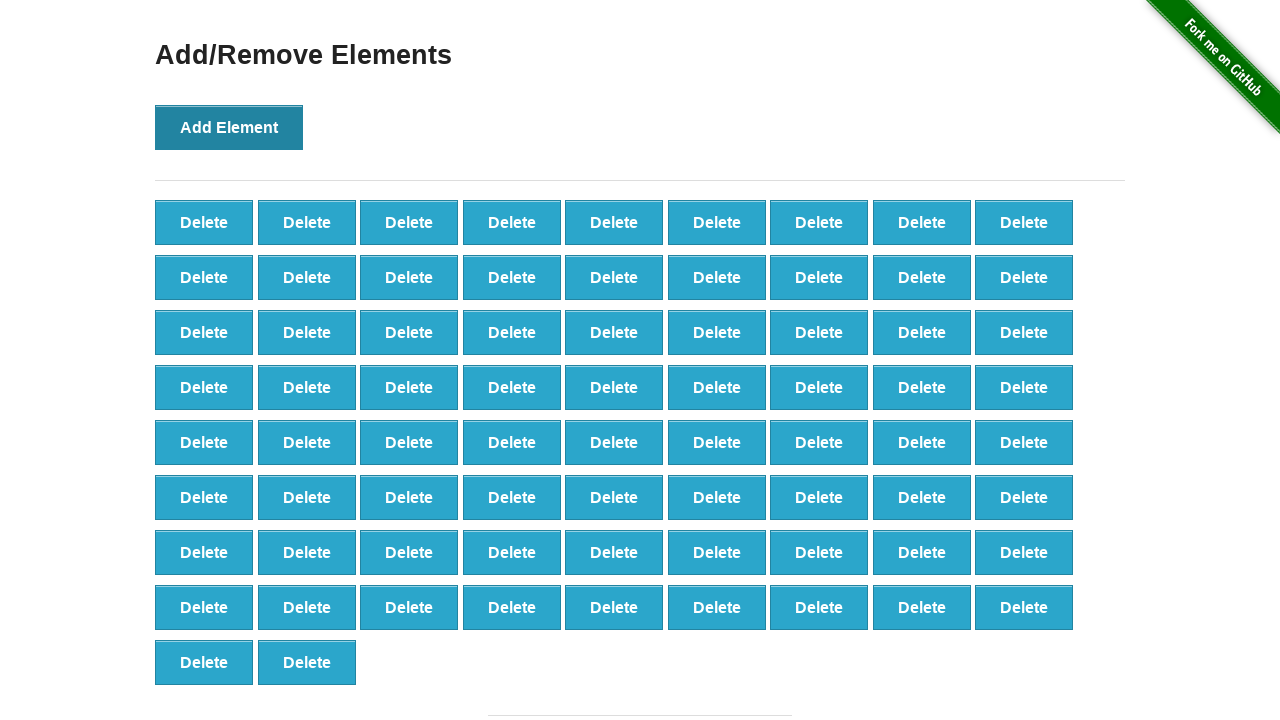

Clicked Add Element button (iteration 75/100) at (229, 127) on text='Add Element'
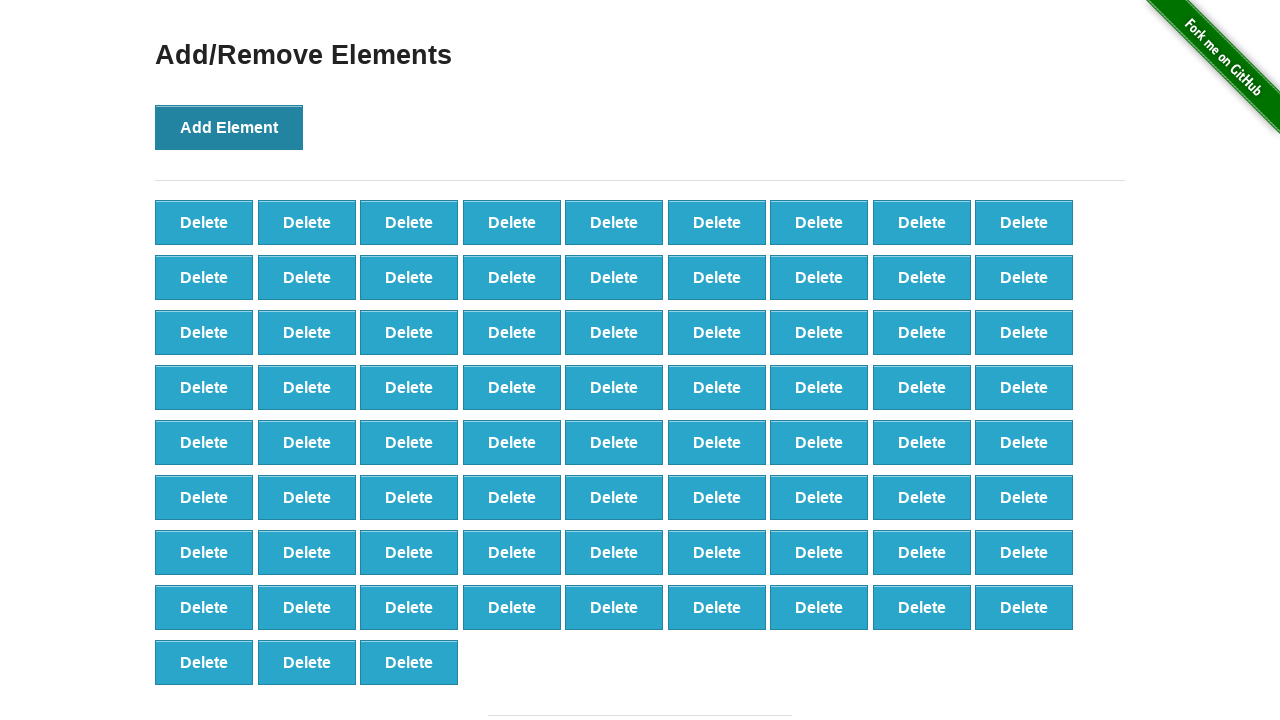

Clicked Add Element button (iteration 76/100) at (229, 127) on text='Add Element'
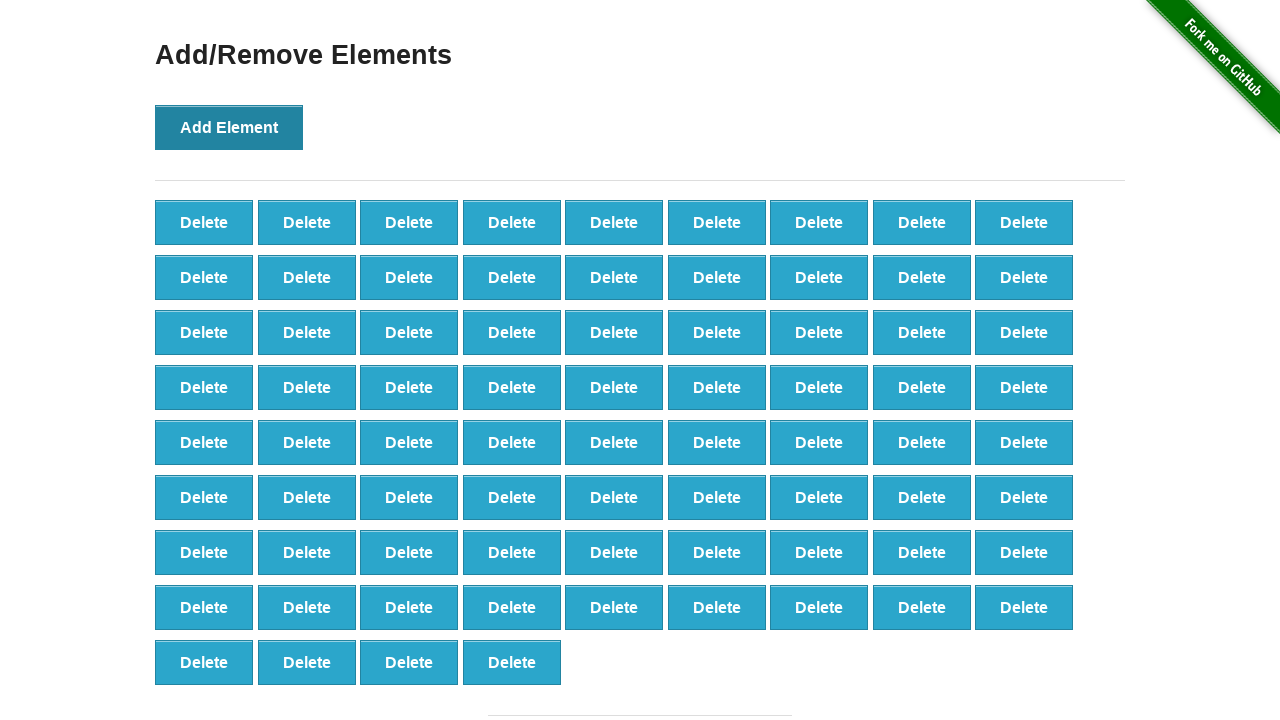

Clicked Add Element button (iteration 77/100) at (229, 127) on text='Add Element'
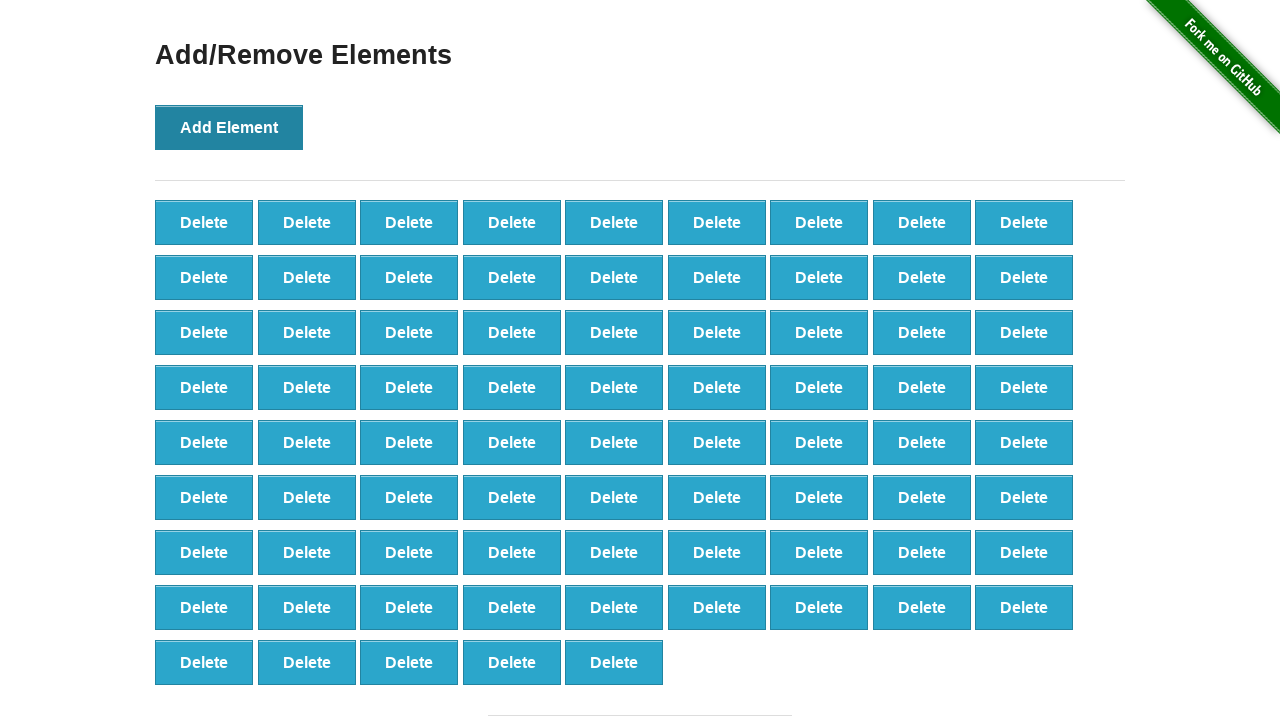

Clicked Add Element button (iteration 78/100) at (229, 127) on text='Add Element'
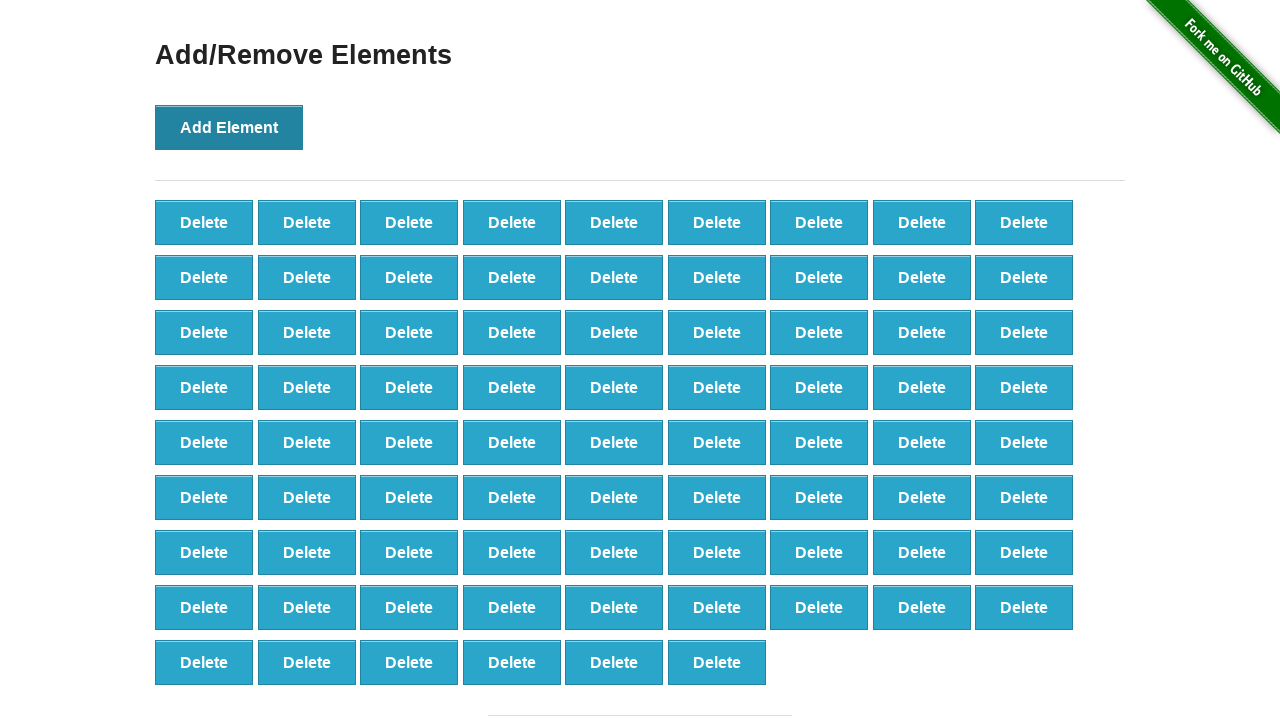

Clicked Add Element button (iteration 79/100) at (229, 127) on text='Add Element'
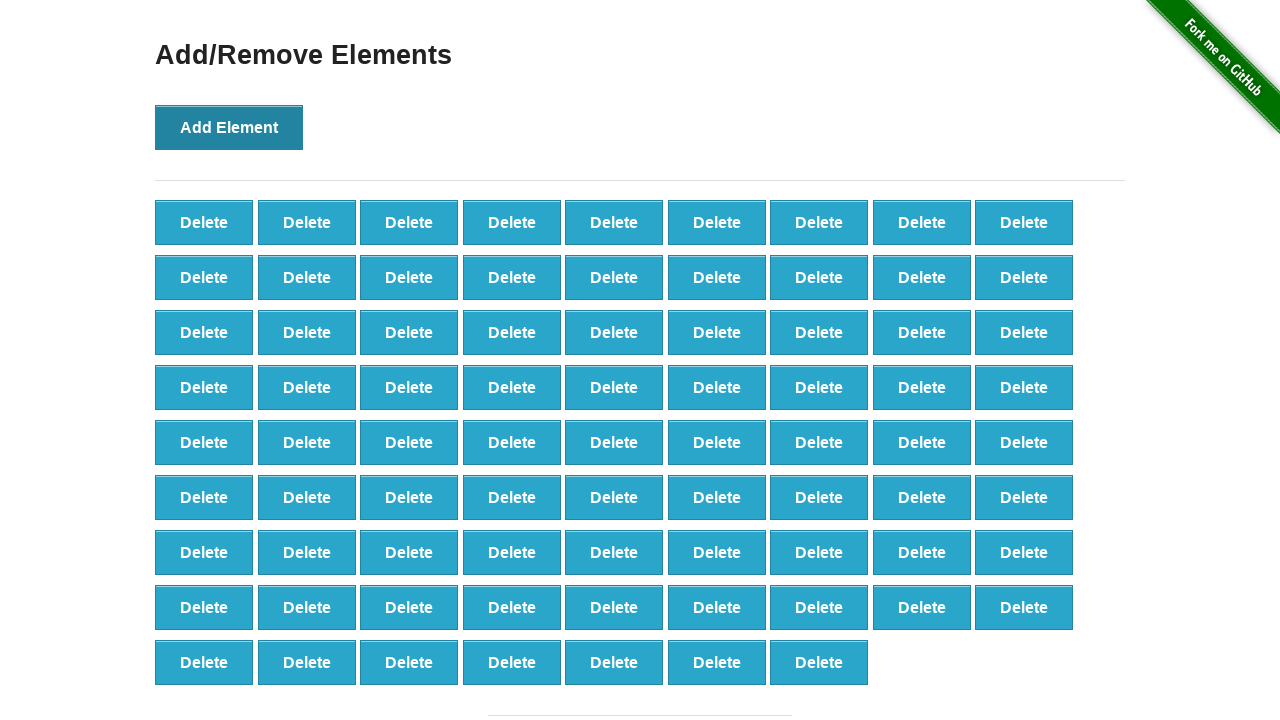

Clicked Add Element button (iteration 80/100) at (229, 127) on text='Add Element'
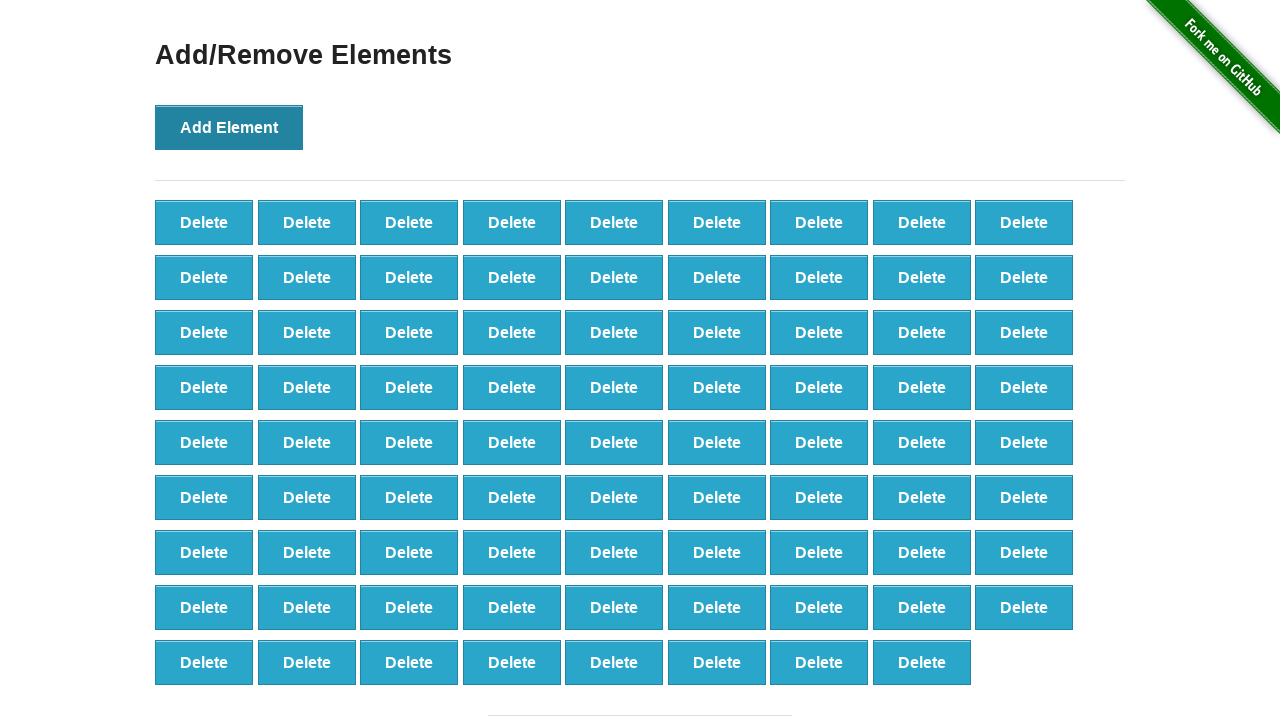

Clicked Add Element button (iteration 81/100) at (229, 127) on text='Add Element'
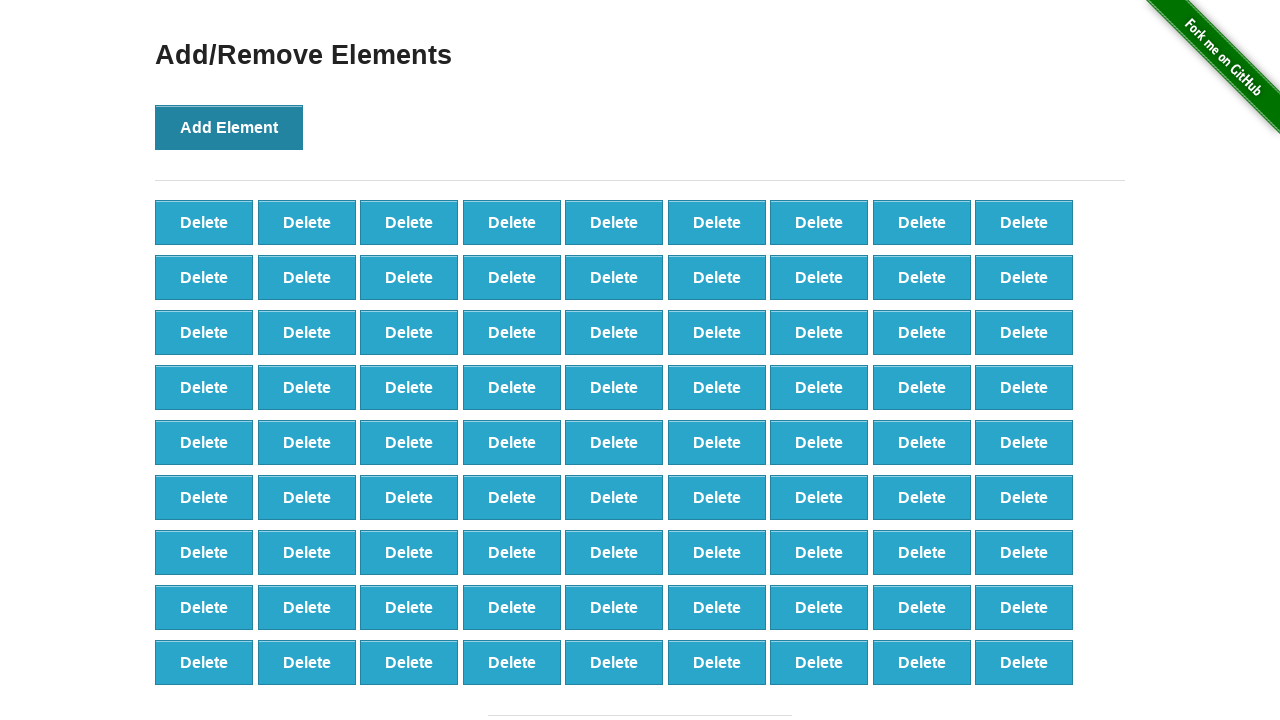

Clicked Add Element button (iteration 82/100) at (229, 127) on text='Add Element'
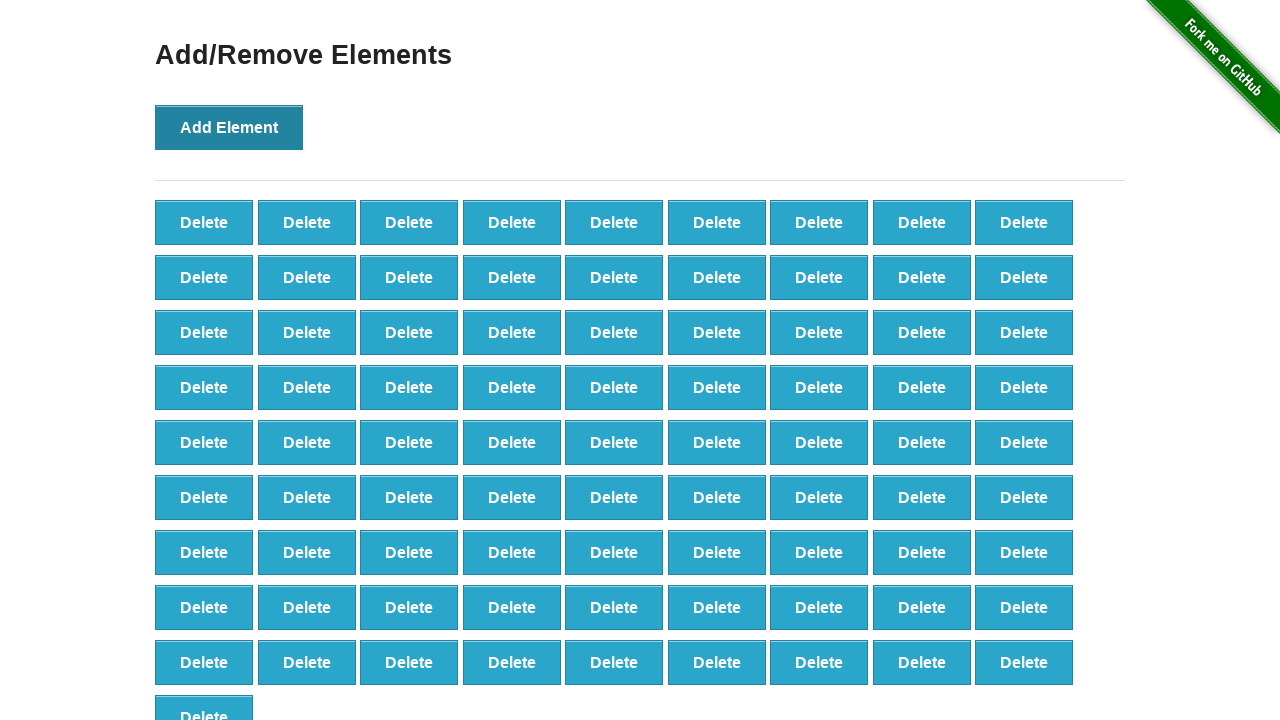

Clicked Add Element button (iteration 83/100) at (229, 127) on text='Add Element'
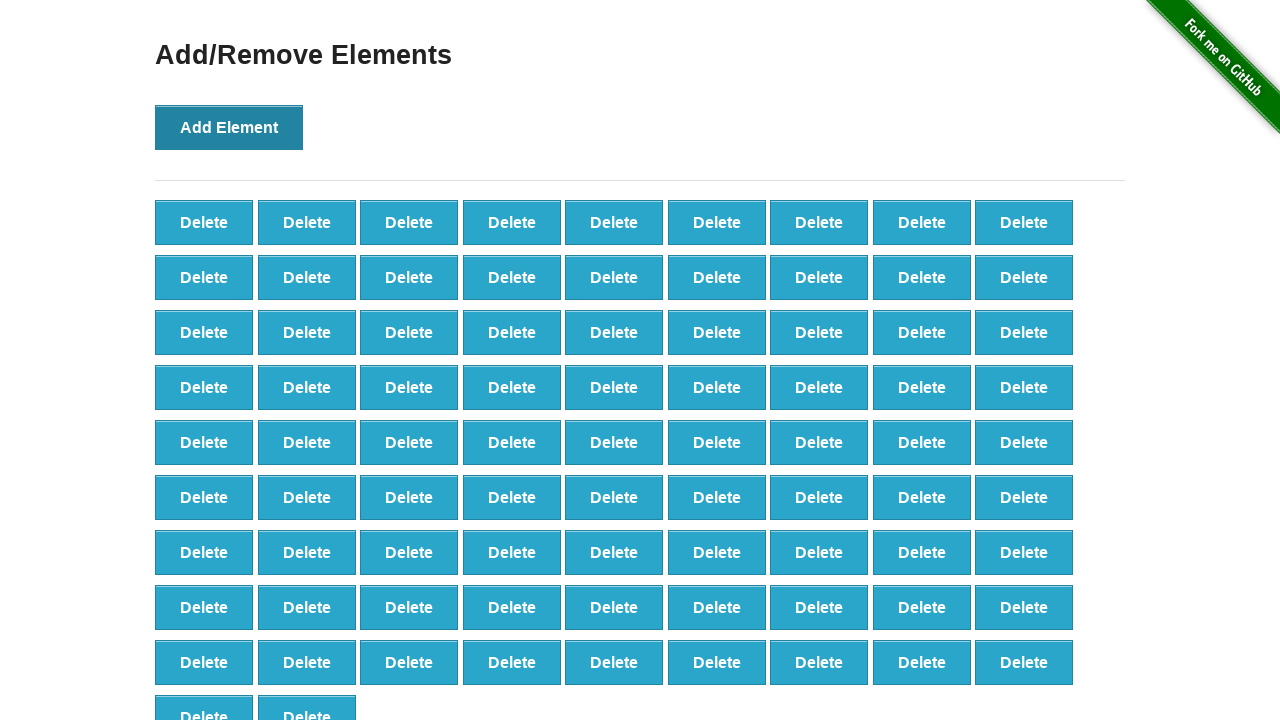

Clicked Add Element button (iteration 84/100) at (229, 127) on text='Add Element'
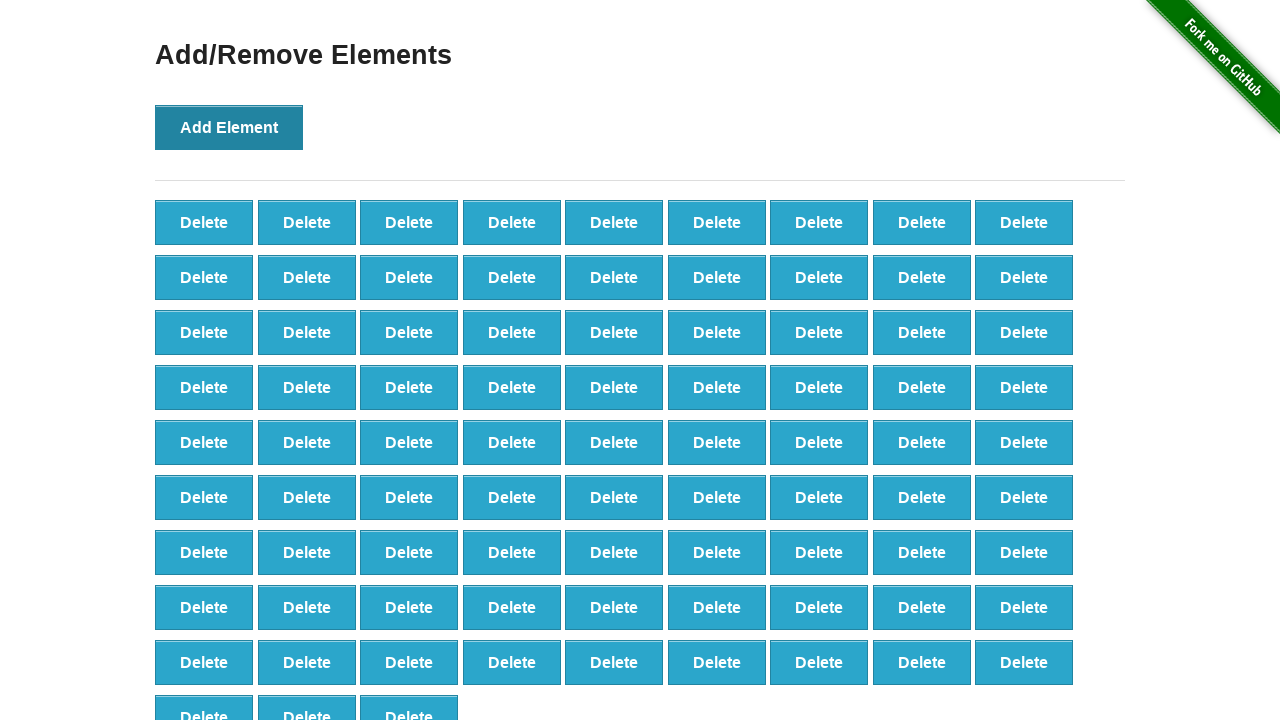

Clicked Add Element button (iteration 85/100) at (229, 127) on text='Add Element'
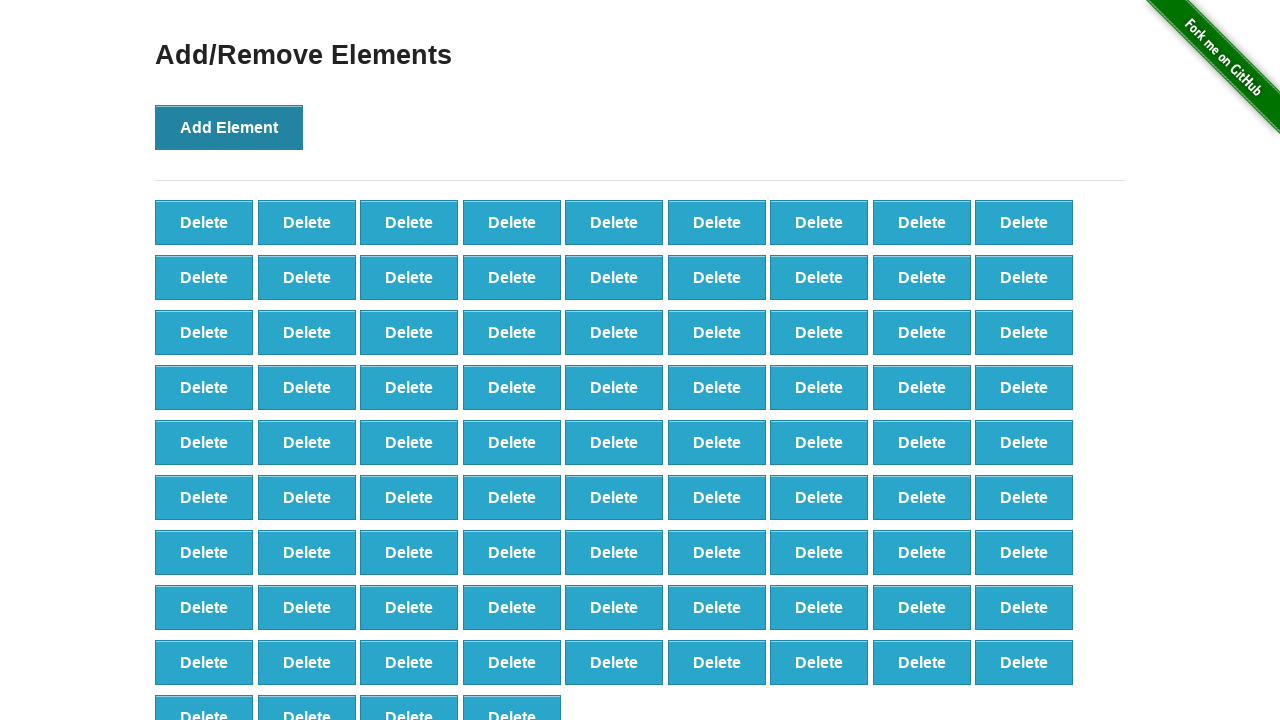

Clicked Add Element button (iteration 86/100) at (229, 127) on text='Add Element'
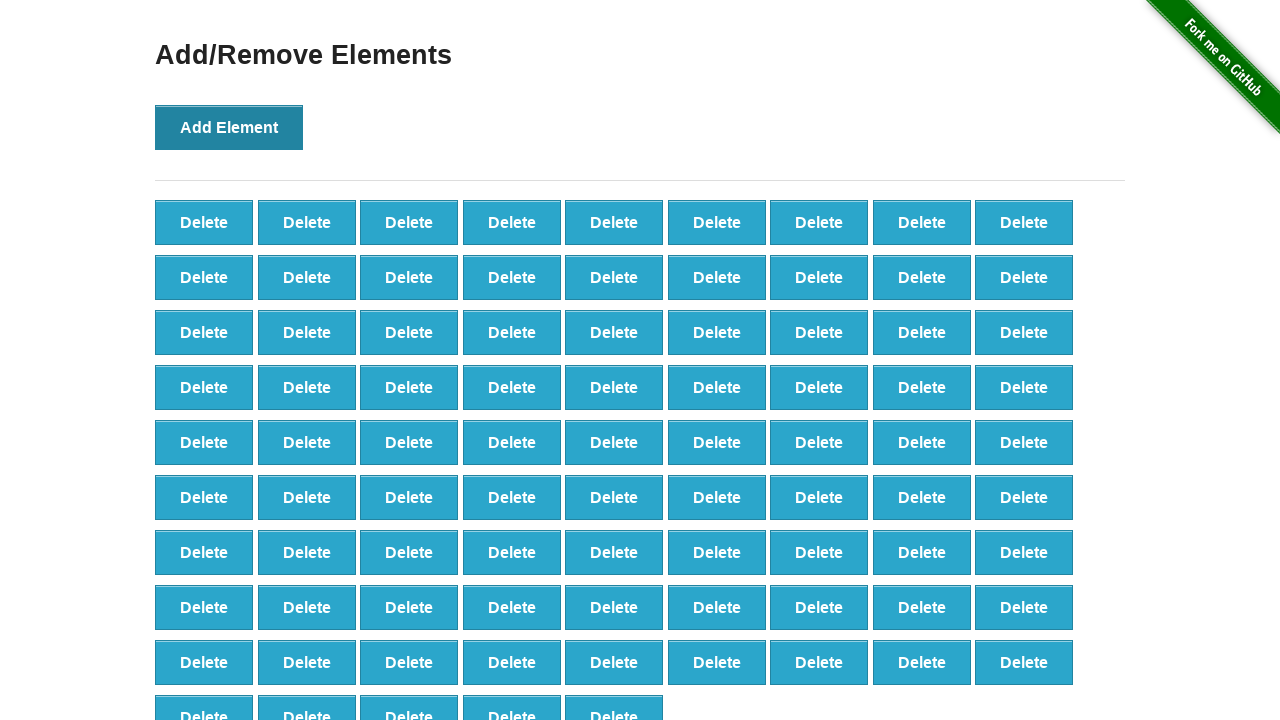

Clicked Add Element button (iteration 87/100) at (229, 127) on text='Add Element'
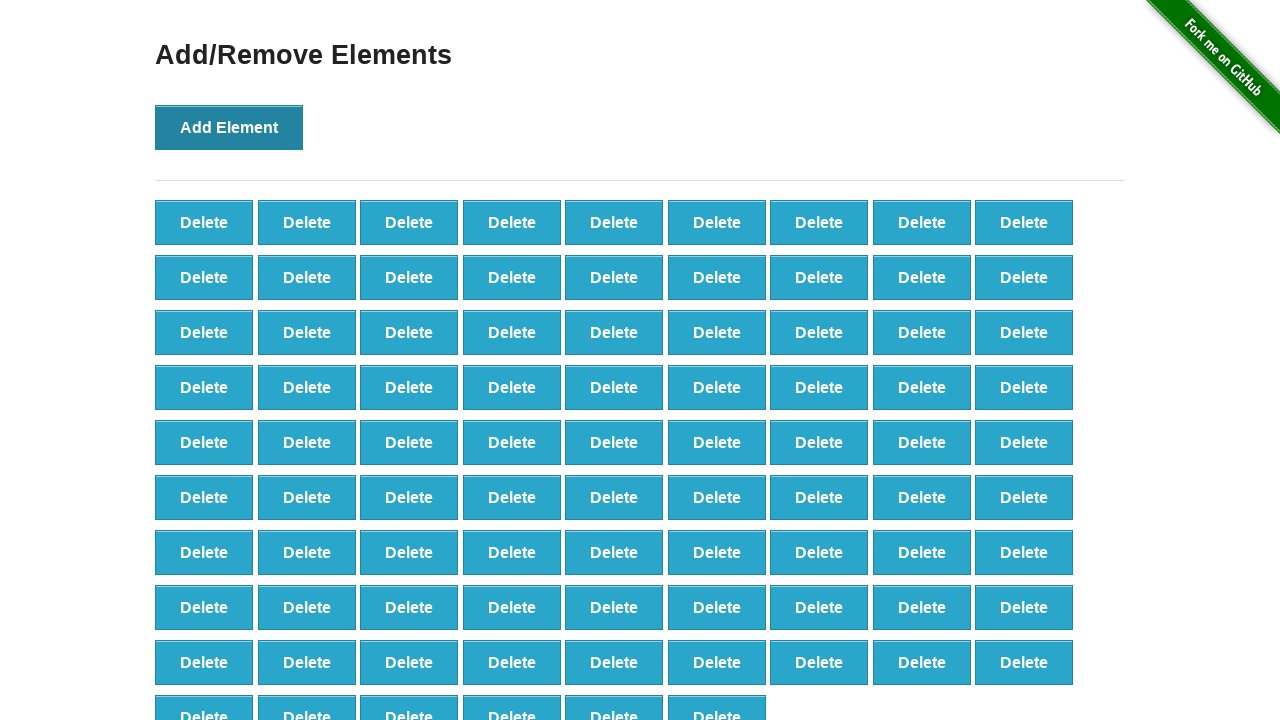

Clicked Add Element button (iteration 88/100) at (229, 127) on text='Add Element'
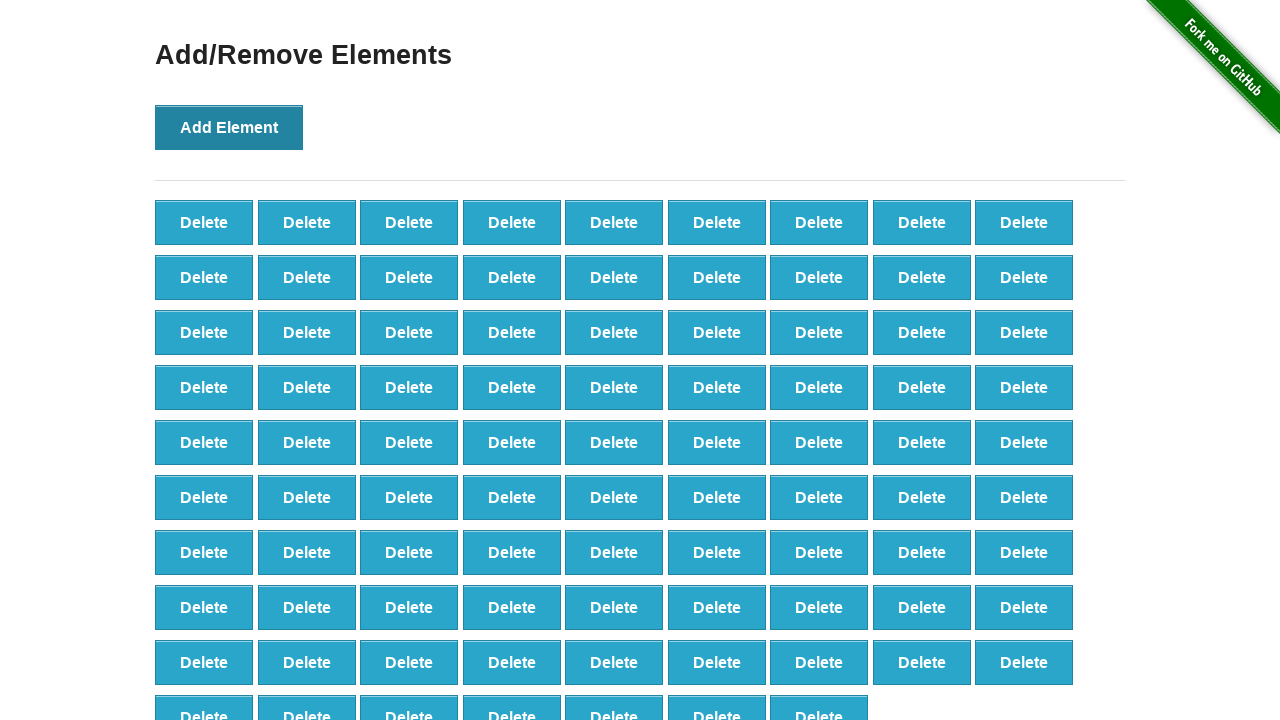

Clicked Add Element button (iteration 89/100) at (229, 127) on text='Add Element'
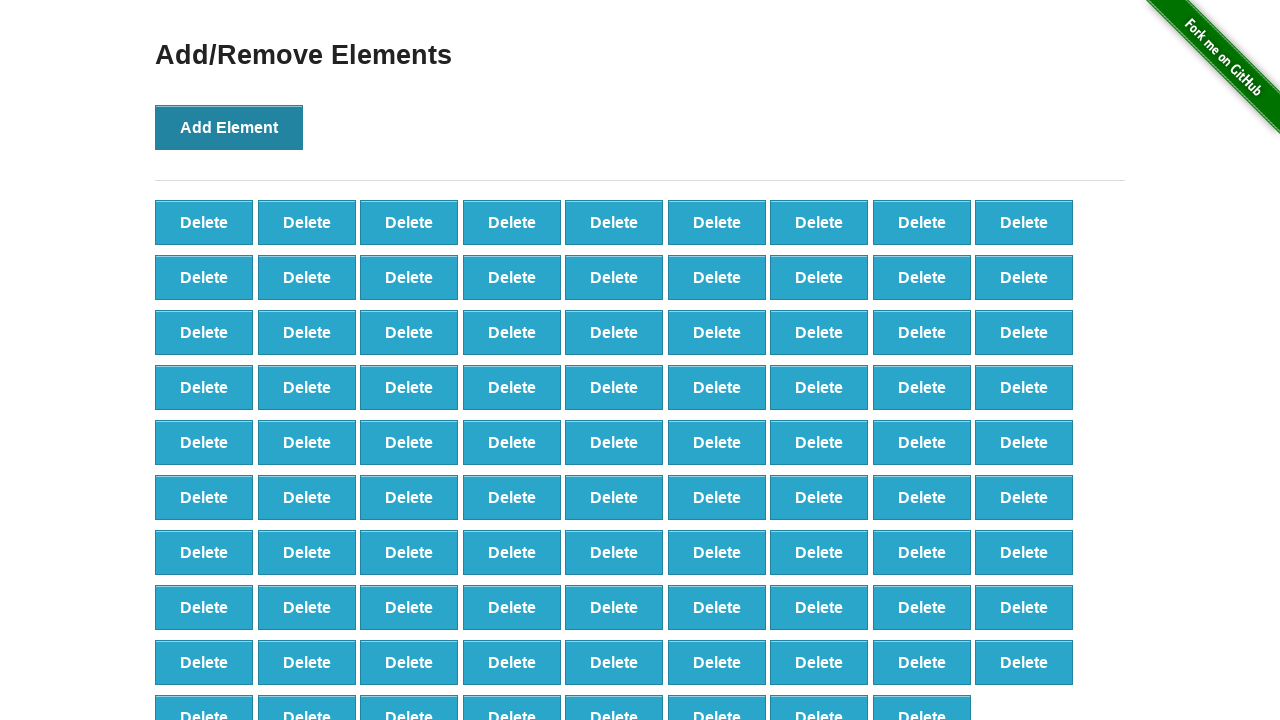

Clicked Add Element button (iteration 90/100) at (229, 127) on text='Add Element'
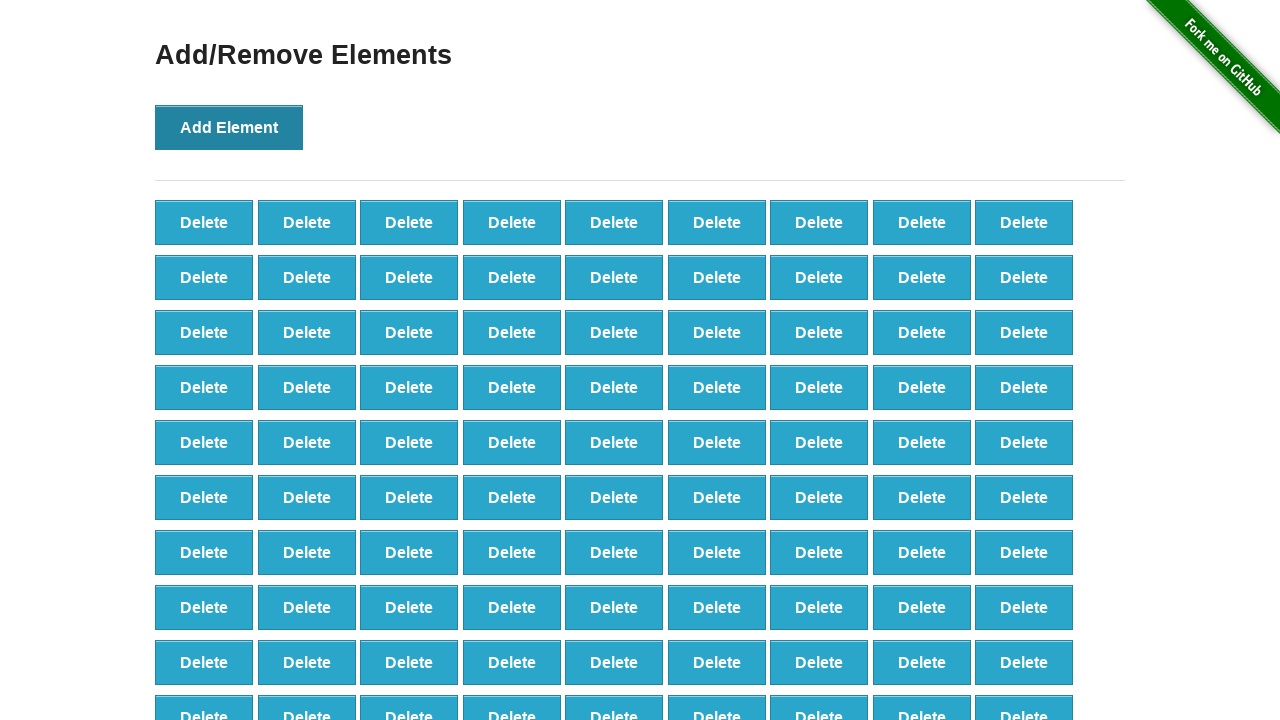

Clicked Add Element button (iteration 91/100) at (229, 127) on text='Add Element'
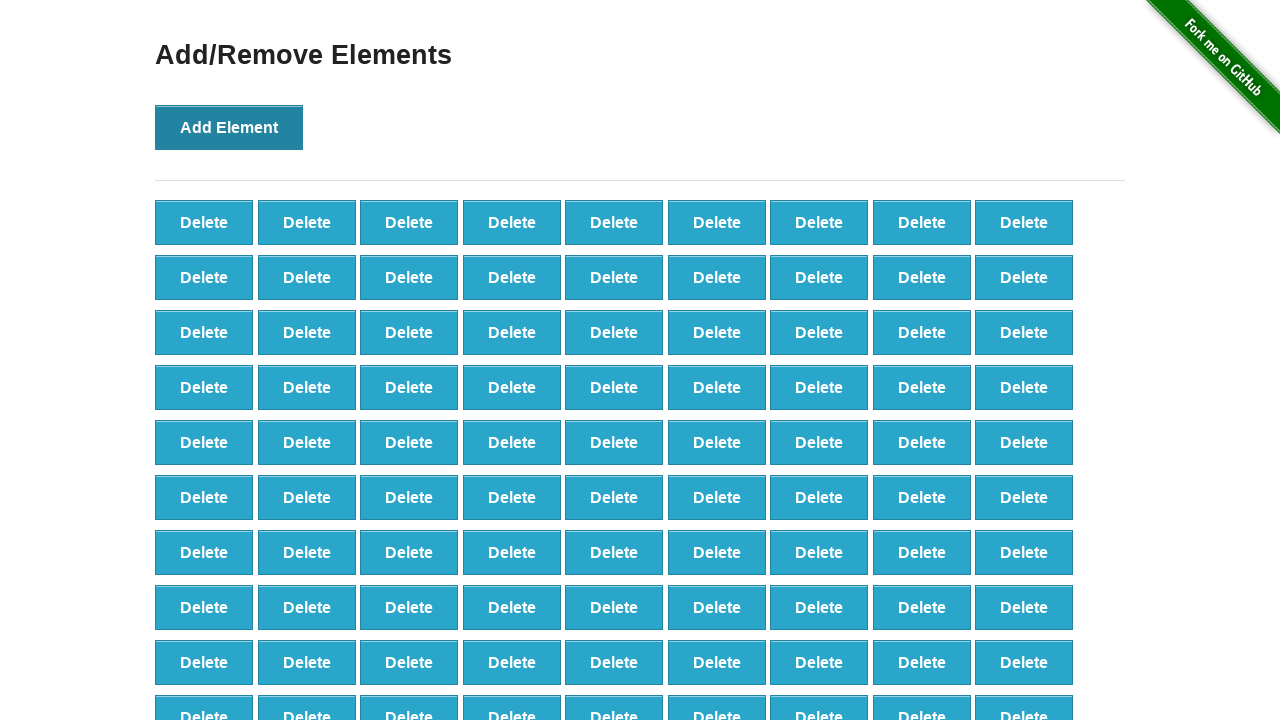

Clicked Add Element button (iteration 92/100) at (229, 127) on text='Add Element'
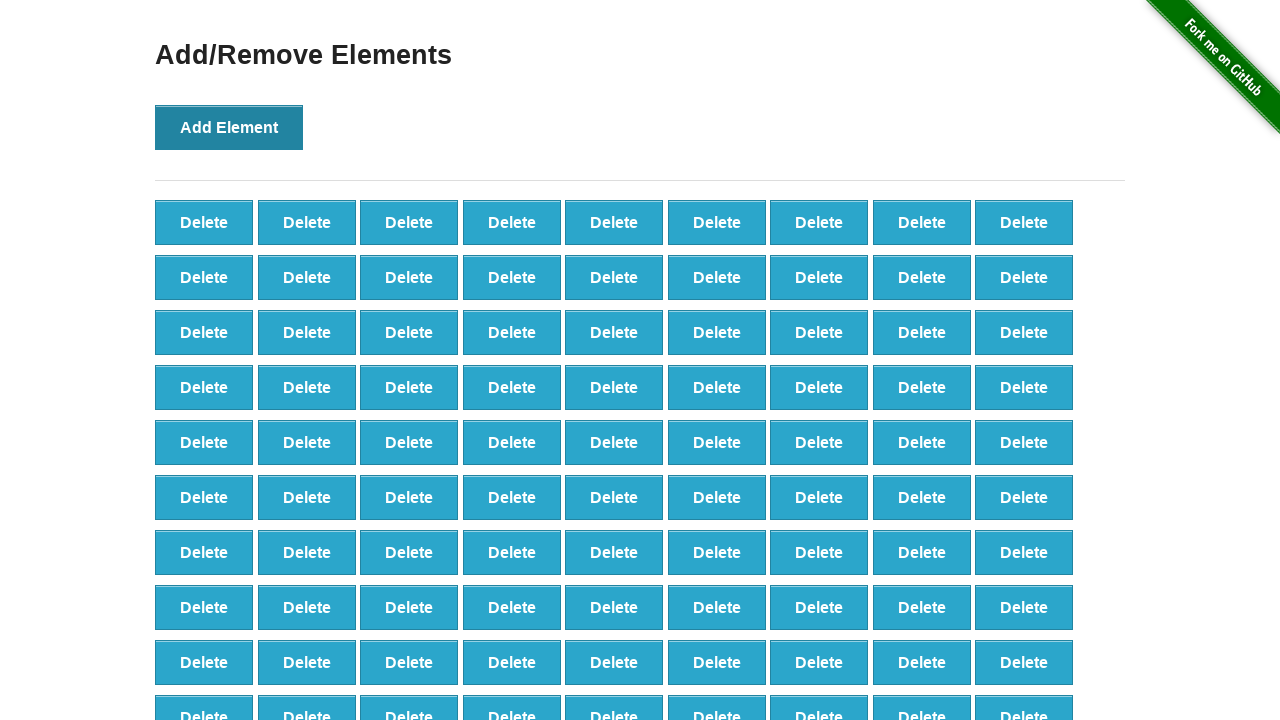

Clicked Add Element button (iteration 93/100) at (229, 127) on text='Add Element'
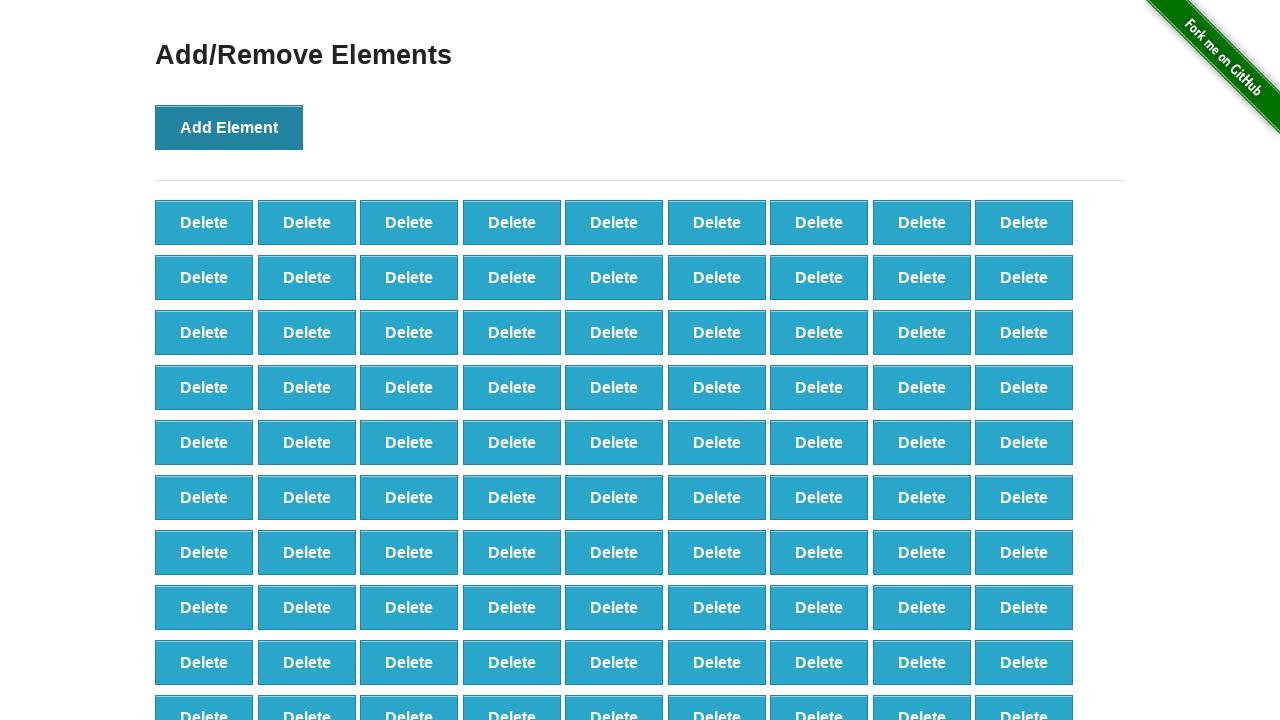

Clicked Add Element button (iteration 94/100) at (229, 127) on text='Add Element'
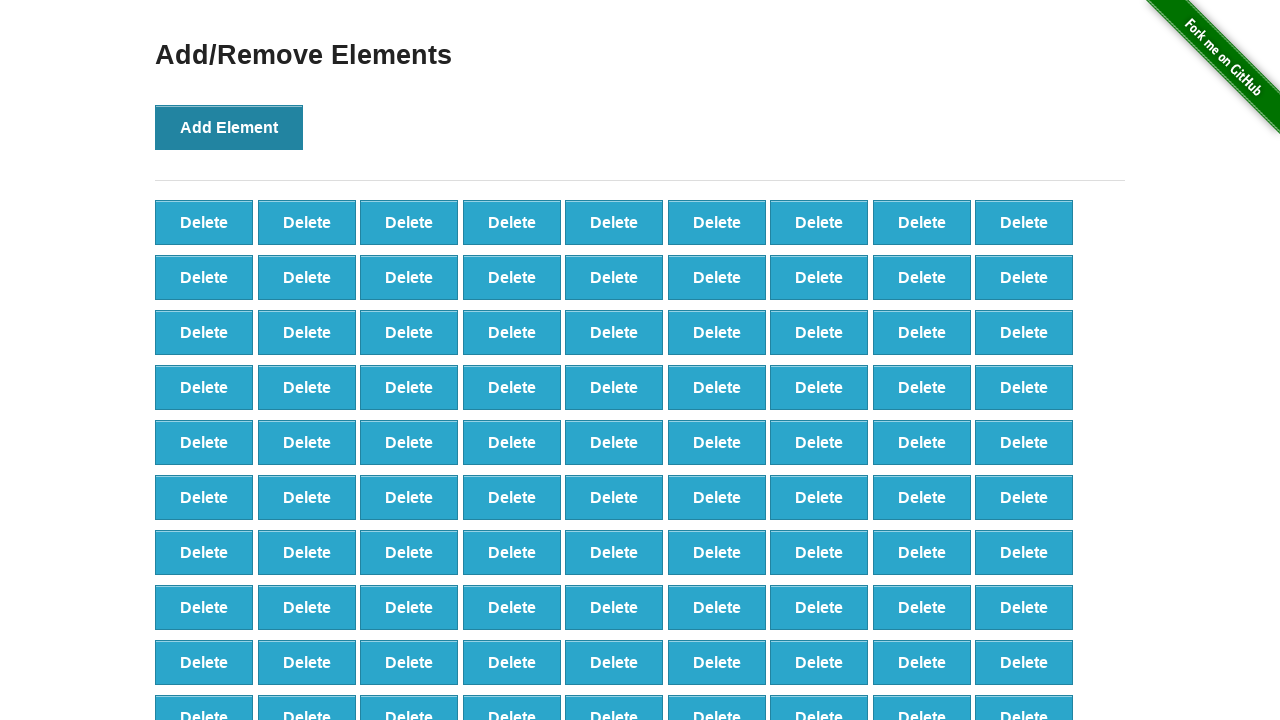

Clicked Add Element button (iteration 95/100) at (229, 127) on text='Add Element'
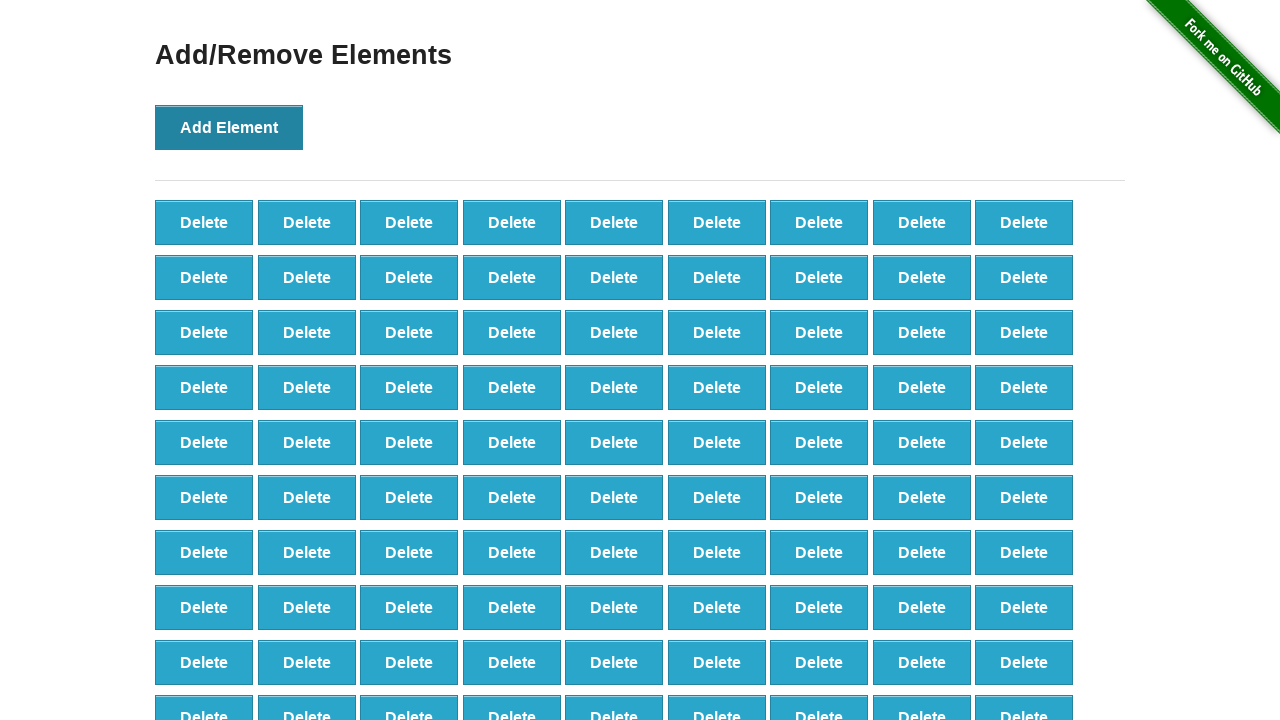

Clicked Add Element button (iteration 96/100) at (229, 127) on text='Add Element'
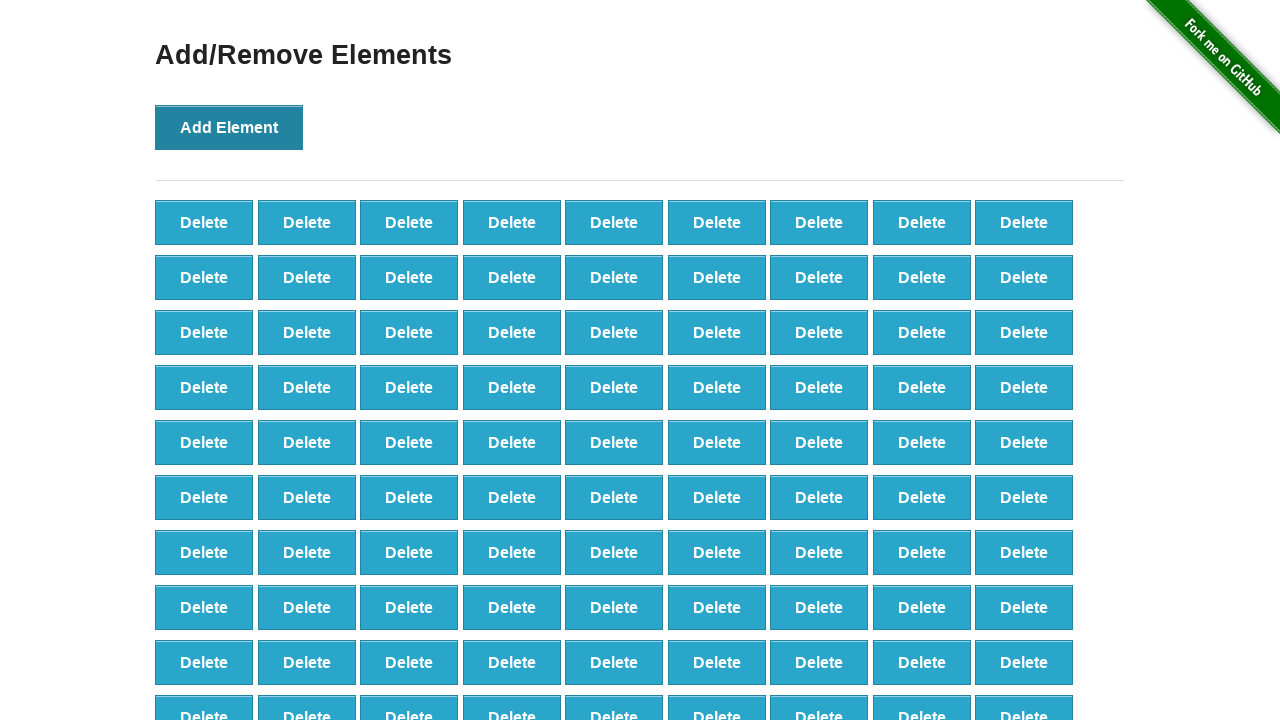

Clicked Add Element button (iteration 97/100) at (229, 127) on text='Add Element'
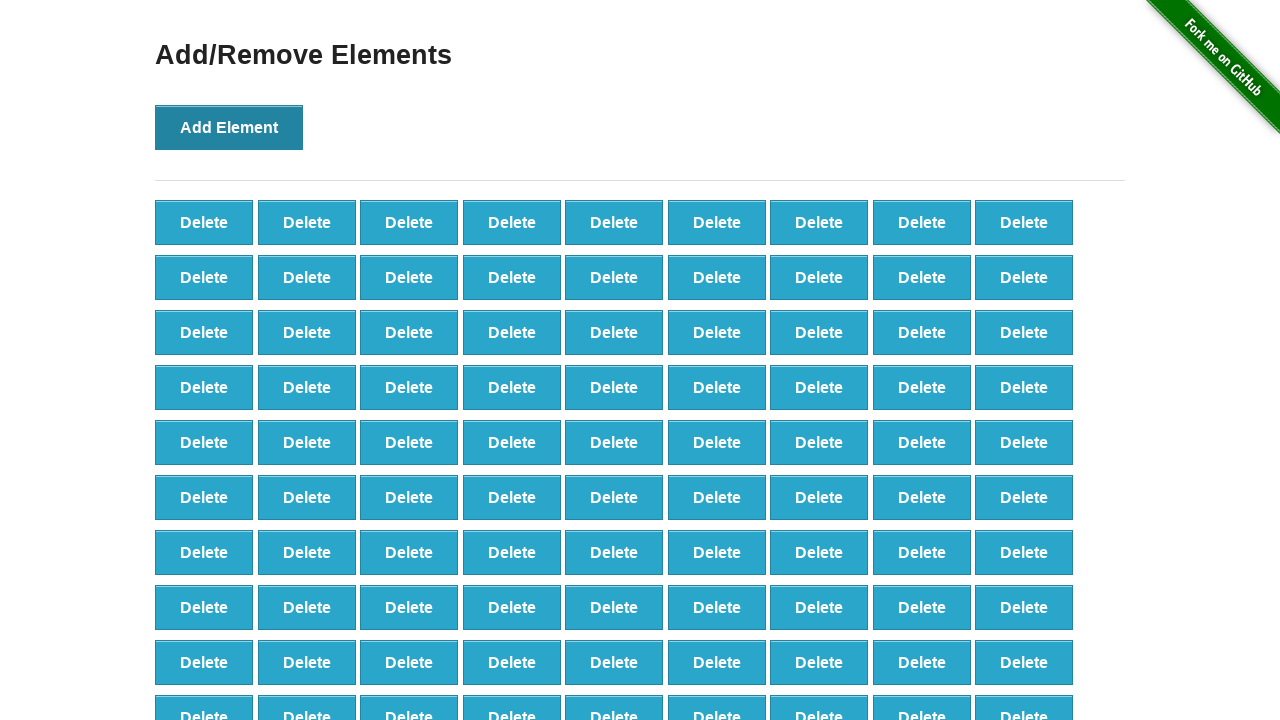

Clicked Add Element button (iteration 98/100) at (229, 127) on text='Add Element'
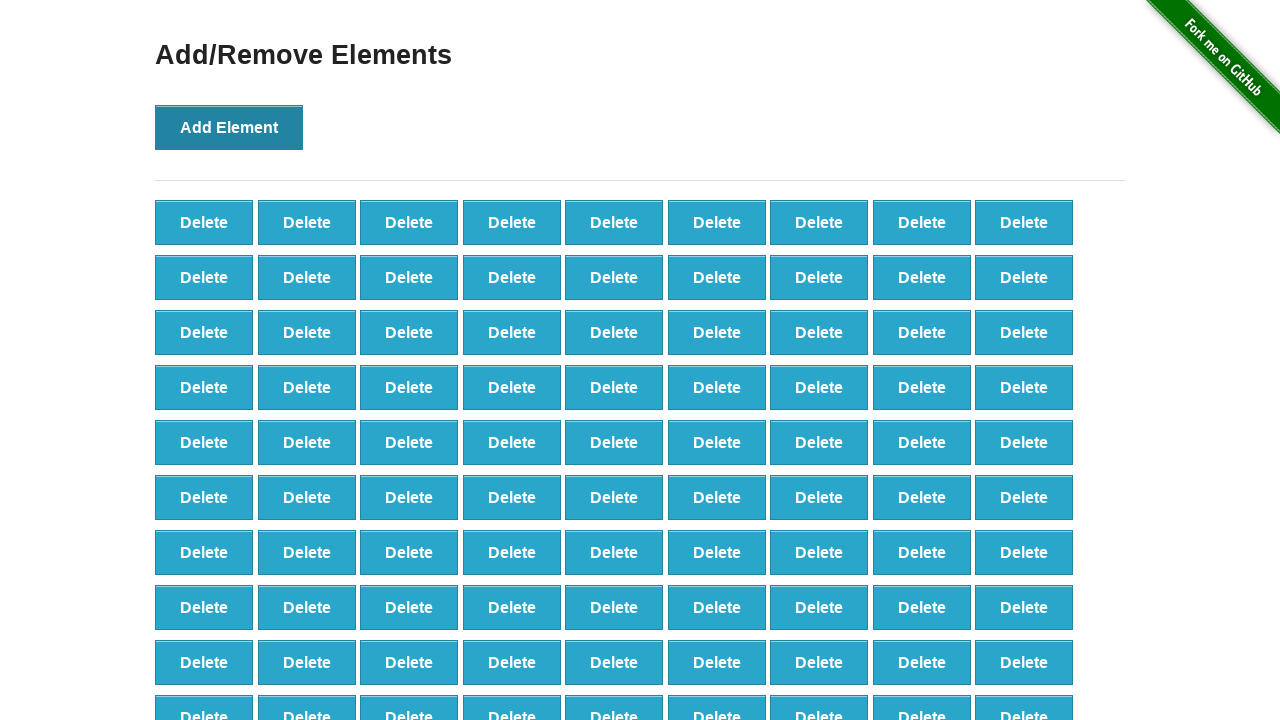

Clicked Add Element button (iteration 99/100) at (229, 127) on text='Add Element'
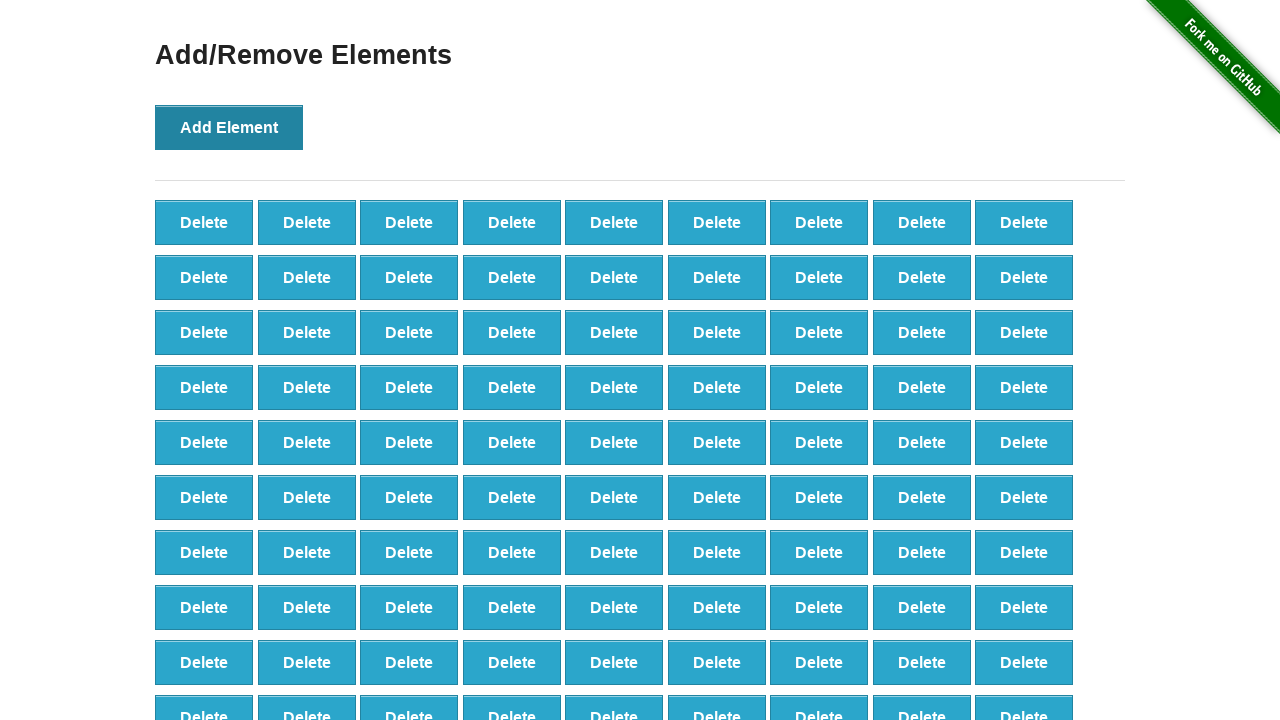

Clicked Add Element button (iteration 100/100) at (229, 127) on text='Add Element'
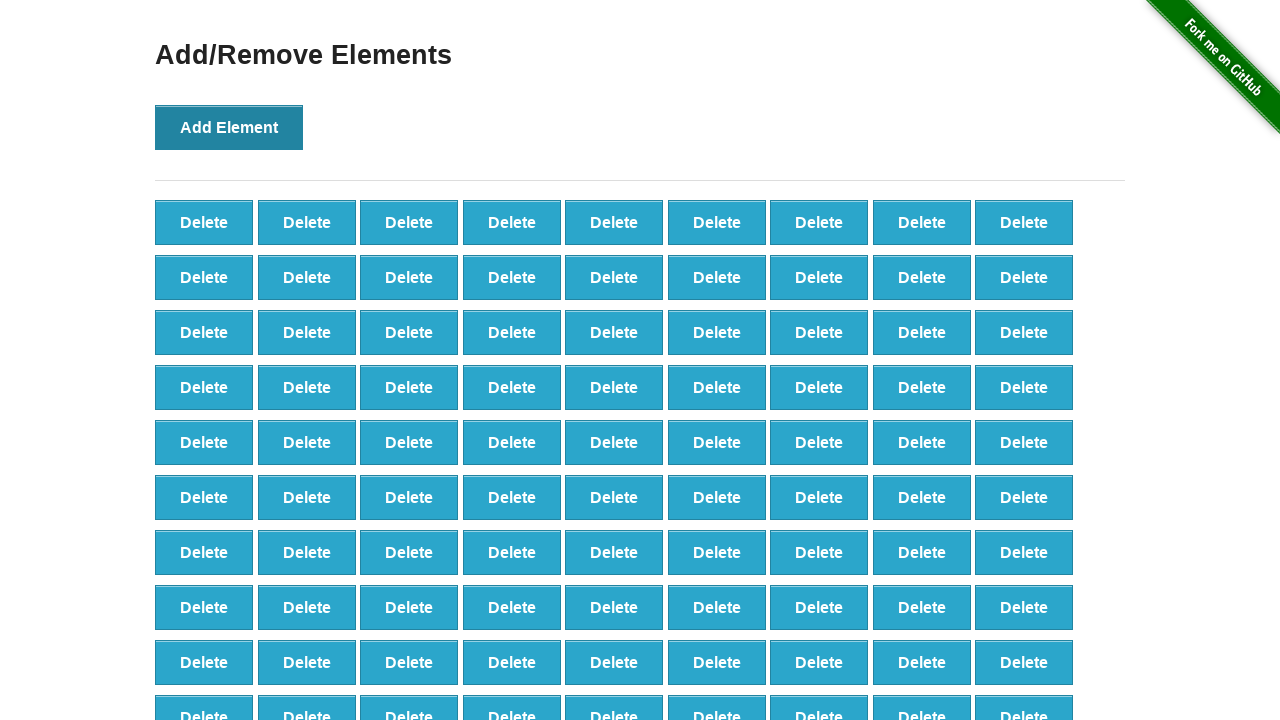

Clicked Delete button to remove element (iteration 1/95) at (204, 222) on button:has-text('Delete') >> nth=0
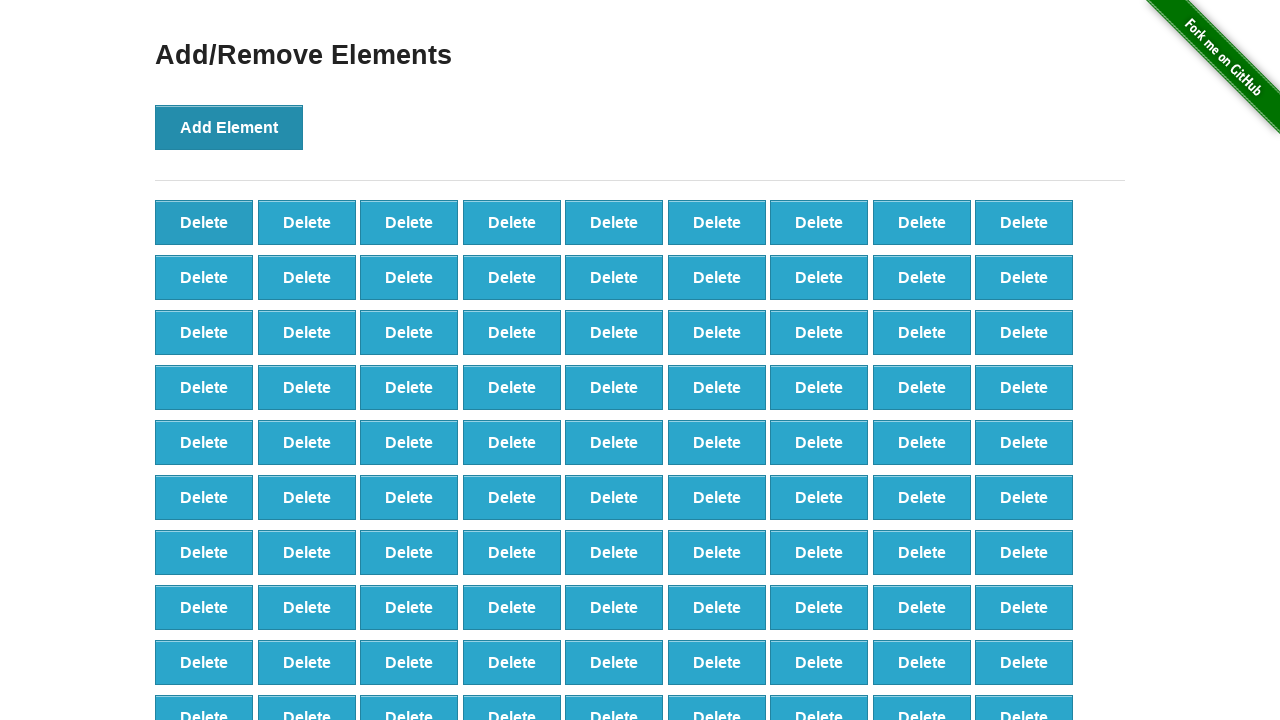

Clicked Delete button to remove element (iteration 2/95) at (204, 222) on button:has-text('Delete') >> nth=0
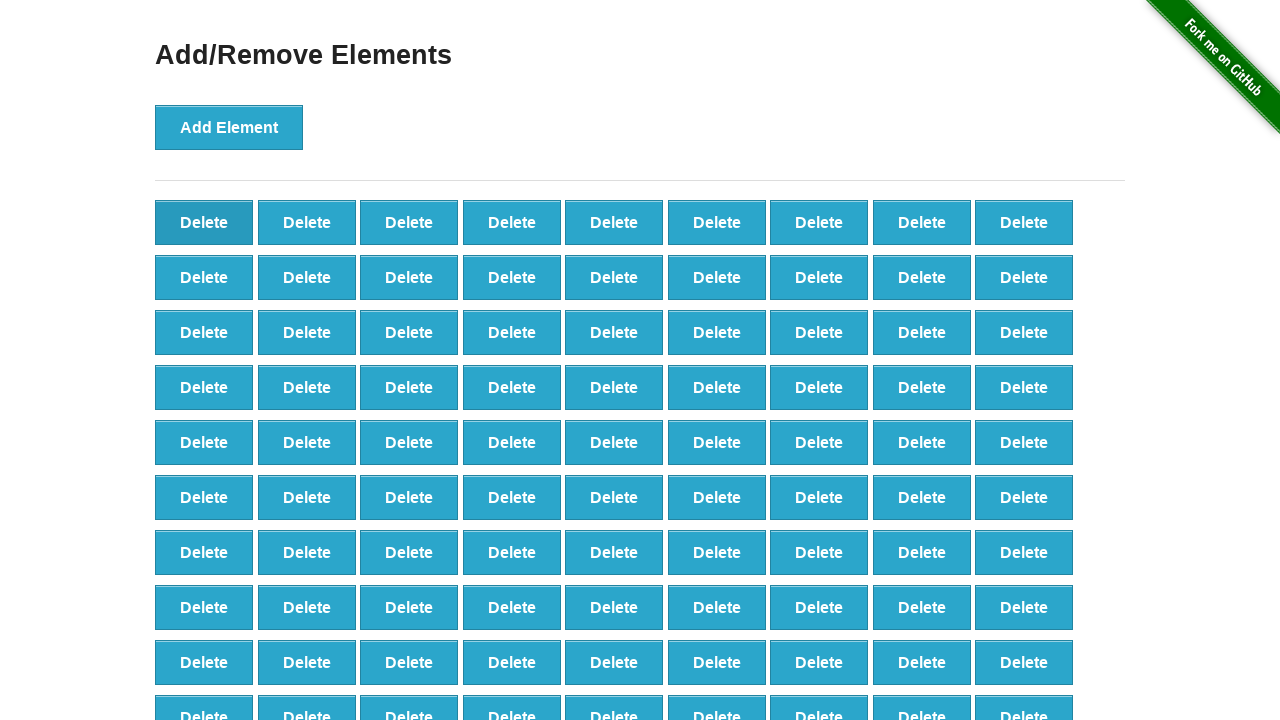

Clicked Delete button to remove element (iteration 3/95) at (204, 222) on button:has-text('Delete') >> nth=0
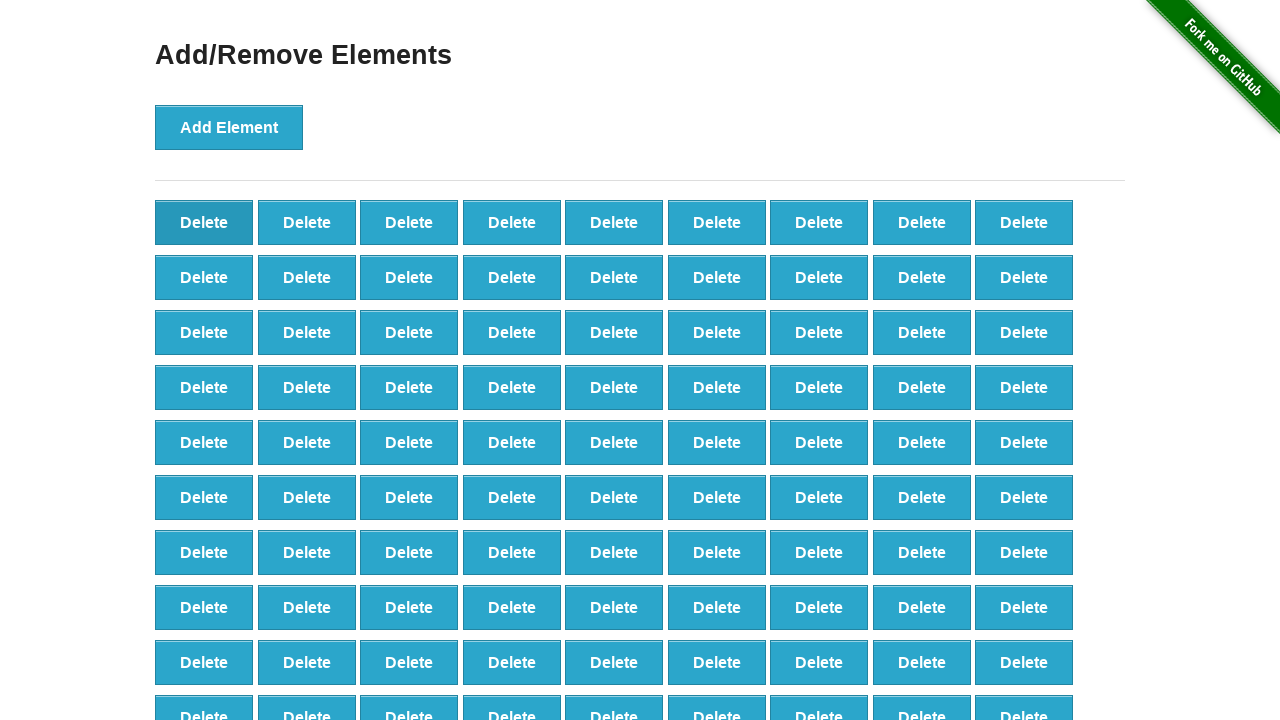

Clicked Delete button to remove element (iteration 4/95) at (204, 222) on button:has-text('Delete') >> nth=0
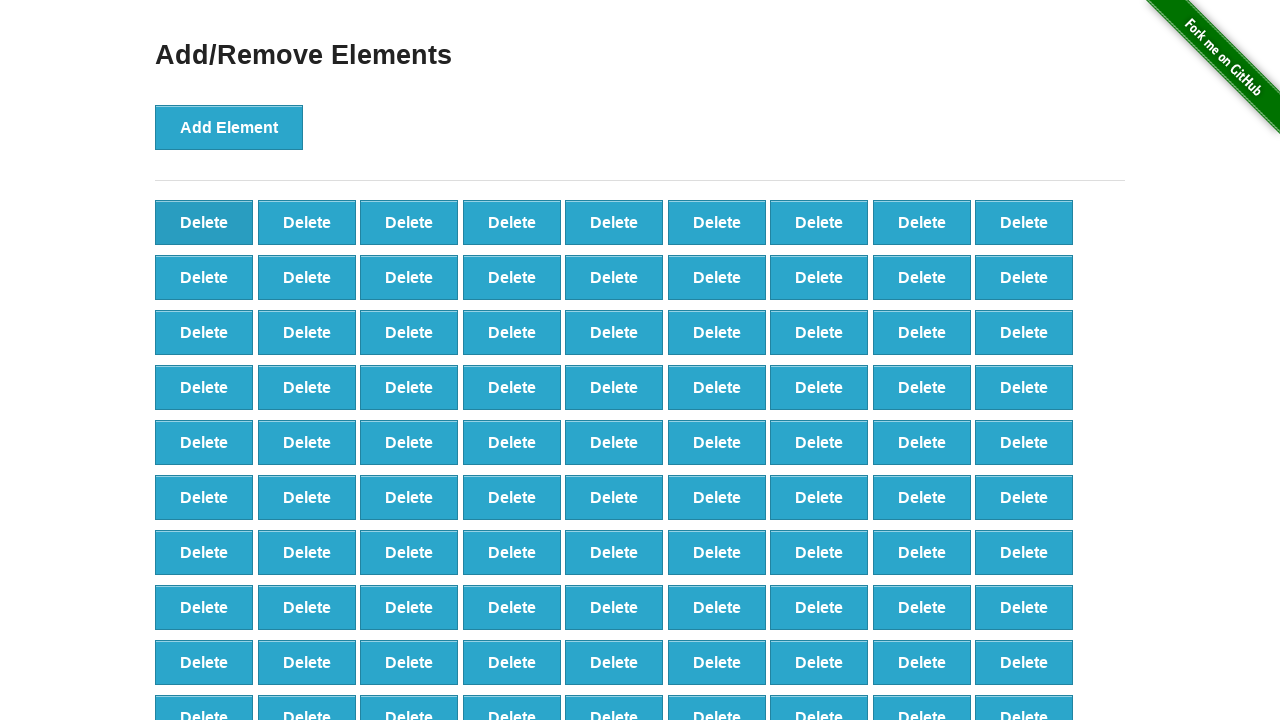

Clicked Delete button to remove element (iteration 5/95) at (204, 222) on button:has-text('Delete') >> nth=0
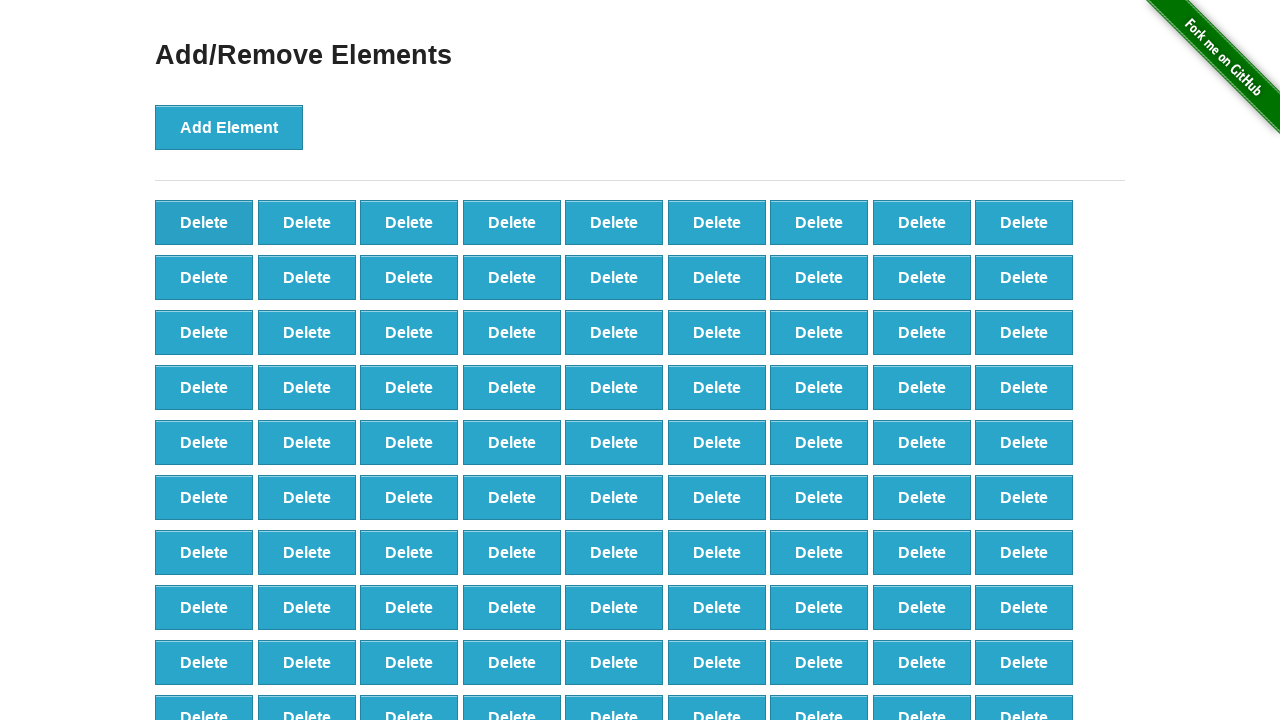

Clicked Delete button to remove element (iteration 6/95) at (204, 222) on button:has-text('Delete') >> nth=0
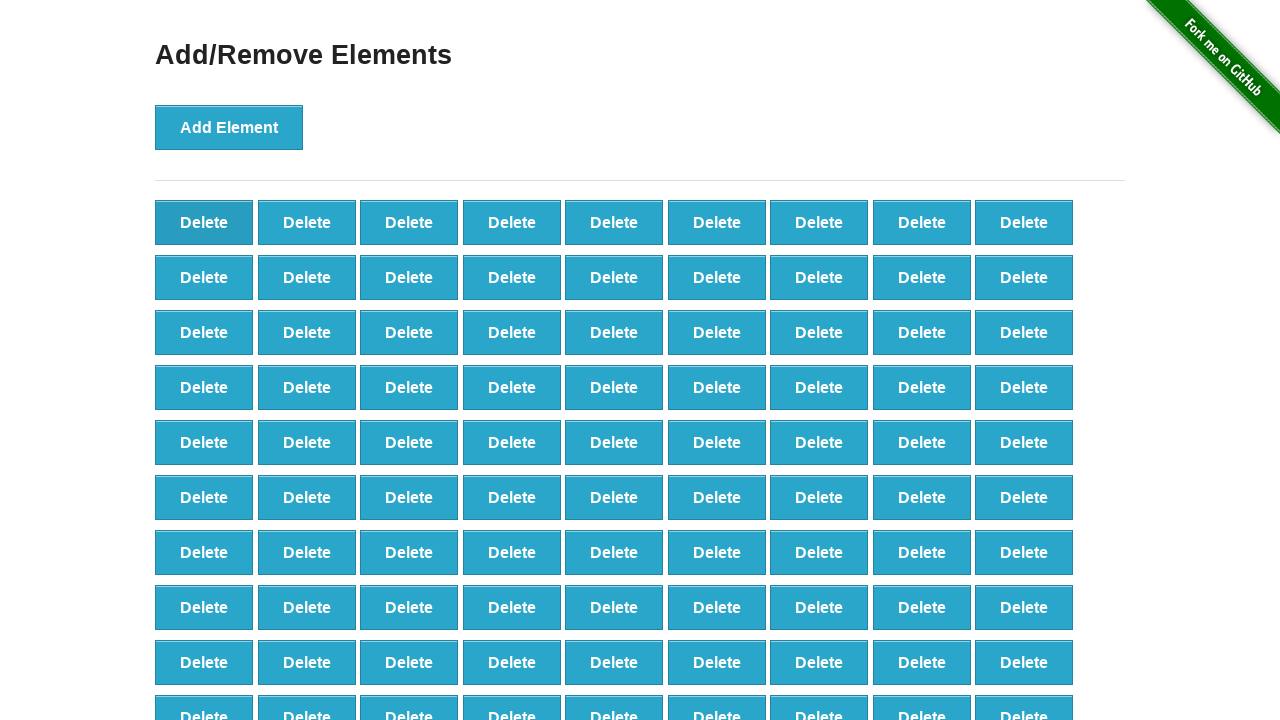

Clicked Delete button to remove element (iteration 7/95) at (204, 222) on button:has-text('Delete') >> nth=0
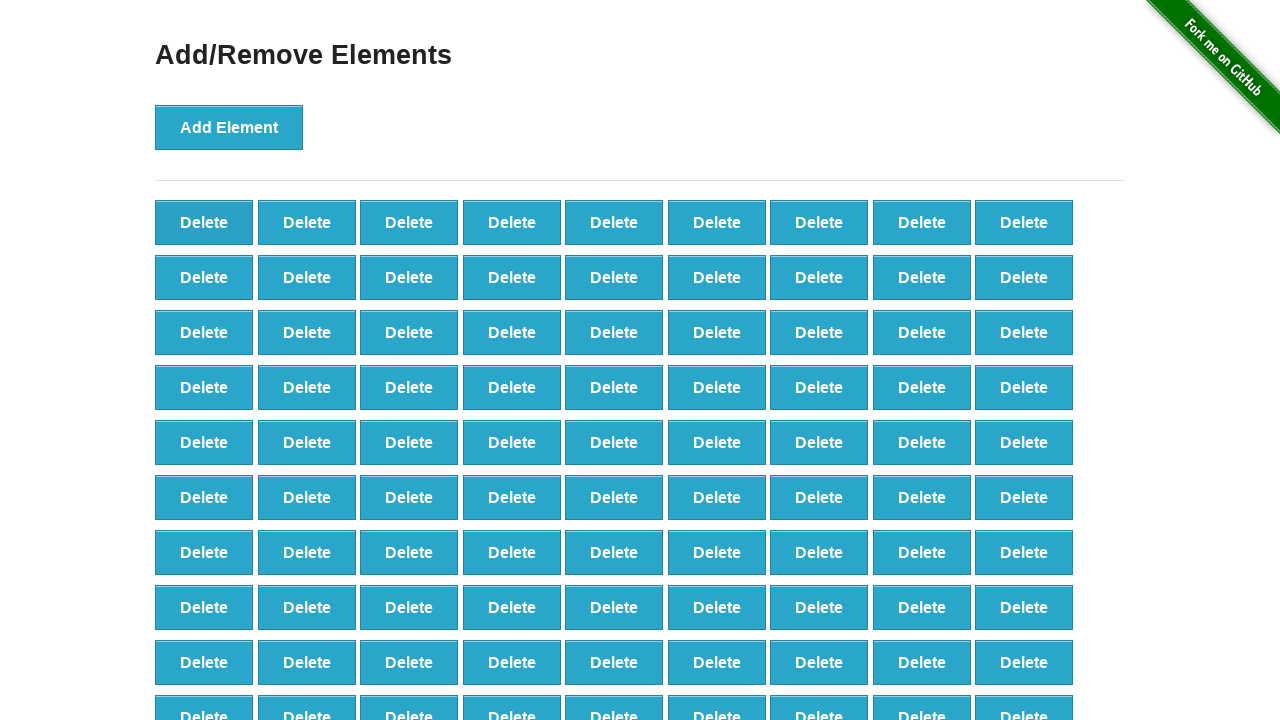

Clicked Delete button to remove element (iteration 8/95) at (204, 222) on button:has-text('Delete') >> nth=0
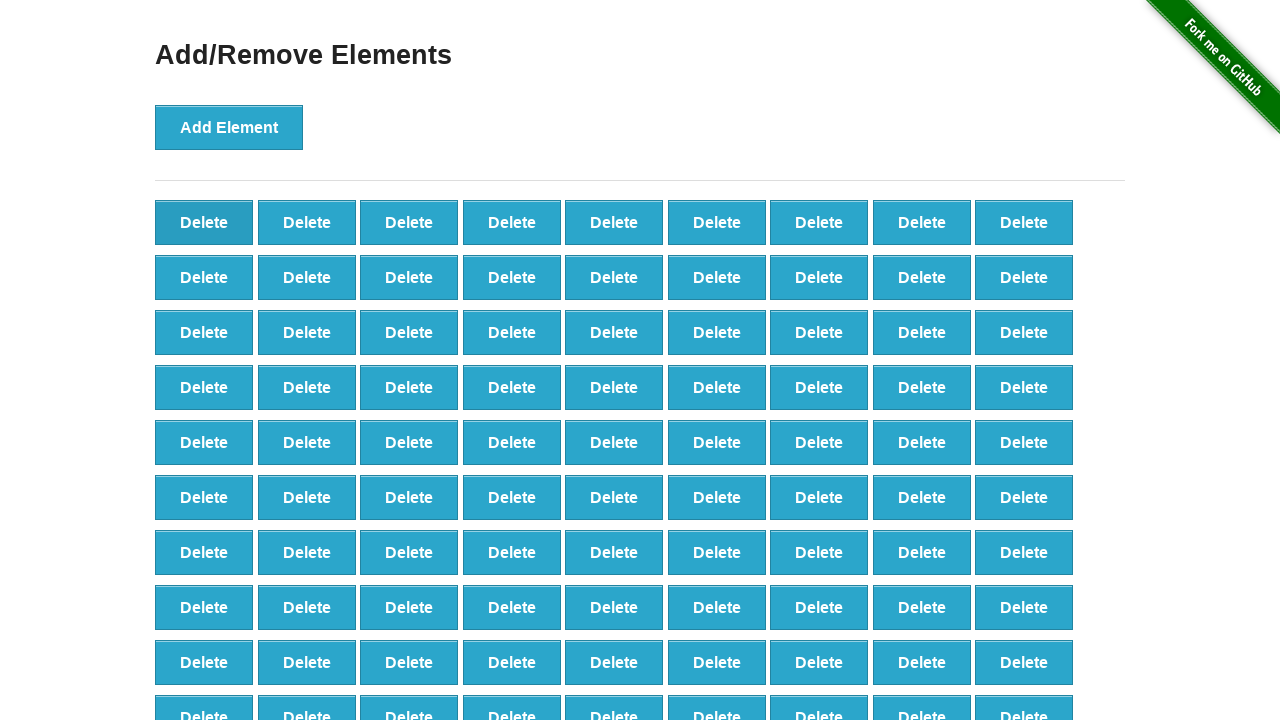

Clicked Delete button to remove element (iteration 9/95) at (204, 222) on button:has-text('Delete') >> nth=0
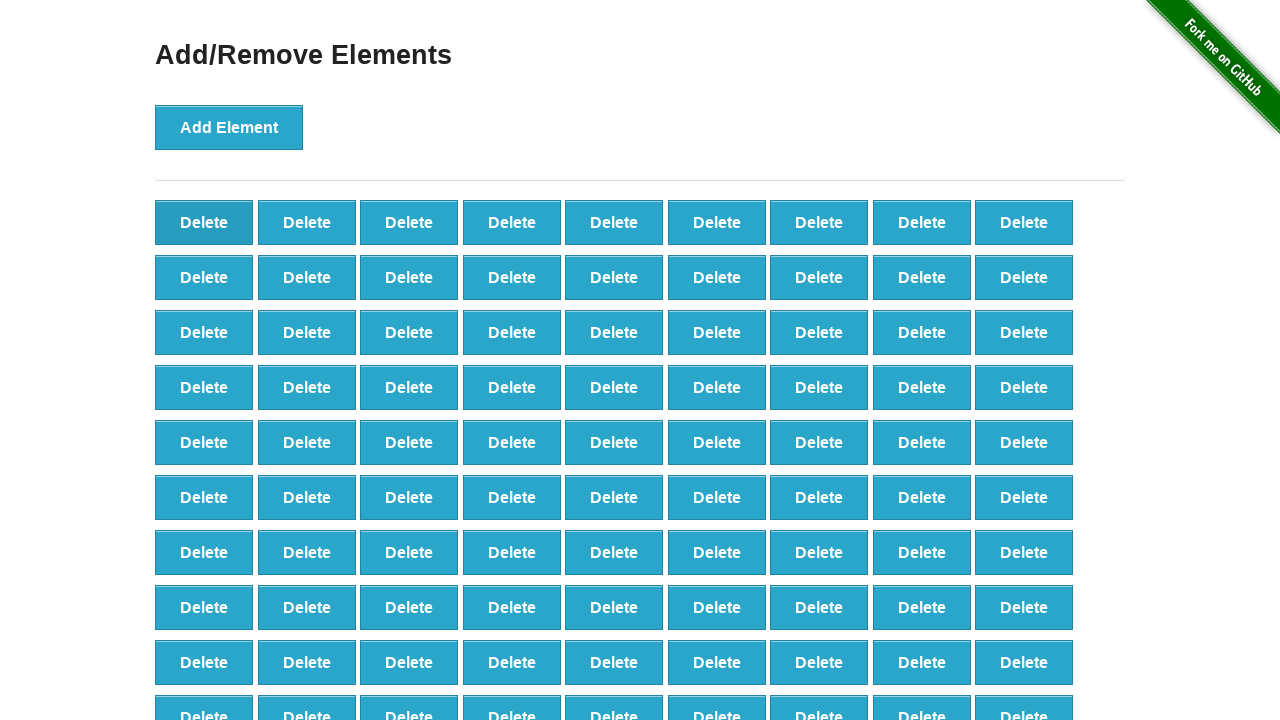

Clicked Delete button to remove element (iteration 10/95) at (204, 222) on button:has-text('Delete') >> nth=0
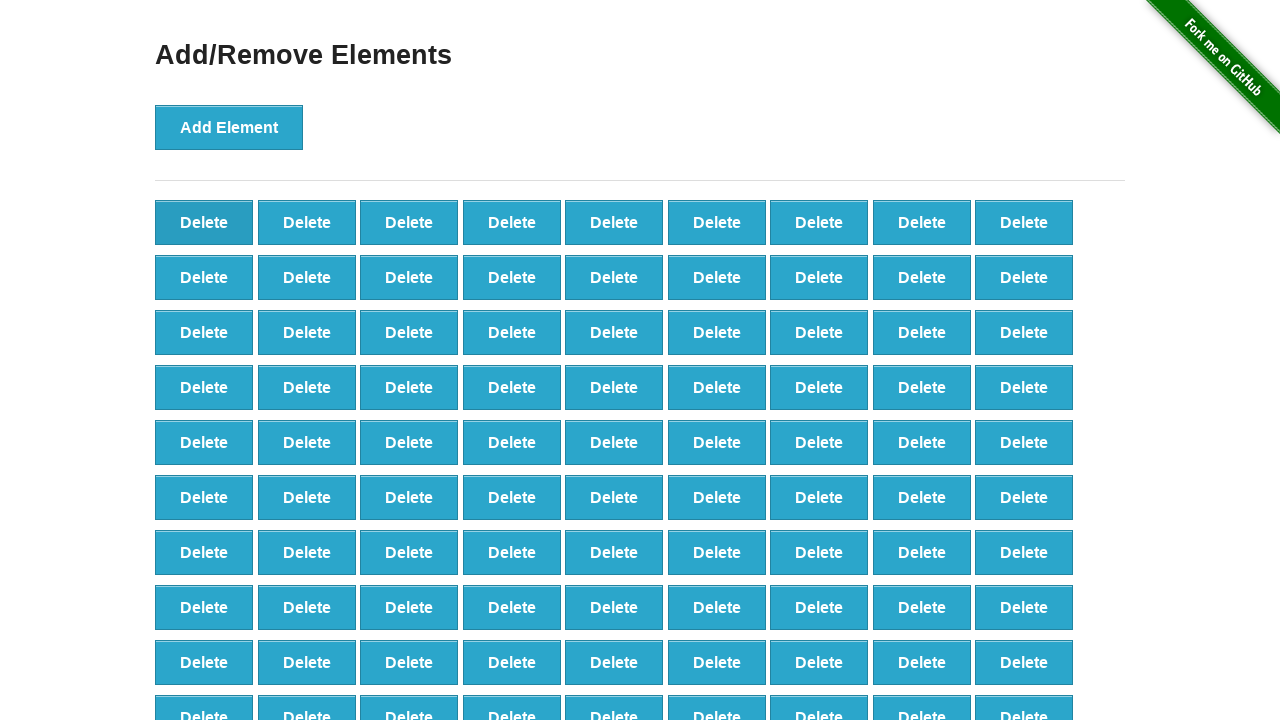

Clicked Delete button to remove element (iteration 11/95) at (204, 222) on button:has-text('Delete') >> nth=0
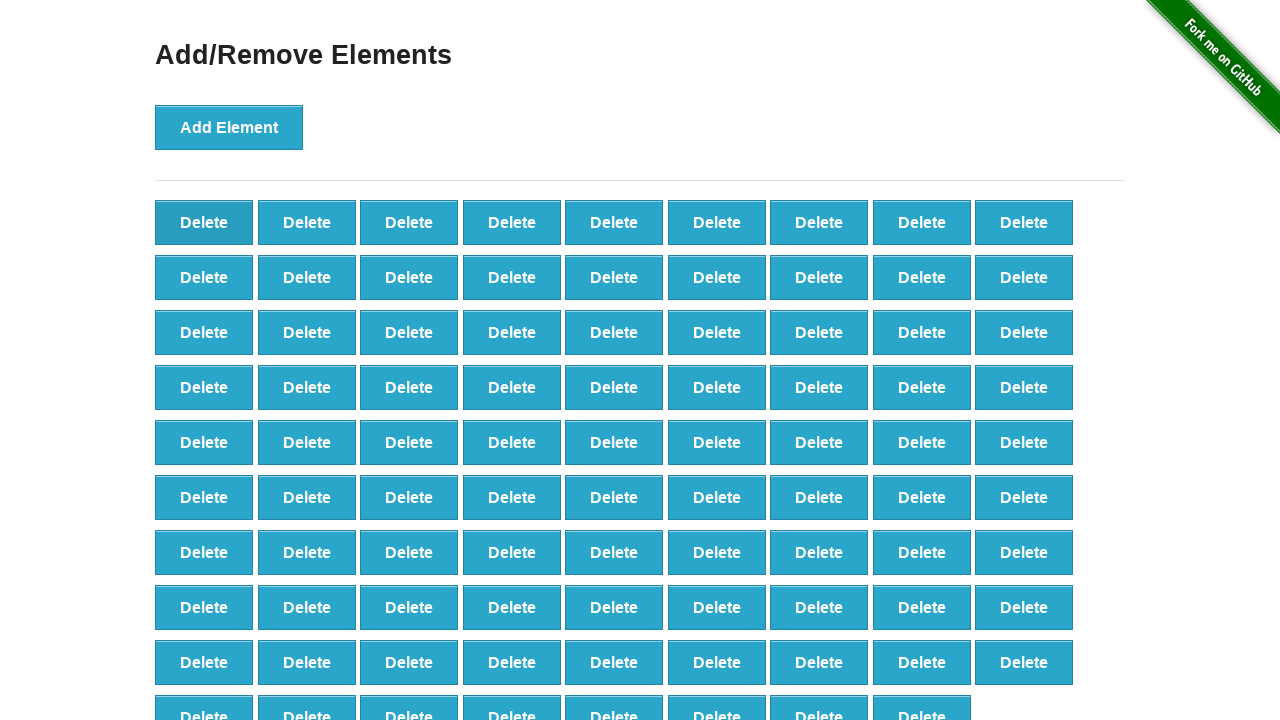

Clicked Delete button to remove element (iteration 12/95) at (204, 222) on button:has-text('Delete') >> nth=0
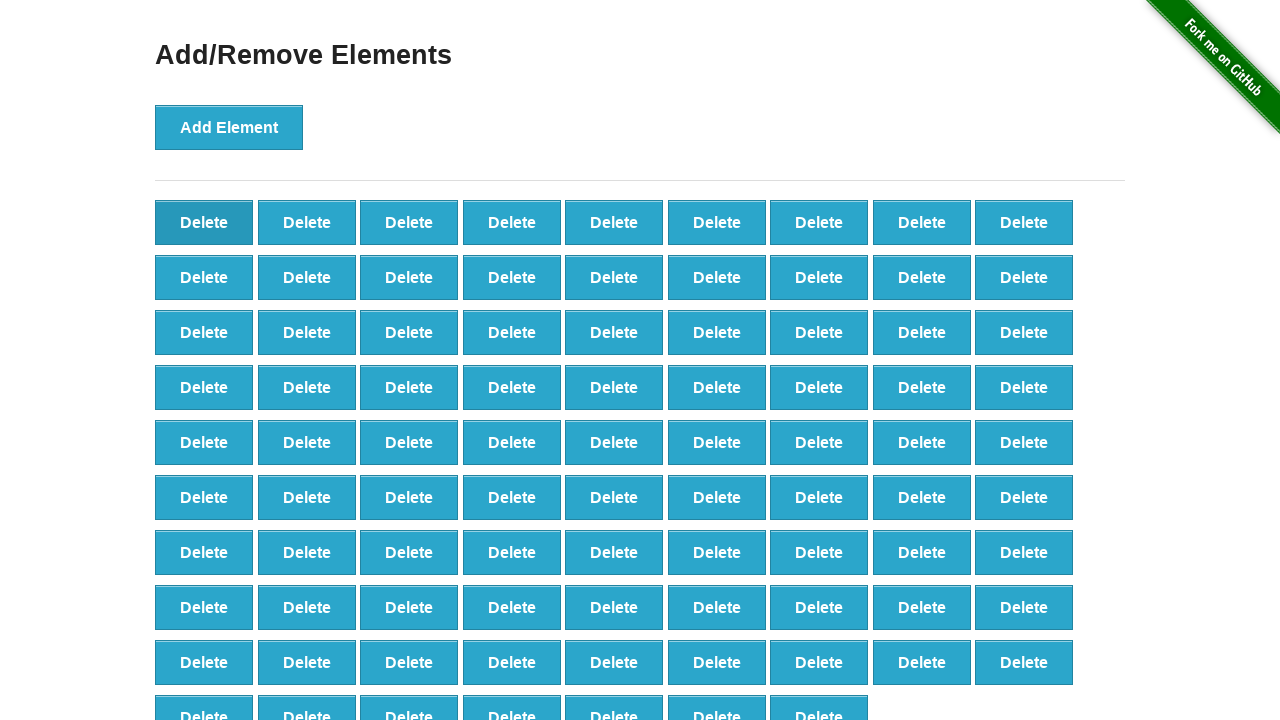

Clicked Delete button to remove element (iteration 13/95) at (204, 222) on button:has-text('Delete') >> nth=0
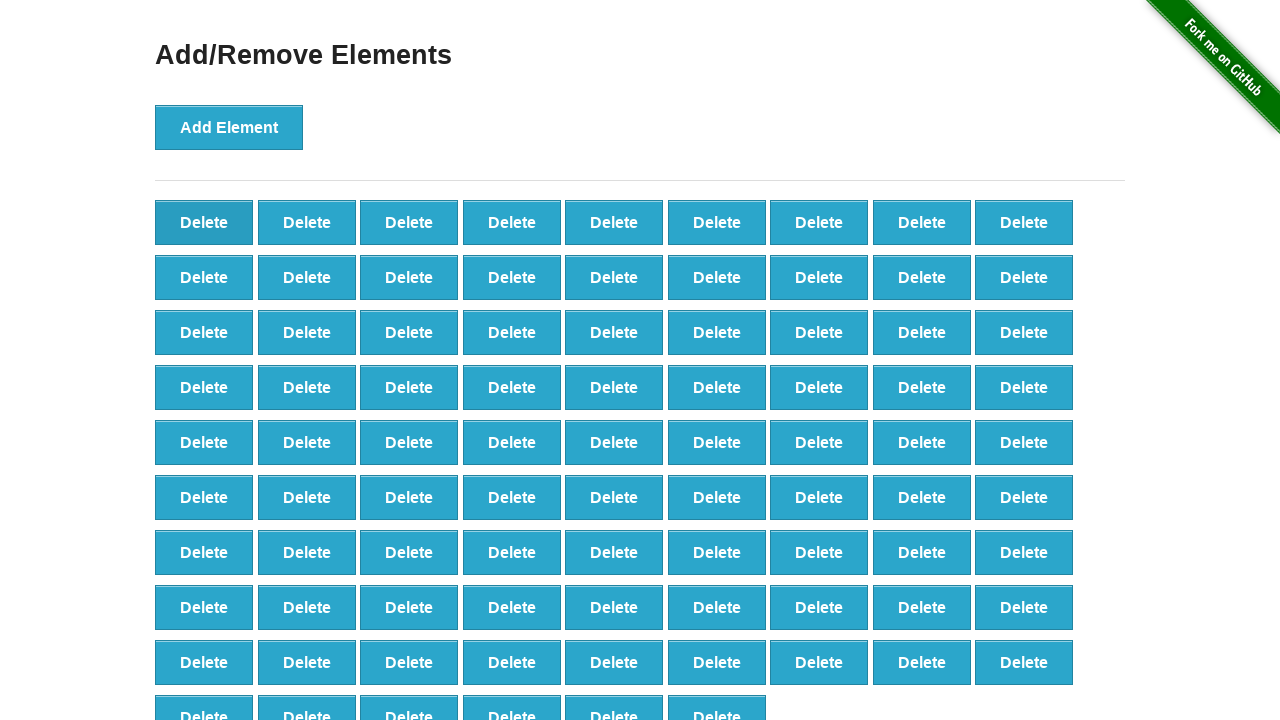

Clicked Delete button to remove element (iteration 14/95) at (204, 222) on button:has-text('Delete') >> nth=0
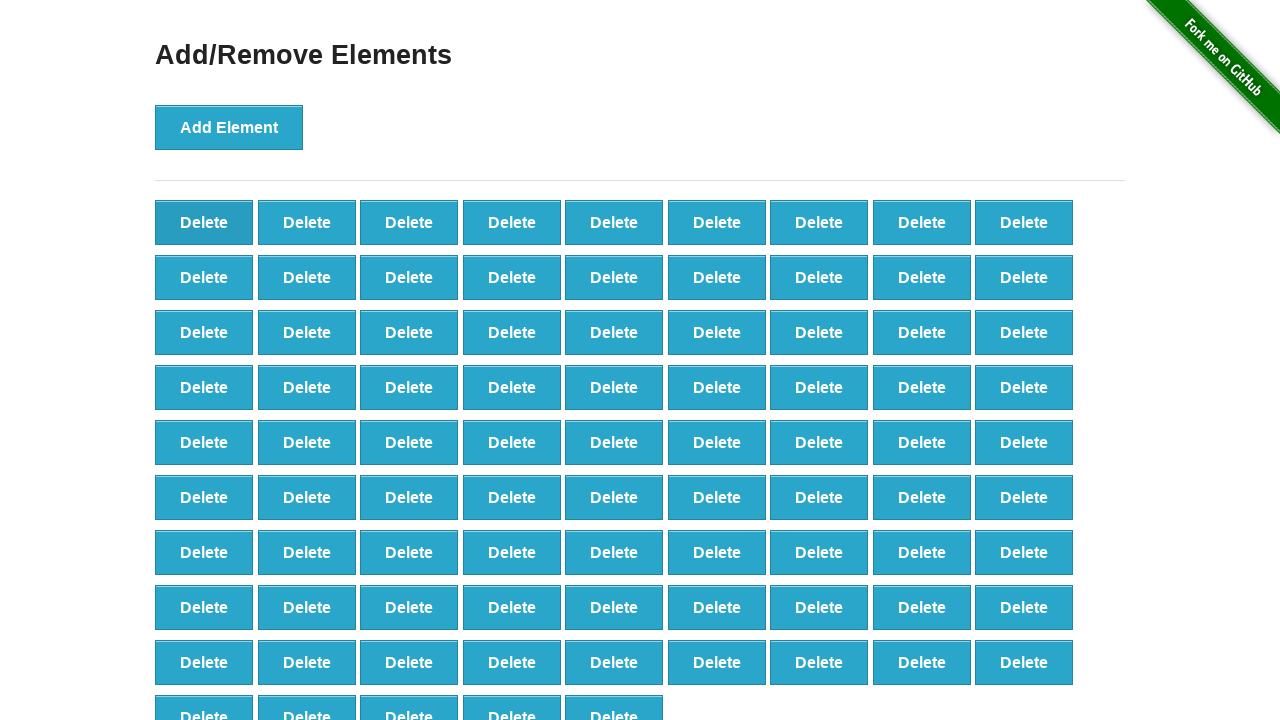

Clicked Delete button to remove element (iteration 15/95) at (204, 222) on button:has-text('Delete') >> nth=0
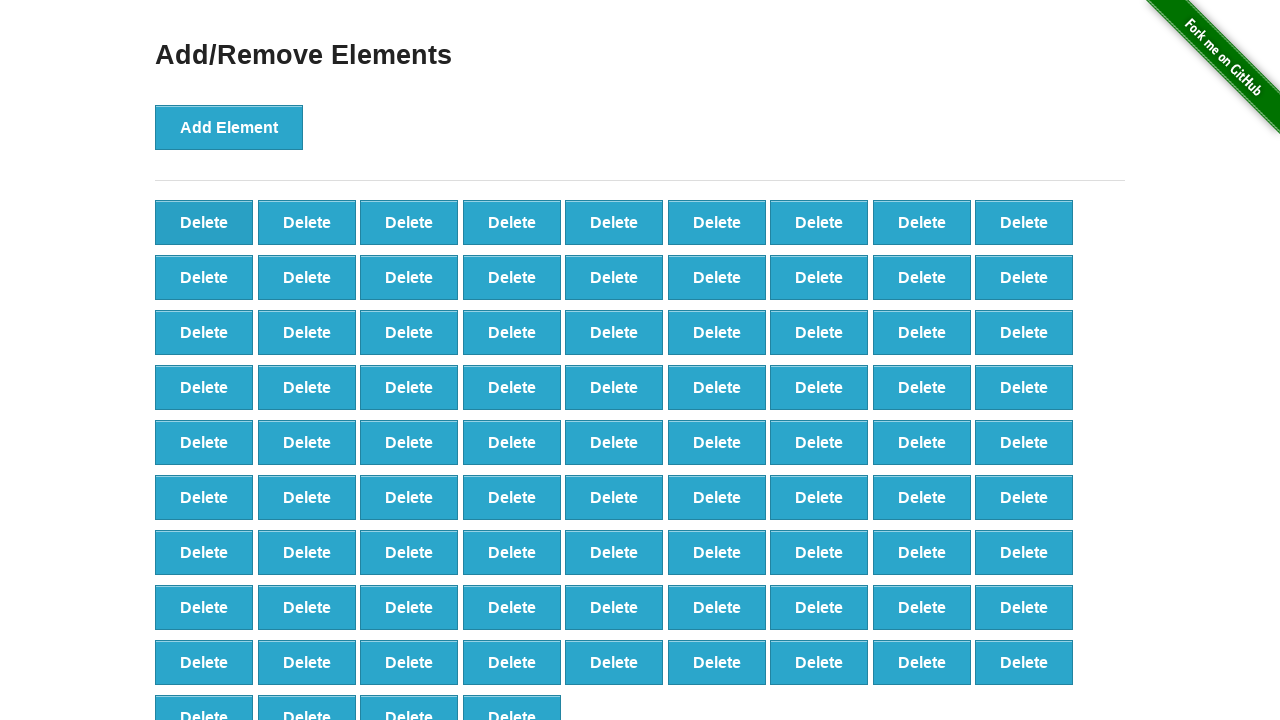

Clicked Delete button to remove element (iteration 16/95) at (204, 222) on button:has-text('Delete') >> nth=0
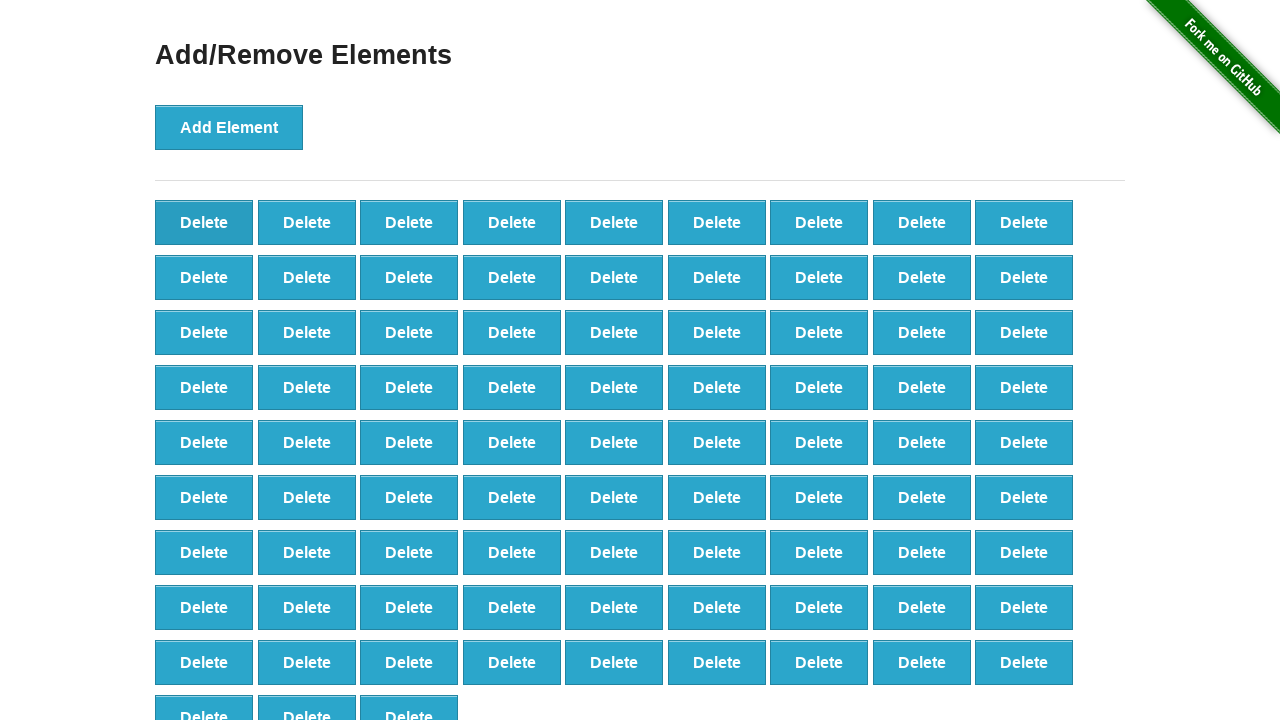

Clicked Delete button to remove element (iteration 17/95) at (204, 222) on button:has-text('Delete') >> nth=0
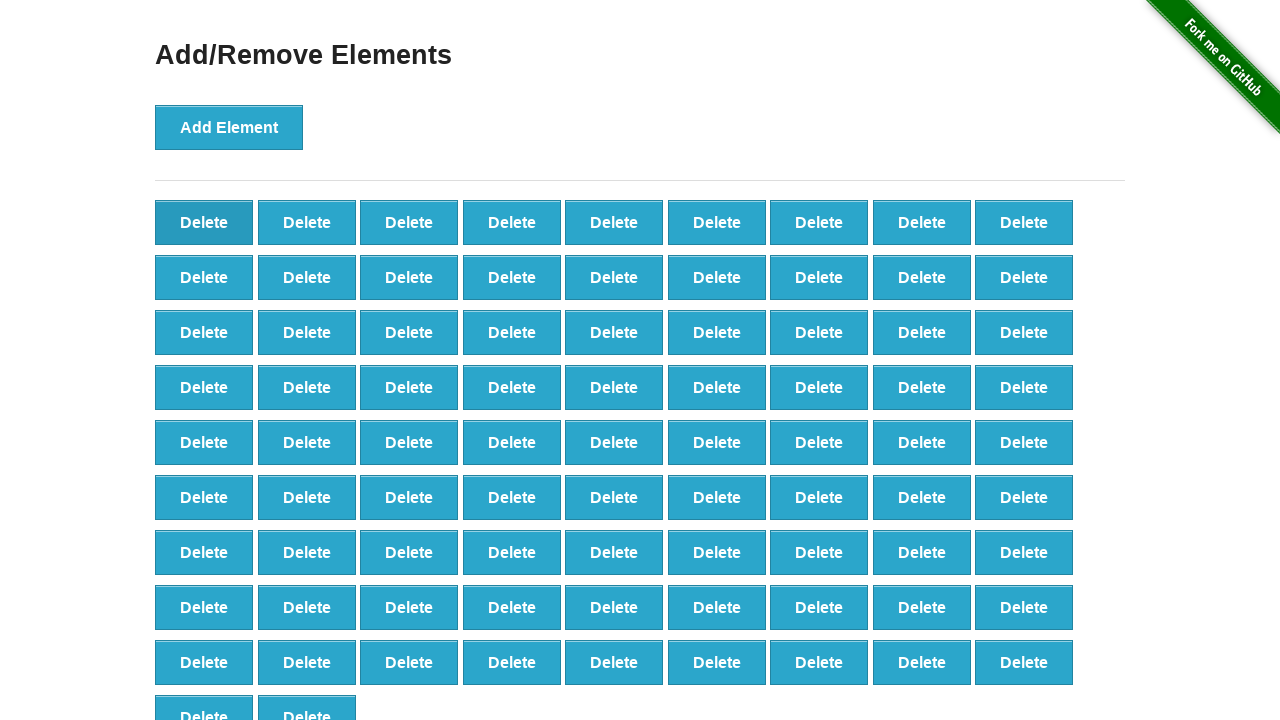

Clicked Delete button to remove element (iteration 18/95) at (204, 222) on button:has-text('Delete') >> nth=0
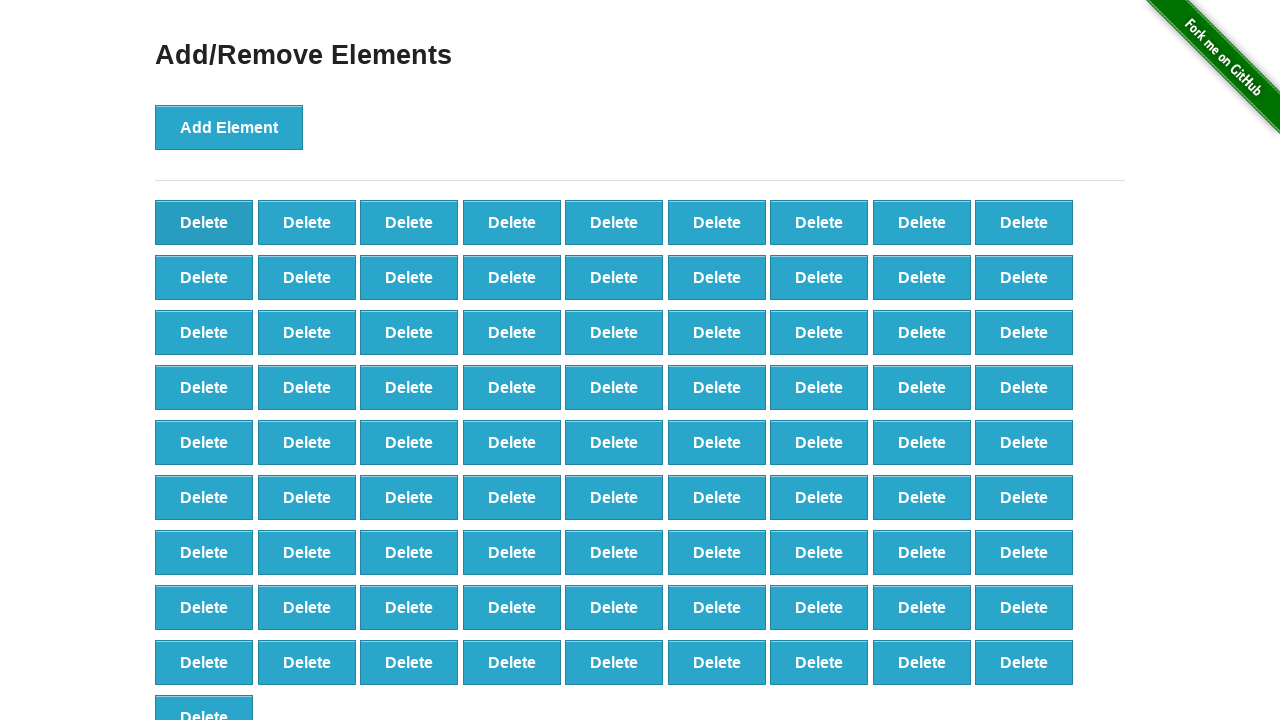

Clicked Delete button to remove element (iteration 19/95) at (204, 222) on button:has-text('Delete') >> nth=0
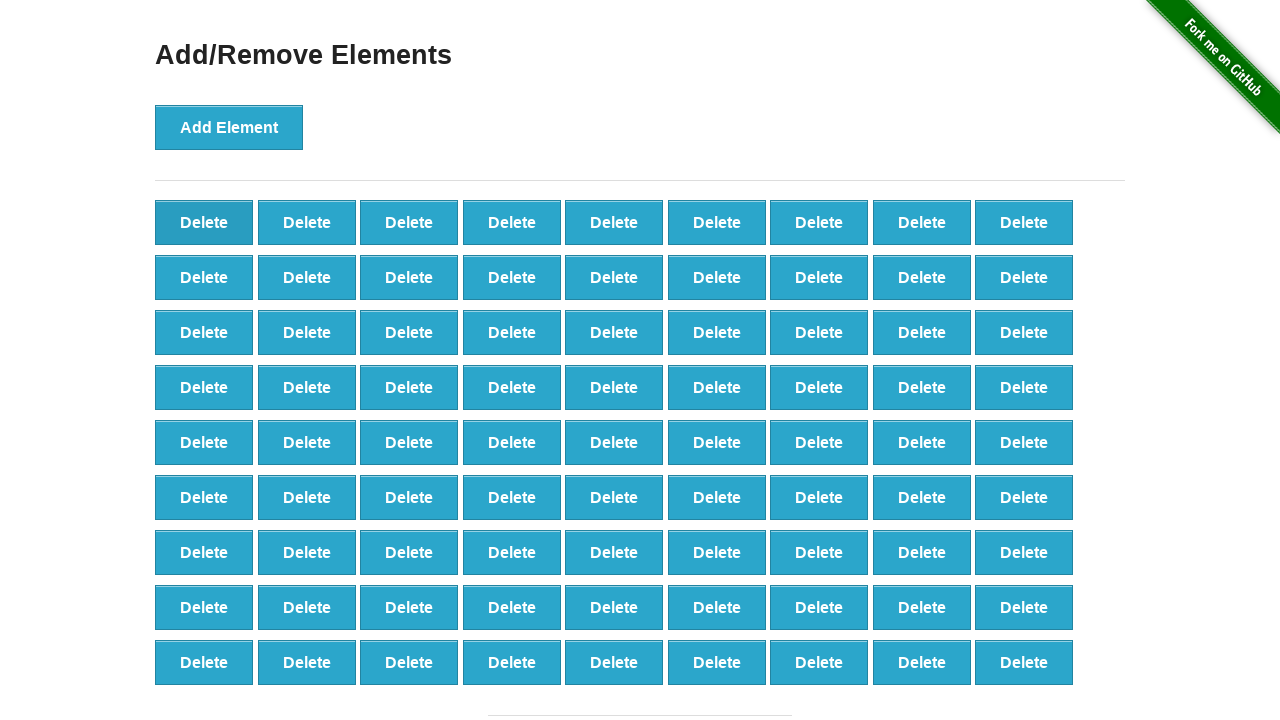

Clicked Delete button to remove element (iteration 20/95) at (204, 222) on button:has-text('Delete') >> nth=0
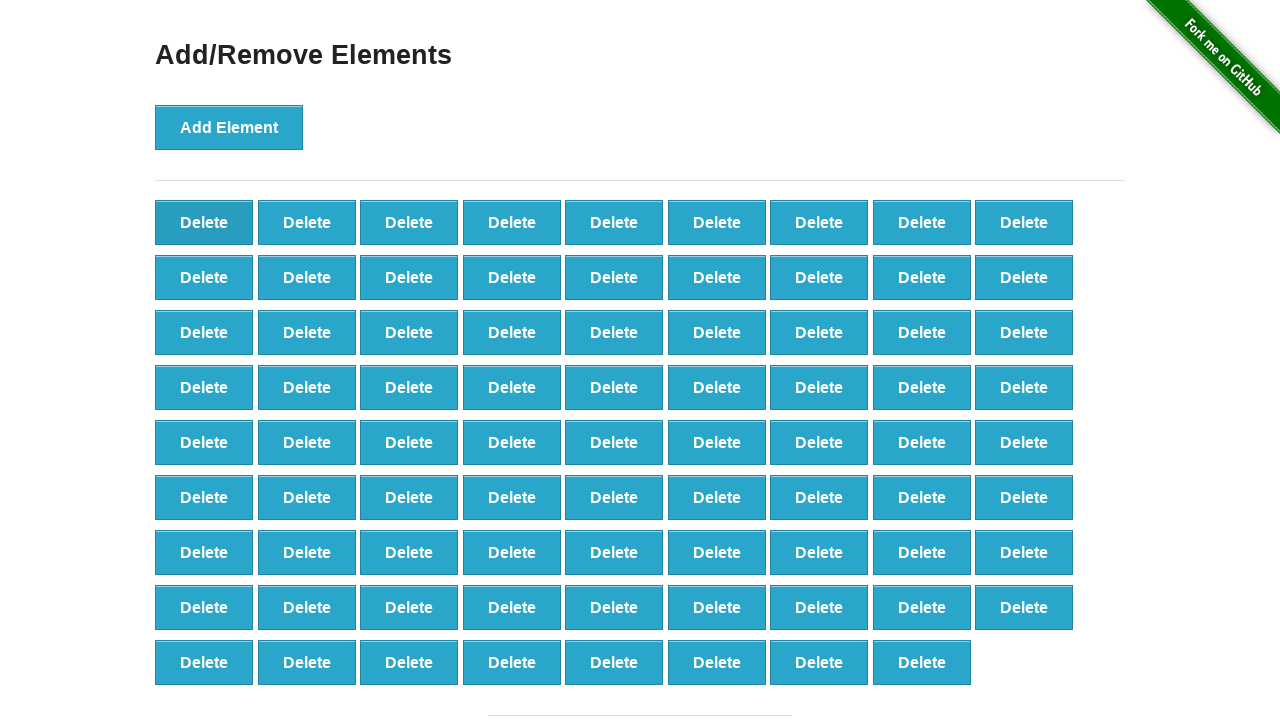

Clicked Delete button to remove element (iteration 21/95) at (204, 222) on button:has-text('Delete') >> nth=0
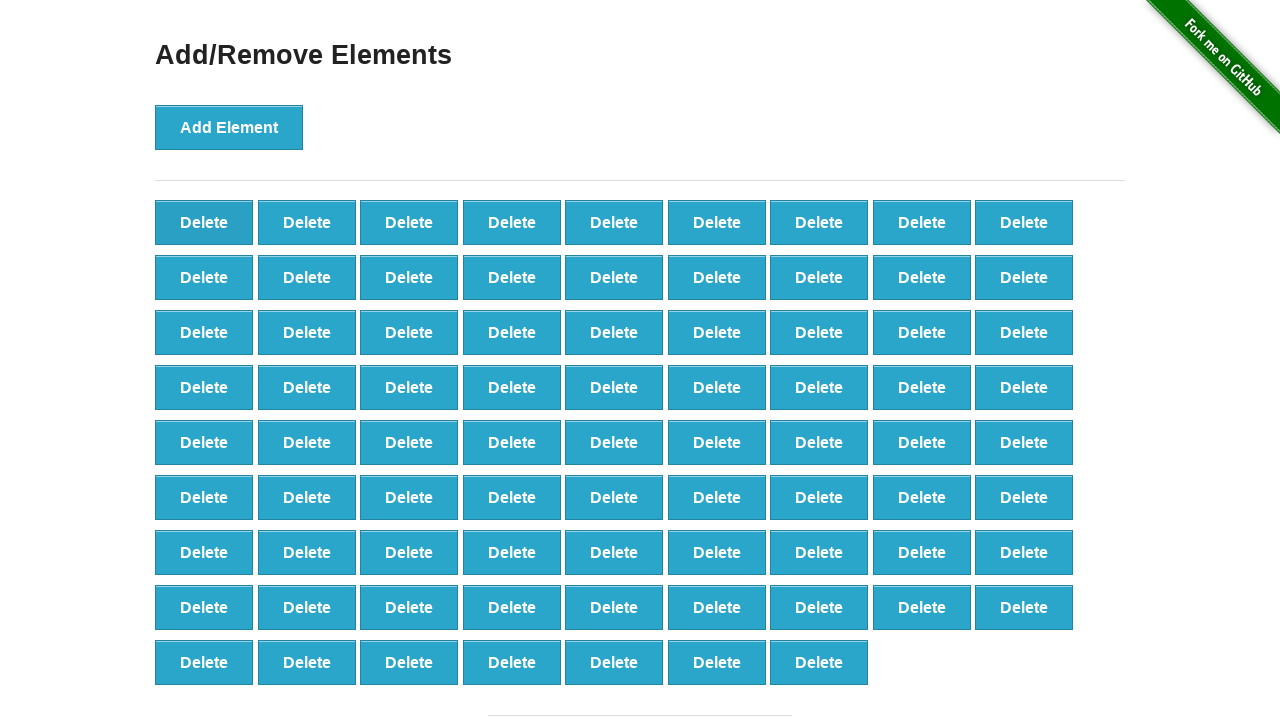

Clicked Delete button to remove element (iteration 22/95) at (204, 222) on button:has-text('Delete') >> nth=0
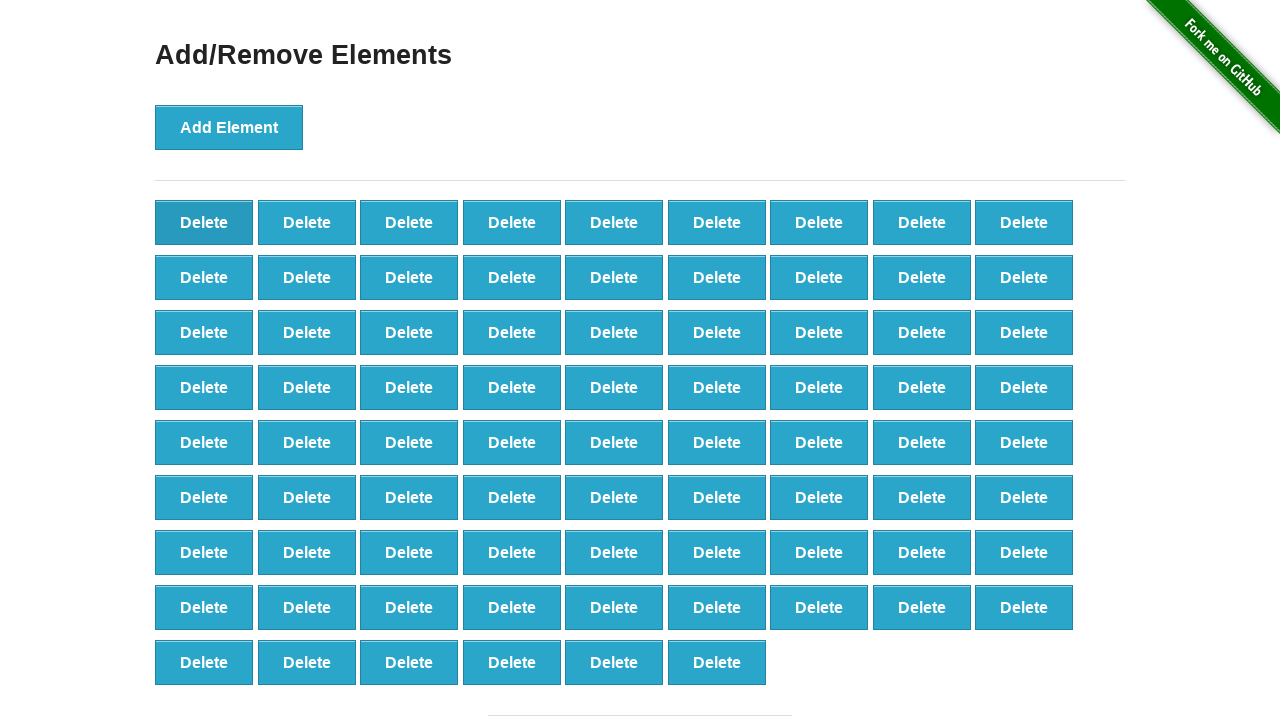

Clicked Delete button to remove element (iteration 23/95) at (204, 222) on button:has-text('Delete') >> nth=0
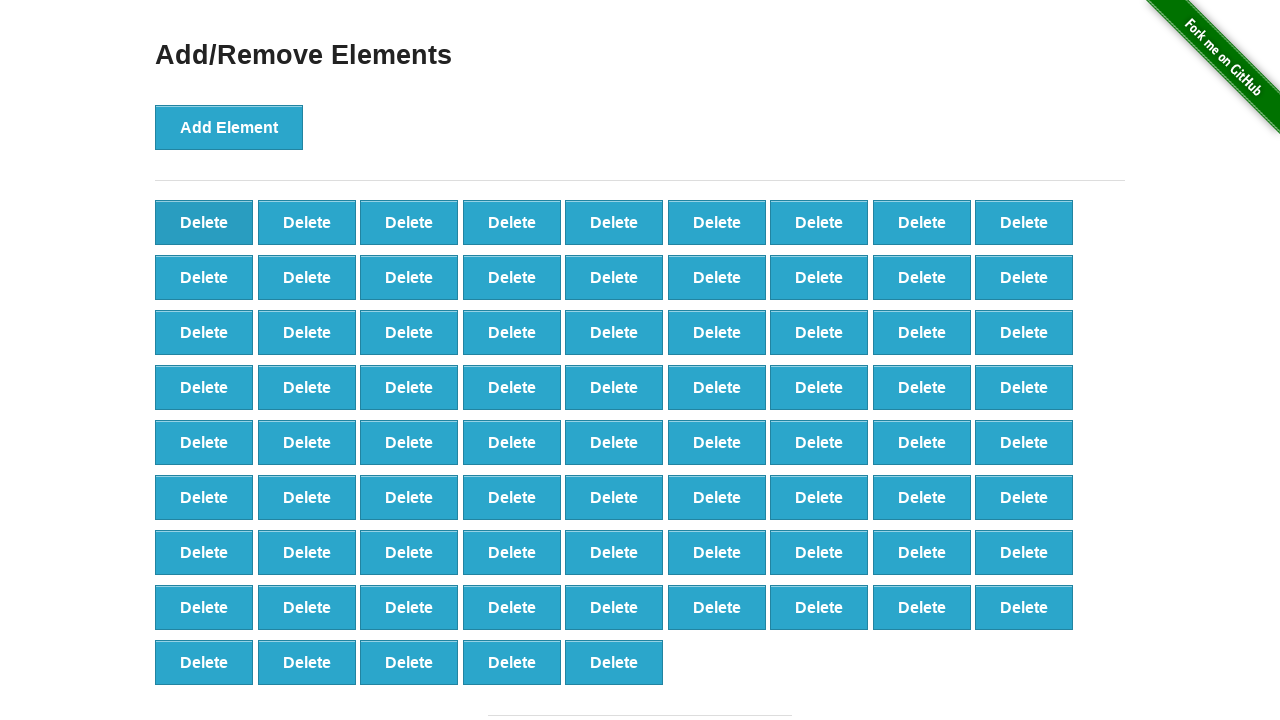

Clicked Delete button to remove element (iteration 24/95) at (204, 222) on button:has-text('Delete') >> nth=0
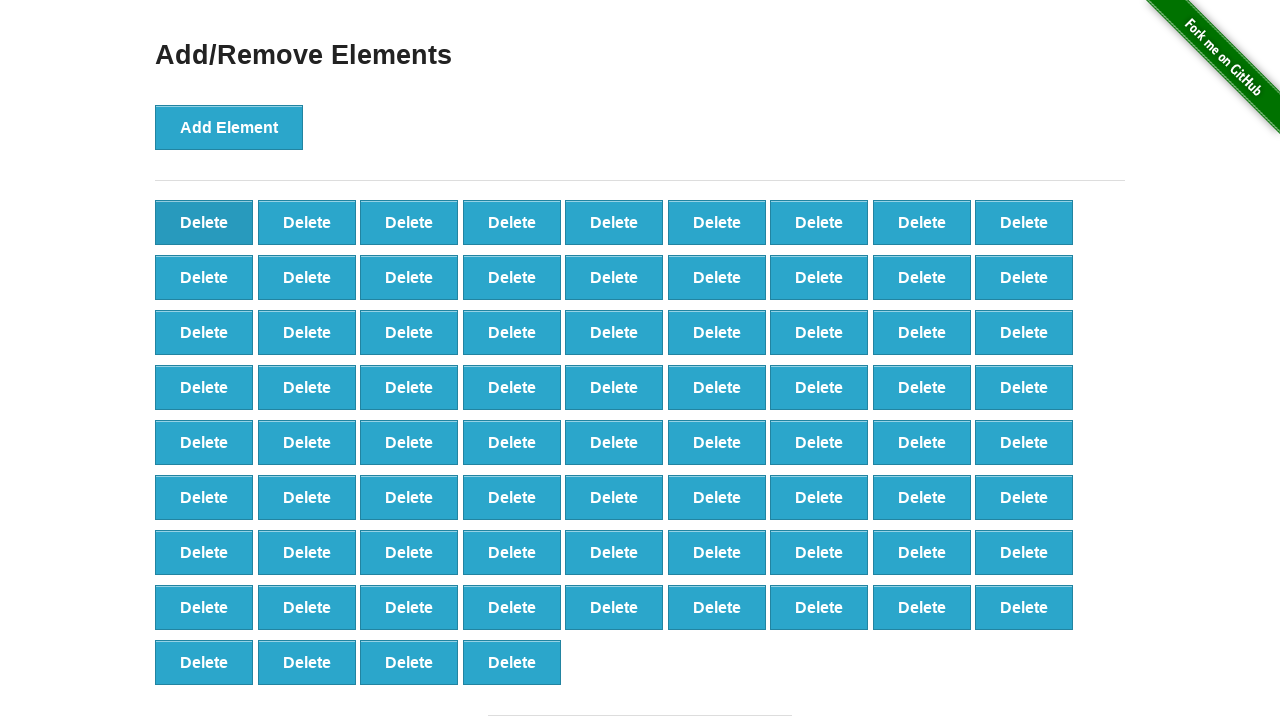

Clicked Delete button to remove element (iteration 25/95) at (204, 222) on button:has-text('Delete') >> nth=0
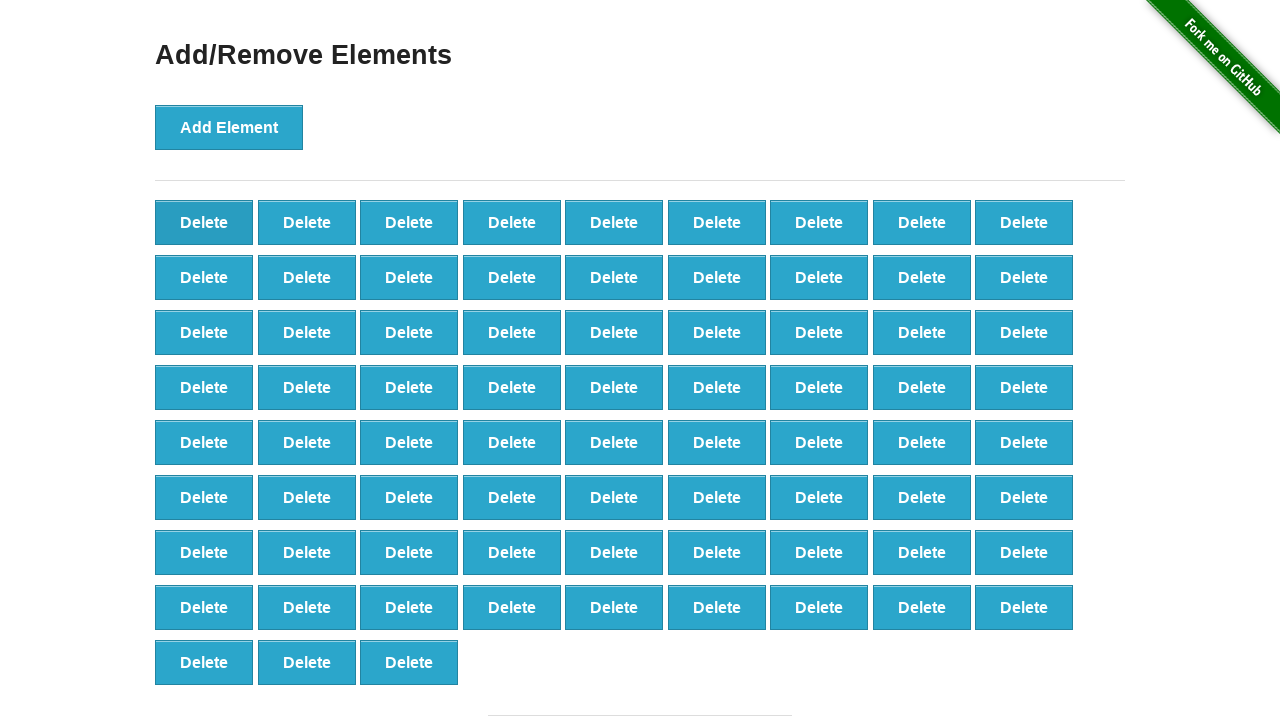

Clicked Delete button to remove element (iteration 26/95) at (204, 222) on button:has-text('Delete') >> nth=0
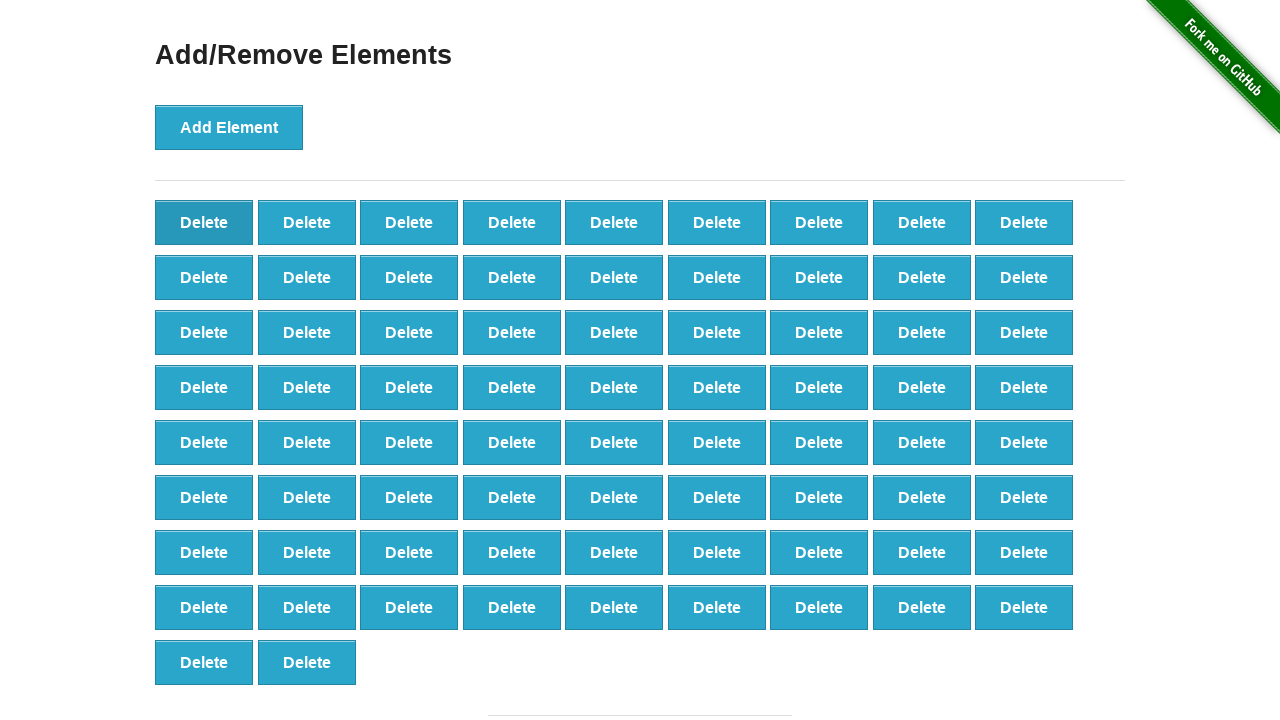

Clicked Delete button to remove element (iteration 27/95) at (204, 222) on button:has-text('Delete') >> nth=0
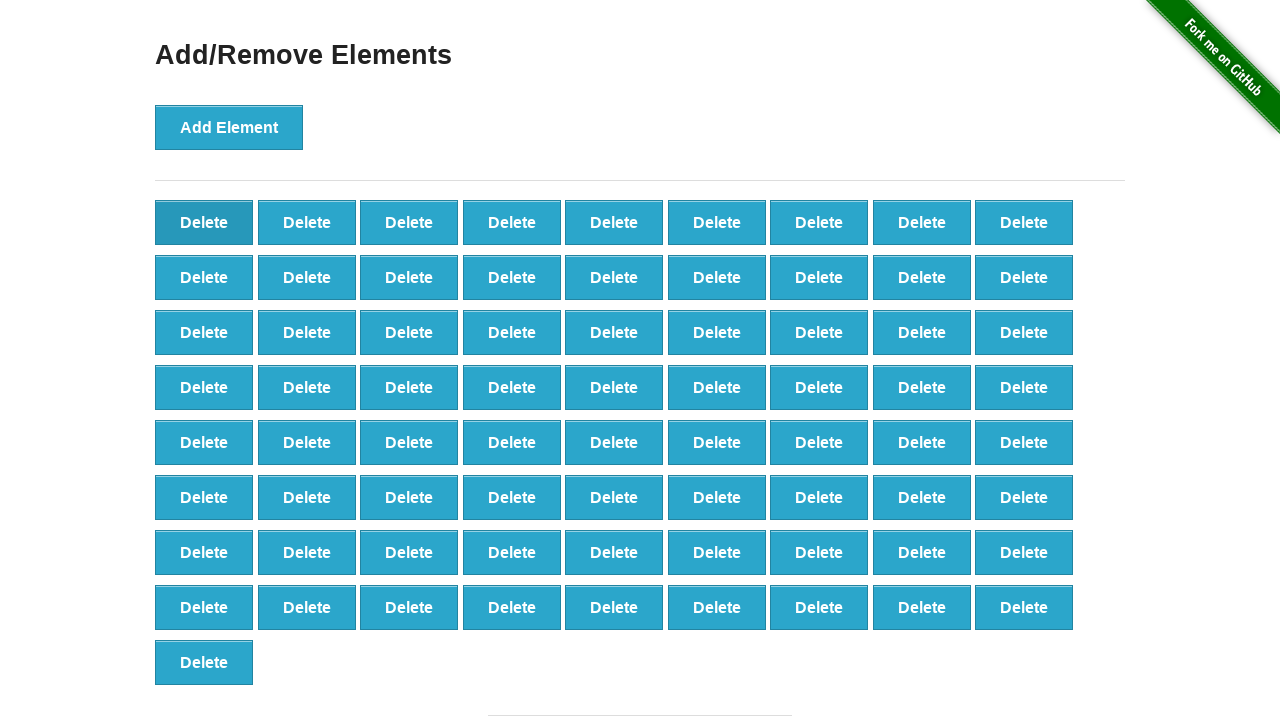

Clicked Delete button to remove element (iteration 28/95) at (204, 222) on button:has-text('Delete') >> nth=0
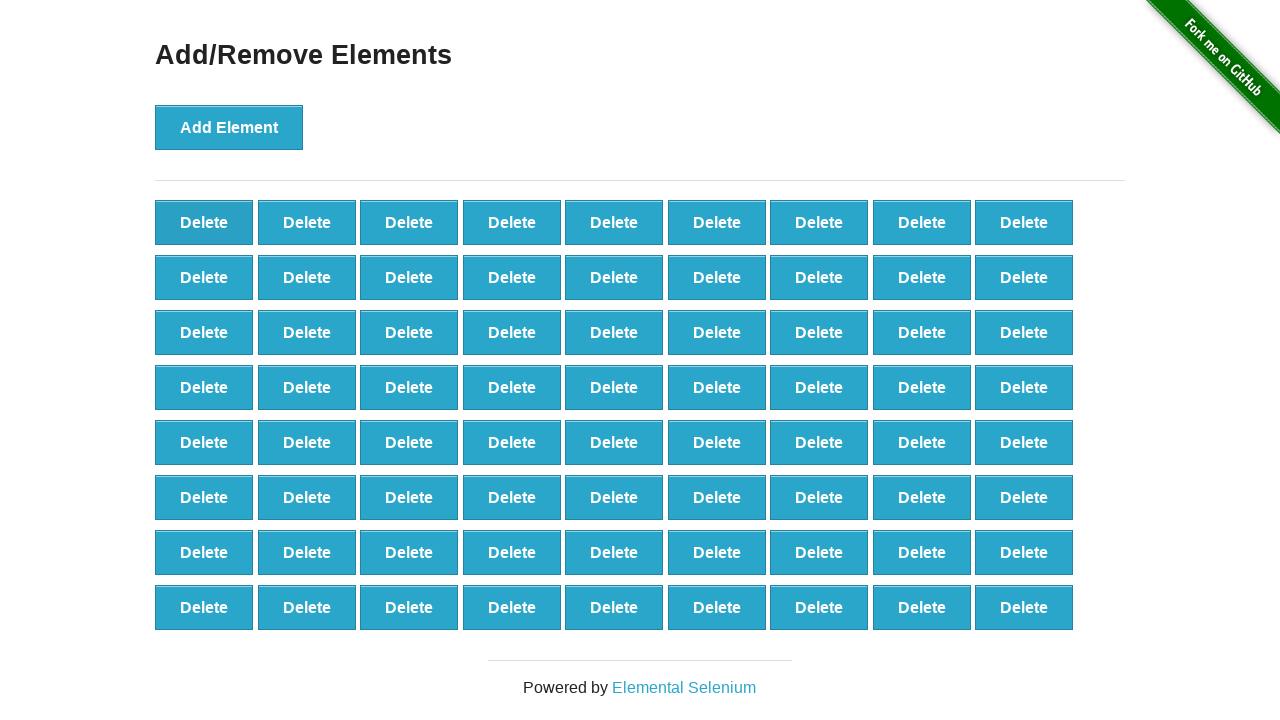

Clicked Delete button to remove element (iteration 29/95) at (204, 222) on button:has-text('Delete') >> nth=0
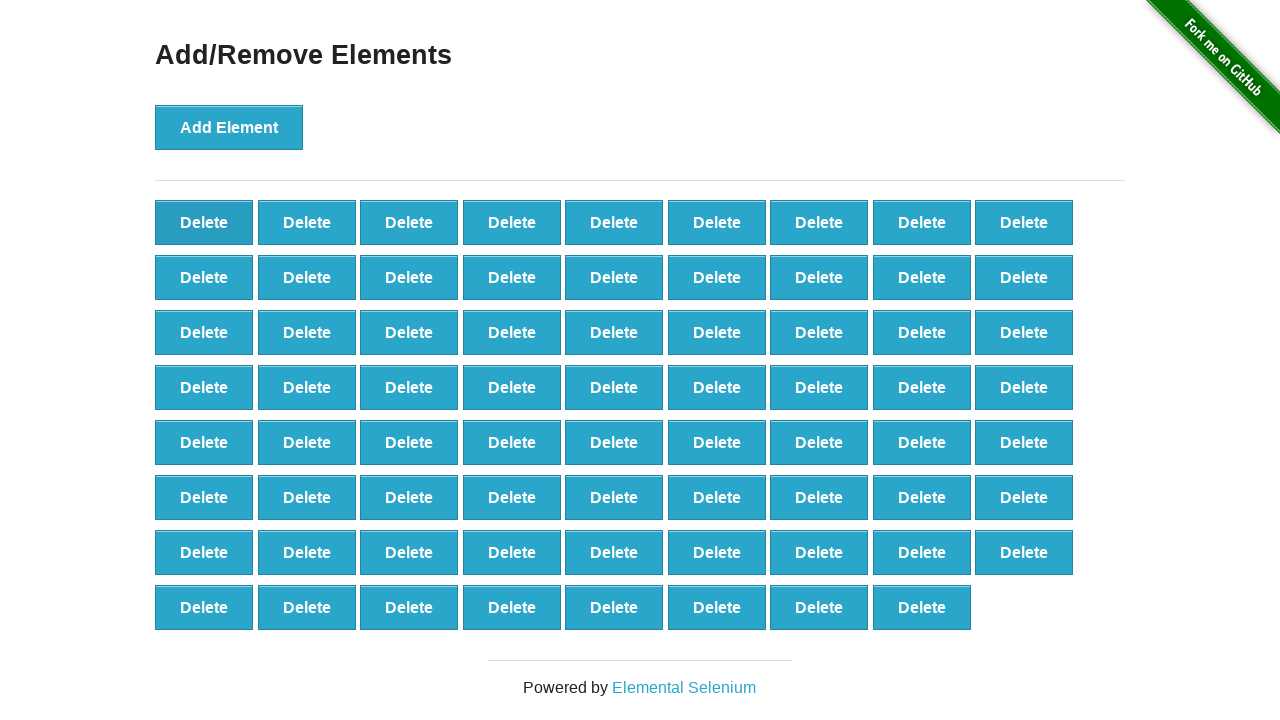

Clicked Delete button to remove element (iteration 30/95) at (204, 222) on button:has-text('Delete') >> nth=0
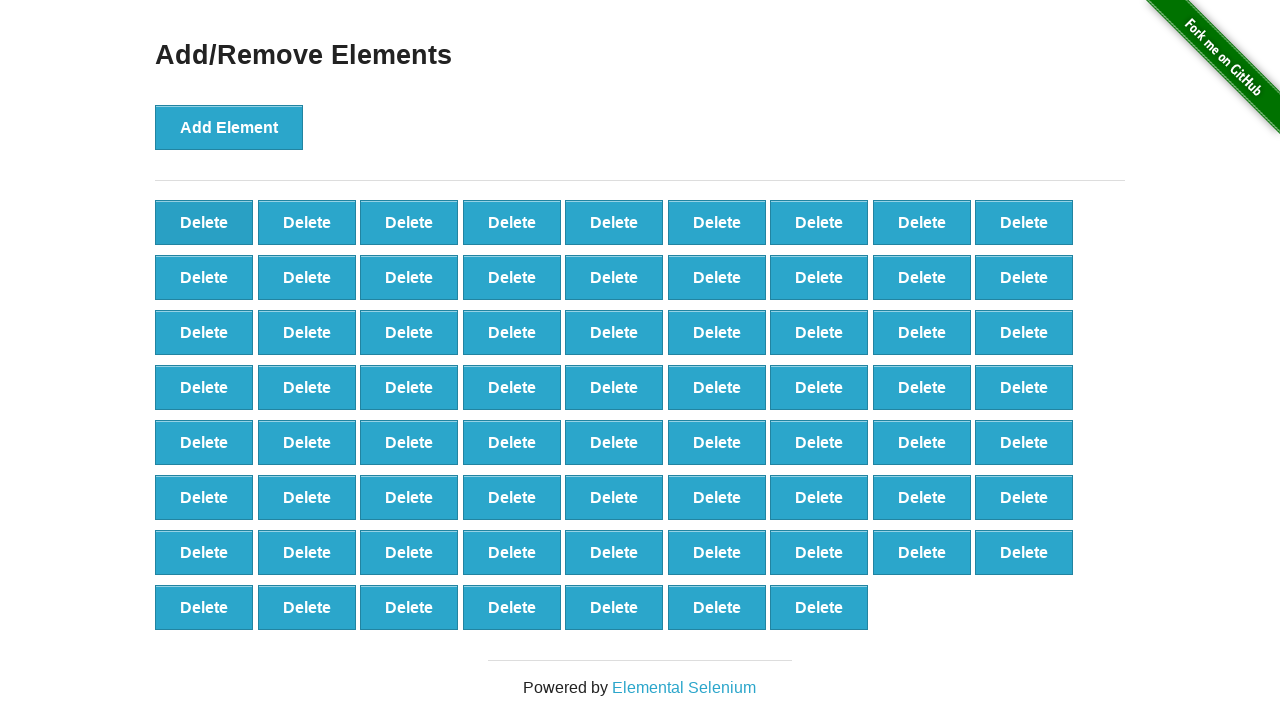

Clicked Delete button to remove element (iteration 31/95) at (204, 222) on button:has-text('Delete') >> nth=0
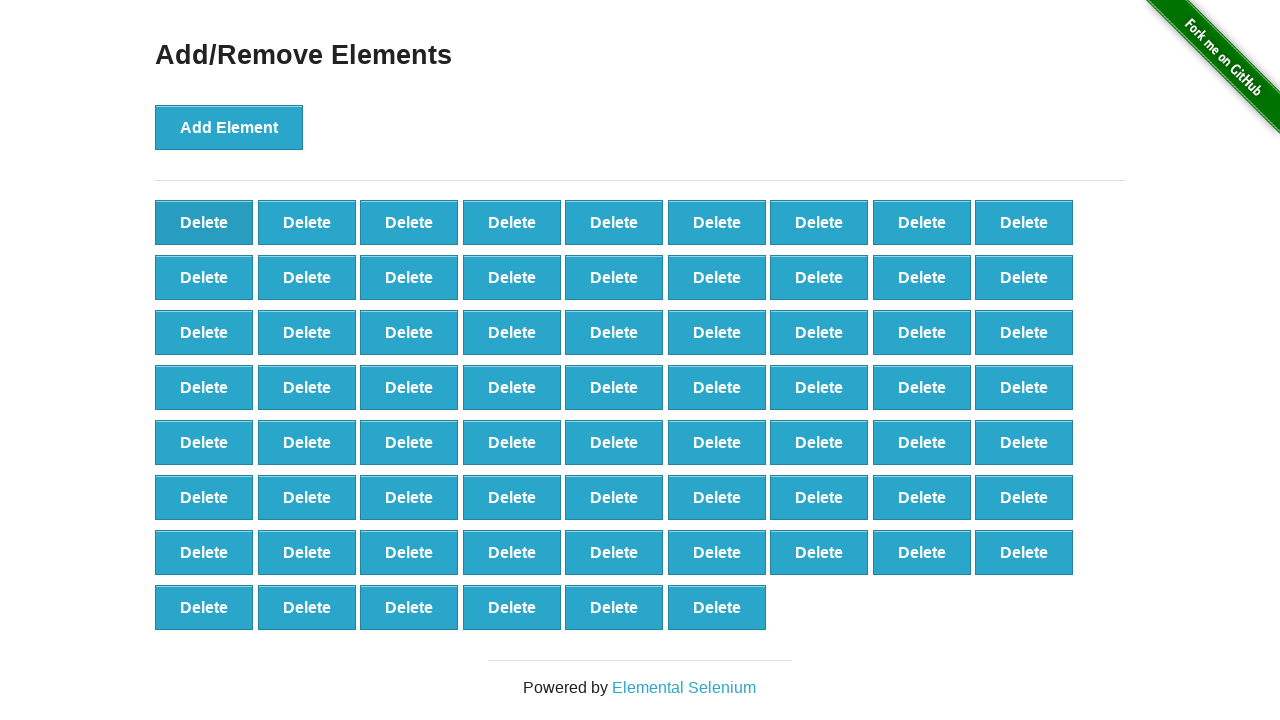

Clicked Delete button to remove element (iteration 32/95) at (204, 222) on button:has-text('Delete') >> nth=0
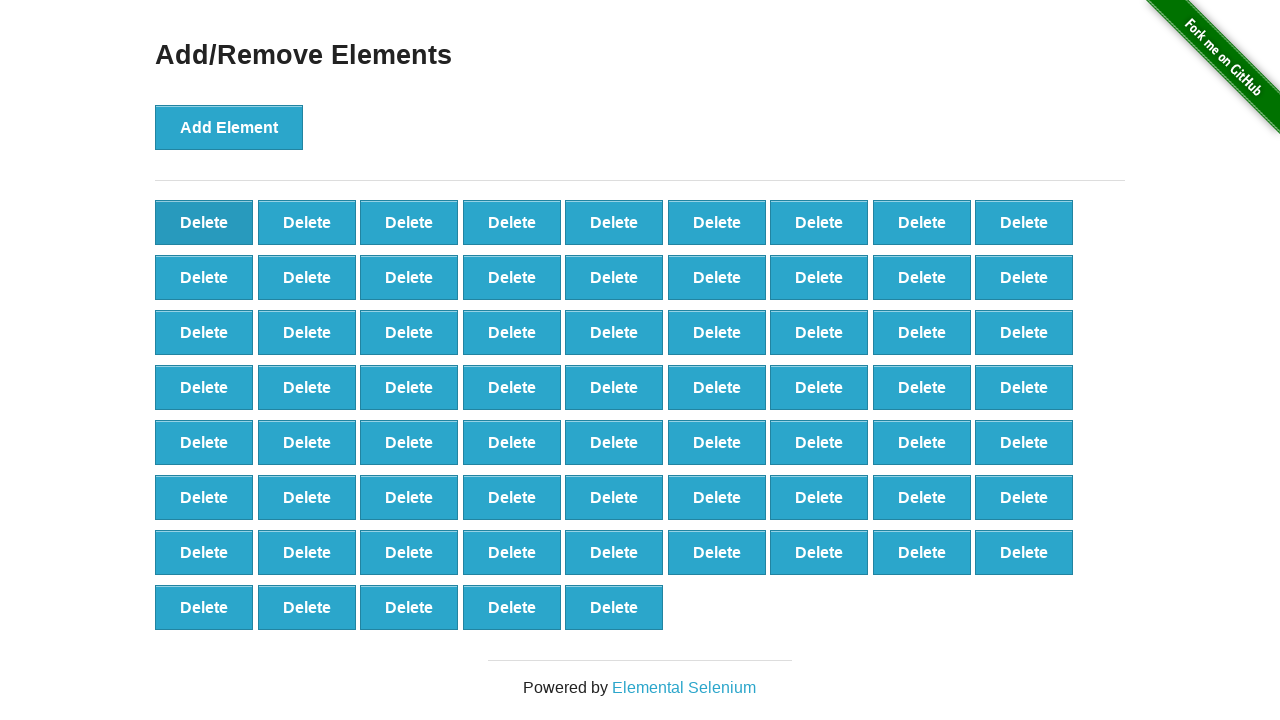

Clicked Delete button to remove element (iteration 33/95) at (204, 222) on button:has-text('Delete') >> nth=0
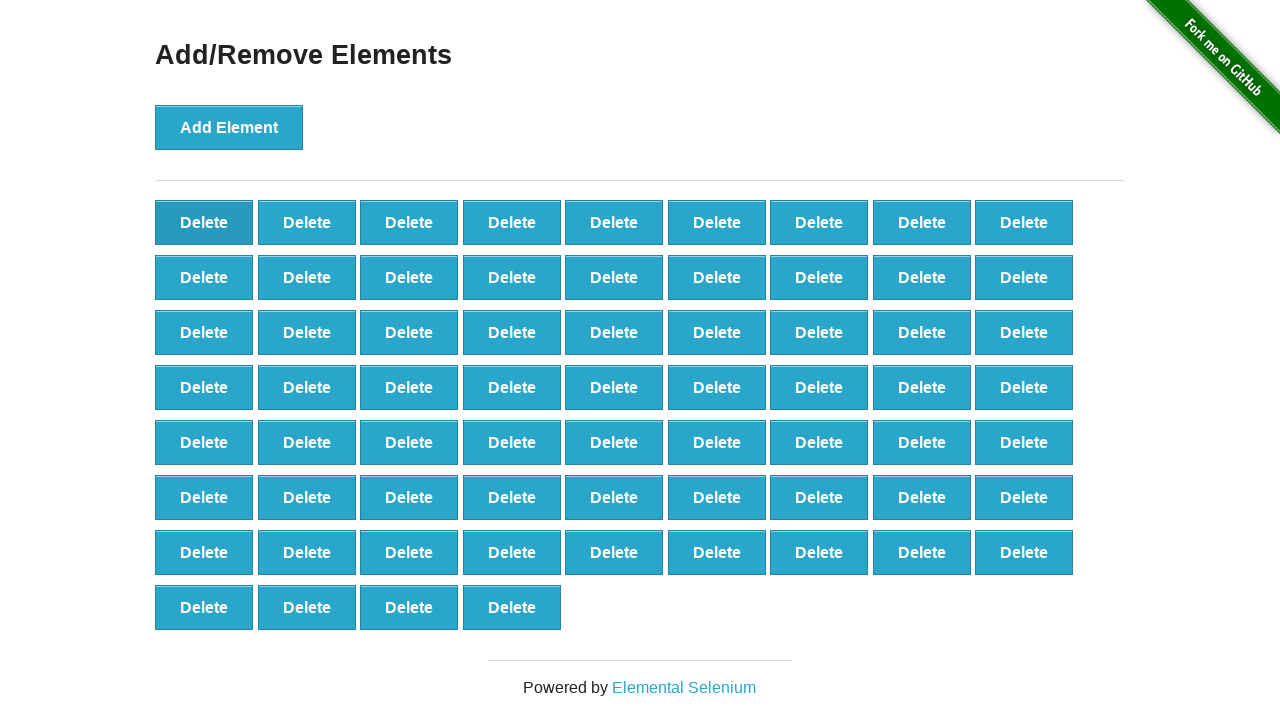

Clicked Delete button to remove element (iteration 34/95) at (204, 222) on button:has-text('Delete') >> nth=0
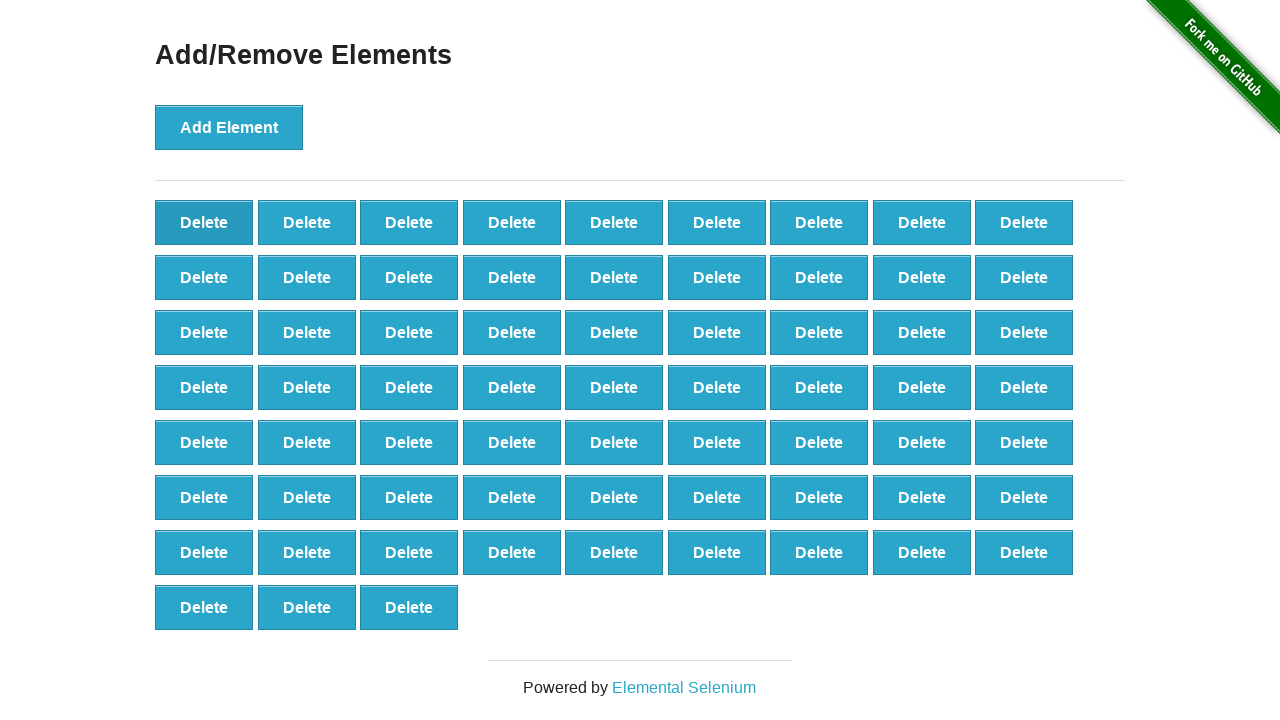

Clicked Delete button to remove element (iteration 35/95) at (204, 222) on button:has-text('Delete') >> nth=0
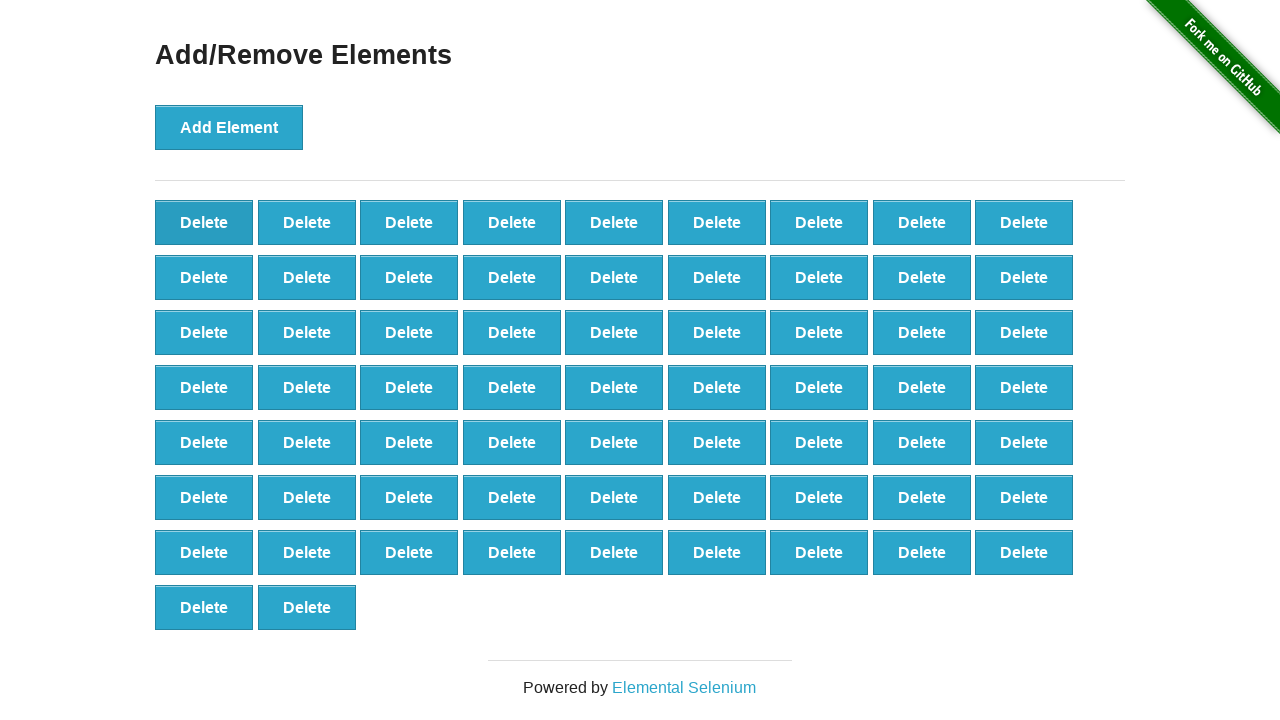

Clicked Delete button to remove element (iteration 36/95) at (204, 222) on button:has-text('Delete') >> nth=0
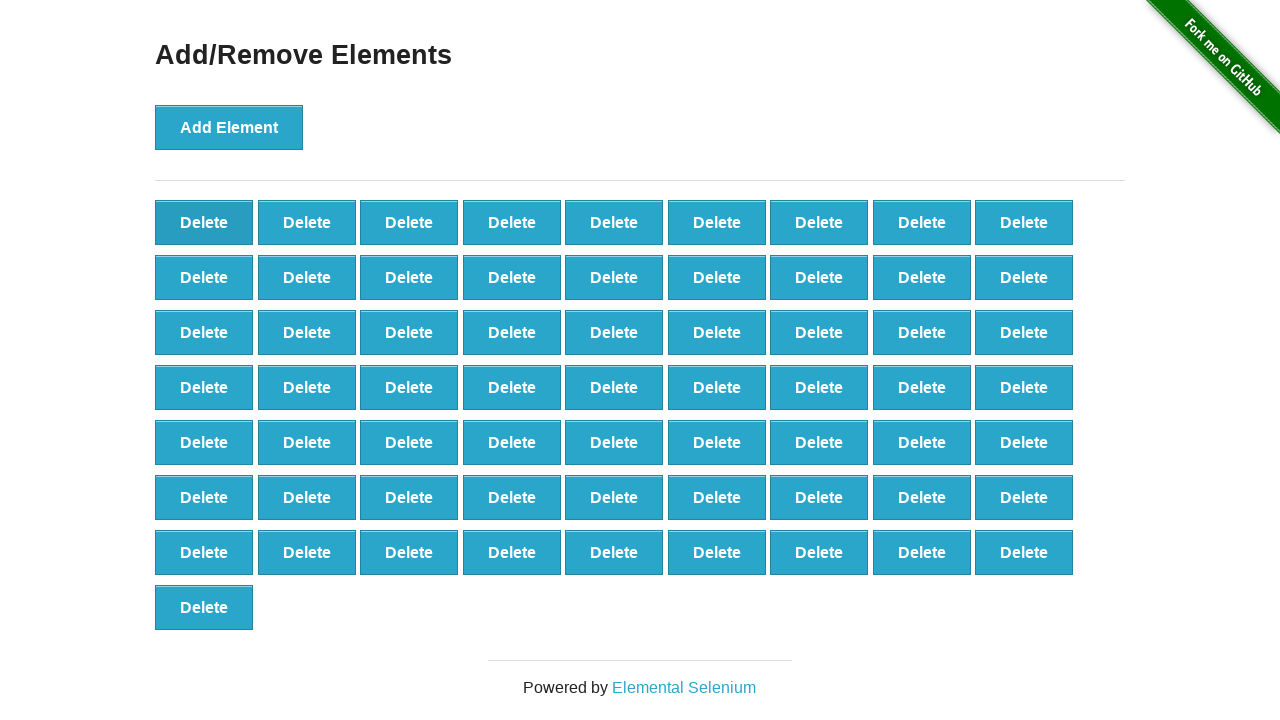

Clicked Delete button to remove element (iteration 37/95) at (204, 222) on button:has-text('Delete') >> nth=0
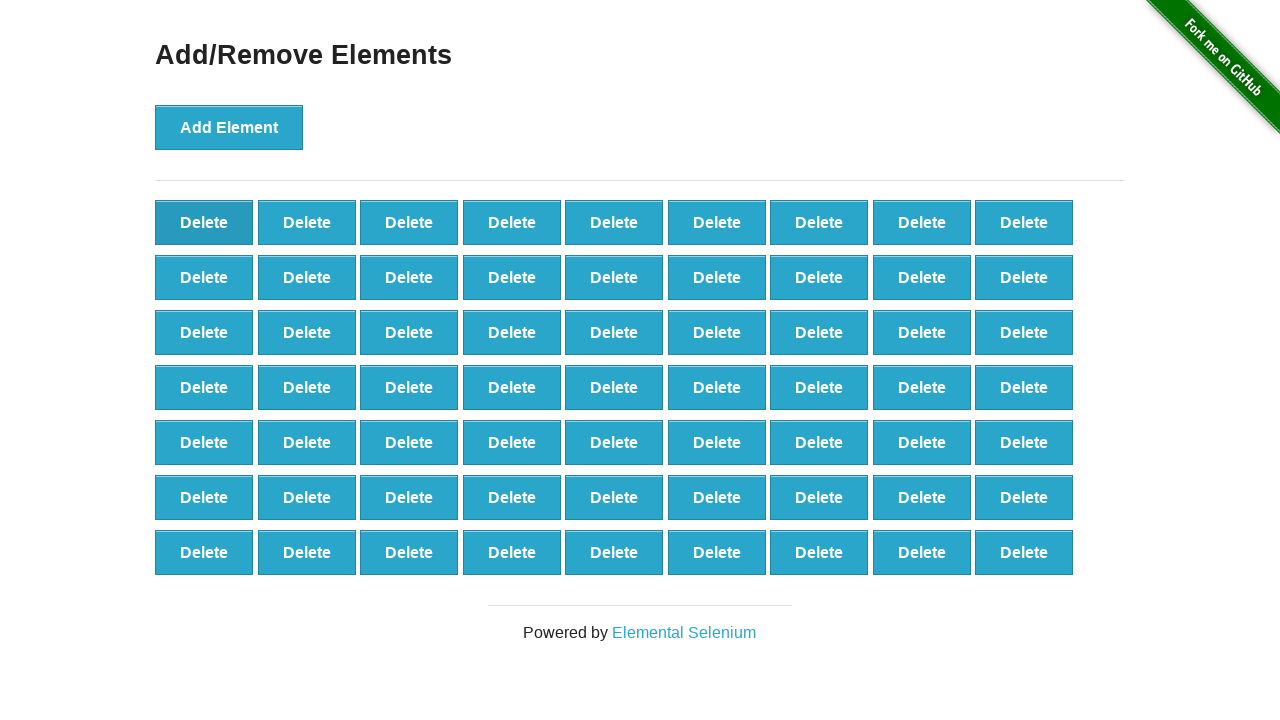

Clicked Delete button to remove element (iteration 38/95) at (204, 222) on button:has-text('Delete') >> nth=0
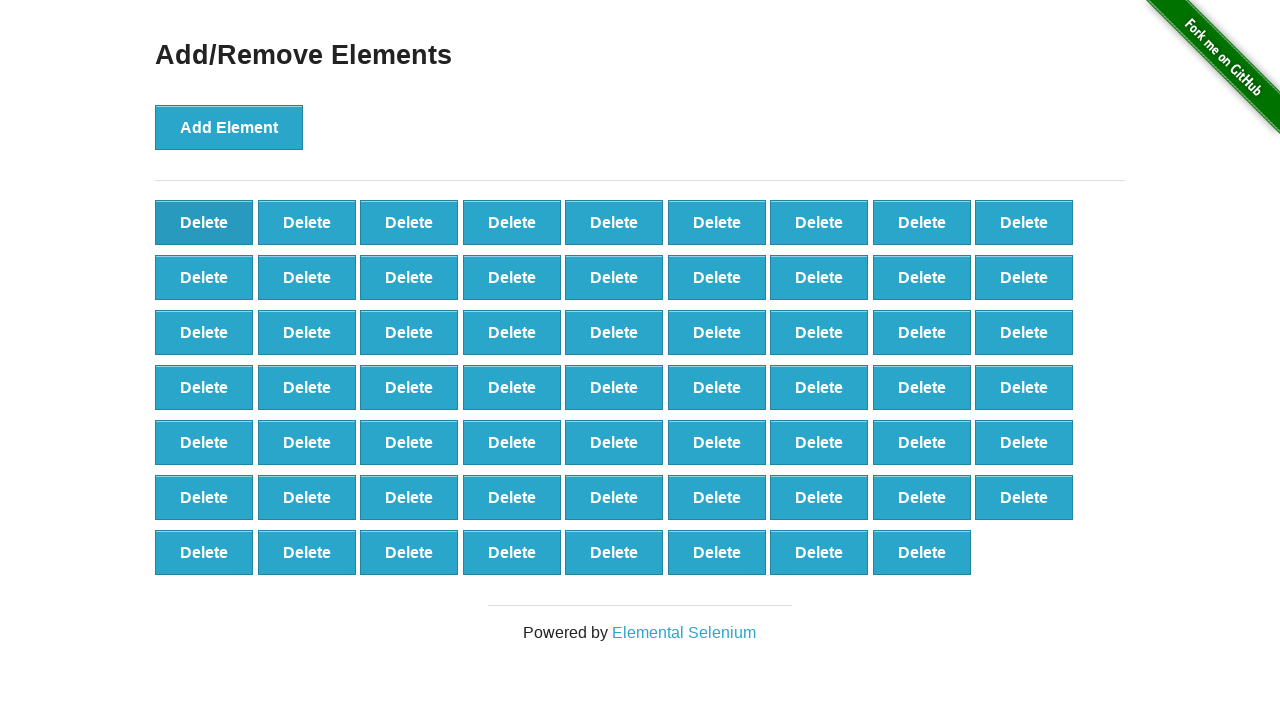

Clicked Delete button to remove element (iteration 39/95) at (204, 222) on button:has-text('Delete') >> nth=0
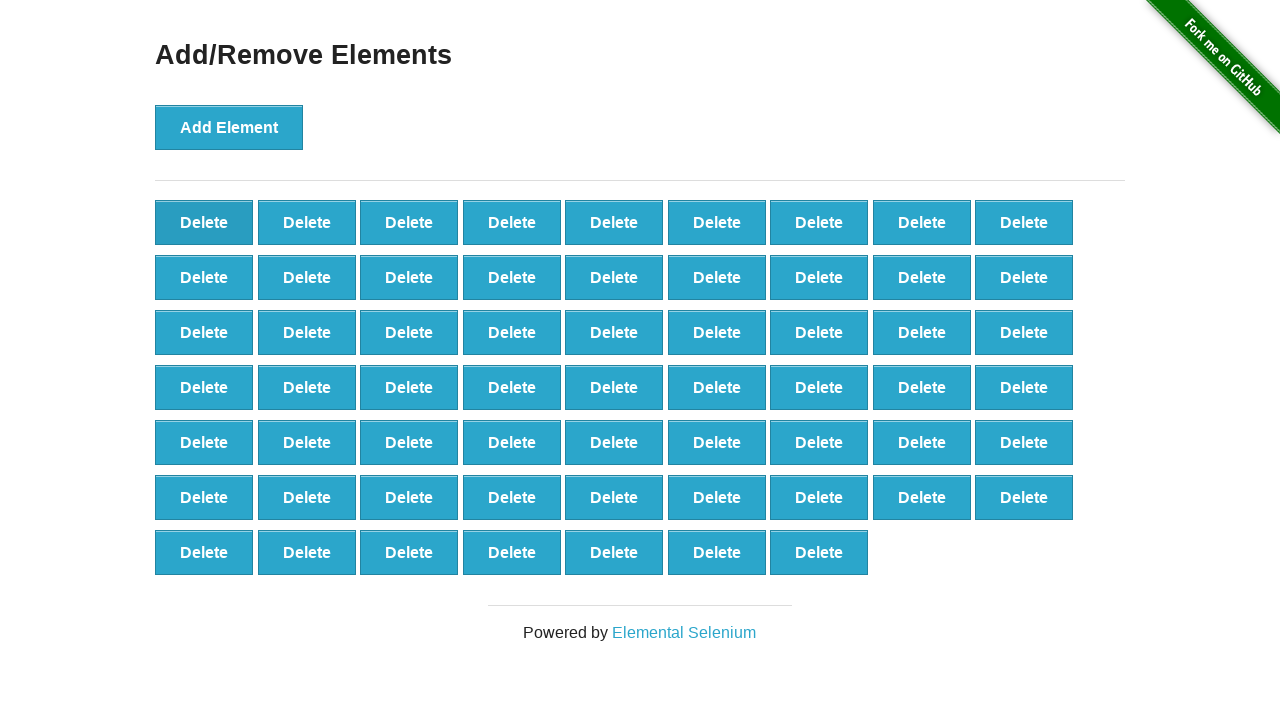

Clicked Delete button to remove element (iteration 40/95) at (204, 222) on button:has-text('Delete') >> nth=0
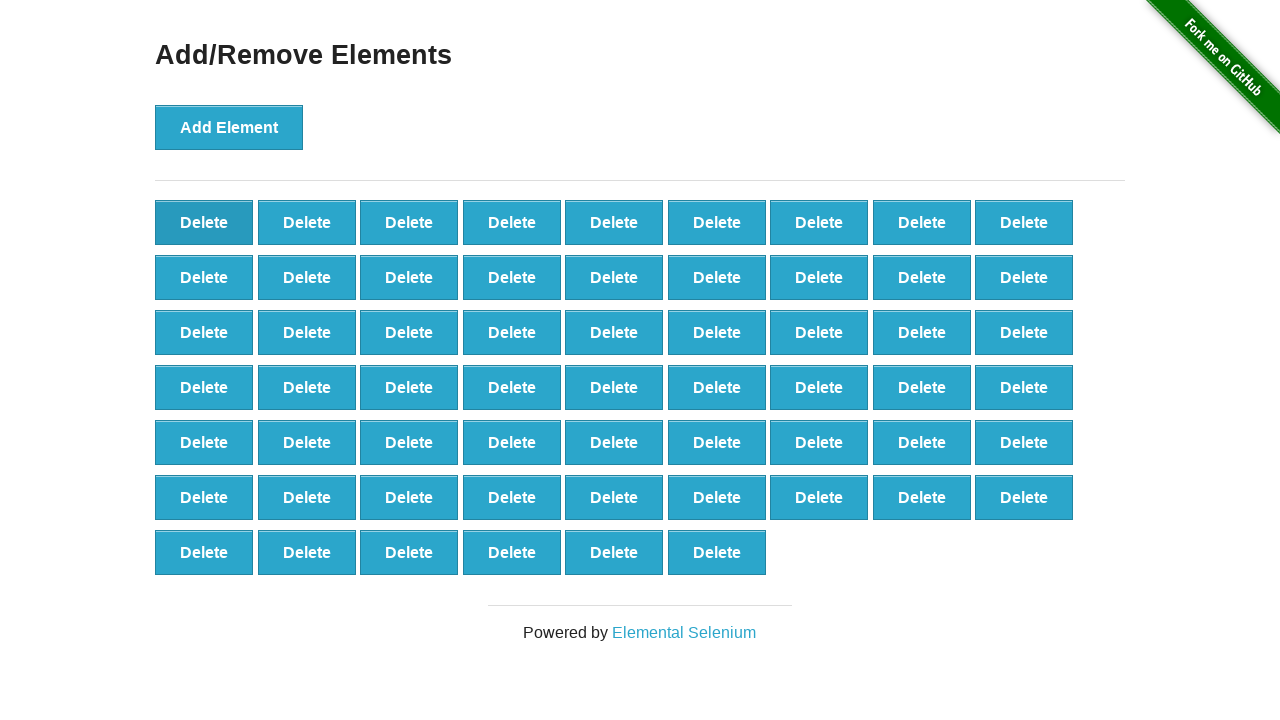

Clicked Delete button to remove element (iteration 41/95) at (204, 222) on button:has-text('Delete') >> nth=0
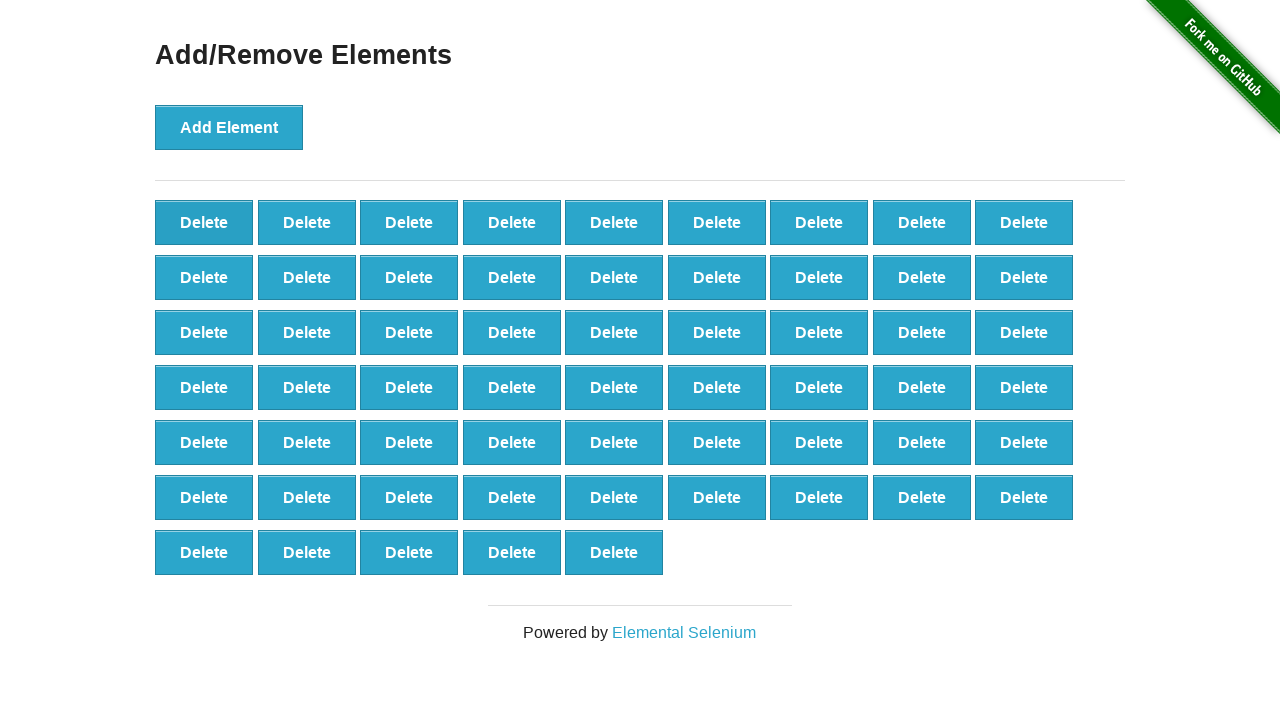

Clicked Delete button to remove element (iteration 42/95) at (204, 222) on button:has-text('Delete') >> nth=0
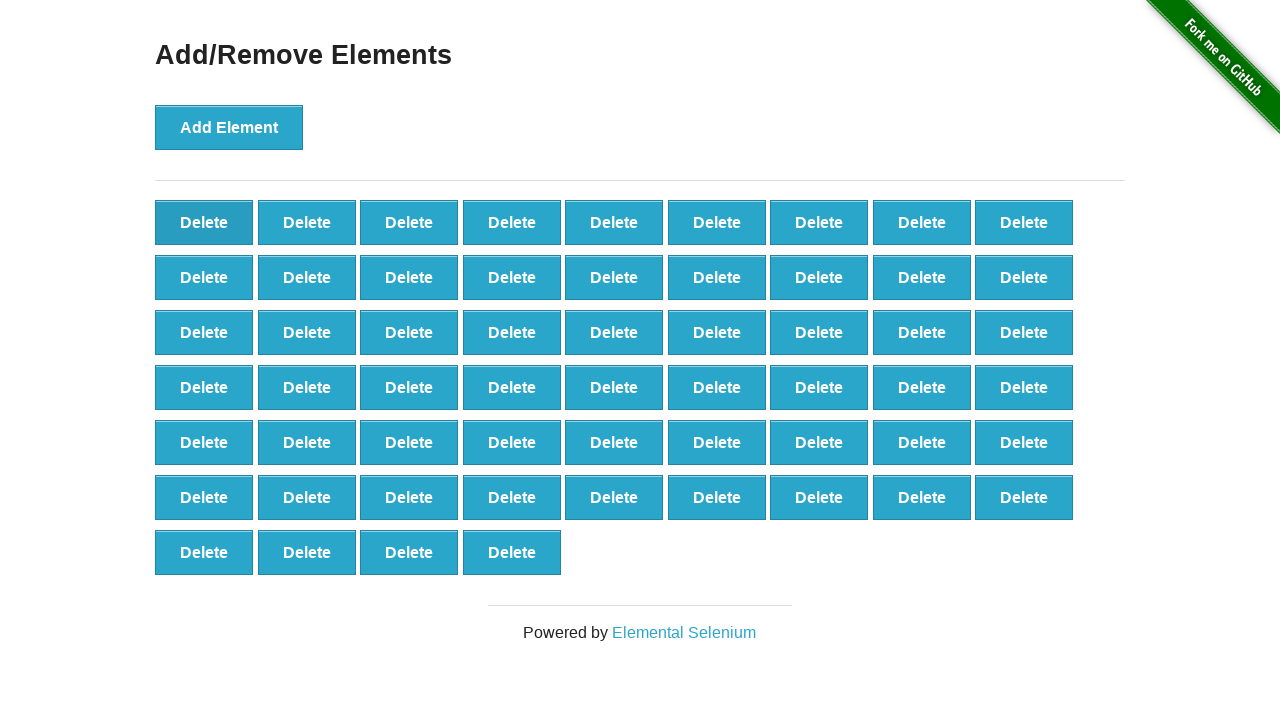

Clicked Delete button to remove element (iteration 43/95) at (204, 222) on button:has-text('Delete') >> nth=0
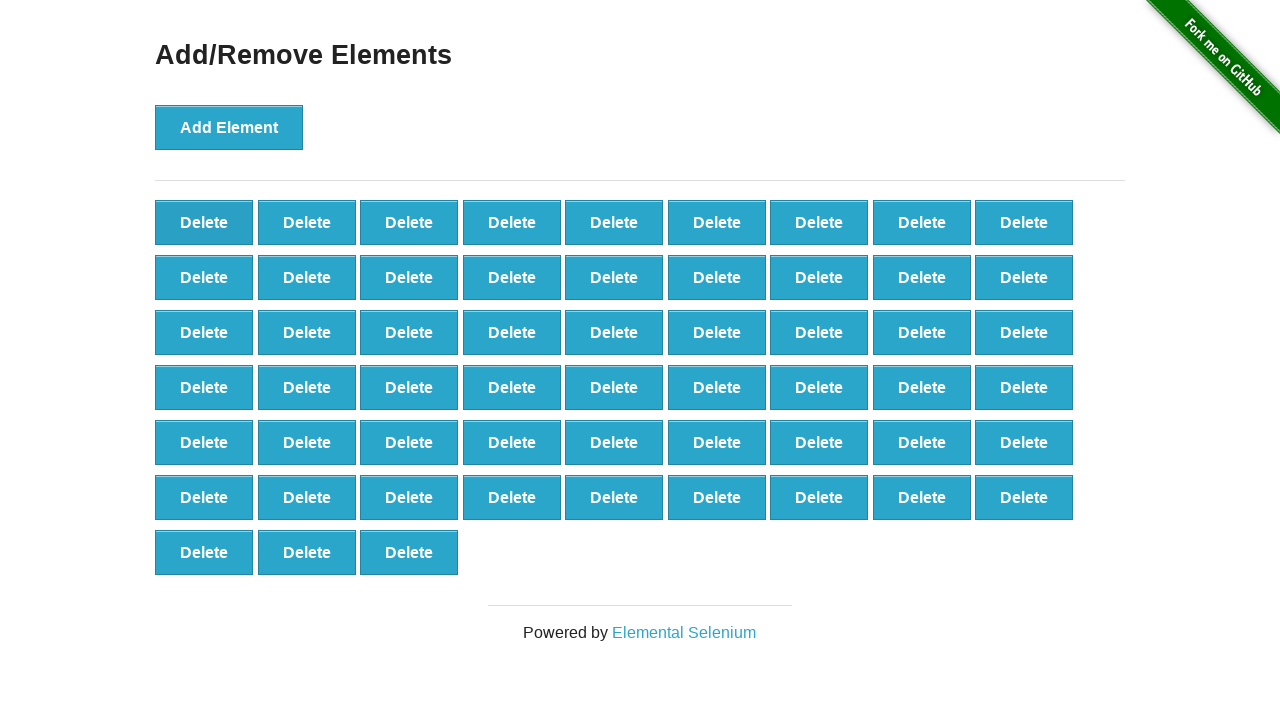

Clicked Delete button to remove element (iteration 44/95) at (204, 222) on button:has-text('Delete') >> nth=0
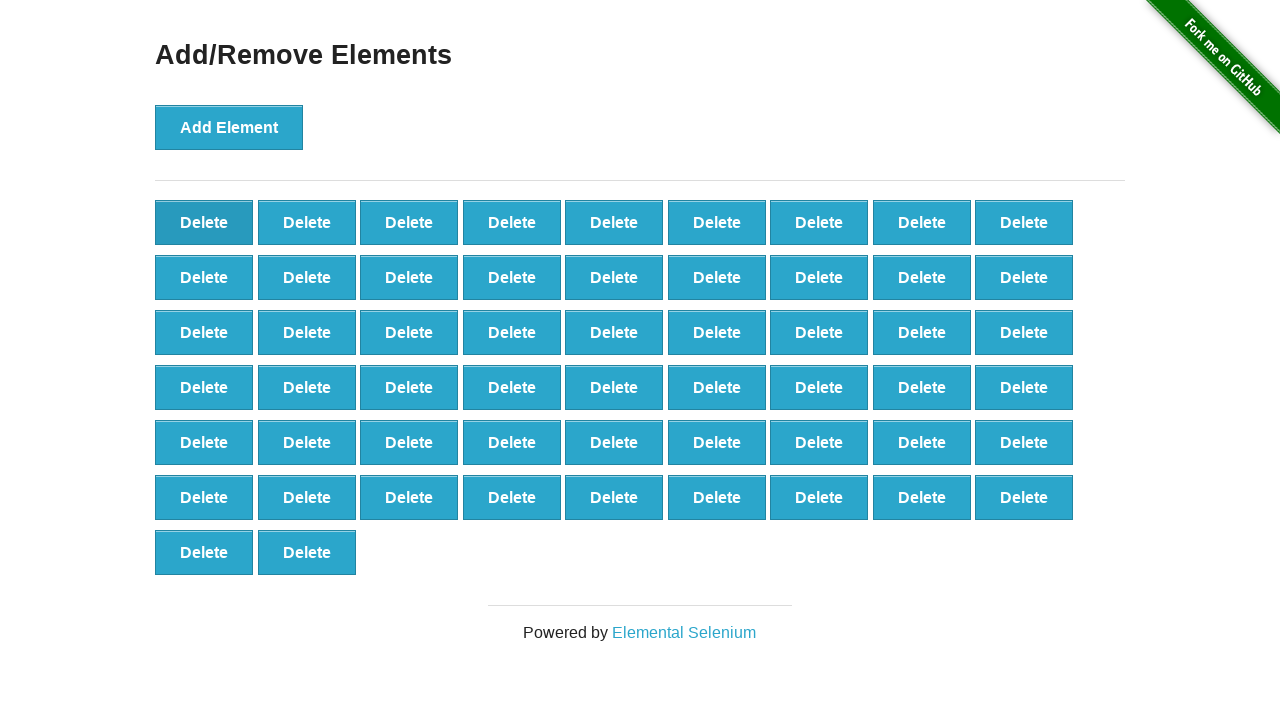

Clicked Delete button to remove element (iteration 45/95) at (204, 222) on button:has-text('Delete') >> nth=0
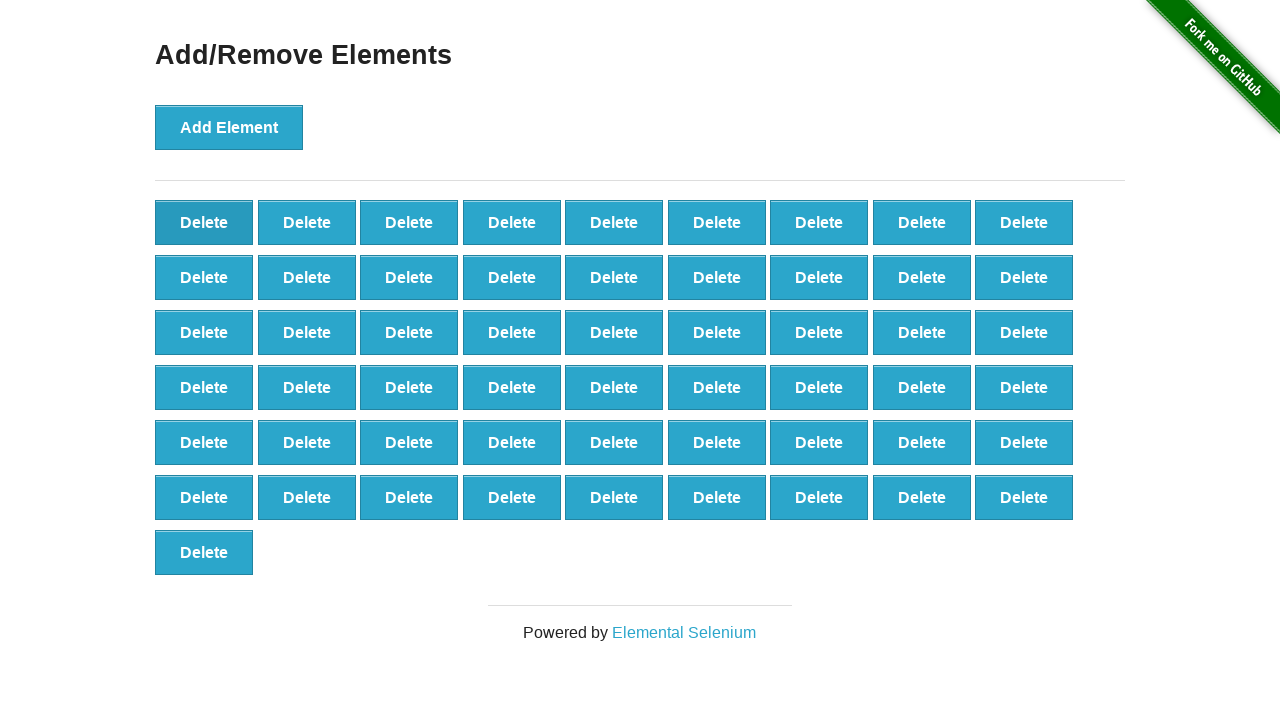

Clicked Delete button to remove element (iteration 46/95) at (204, 222) on button:has-text('Delete') >> nth=0
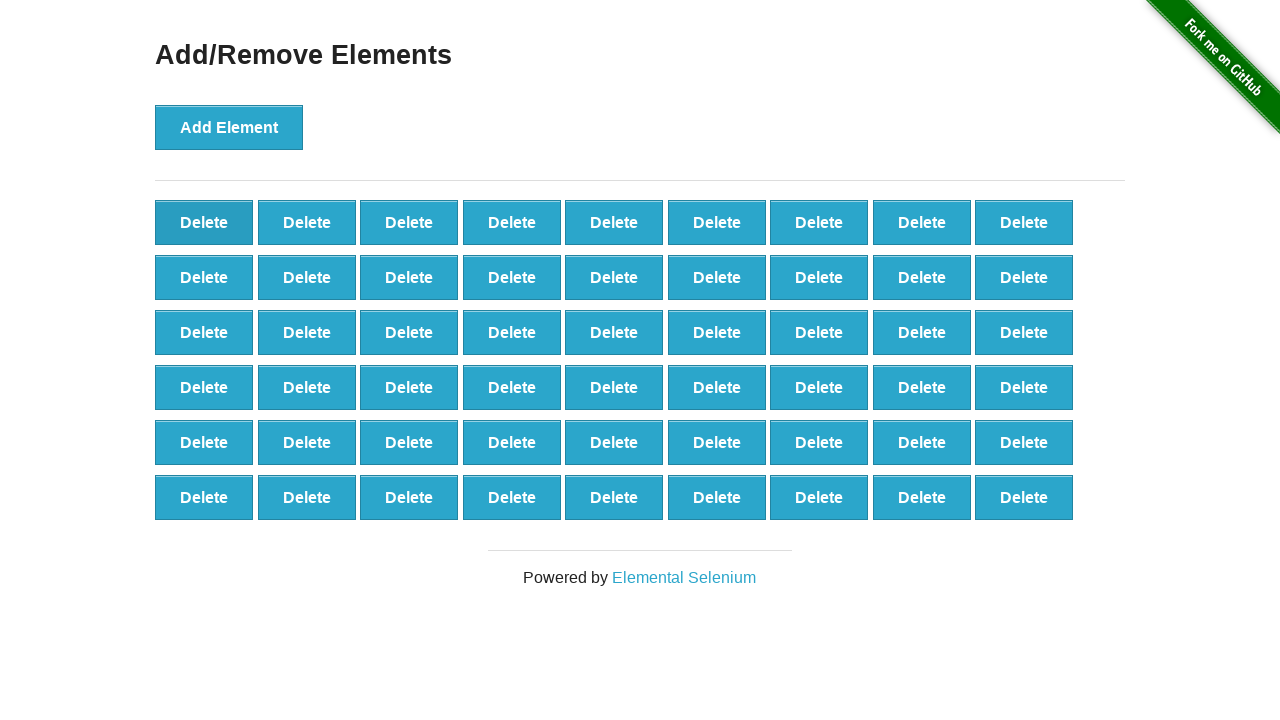

Clicked Delete button to remove element (iteration 47/95) at (204, 222) on button:has-text('Delete') >> nth=0
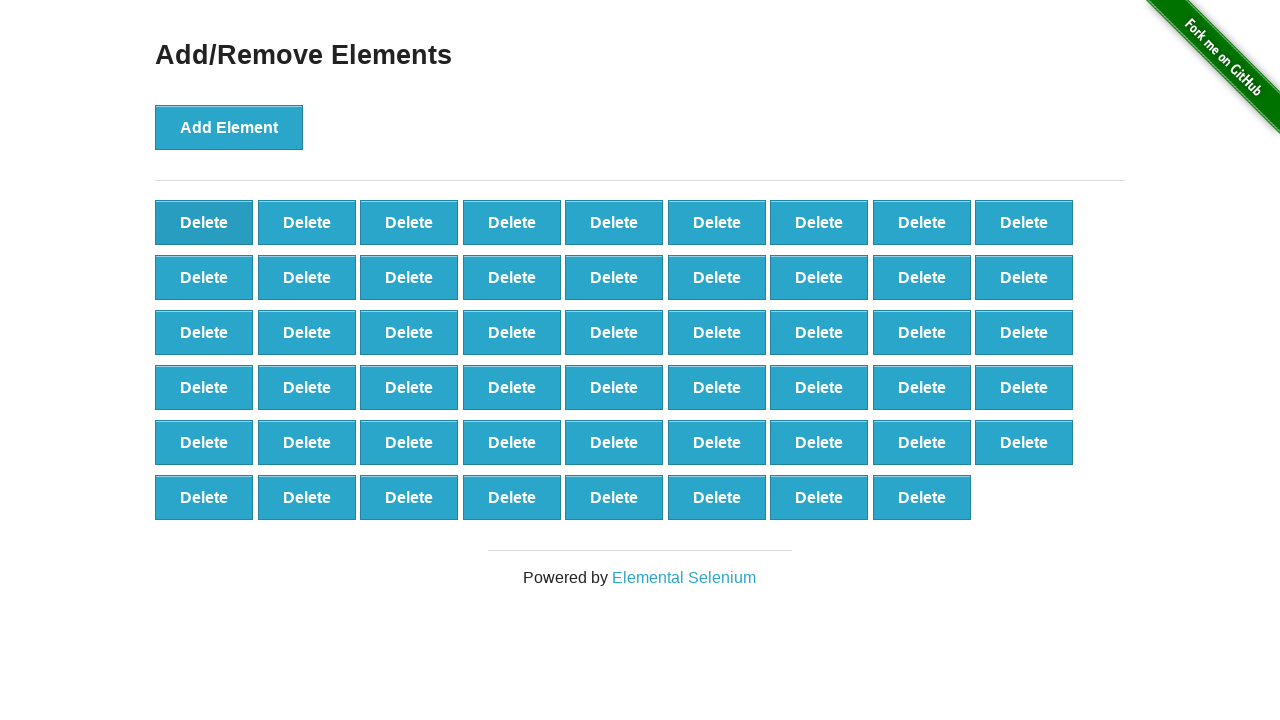

Clicked Delete button to remove element (iteration 48/95) at (204, 222) on button:has-text('Delete') >> nth=0
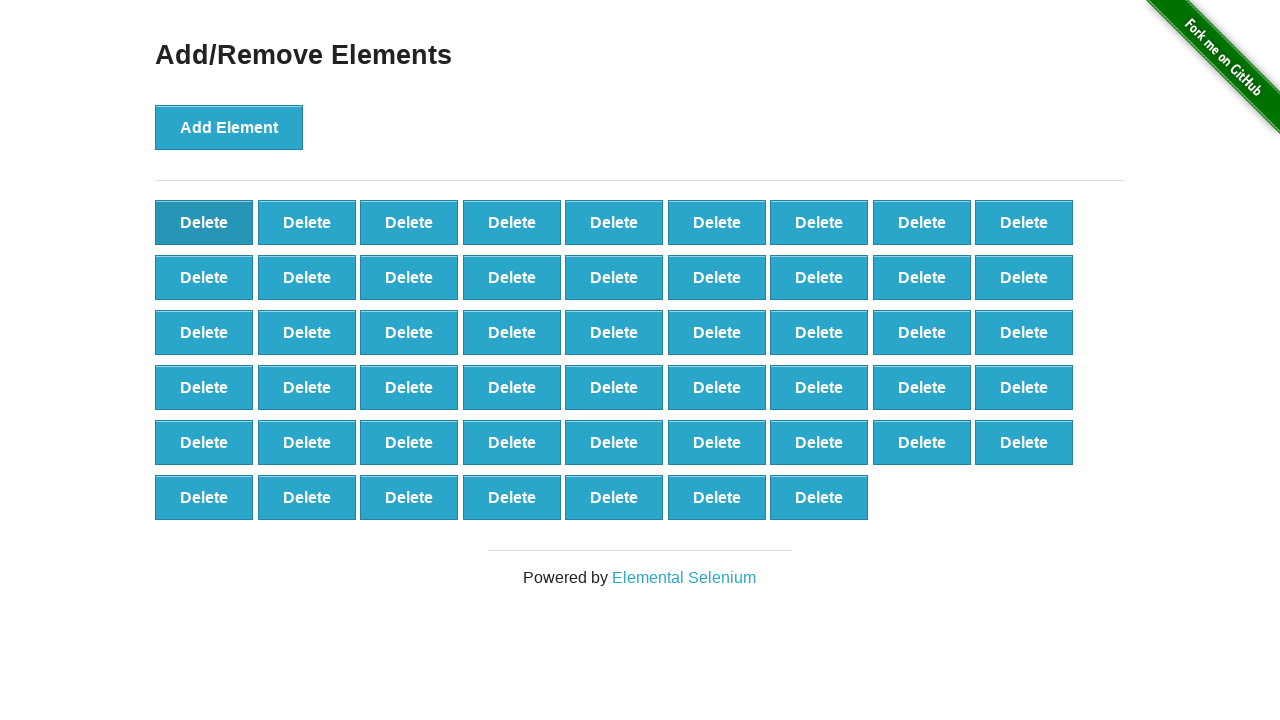

Clicked Delete button to remove element (iteration 49/95) at (204, 222) on button:has-text('Delete') >> nth=0
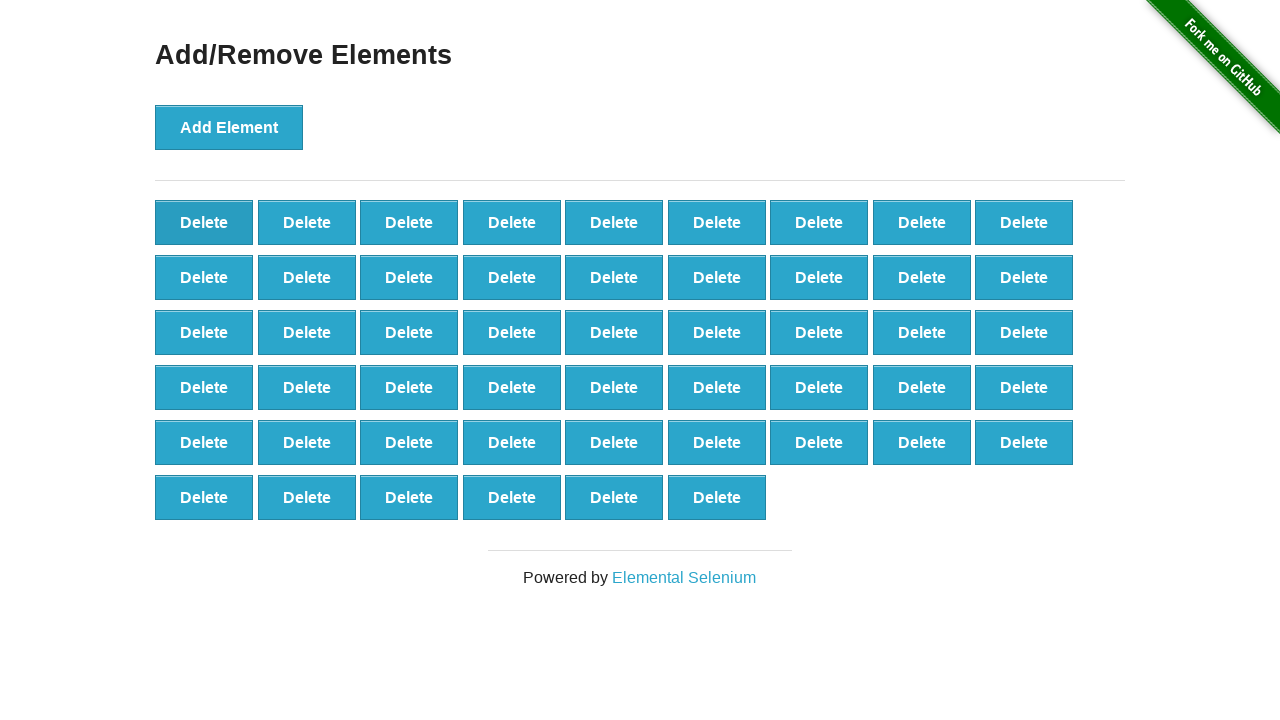

Clicked Delete button to remove element (iteration 50/95) at (204, 222) on button:has-text('Delete') >> nth=0
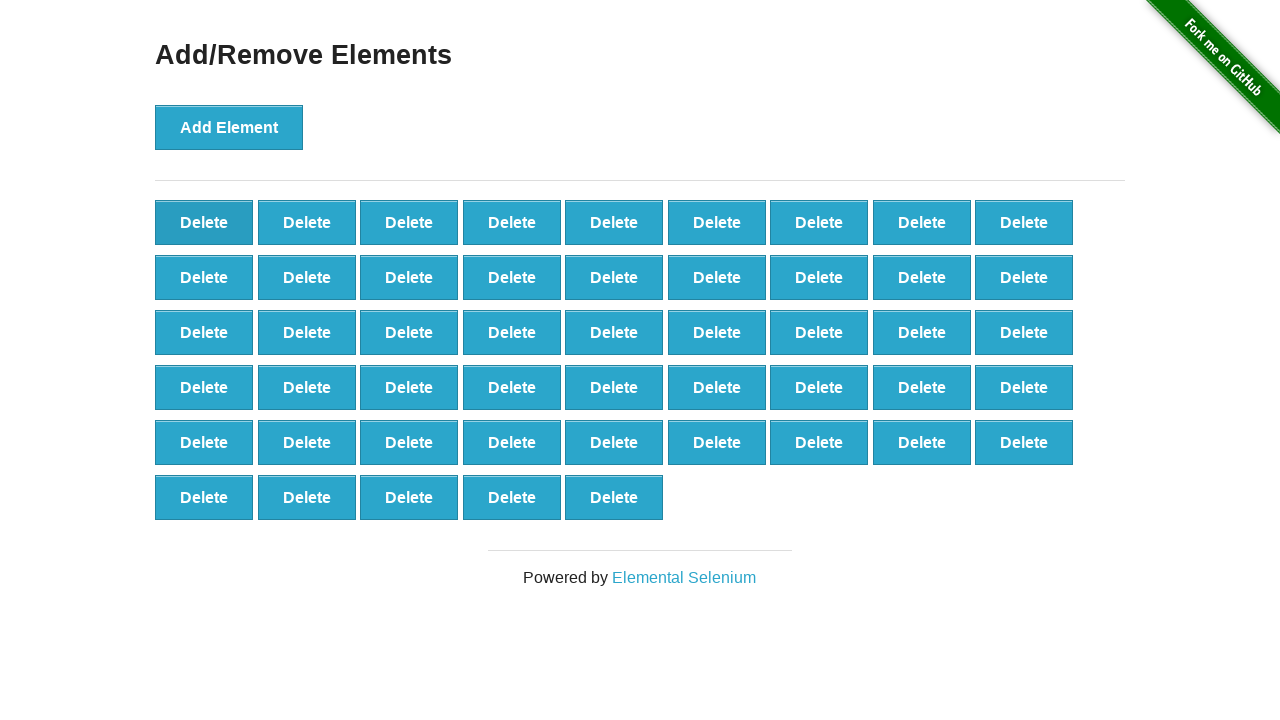

Clicked Delete button to remove element (iteration 51/95) at (204, 222) on button:has-text('Delete') >> nth=0
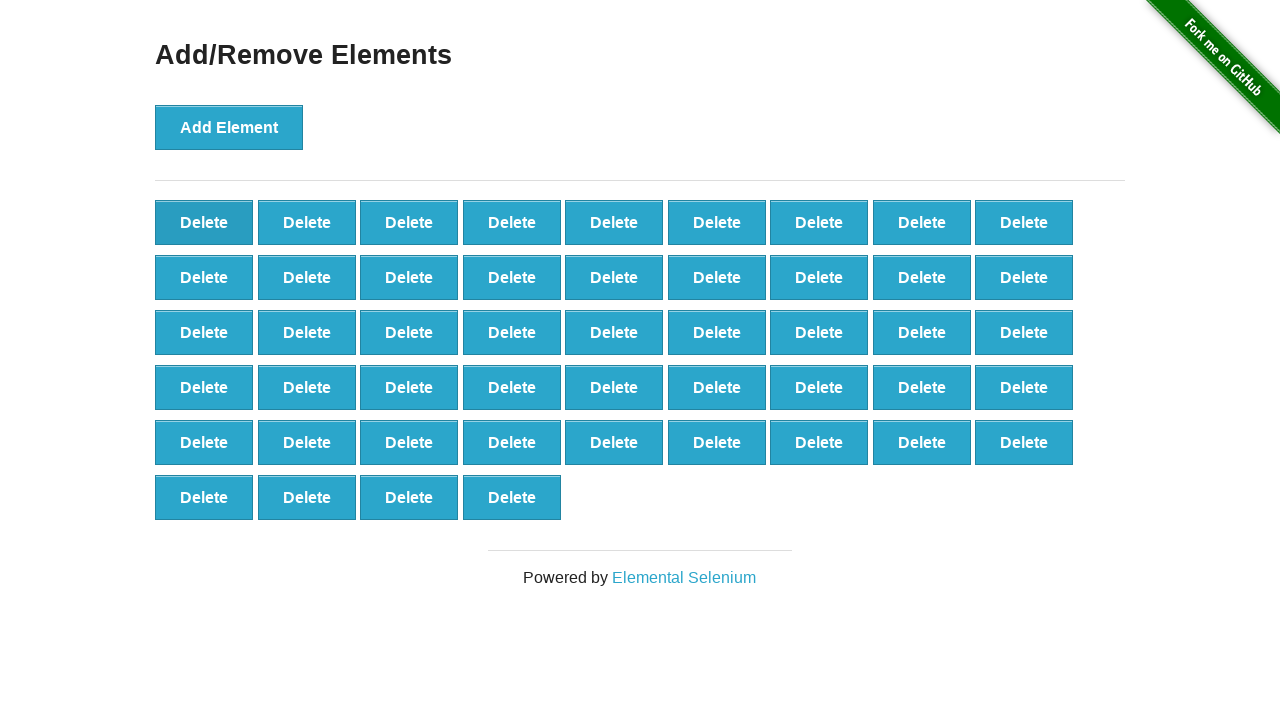

Clicked Delete button to remove element (iteration 52/95) at (204, 222) on button:has-text('Delete') >> nth=0
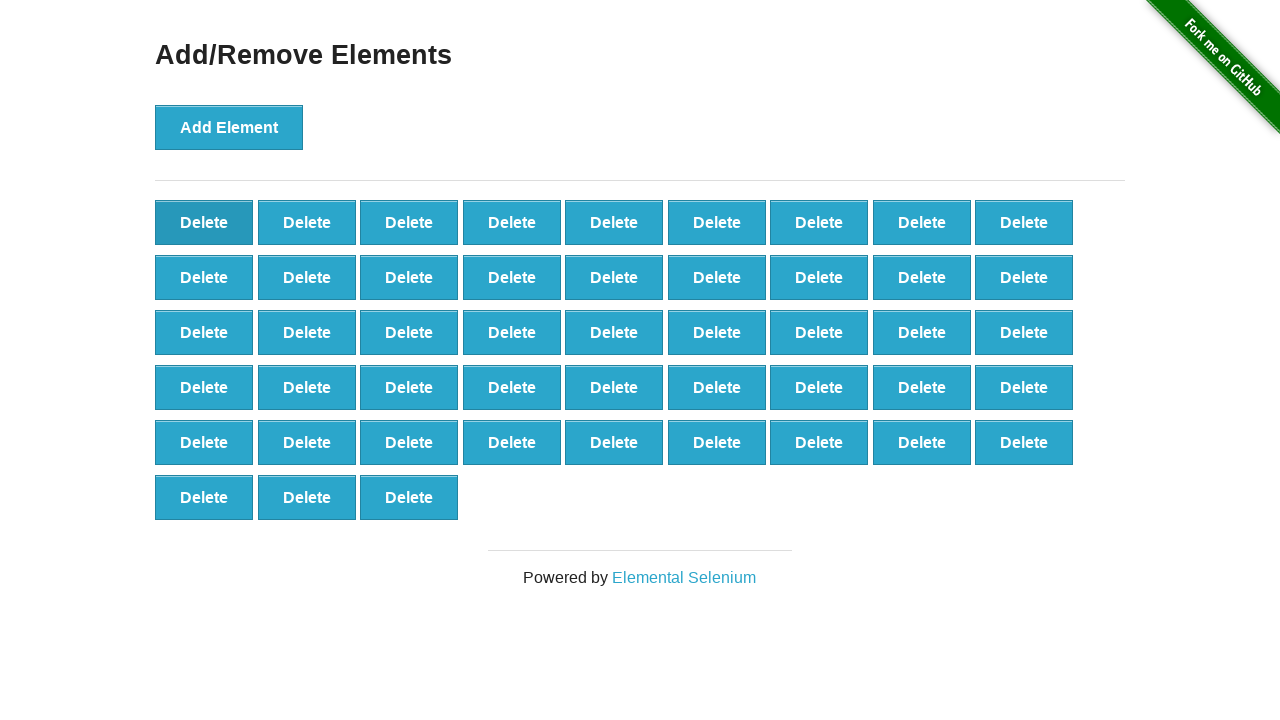

Clicked Delete button to remove element (iteration 53/95) at (204, 222) on button:has-text('Delete') >> nth=0
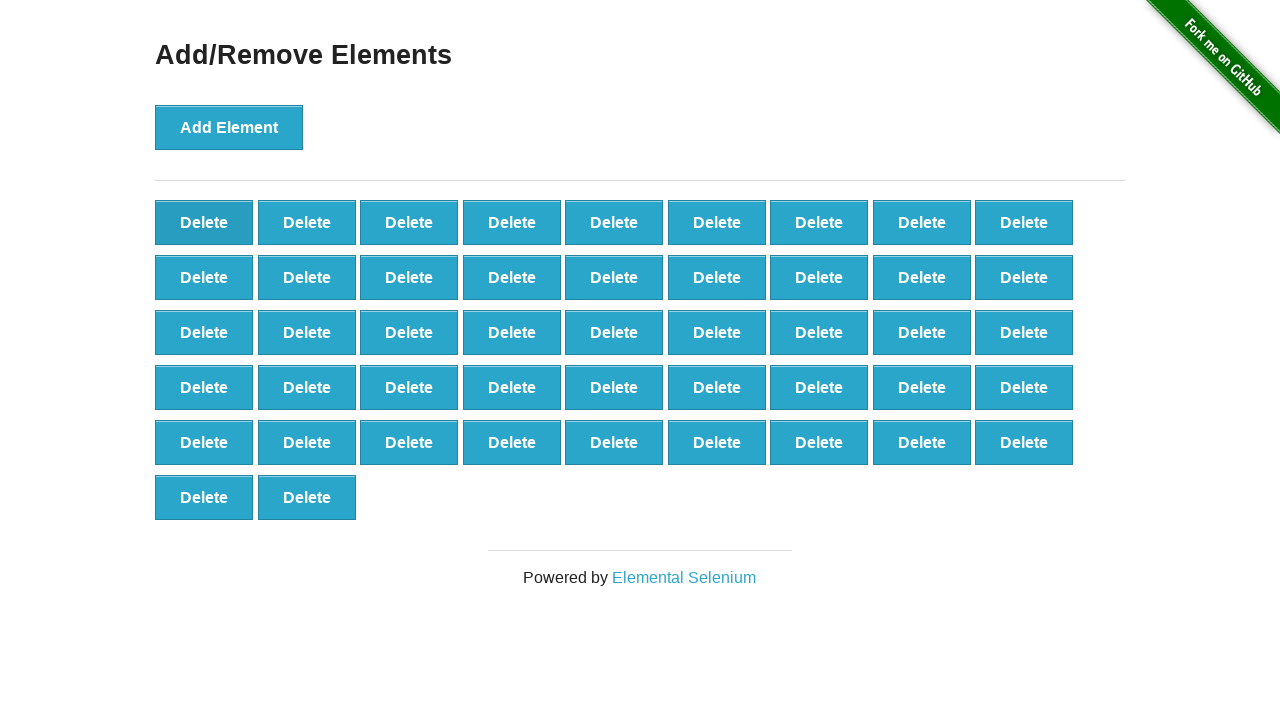

Clicked Delete button to remove element (iteration 54/95) at (204, 222) on button:has-text('Delete') >> nth=0
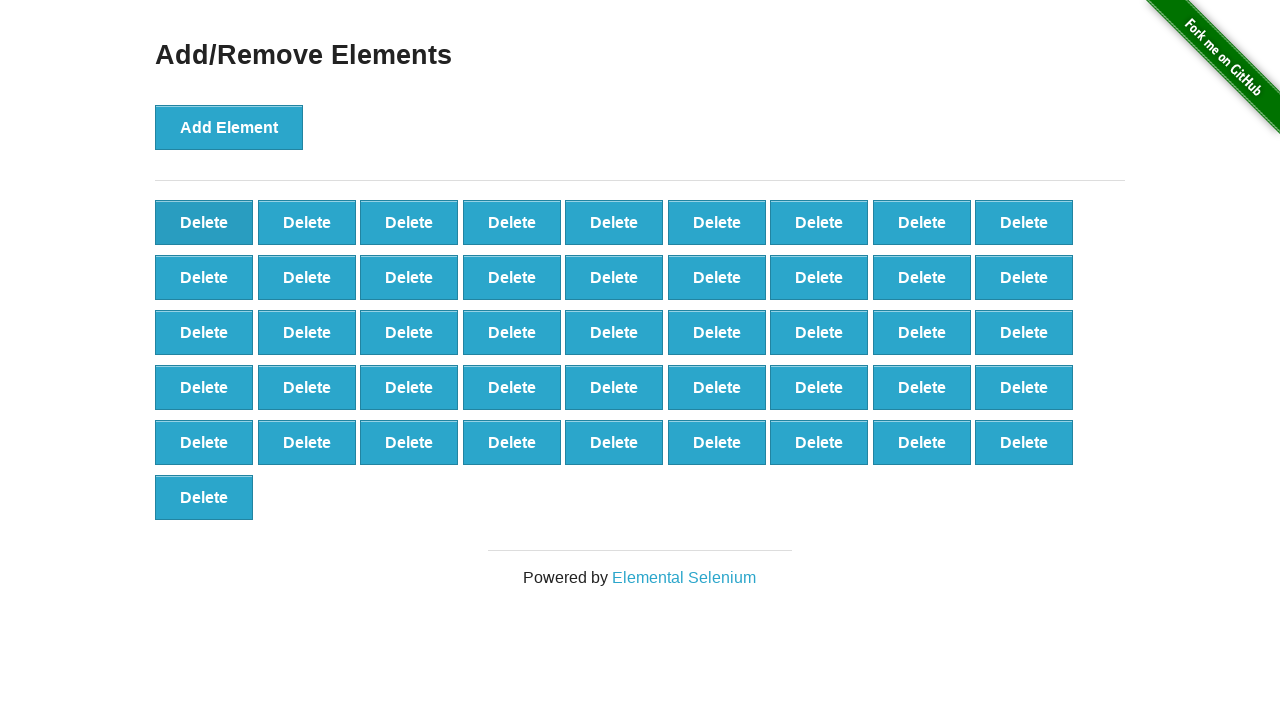

Clicked Delete button to remove element (iteration 55/95) at (204, 222) on button:has-text('Delete') >> nth=0
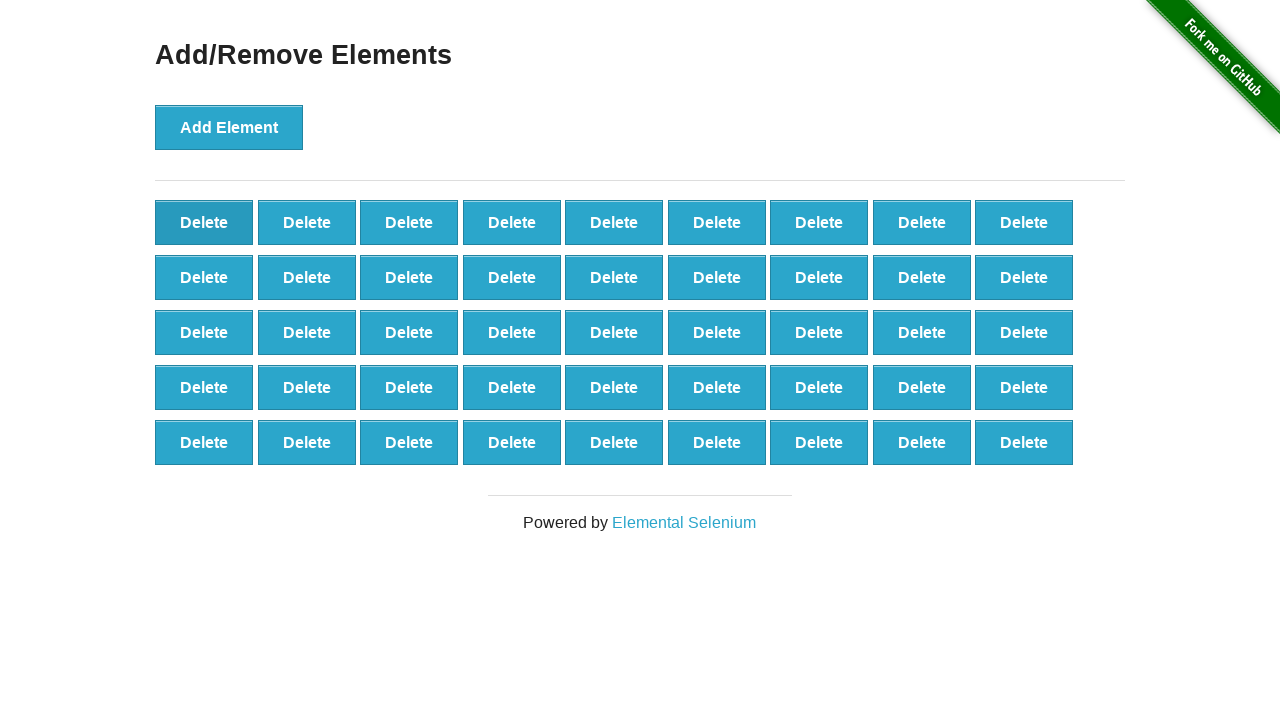

Clicked Delete button to remove element (iteration 56/95) at (204, 222) on button:has-text('Delete') >> nth=0
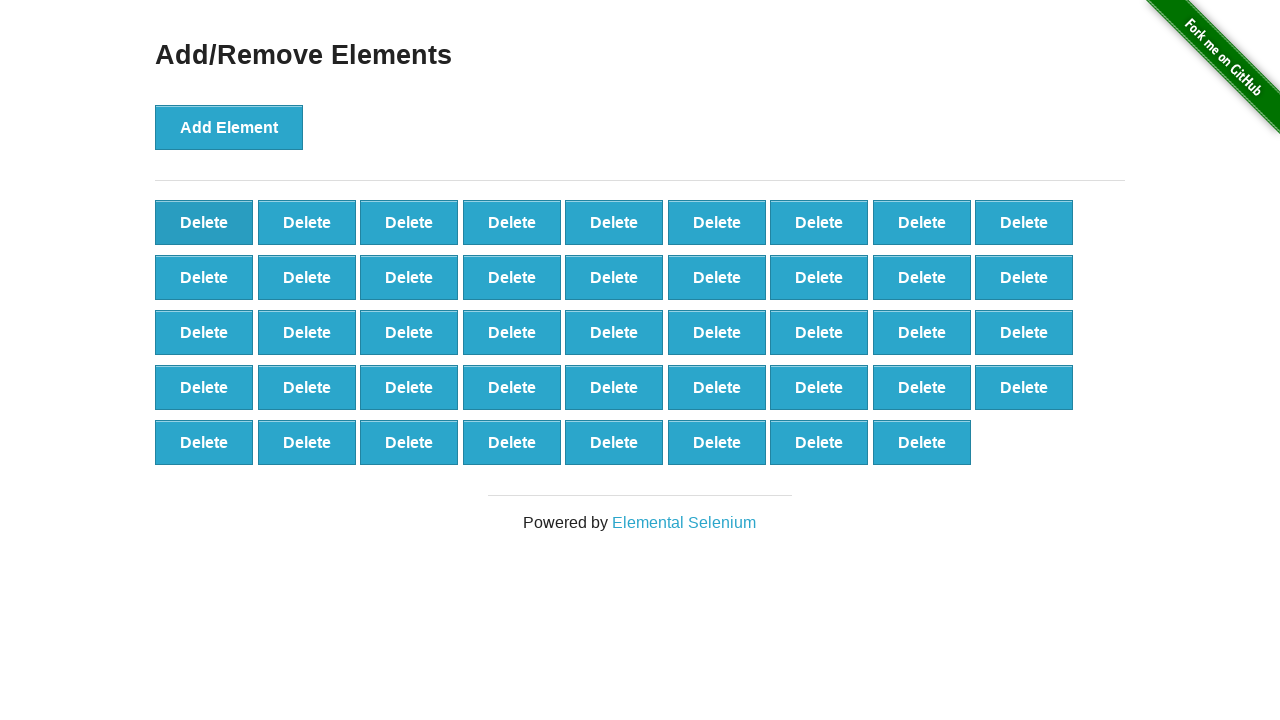

Clicked Delete button to remove element (iteration 57/95) at (204, 222) on button:has-text('Delete') >> nth=0
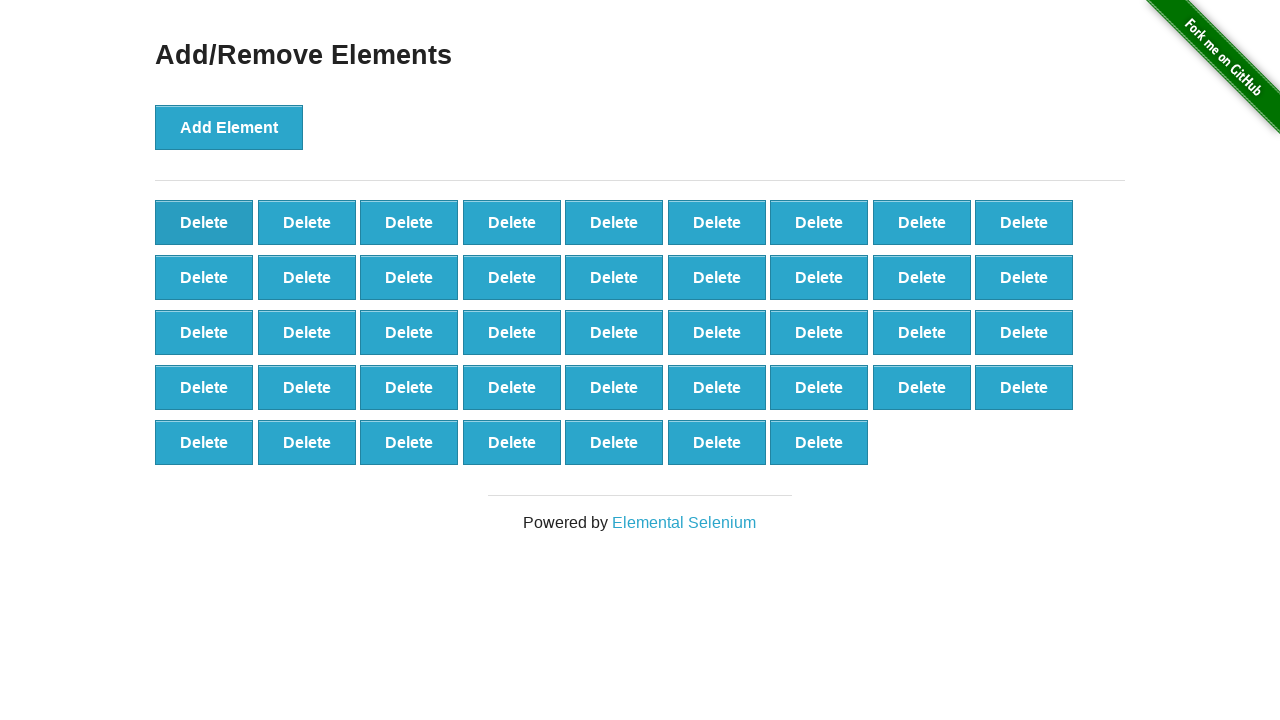

Clicked Delete button to remove element (iteration 58/95) at (204, 222) on button:has-text('Delete') >> nth=0
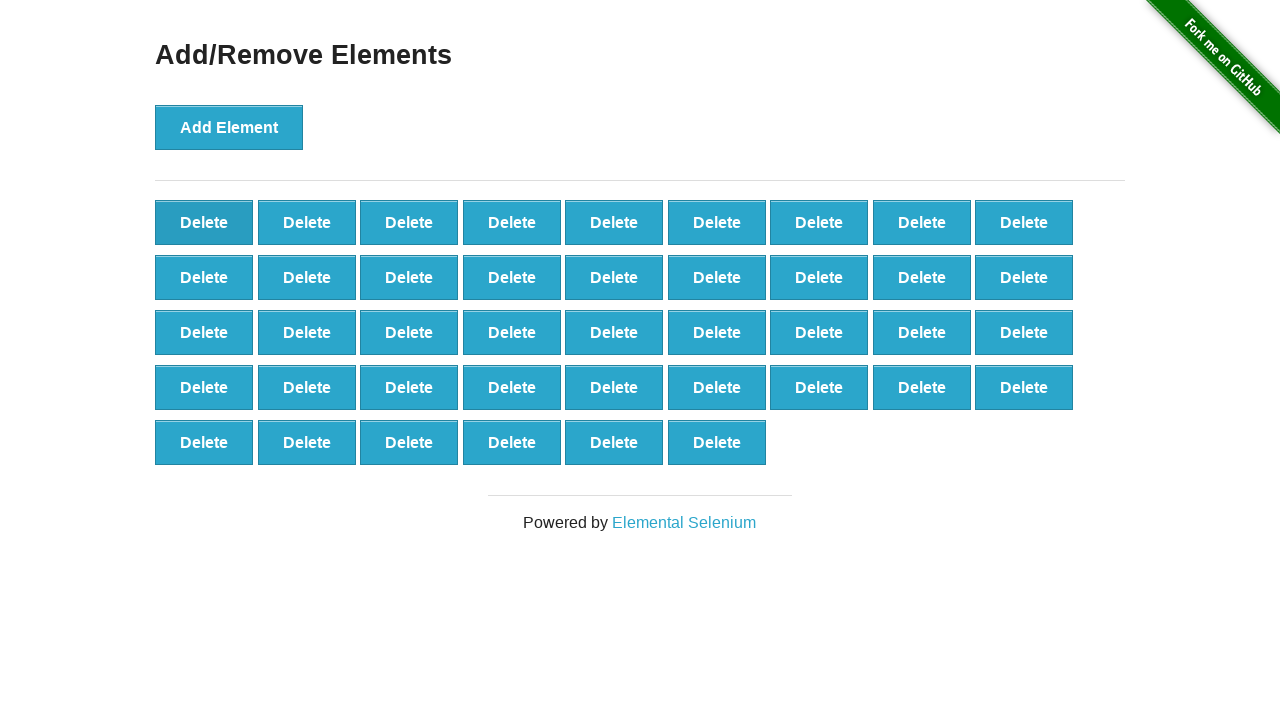

Clicked Delete button to remove element (iteration 59/95) at (204, 222) on button:has-text('Delete') >> nth=0
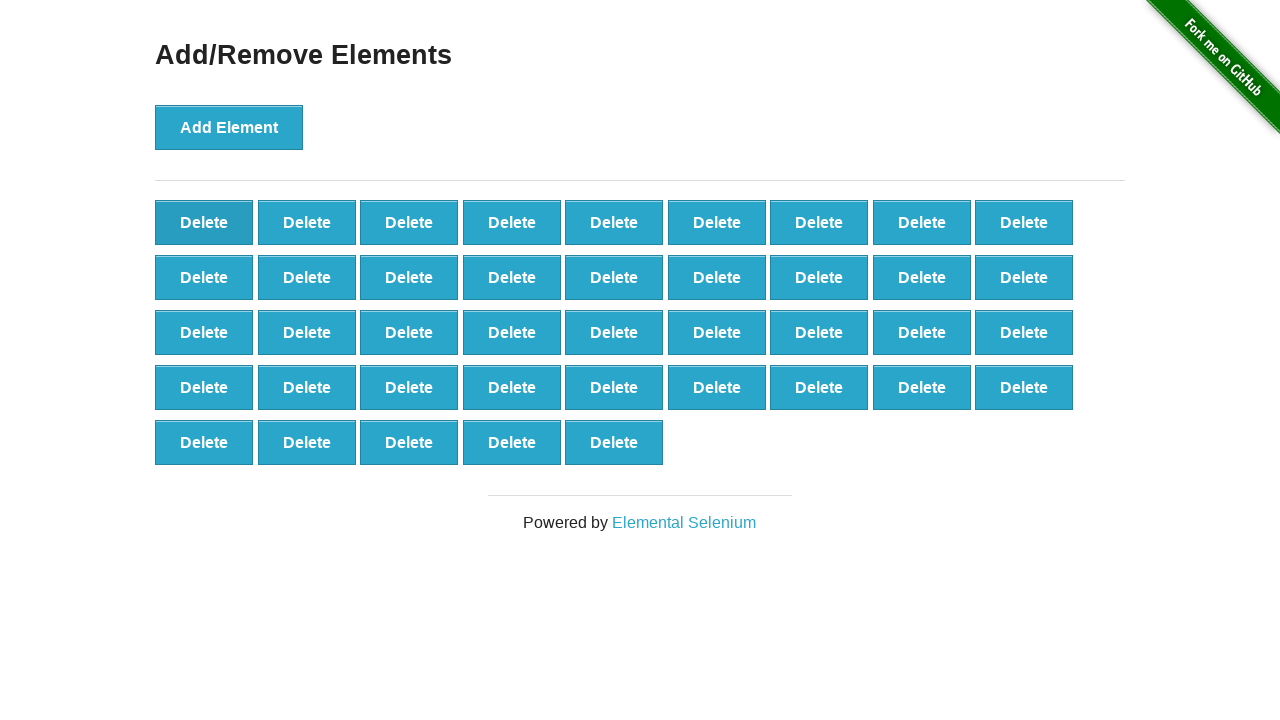

Clicked Delete button to remove element (iteration 60/95) at (204, 222) on button:has-text('Delete') >> nth=0
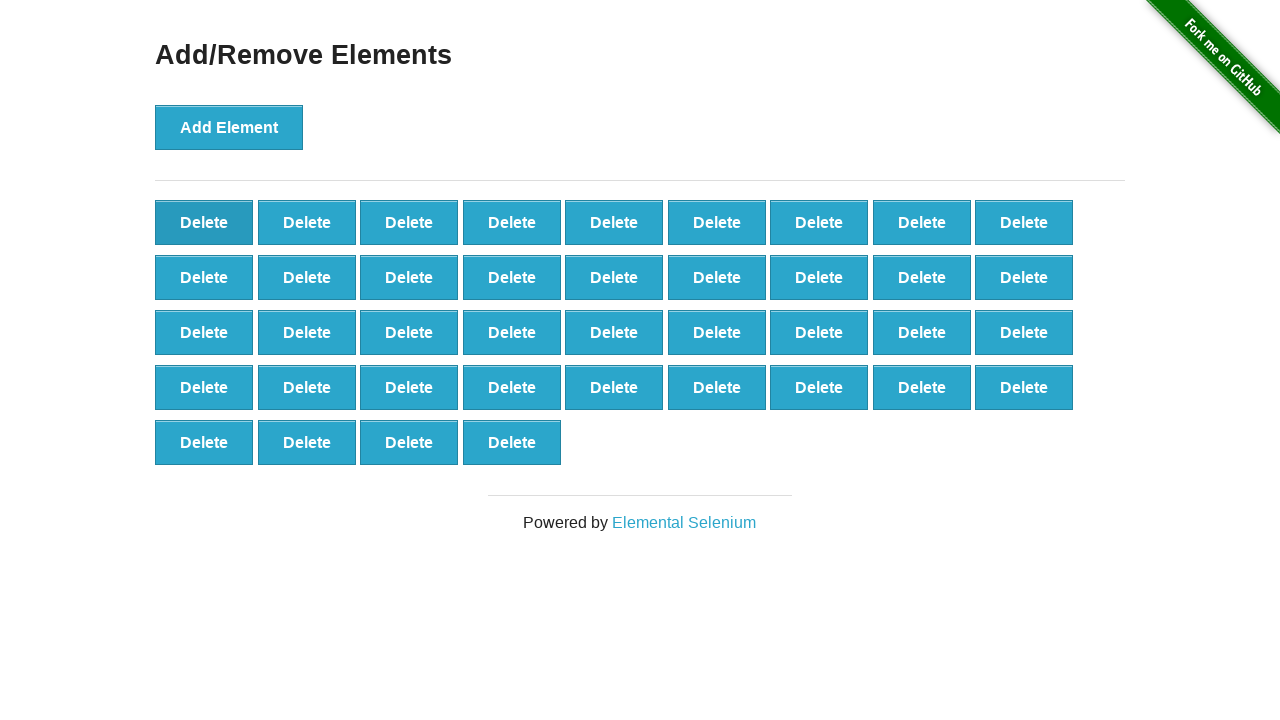

Clicked Delete button to remove element (iteration 61/95) at (204, 222) on button:has-text('Delete') >> nth=0
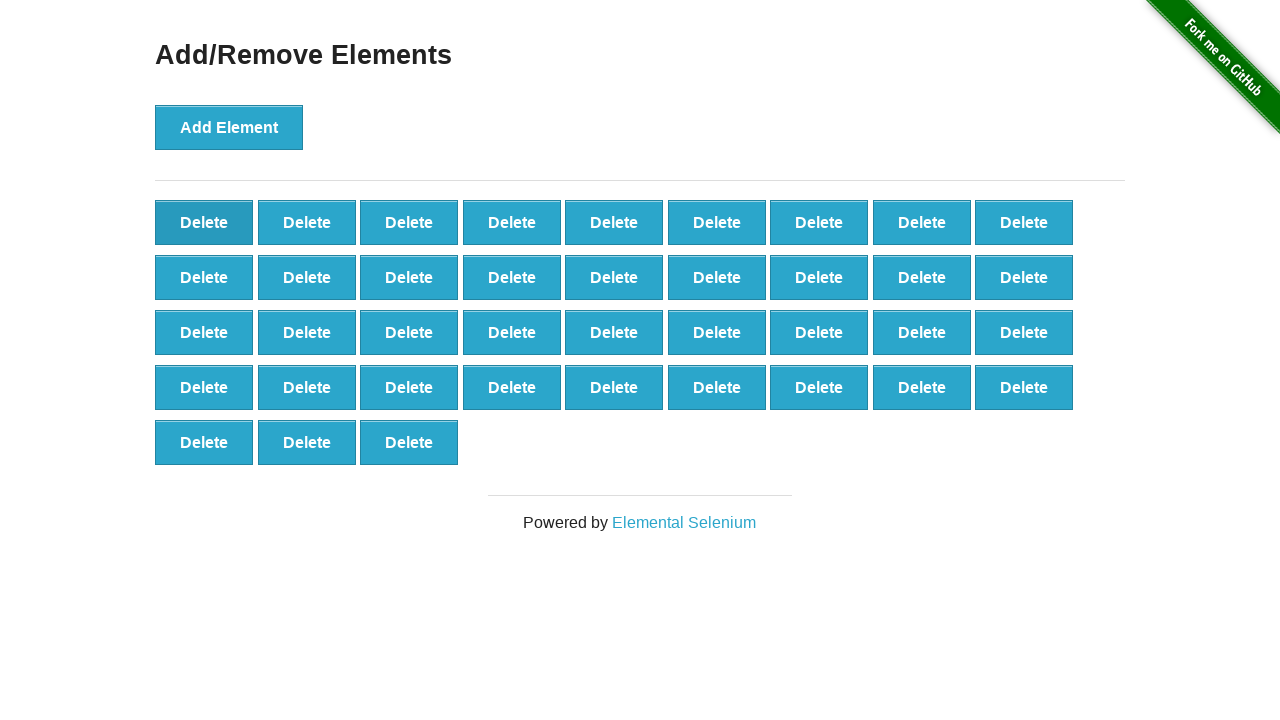

Clicked Delete button to remove element (iteration 62/95) at (204, 222) on button:has-text('Delete') >> nth=0
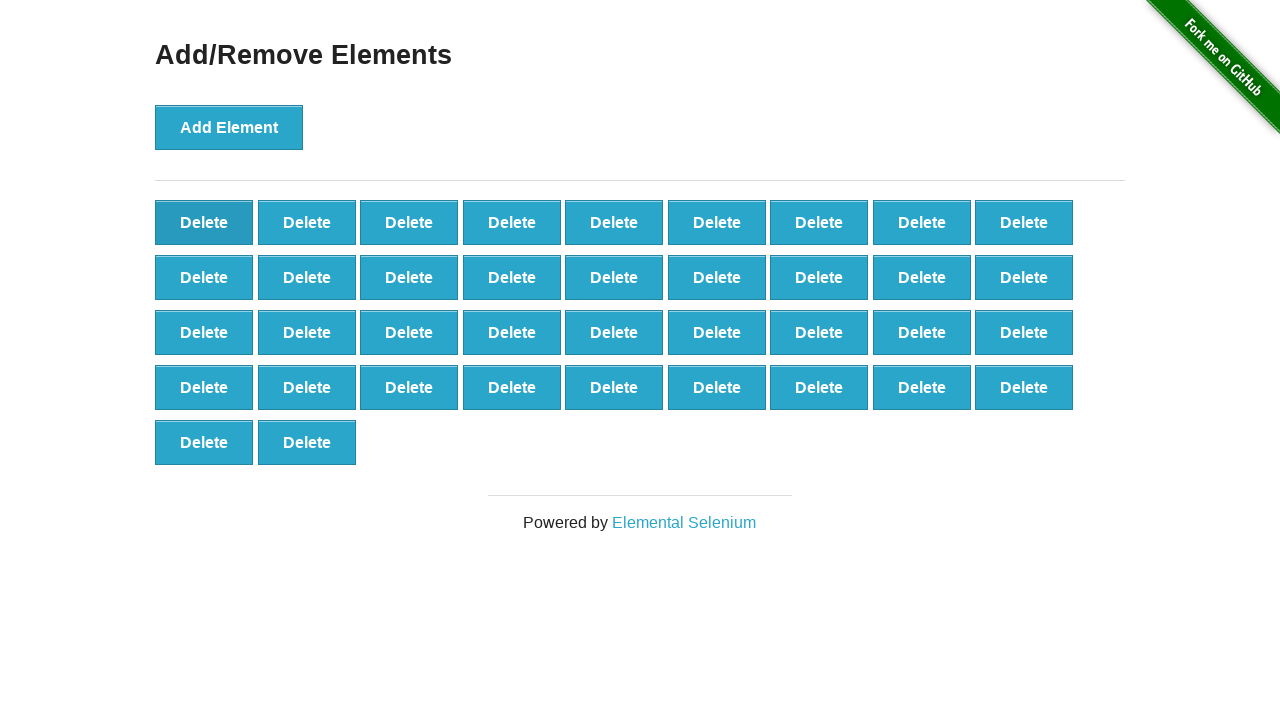

Clicked Delete button to remove element (iteration 63/95) at (204, 222) on button:has-text('Delete') >> nth=0
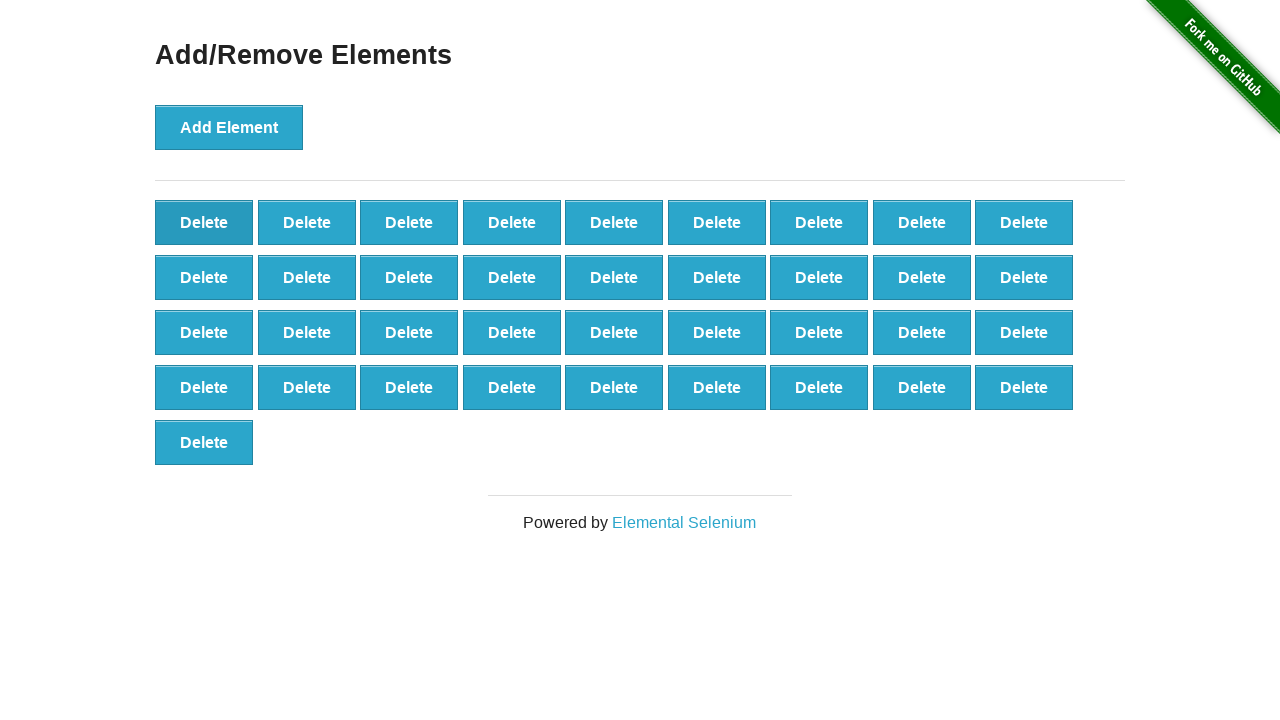

Clicked Delete button to remove element (iteration 64/95) at (204, 222) on button:has-text('Delete') >> nth=0
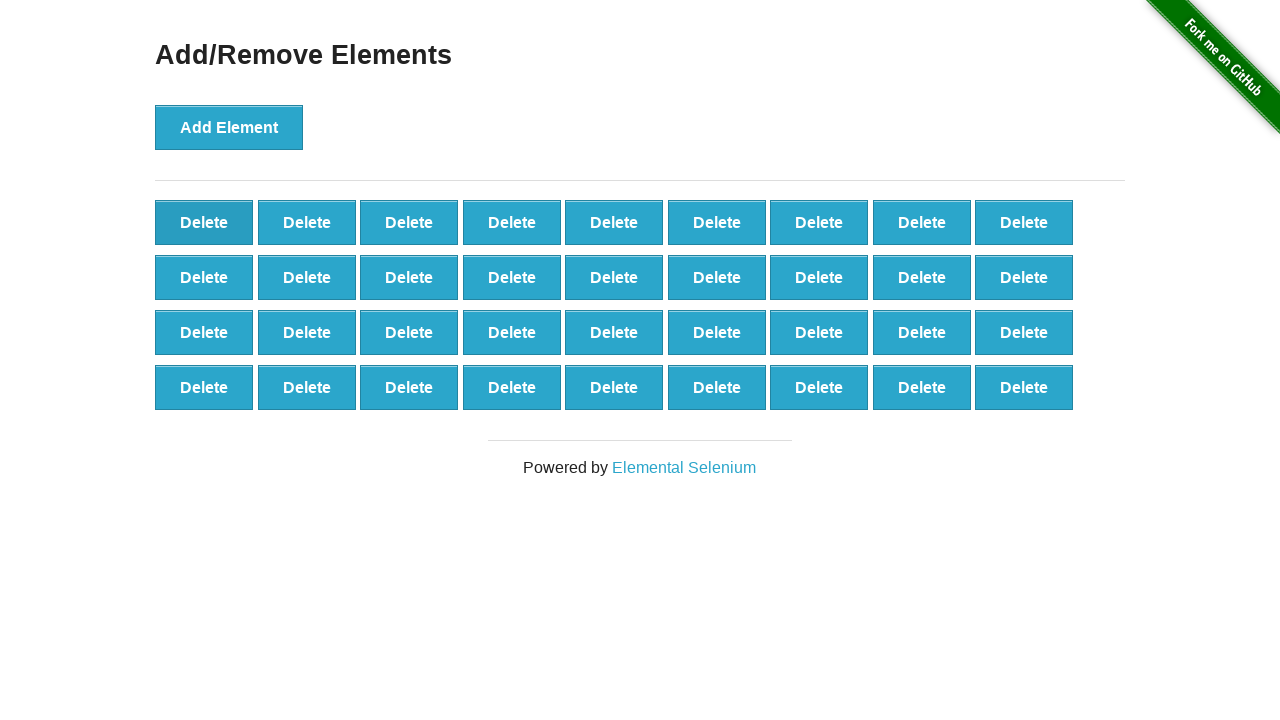

Clicked Delete button to remove element (iteration 65/95) at (204, 222) on button:has-text('Delete') >> nth=0
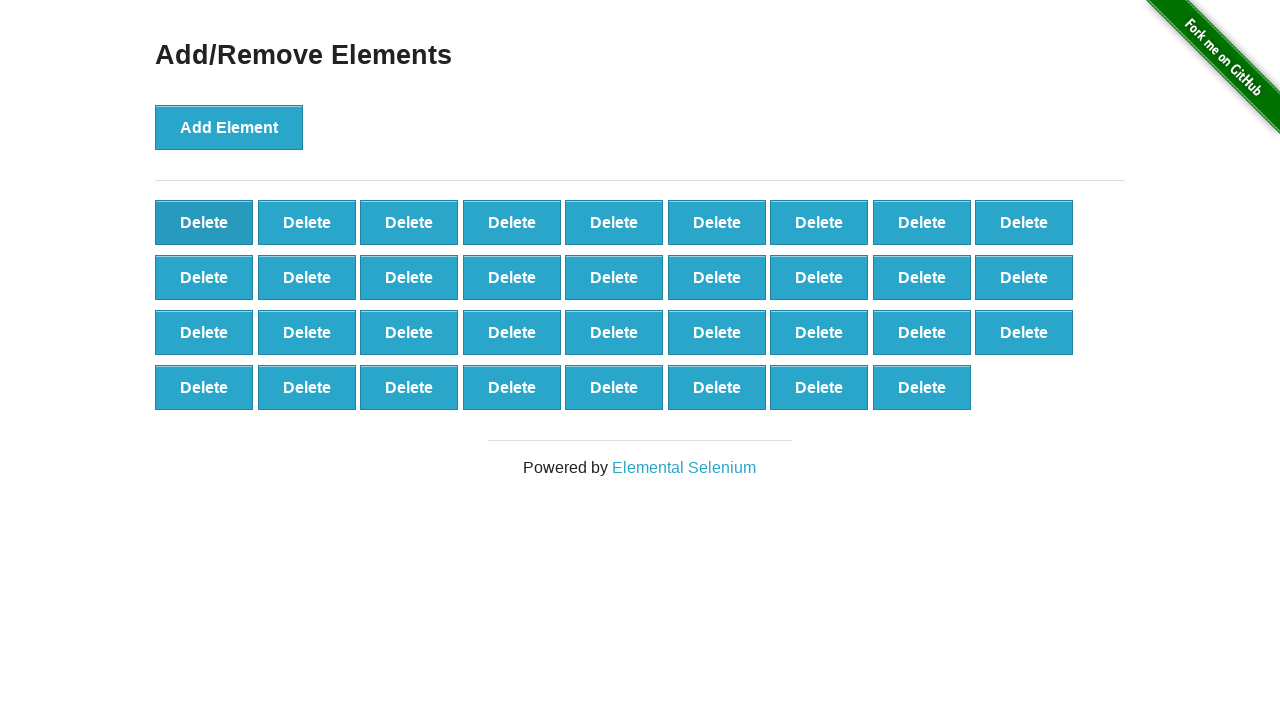

Clicked Delete button to remove element (iteration 66/95) at (204, 222) on button:has-text('Delete') >> nth=0
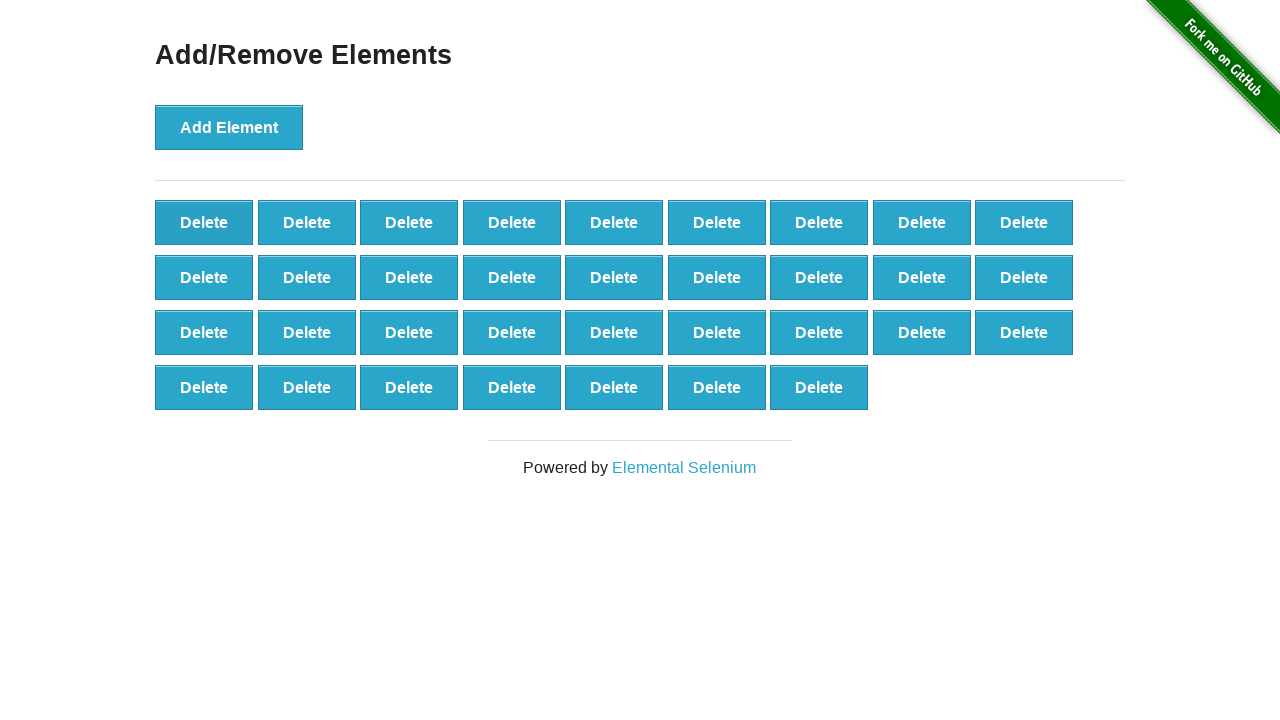

Clicked Delete button to remove element (iteration 67/95) at (204, 222) on button:has-text('Delete') >> nth=0
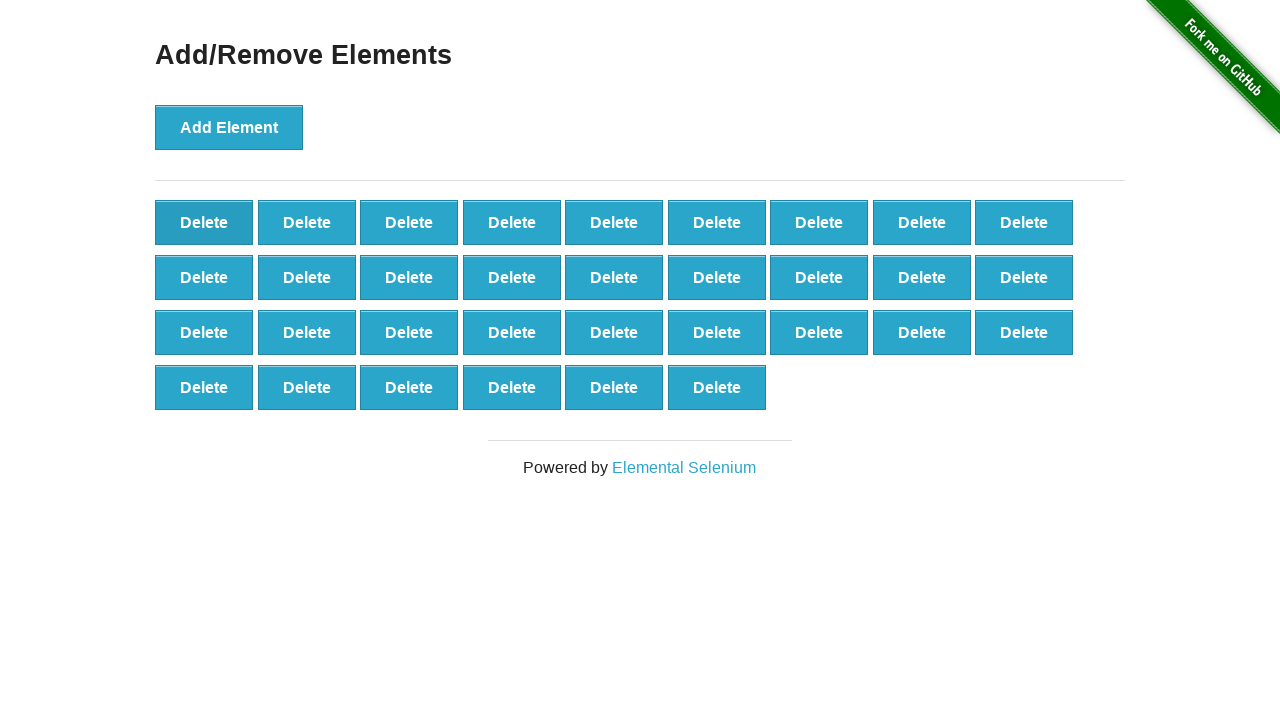

Clicked Delete button to remove element (iteration 68/95) at (204, 222) on button:has-text('Delete') >> nth=0
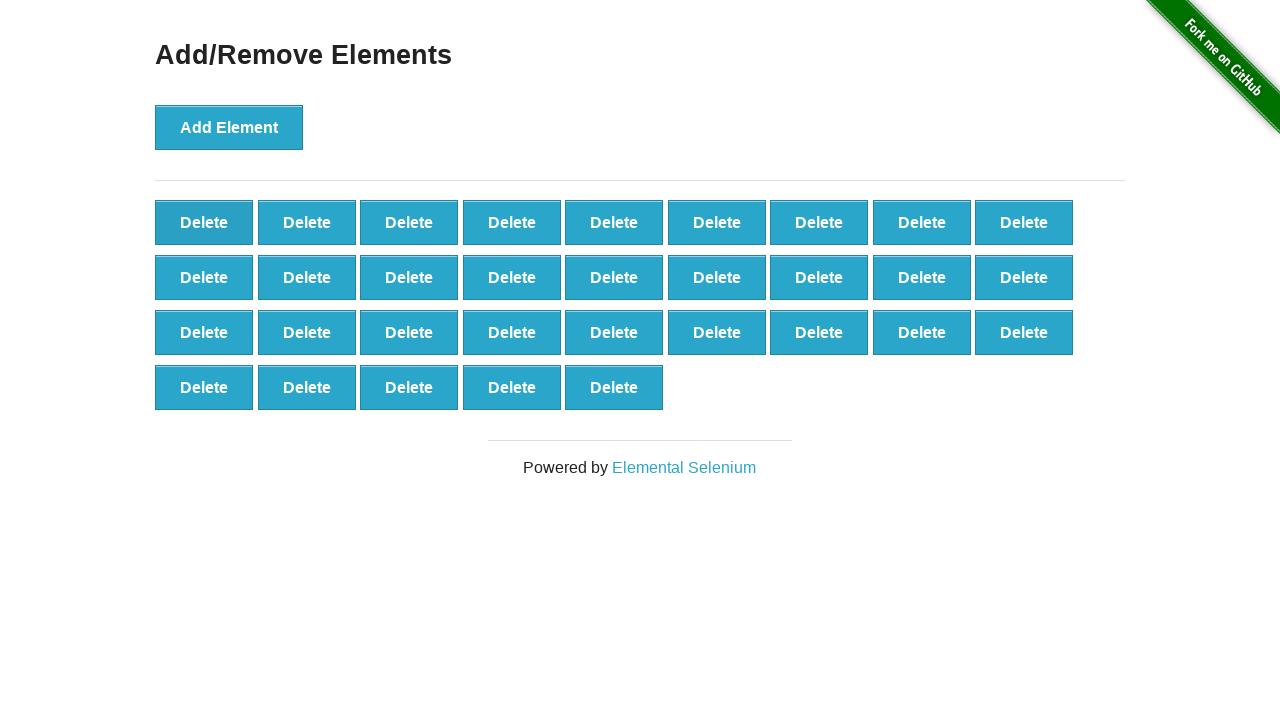

Clicked Delete button to remove element (iteration 69/95) at (204, 222) on button:has-text('Delete') >> nth=0
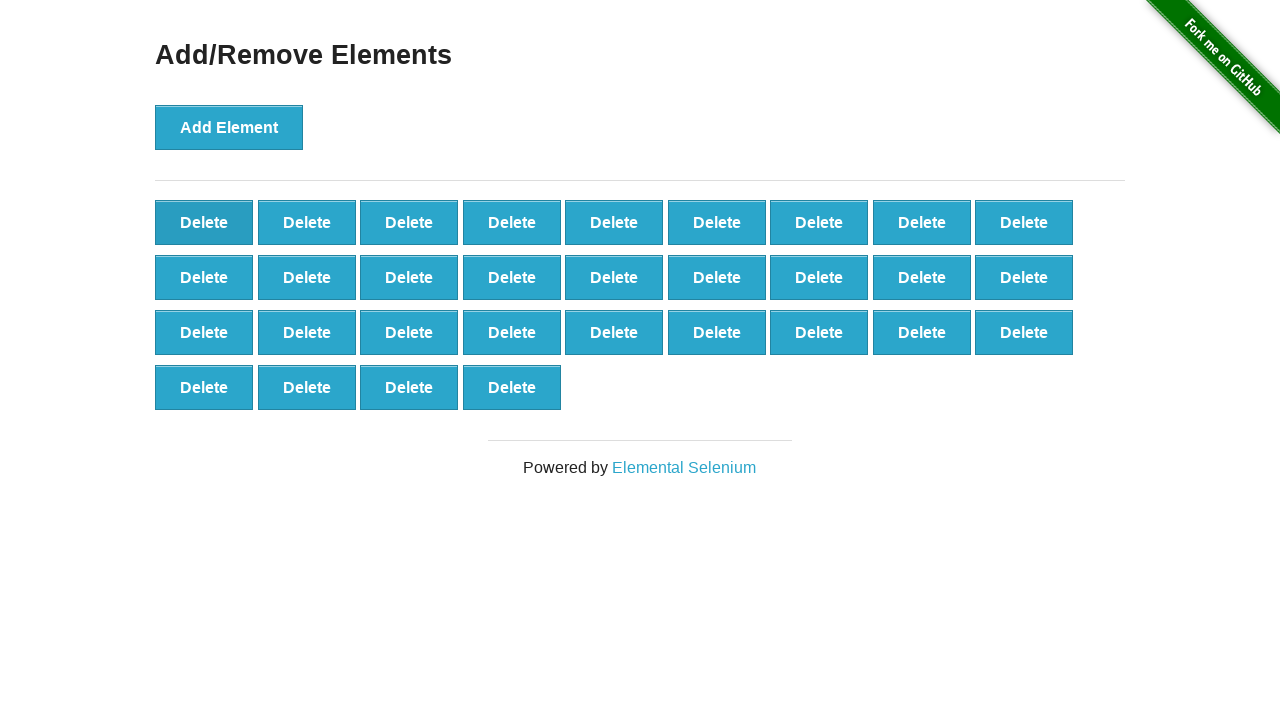

Clicked Delete button to remove element (iteration 70/95) at (204, 222) on button:has-text('Delete') >> nth=0
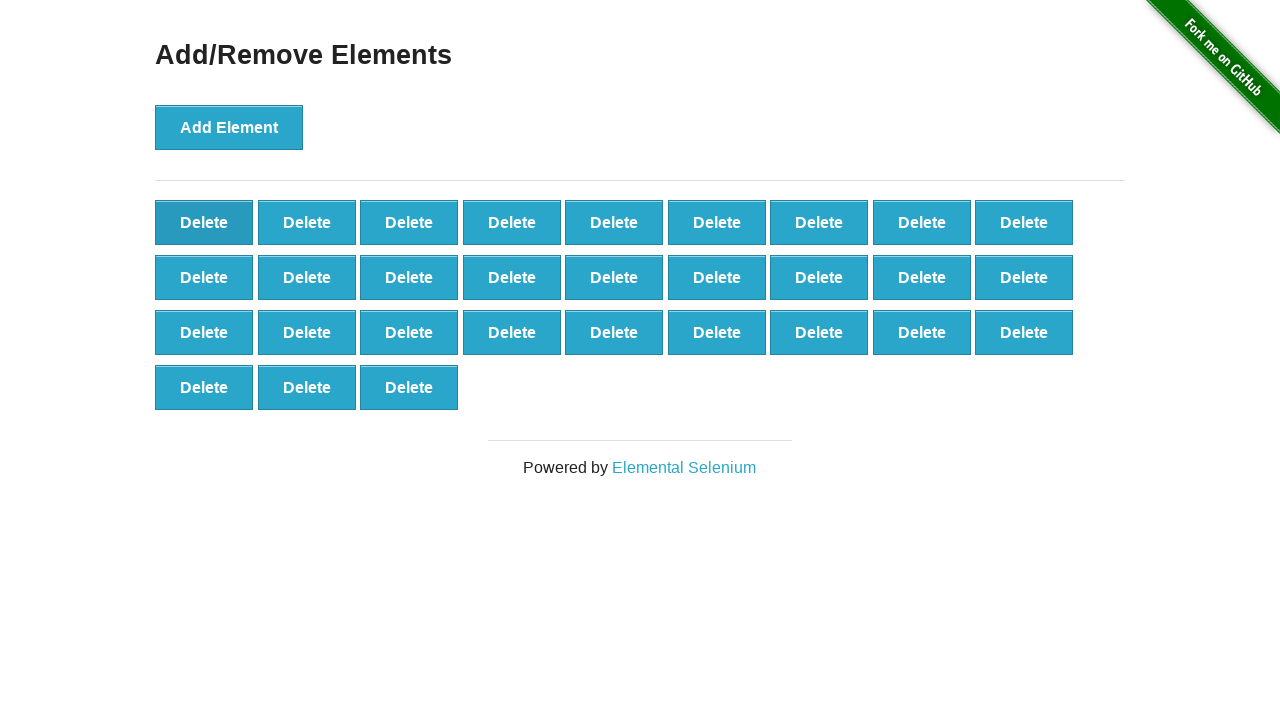

Clicked Delete button to remove element (iteration 71/95) at (204, 222) on button:has-text('Delete') >> nth=0
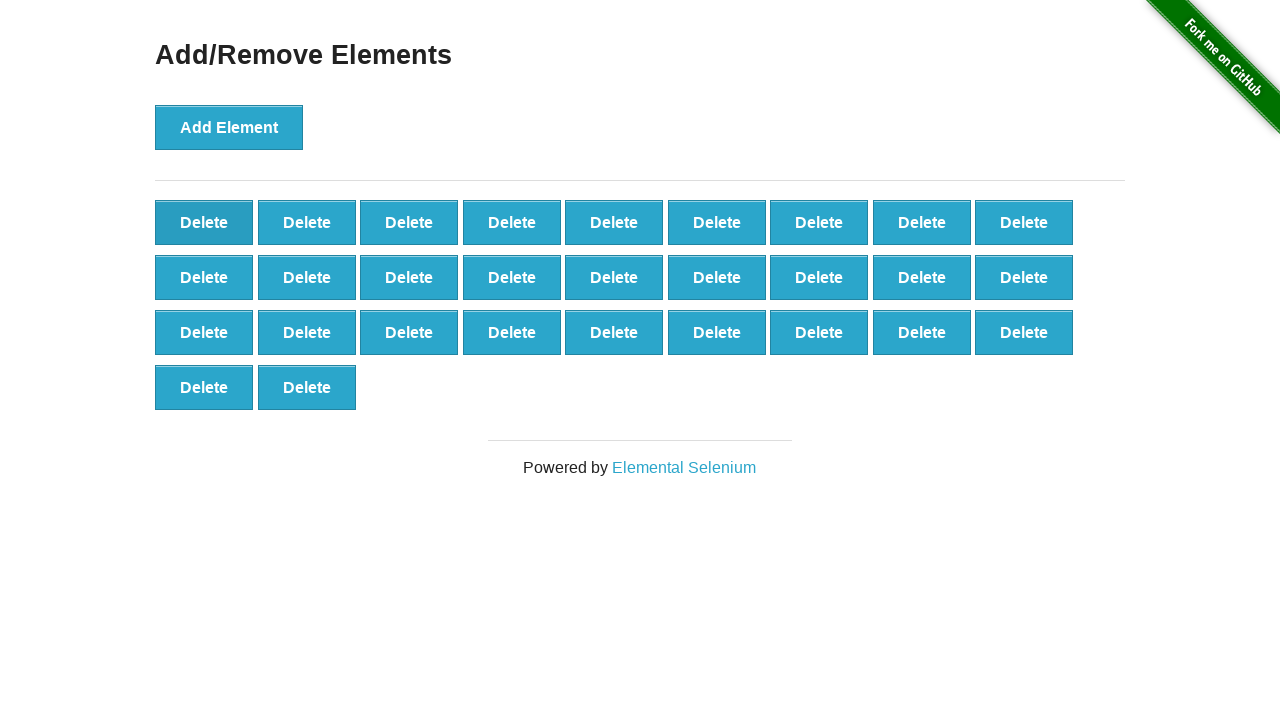

Clicked Delete button to remove element (iteration 72/95) at (204, 222) on button:has-text('Delete') >> nth=0
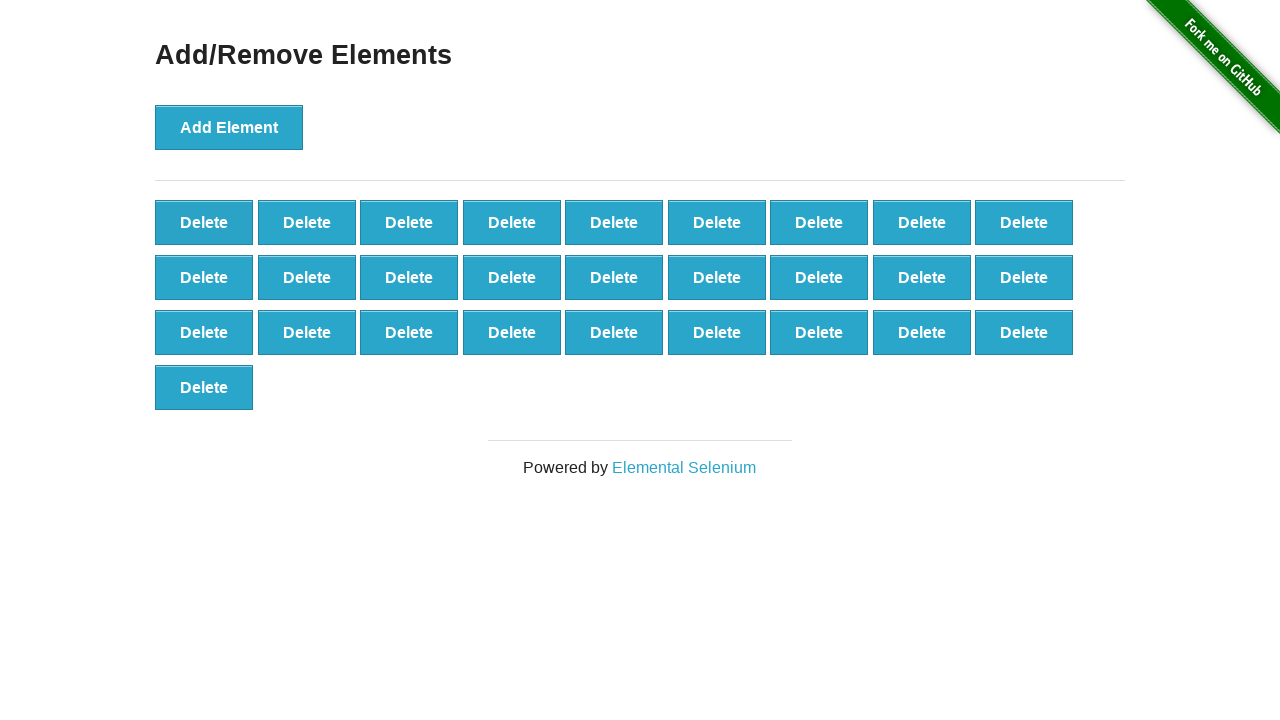

Clicked Delete button to remove element (iteration 73/95) at (204, 222) on button:has-text('Delete') >> nth=0
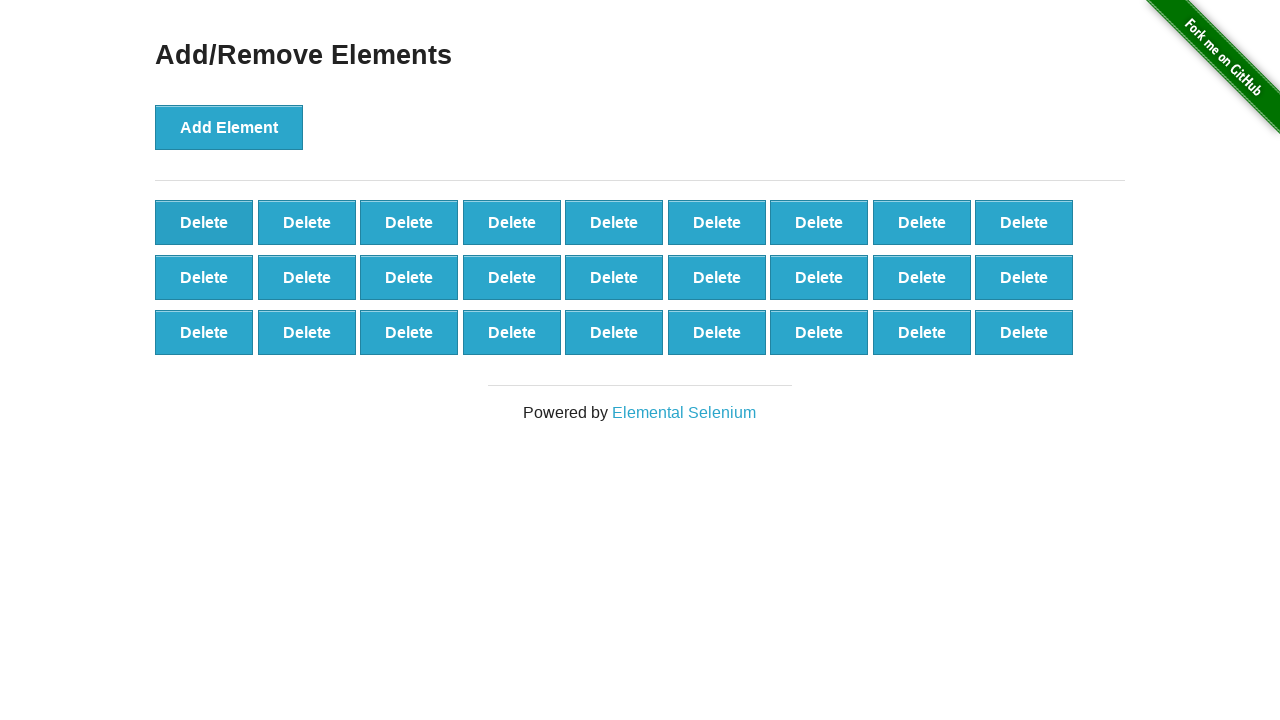

Clicked Delete button to remove element (iteration 74/95) at (204, 222) on button:has-text('Delete') >> nth=0
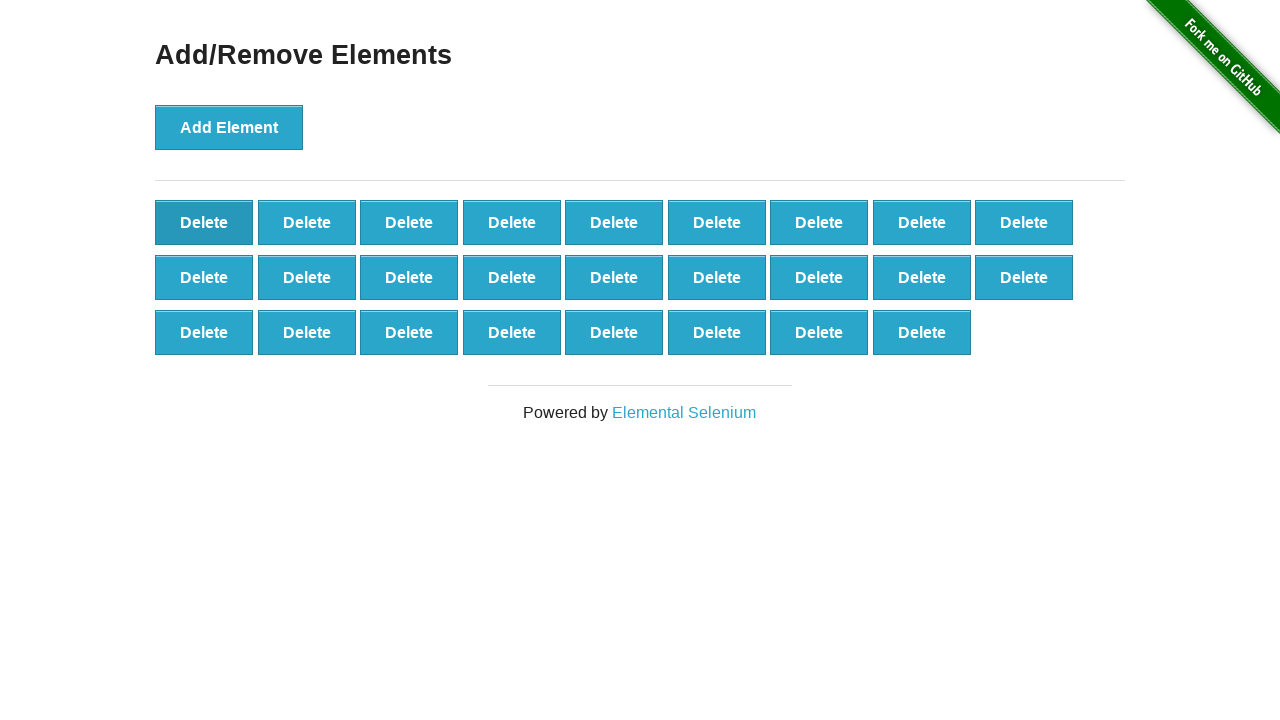

Clicked Delete button to remove element (iteration 75/95) at (204, 222) on button:has-text('Delete') >> nth=0
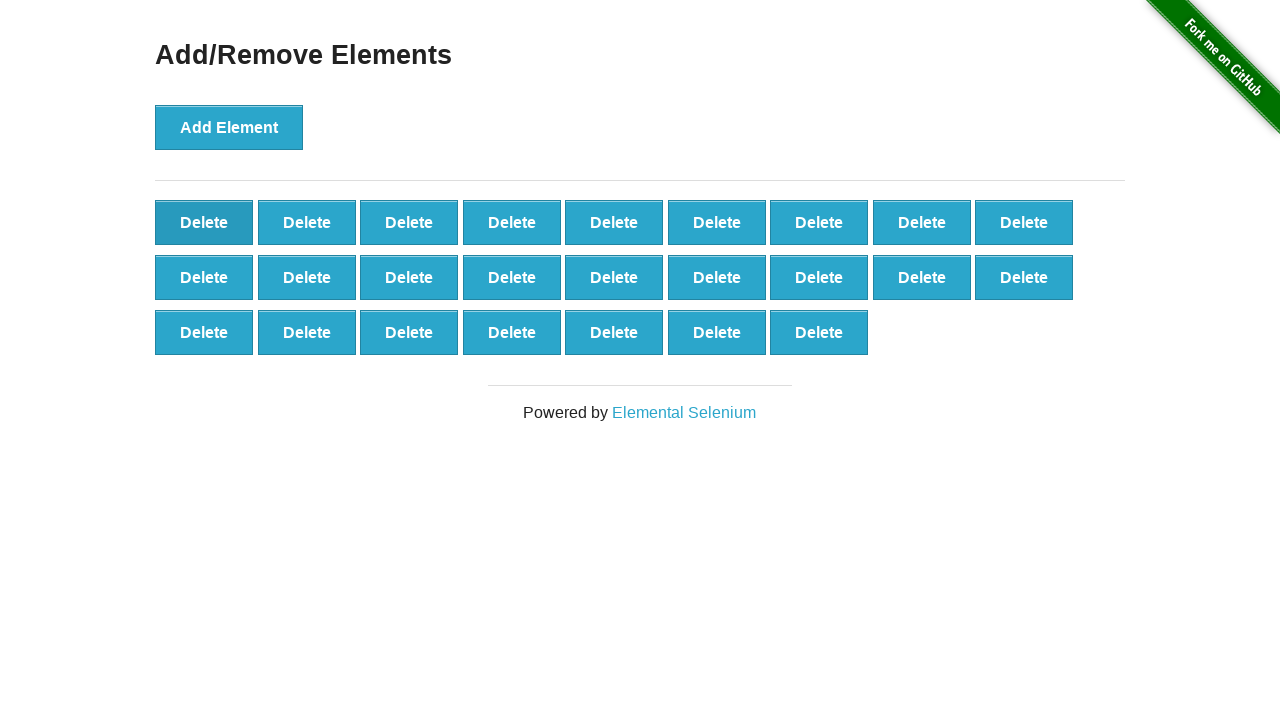

Clicked Delete button to remove element (iteration 76/95) at (204, 222) on button:has-text('Delete') >> nth=0
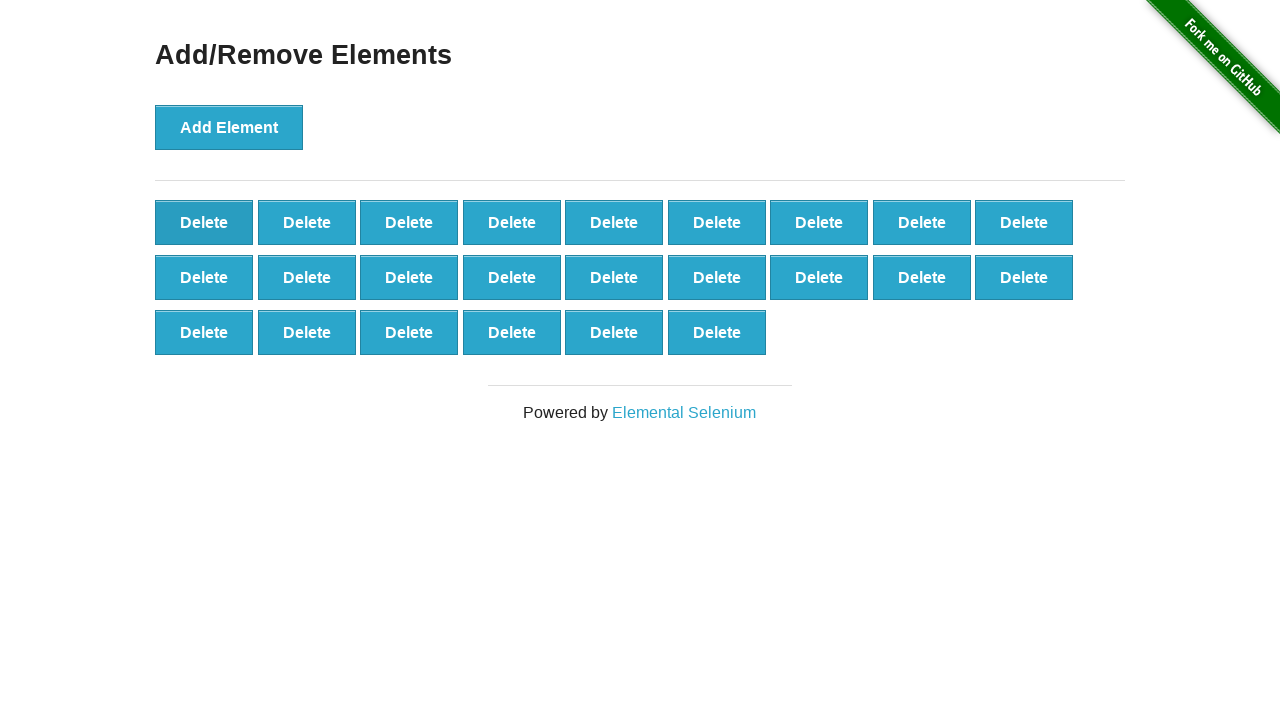

Clicked Delete button to remove element (iteration 77/95) at (204, 222) on button:has-text('Delete') >> nth=0
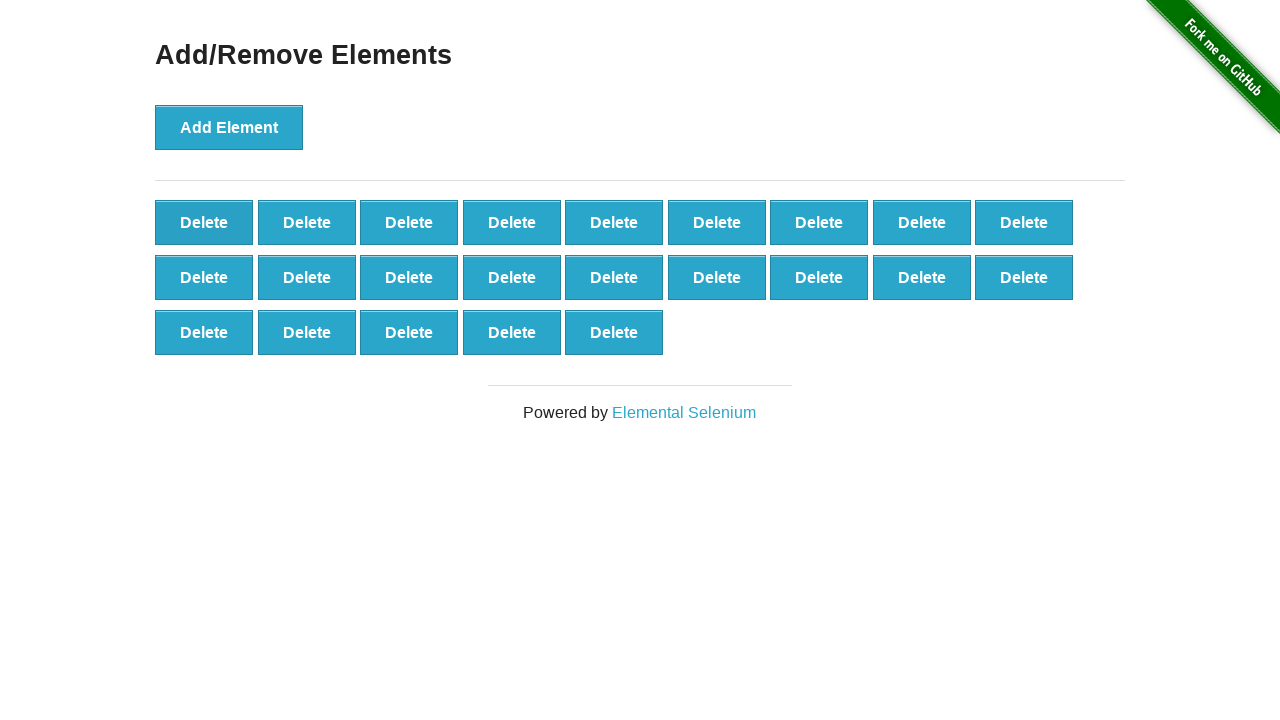

Clicked Delete button to remove element (iteration 78/95) at (204, 222) on button:has-text('Delete') >> nth=0
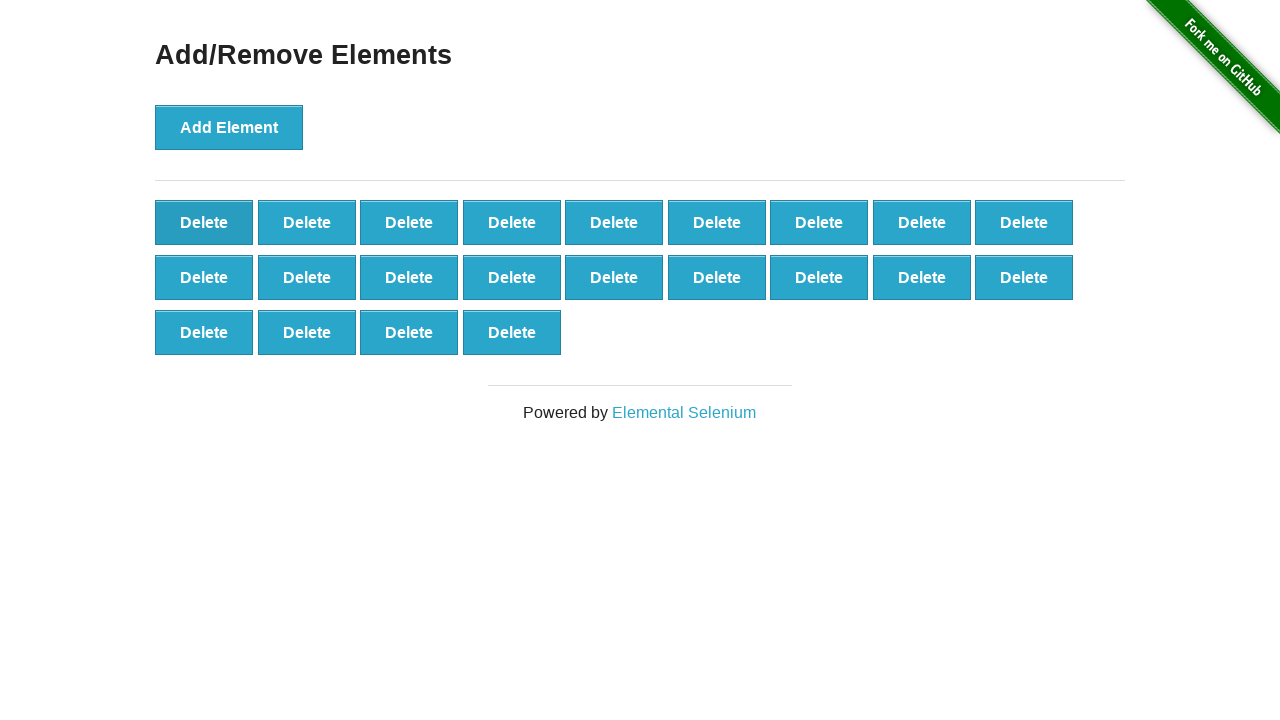

Clicked Delete button to remove element (iteration 79/95) at (204, 222) on button:has-text('Delete') >> nth=0
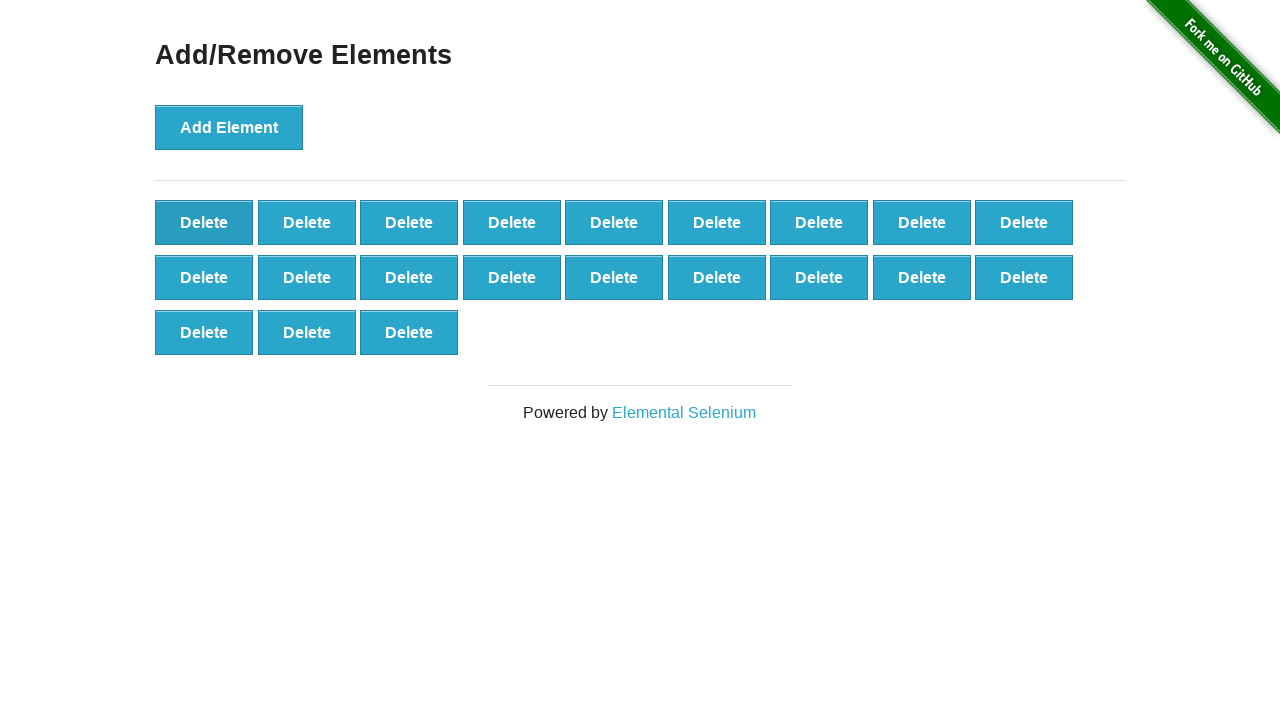

Clicked Delete button to remove element (iteration 80/95) at (204, 222) on button:has-text('Delete') >> nth=0
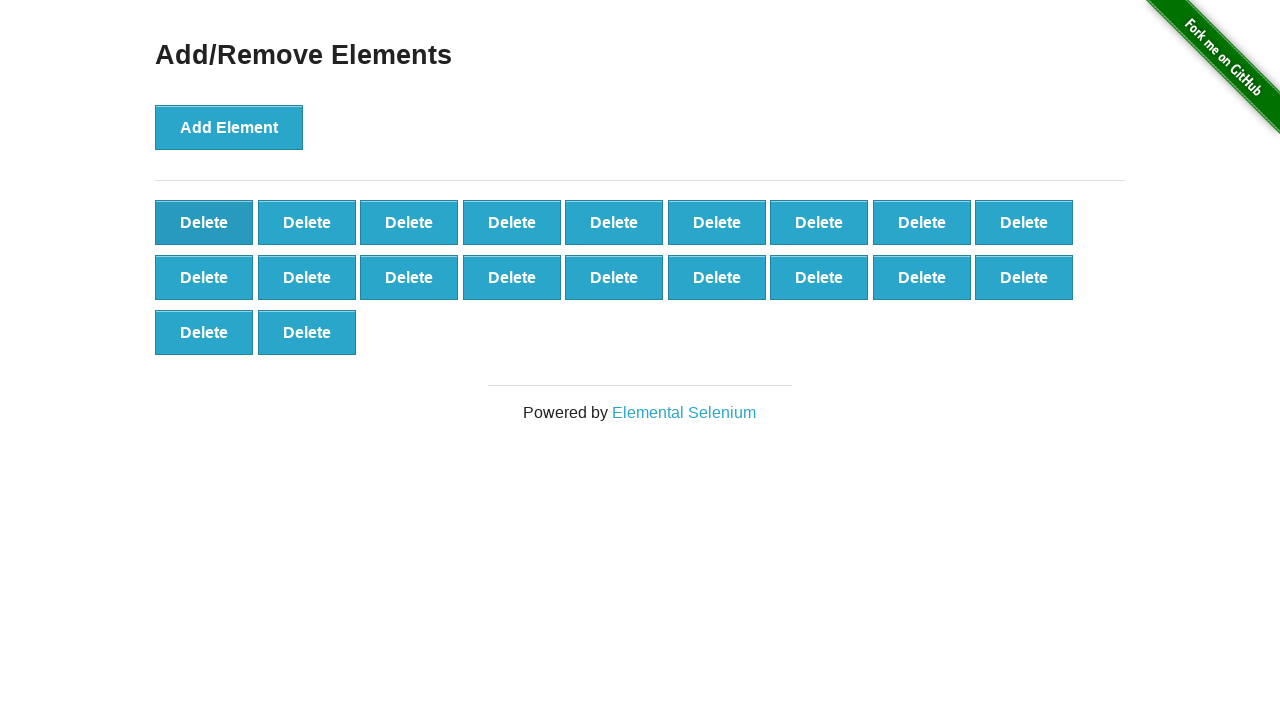

Clicked Delete button to remove element (iteration 81/95) at (204, 222) on button:has-text('Delete') >> nth=0
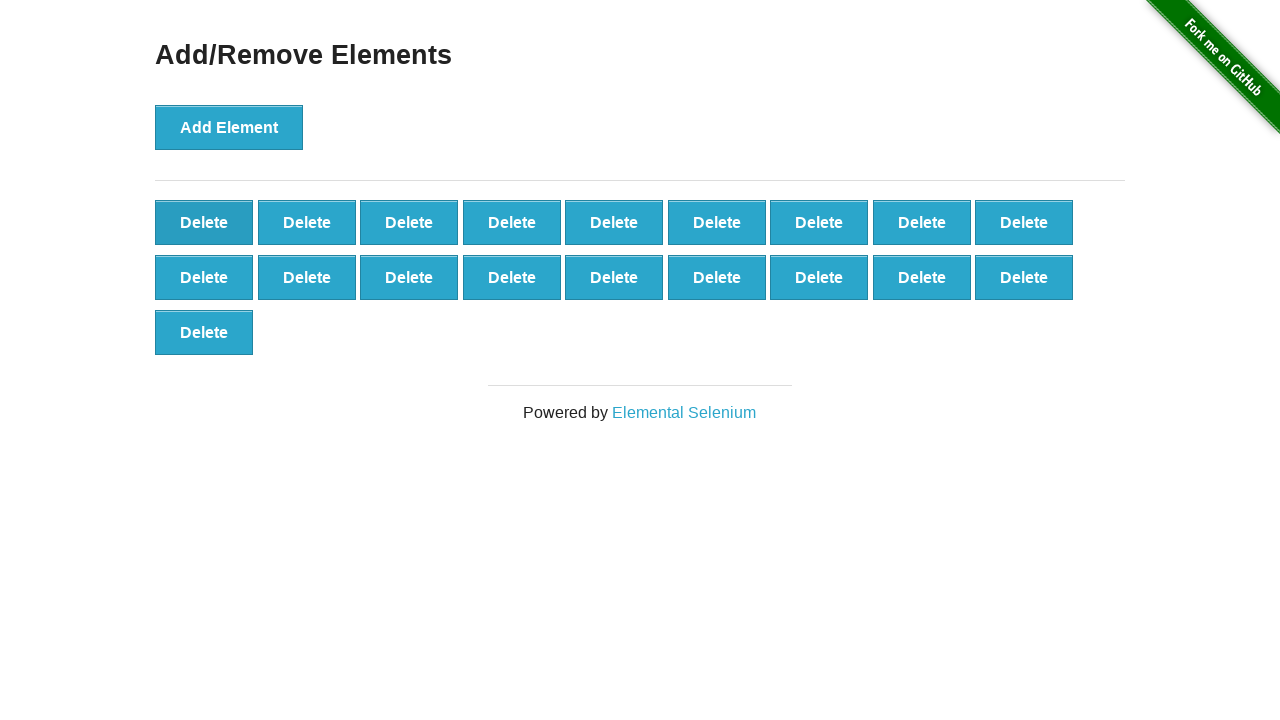

Clicked Delete button to remove element (iteration 82/95) at (204, 222) on button:has-text('Delete') >> nth=0
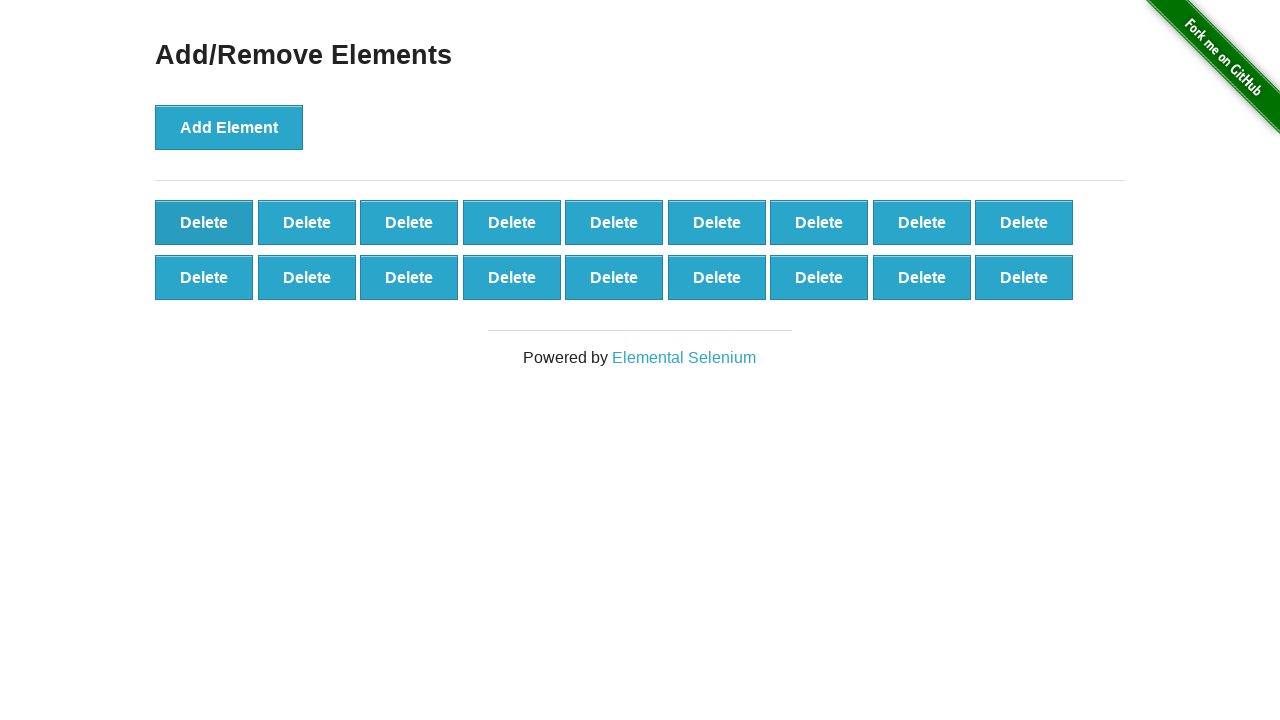

Clicked Delete button to remove element (iteration 83/95) at (204, 222) on button:has-text('Delete') >> nth=0
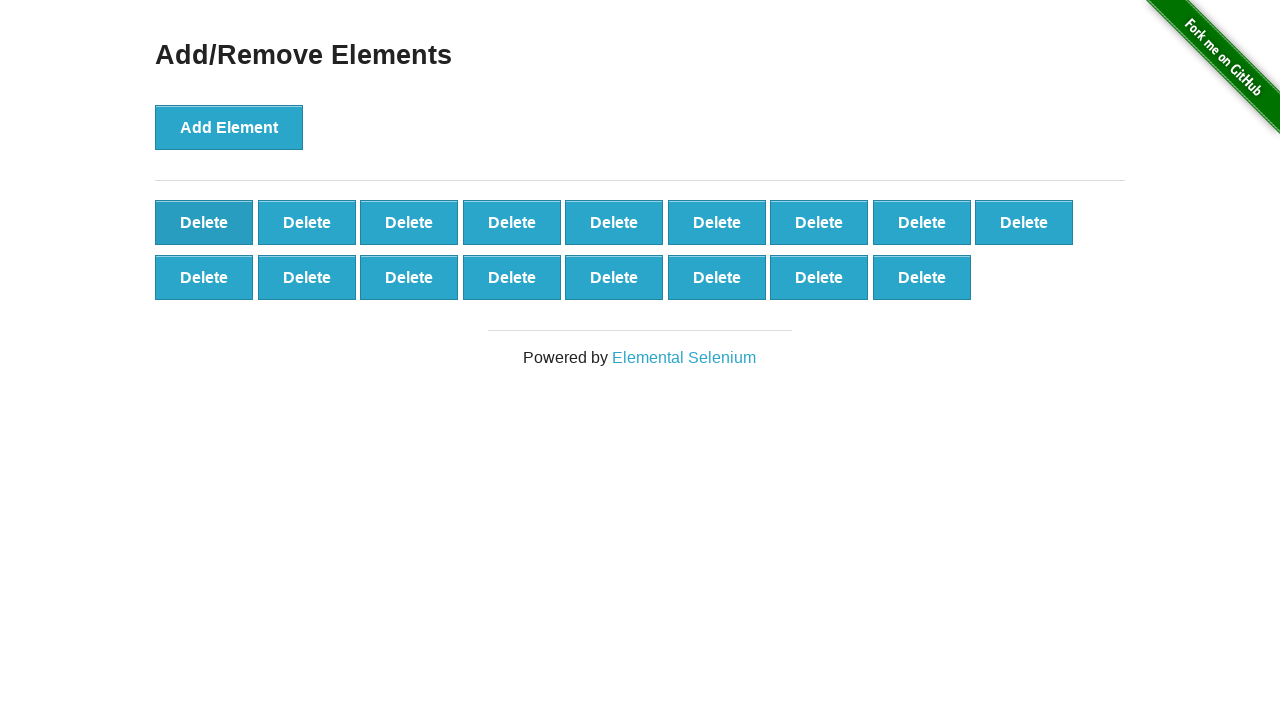

Clicked Delete button to remove element (iteration 84/95) at (204, 222) on button:has-text('Delete') >> nth=0
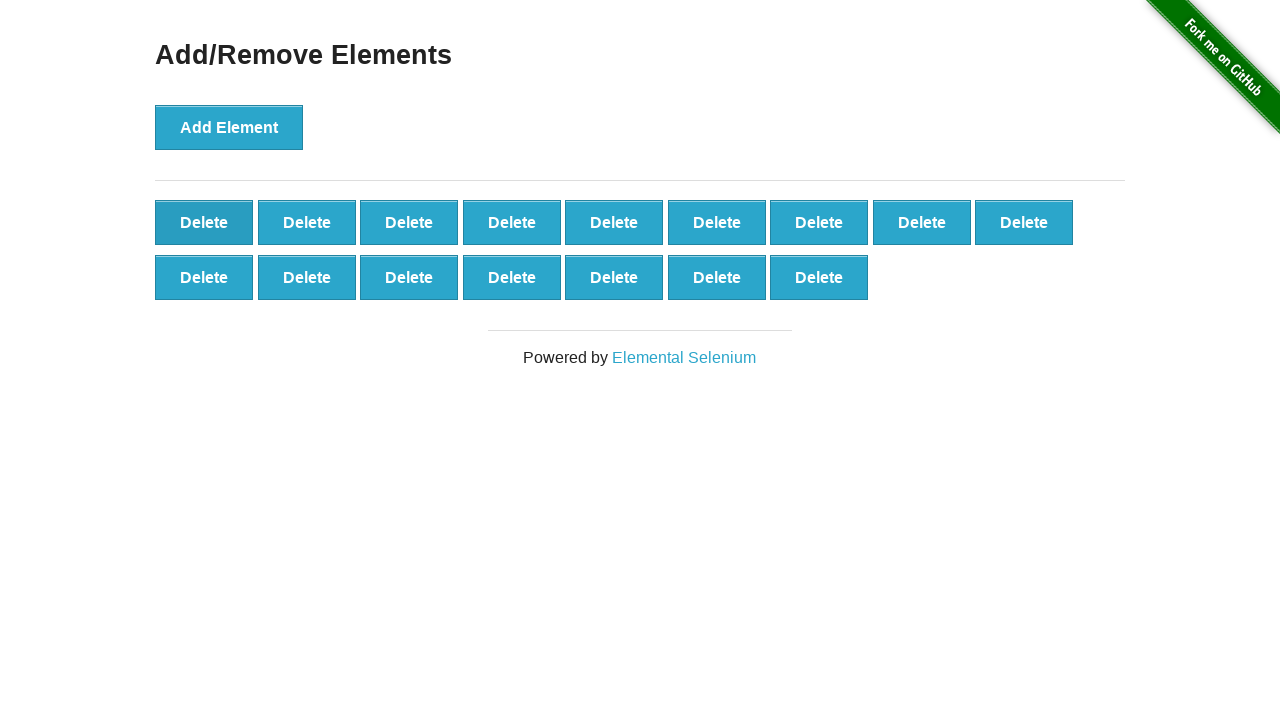

Clicked Delete button to remove element (iteration 85/95) at (204, 222) on button:has-text('Delete') >> nth=0
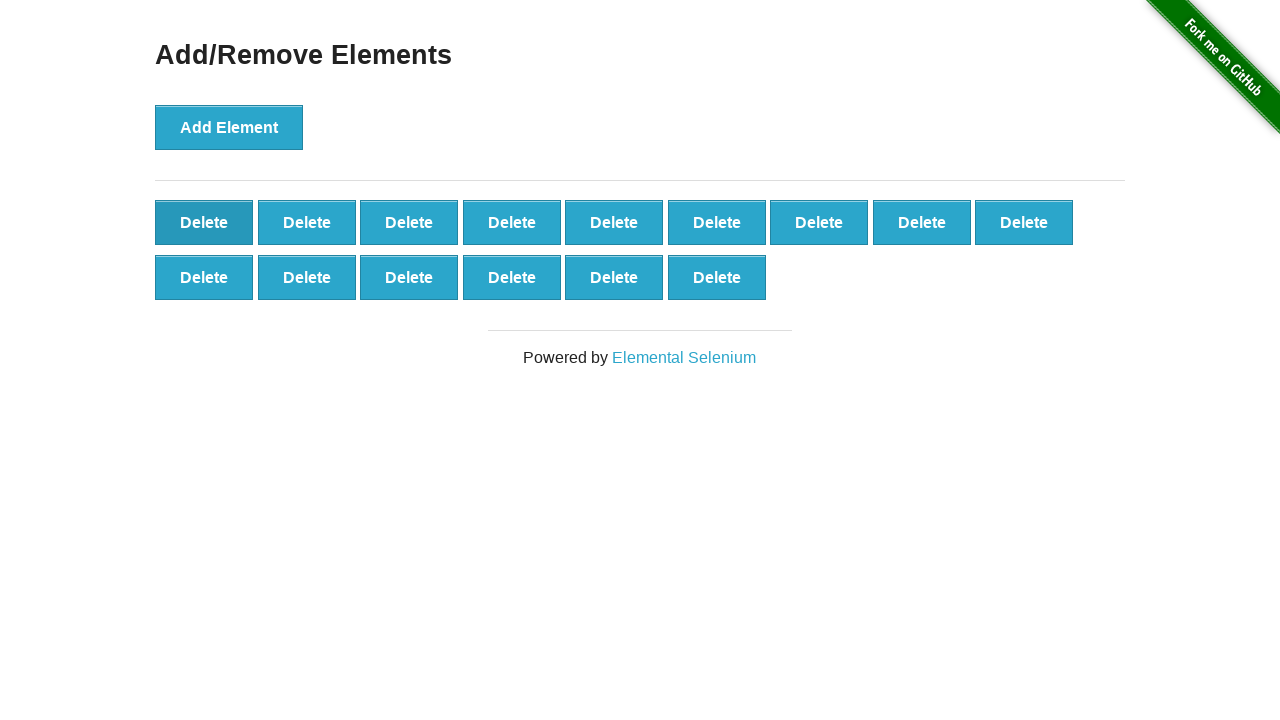

Clicked Delete button to remove element (iteration 86/95) at (204, 222) on button:has-text('Delete') >> nth=0
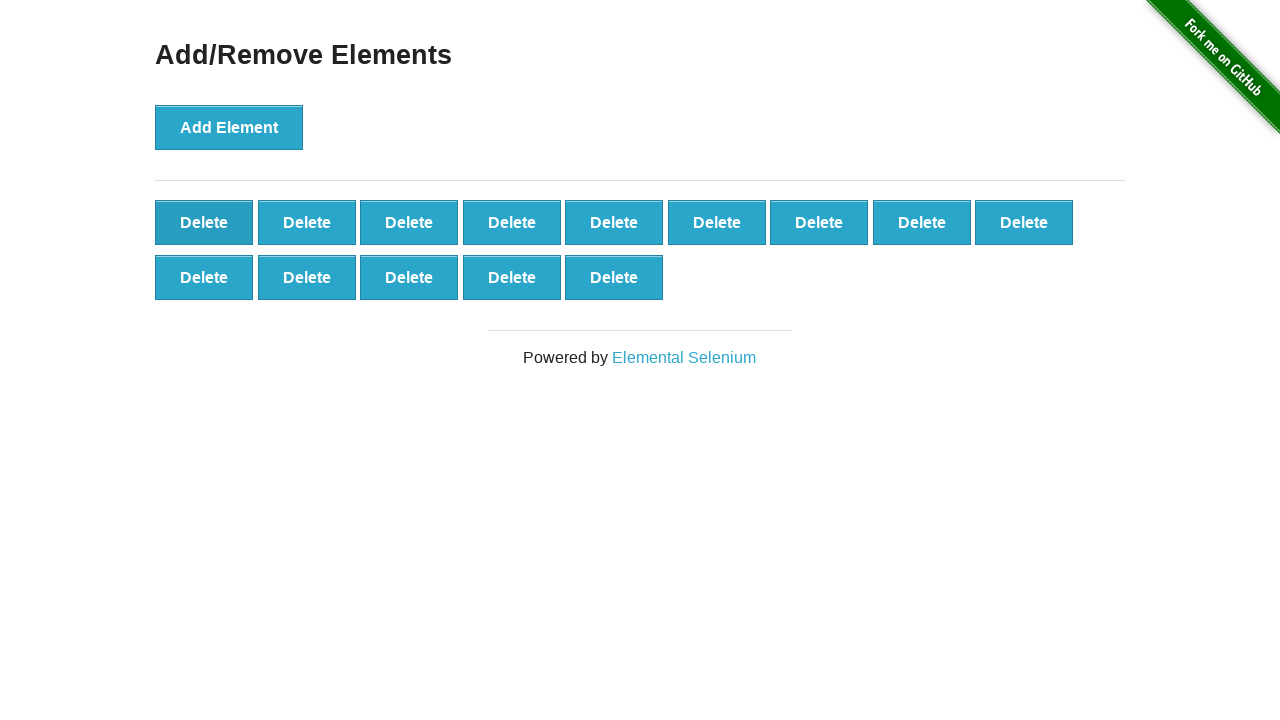

Clicked Delete button to remove element (iteration 87/95) at (204, 222) on button:has-text('Delete') >> nth=0
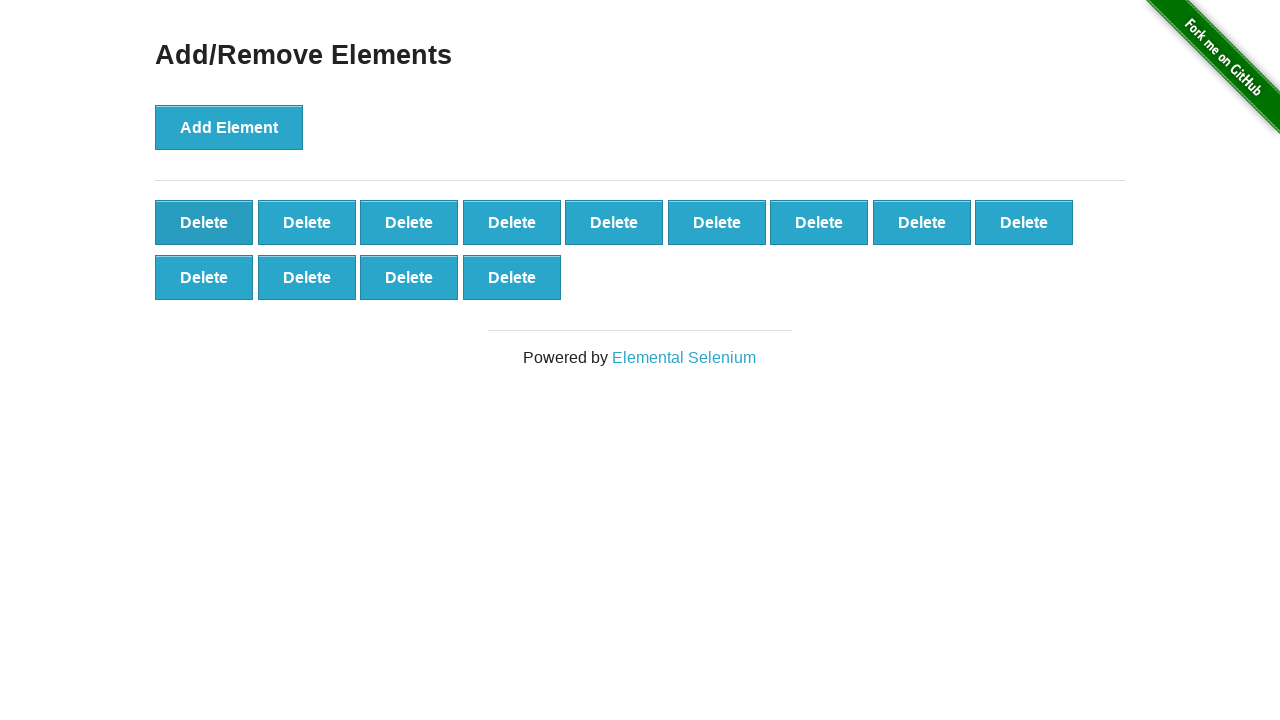

Clicked Delete button to remove element (iteration 88/95) at (204, 222) on button:has-text('Delete') >> nth=0
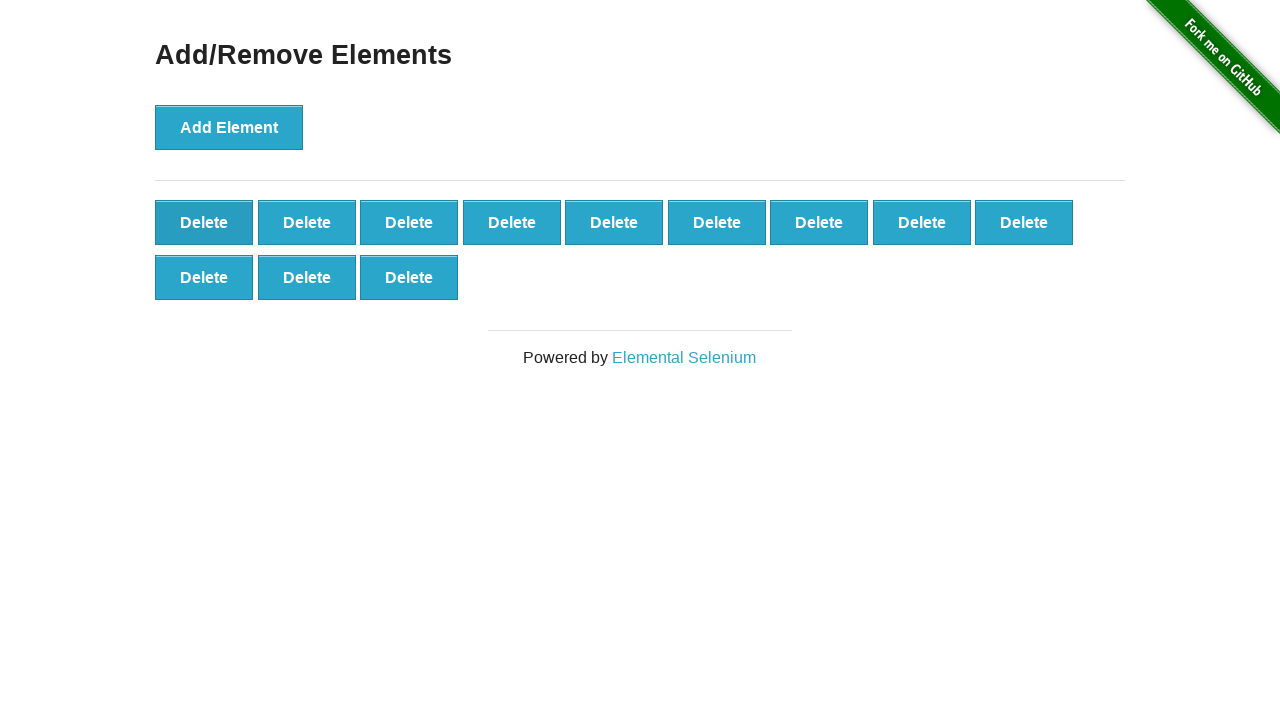

Clicked Delete button to remove element (iteration 89/95) at (204, 222) on button:has-text('Delete') >> nth=0
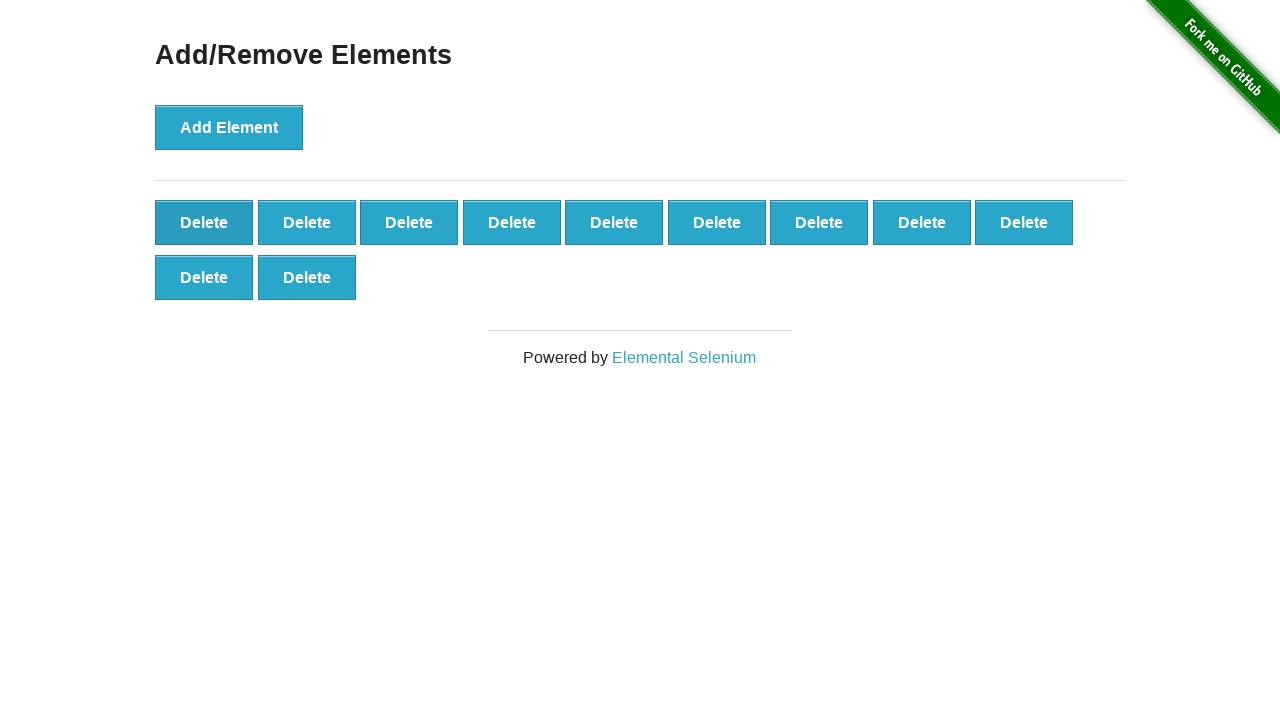

Clicked Delete button to remove element (iteration 90/95) at (204, 222) on button:has-text('Delete') >> nth=0
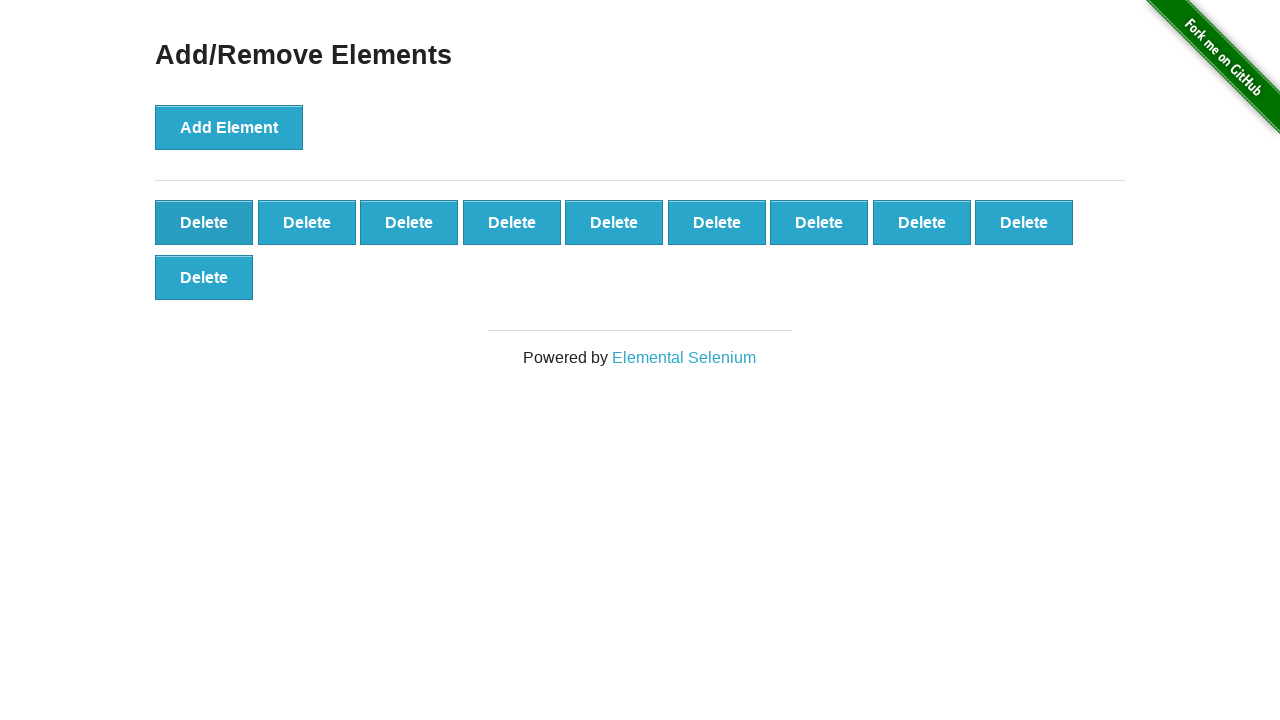

Clicked Delete button to remove element (iteration 91/95) at (204, 222) on button:has-text('Delete') >> nth=0
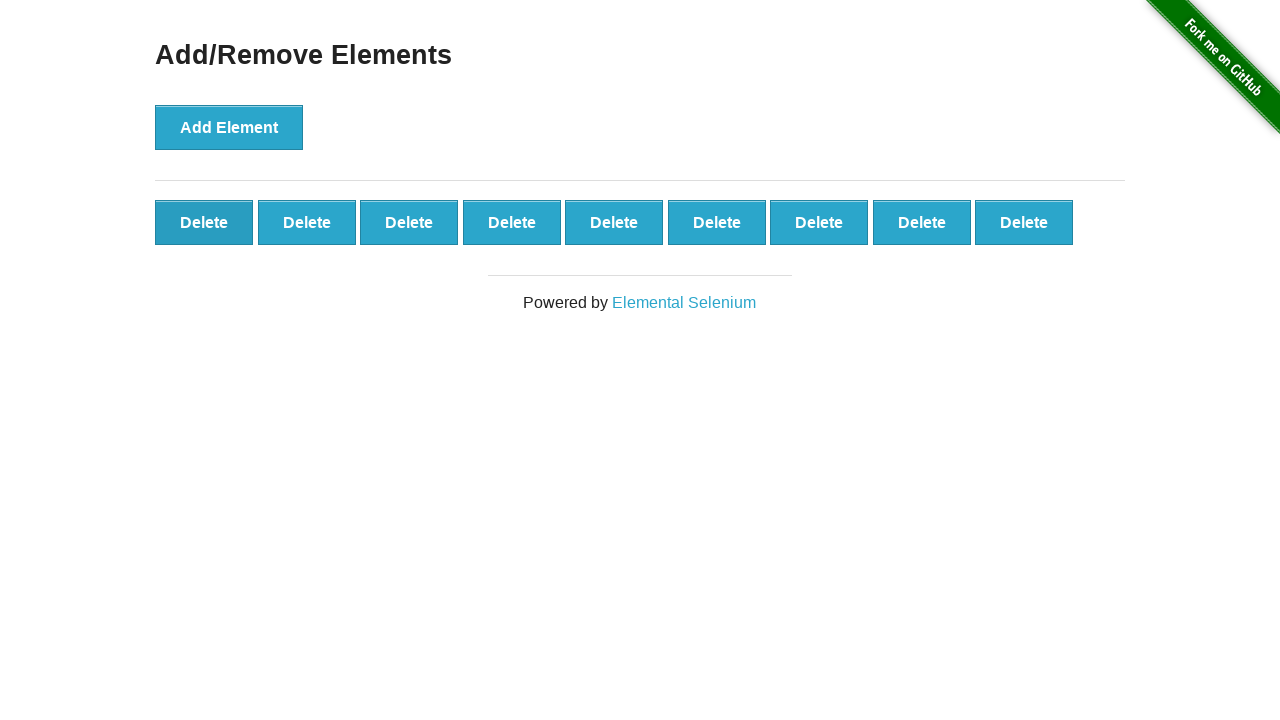

Clicked Delete button to remove element (iteration 92/95) at (204, 222) on button:has-text('Delete') >> nth=0
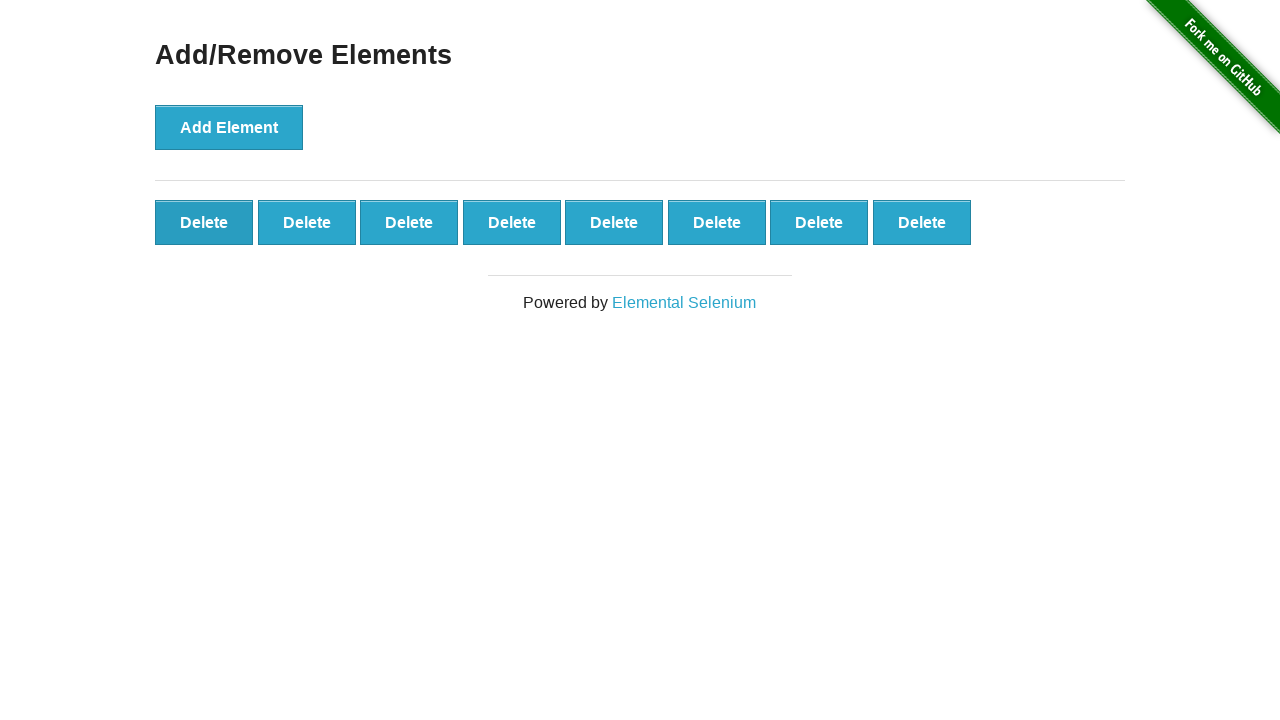

Clicked Delete button to remove element (iteration 93/95) at (204, 222) on button:has-text('Delete') >> nth=0
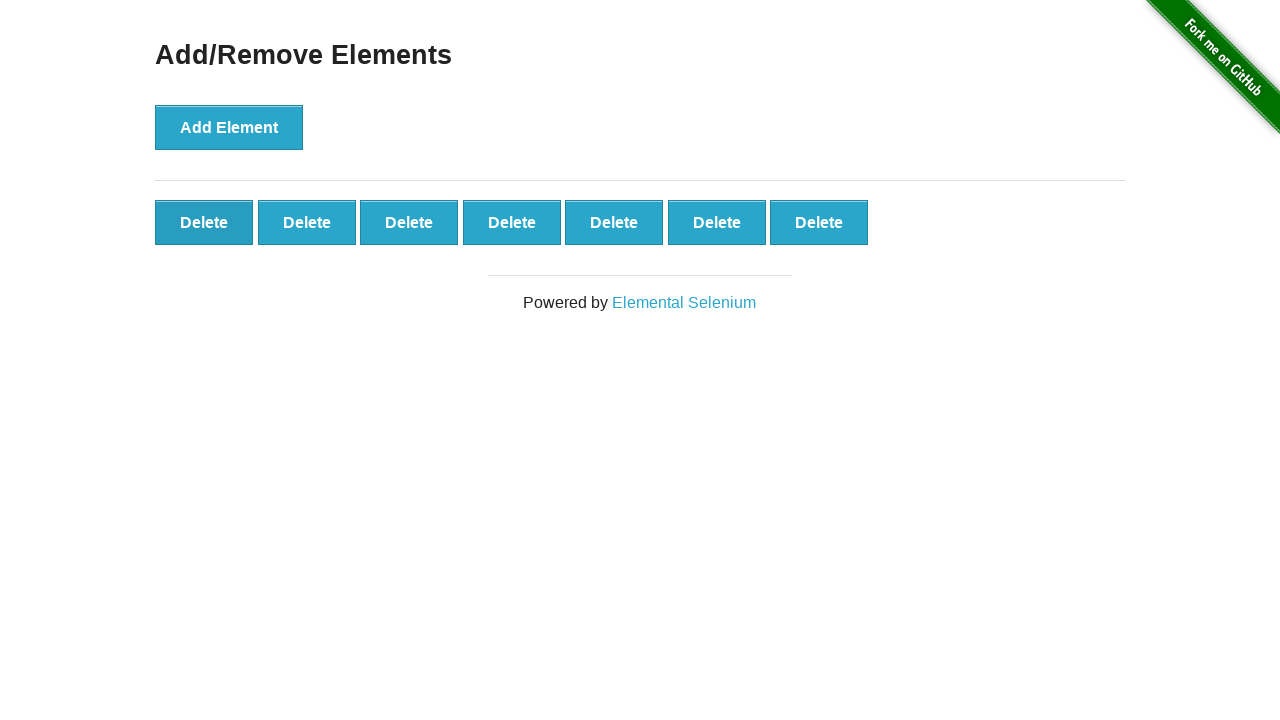

Clicked Delete button to remove element (iteration 94/95) at (204, 222) on button:has-text('Delete') >> nth=0
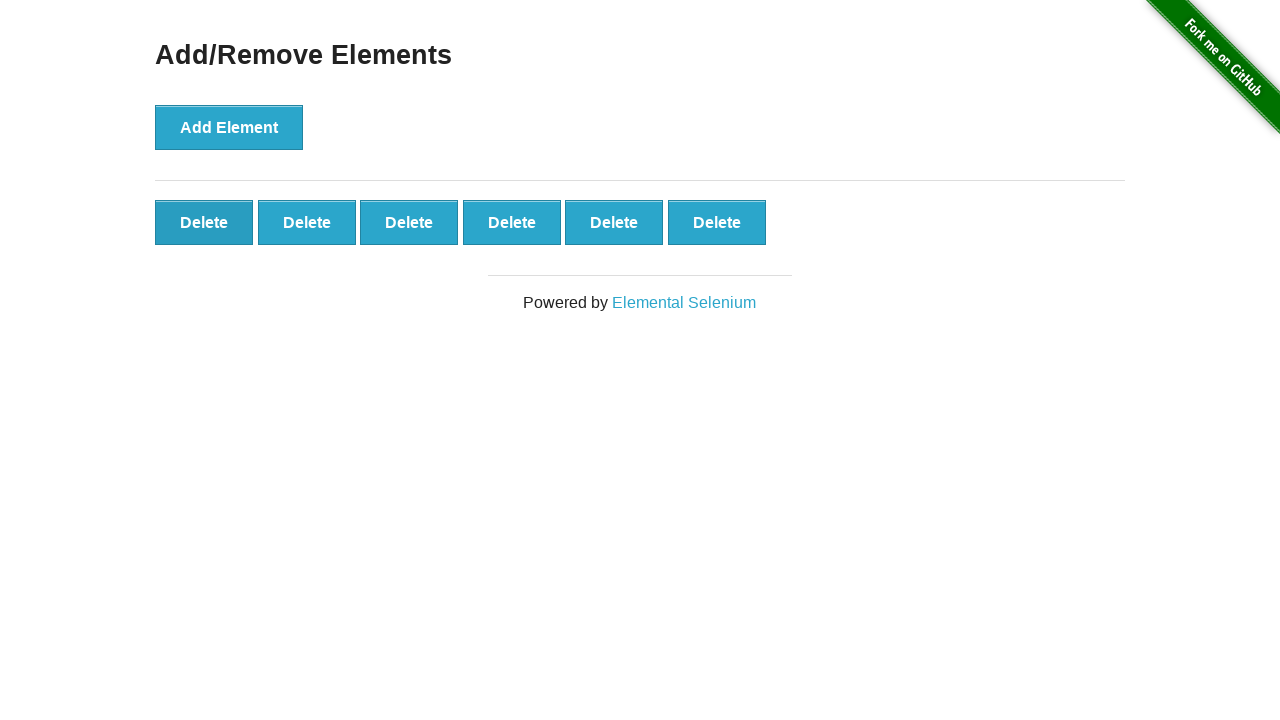

Clicked Delete button to remove element (iteration 95/95) at (204, 222) on button:has-text('Delete') >> nth=0
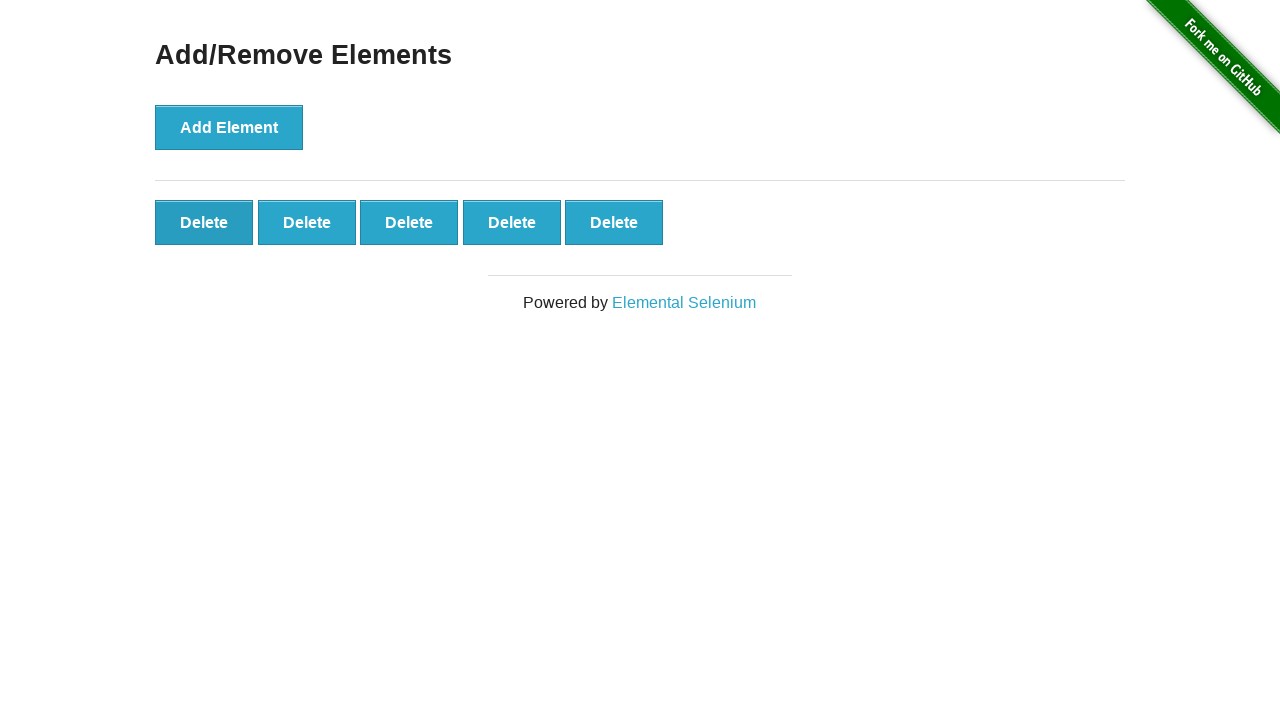

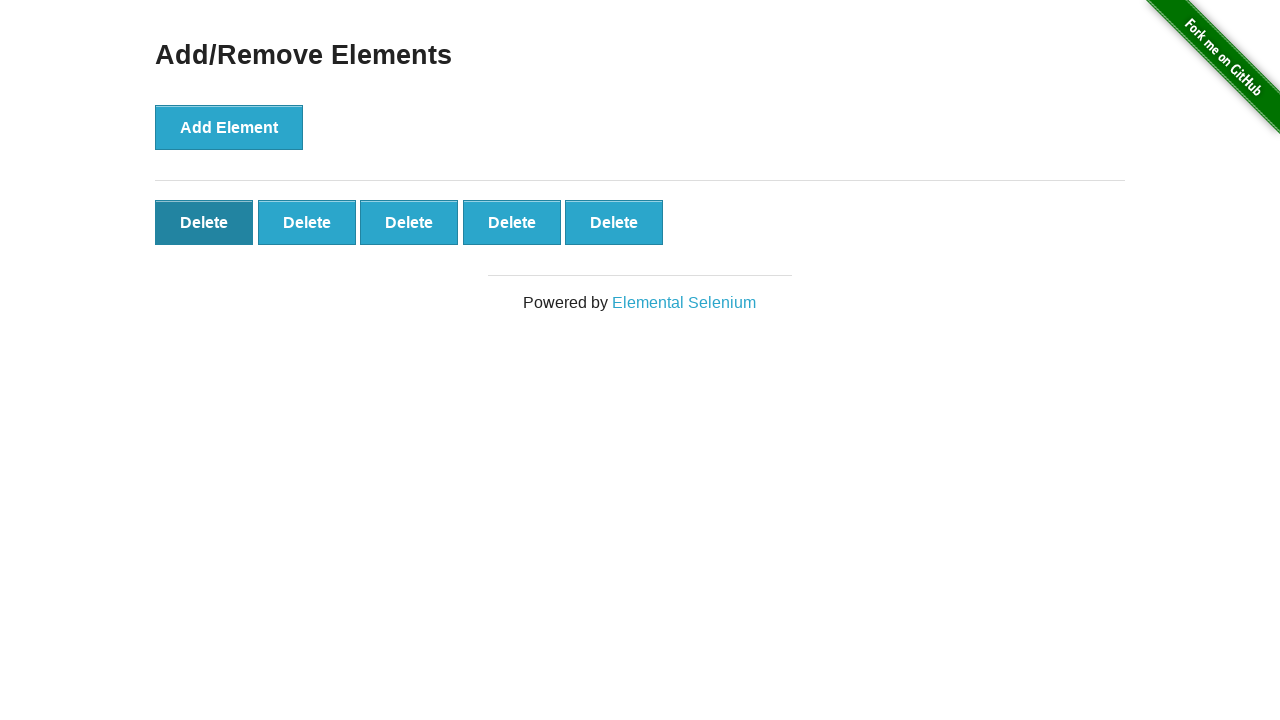